Tests calendar/date picker handling by clicking the date picker input, navigating through months and years until reaching August 2030, and selecting day 17.

Starting URL: https://seleniumpractise.blogspot.com/2016/08/how-to-handle-calendar-in-selenium.html

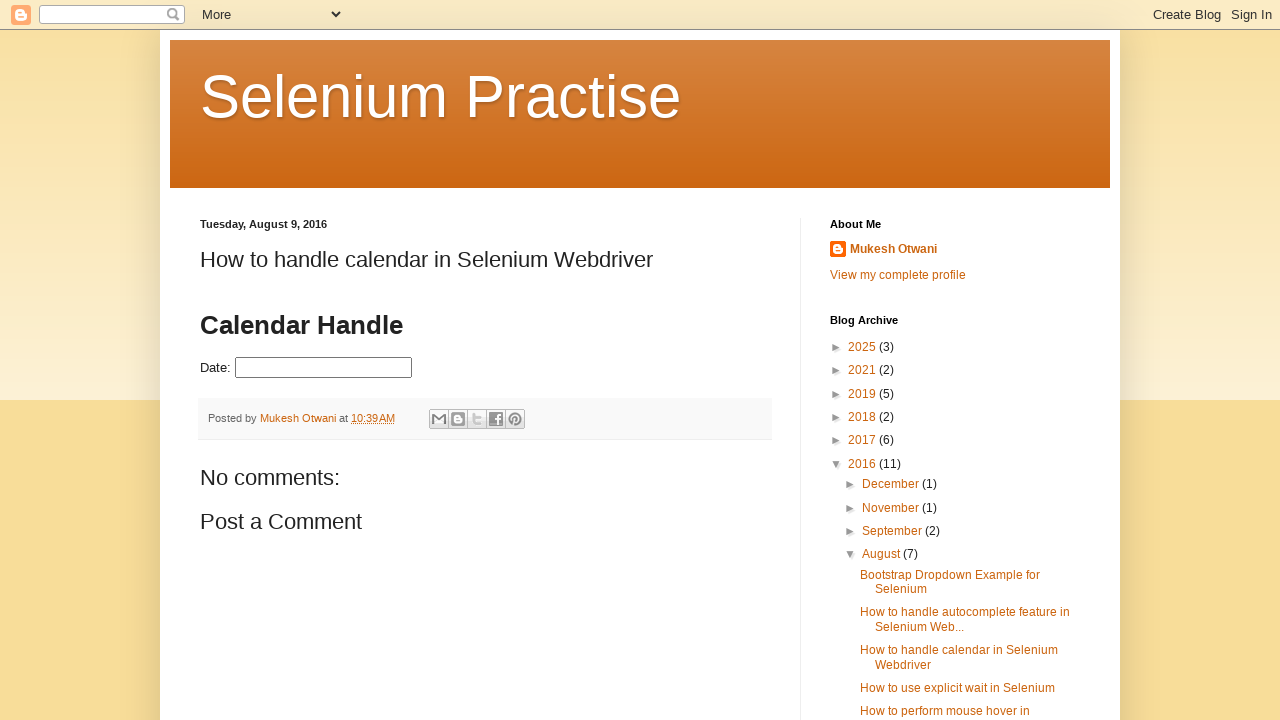

Clicked date picker input to open calendar at (324, 368) on input#datepicker
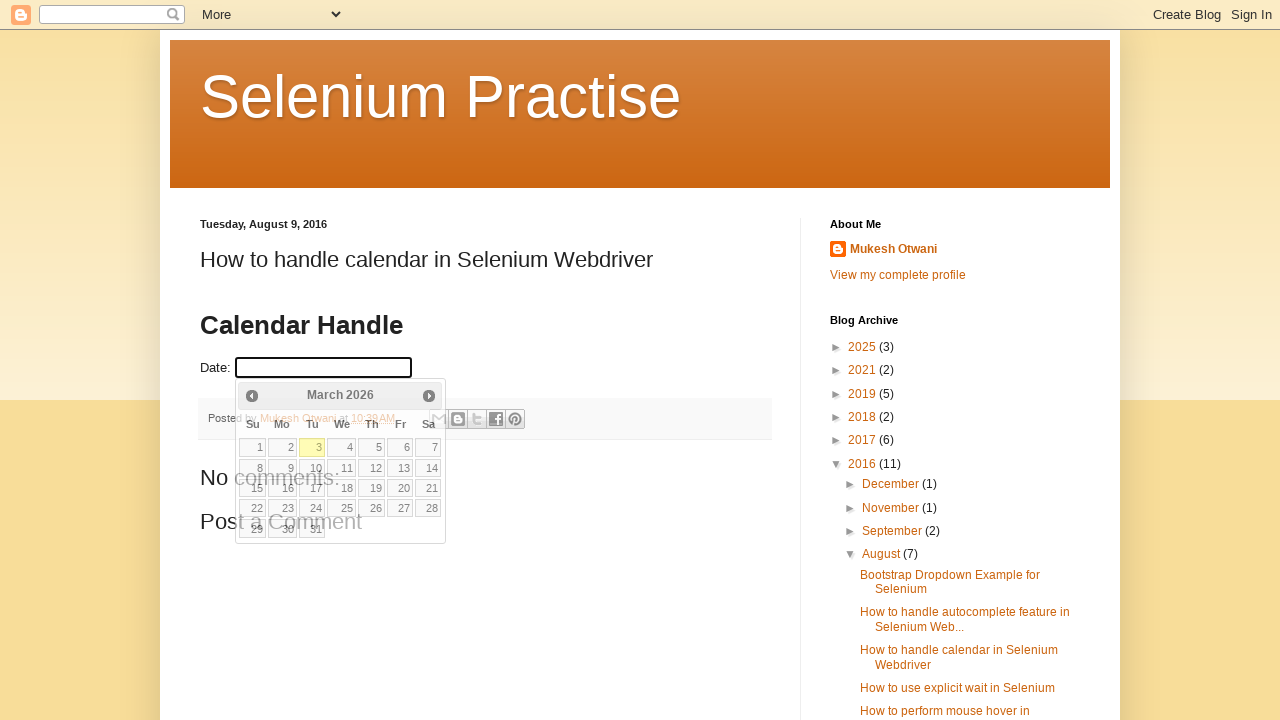

Retrieved current month: March
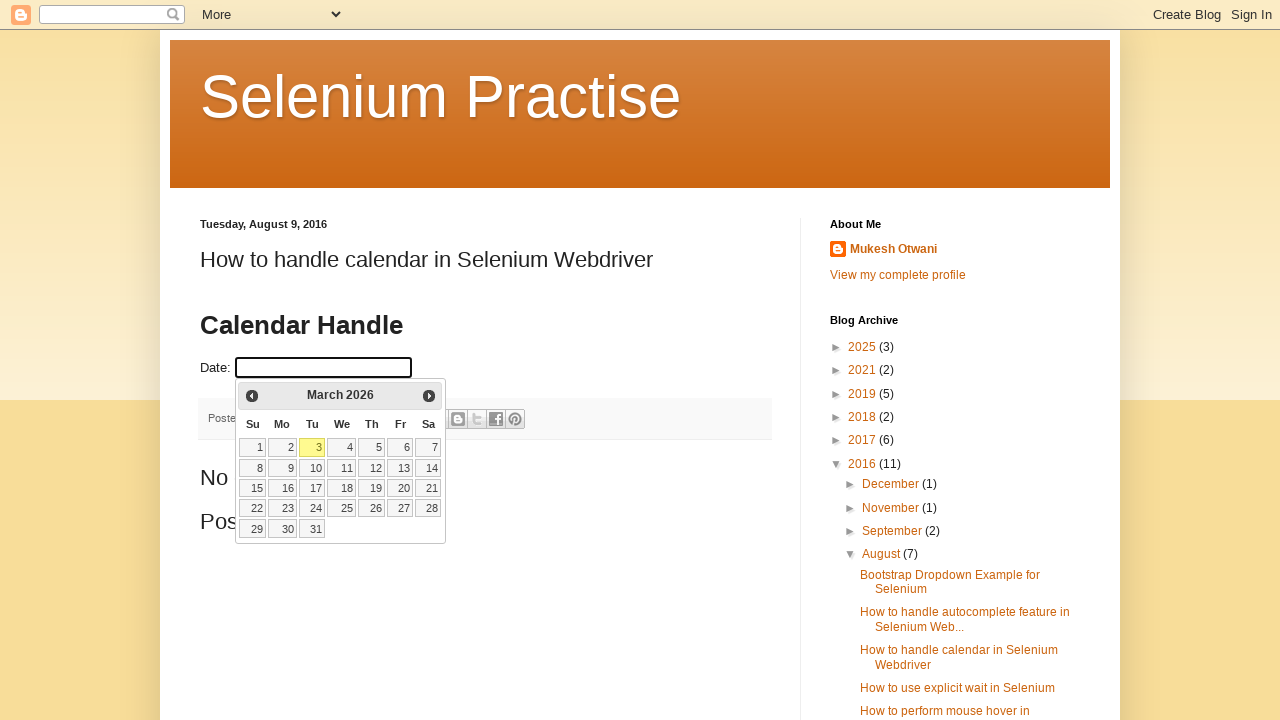

Retrieved current year: 2026
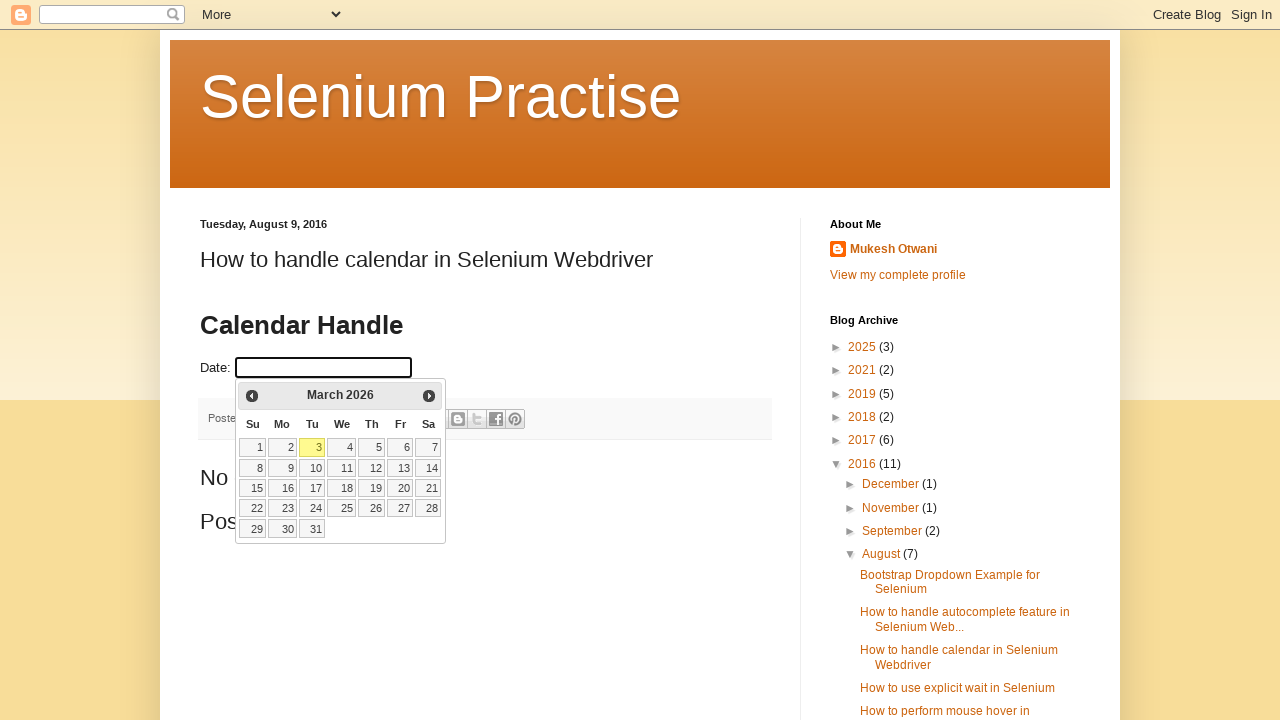

Clicked next month button to advance calendar at (429, 396) on .ui-icon.ui-icon-circle-triangle-e
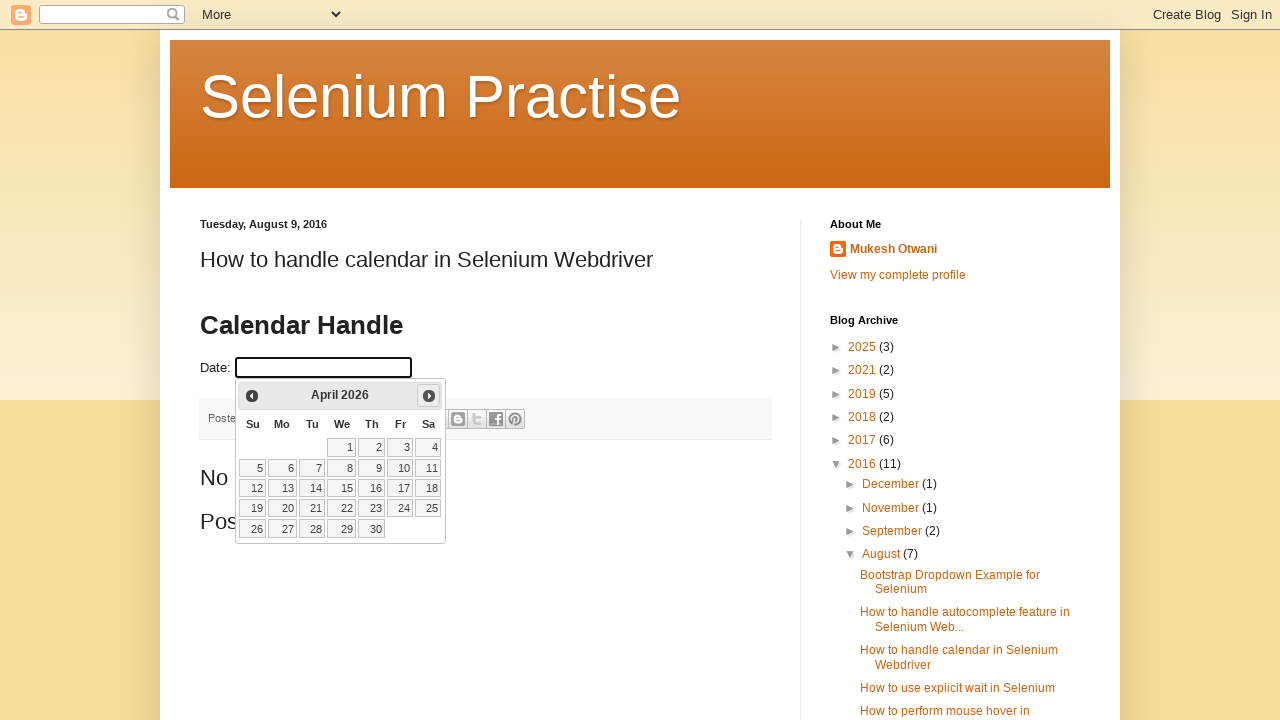

Waited for calendar to update (200ms)
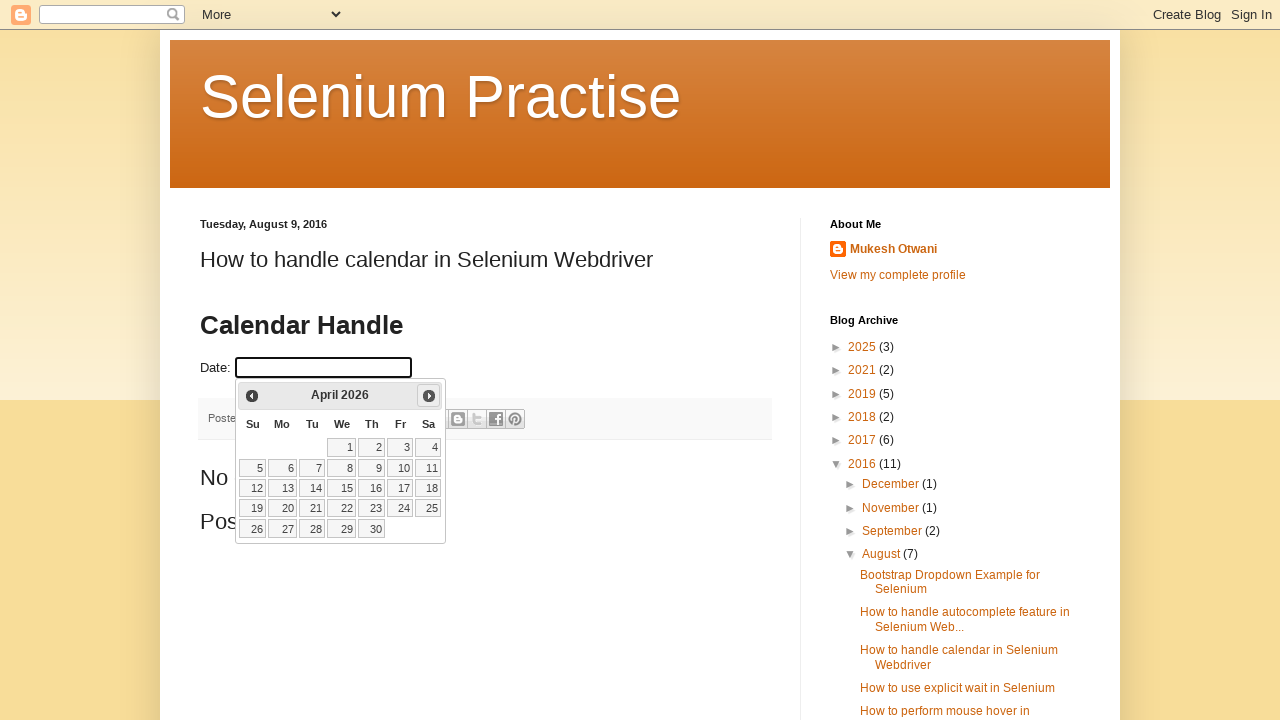

Updated current month: April
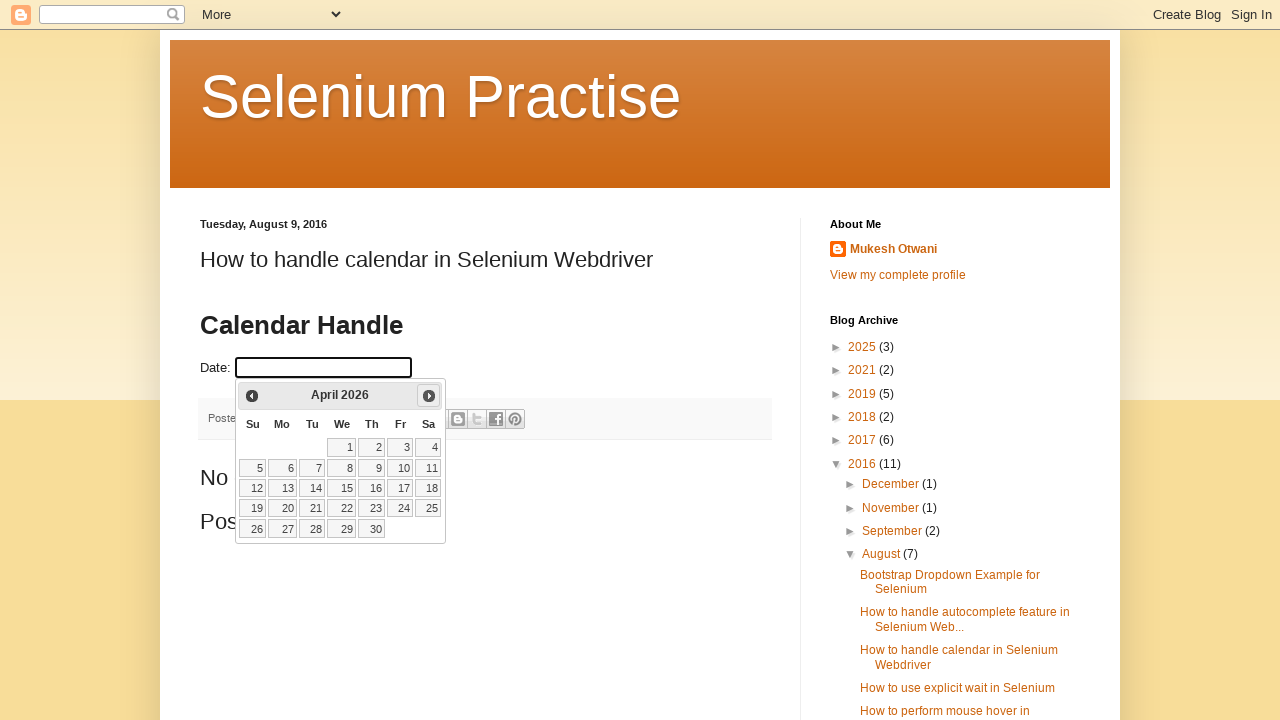

Updated current year: 2026
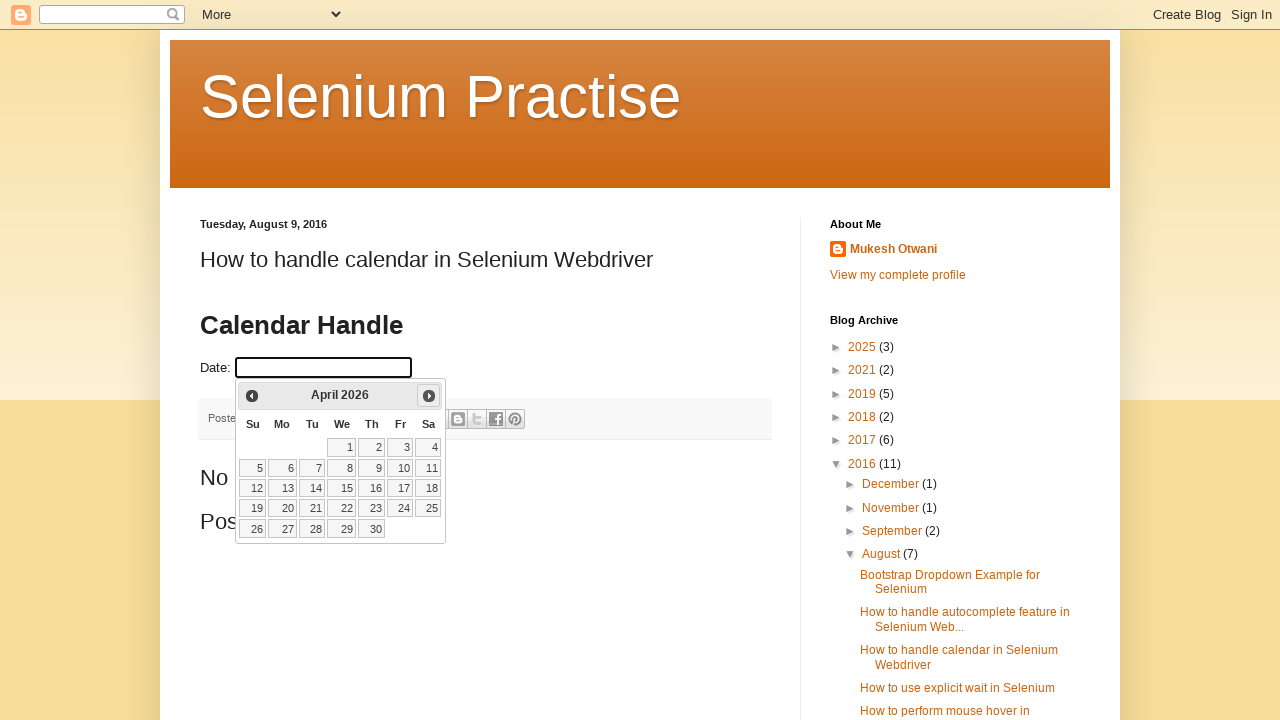

Clicked next month button to advance calendar at (429, 396) on .ui-icon.ui-icon-circle-triangle-e
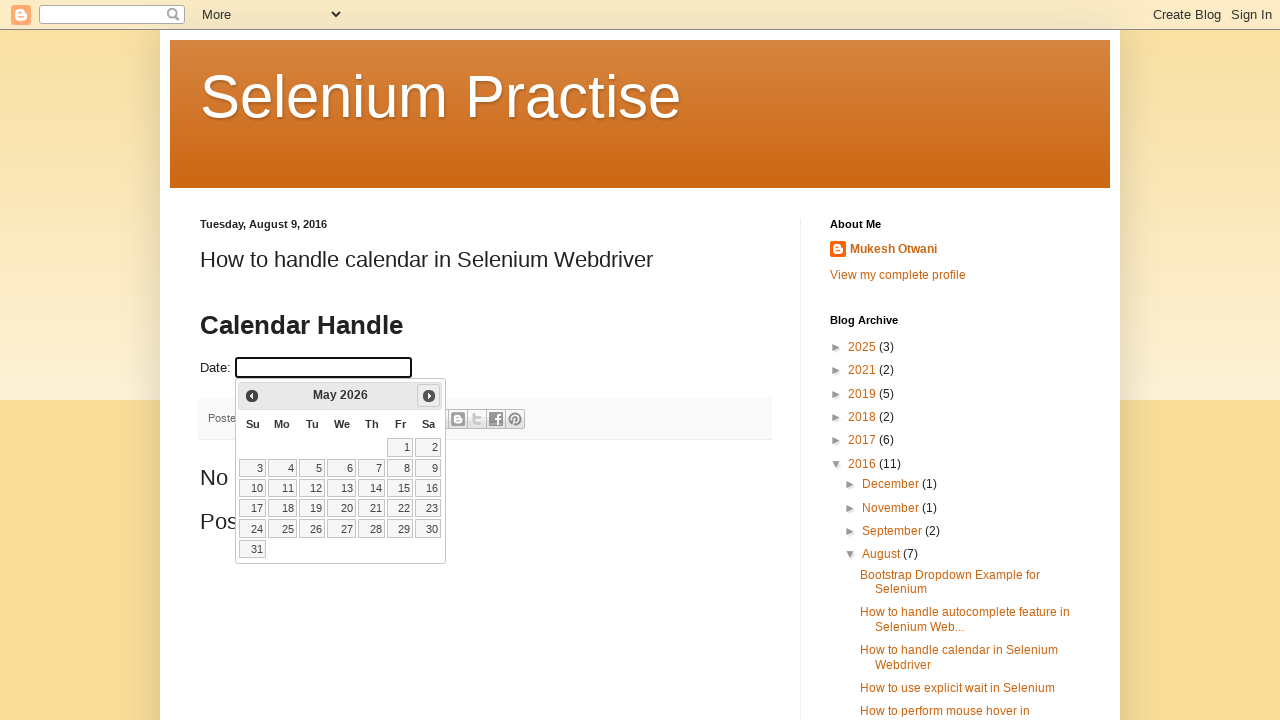

Waited for calendar to update (200ms)
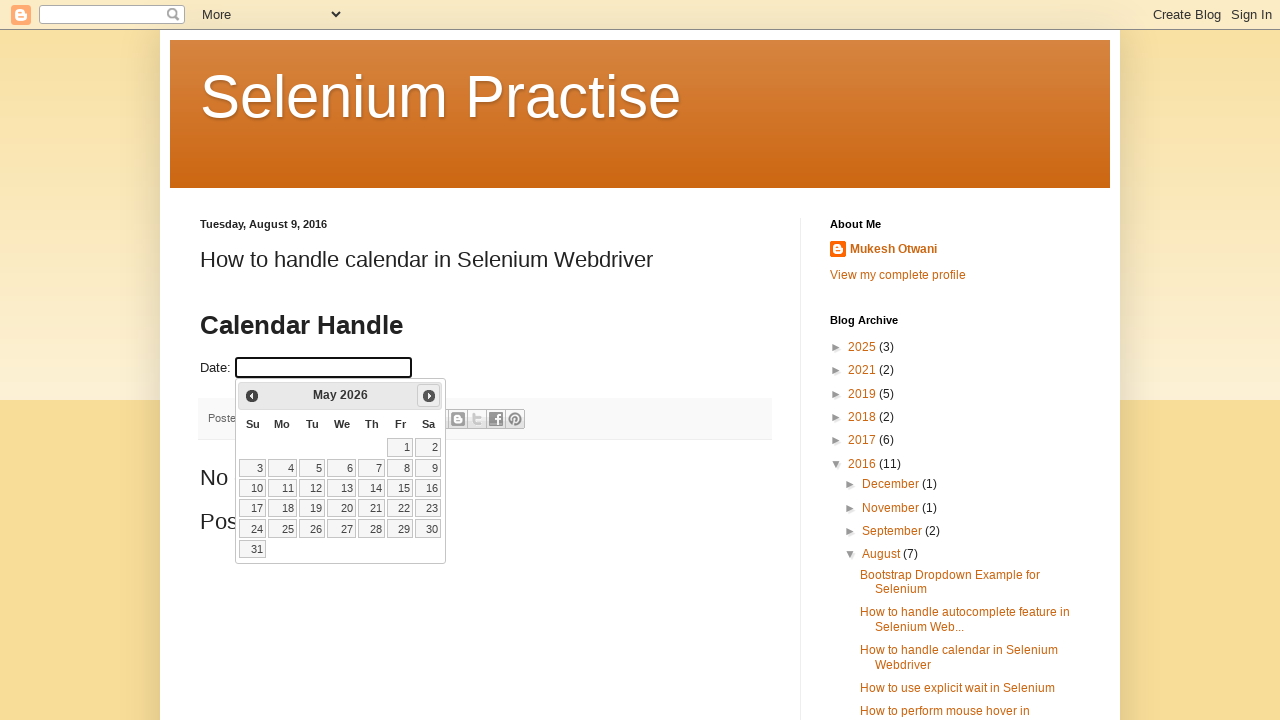

Updated current month: May
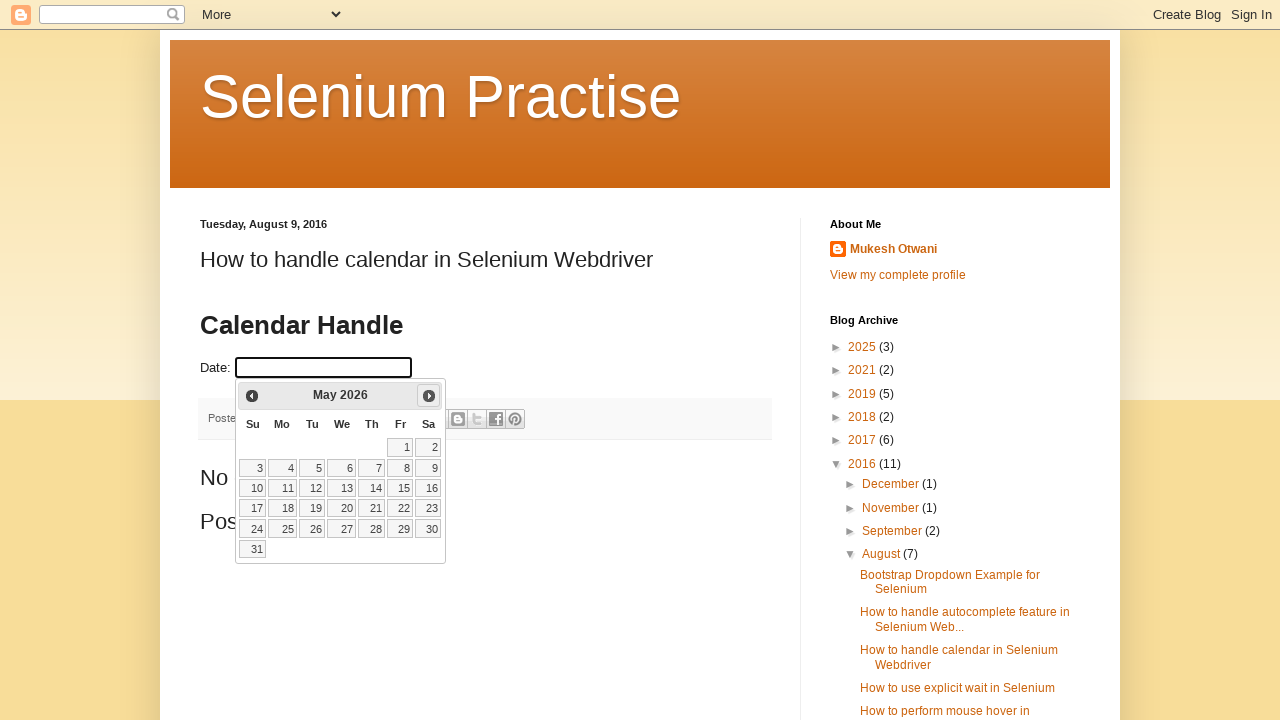

Updated current year: 2026
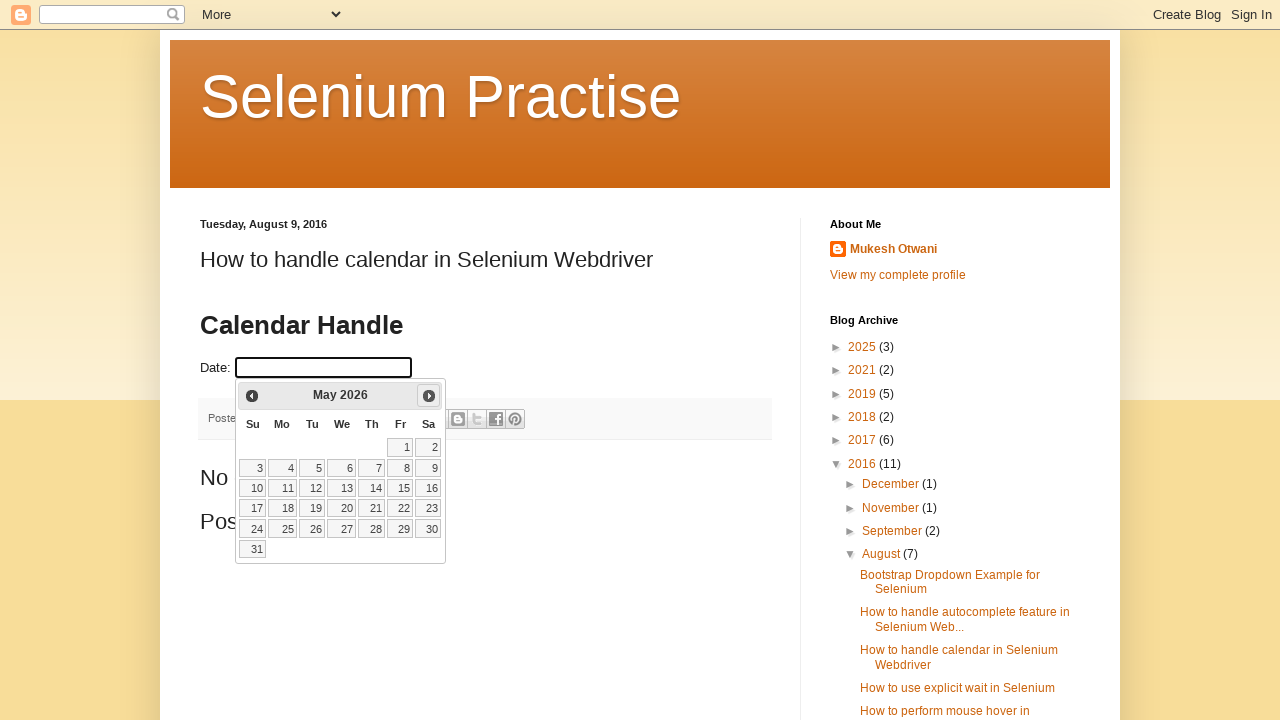

Clicked next month button to advance calendar at (429, 396) on .ui-icon.ui-icon-circle-triangle-e
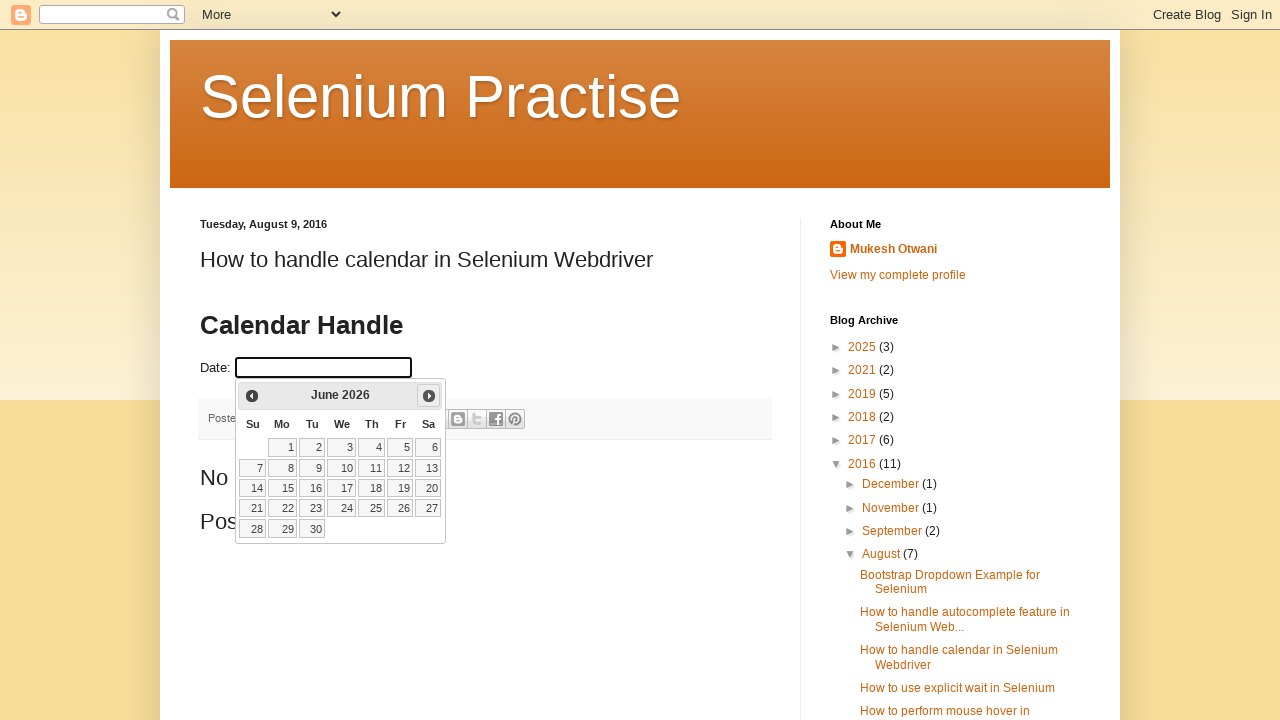

Waited for calendar to update (200ms)
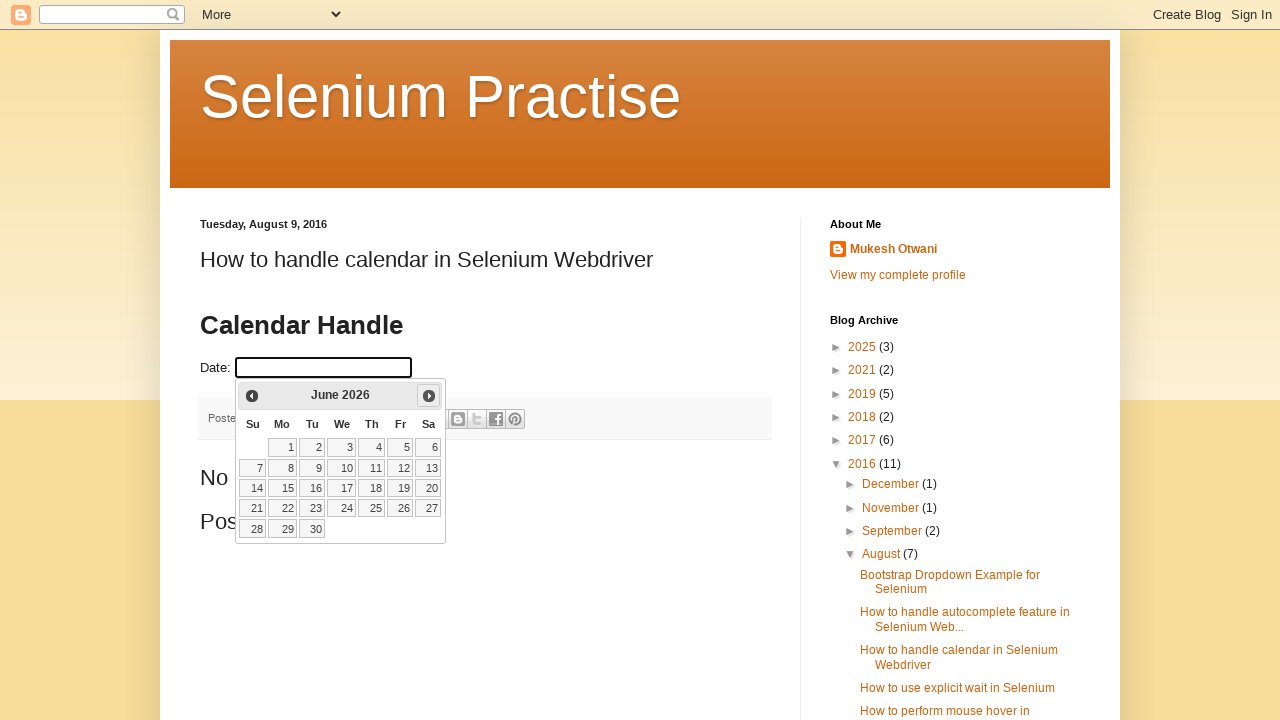

Updated current month: June
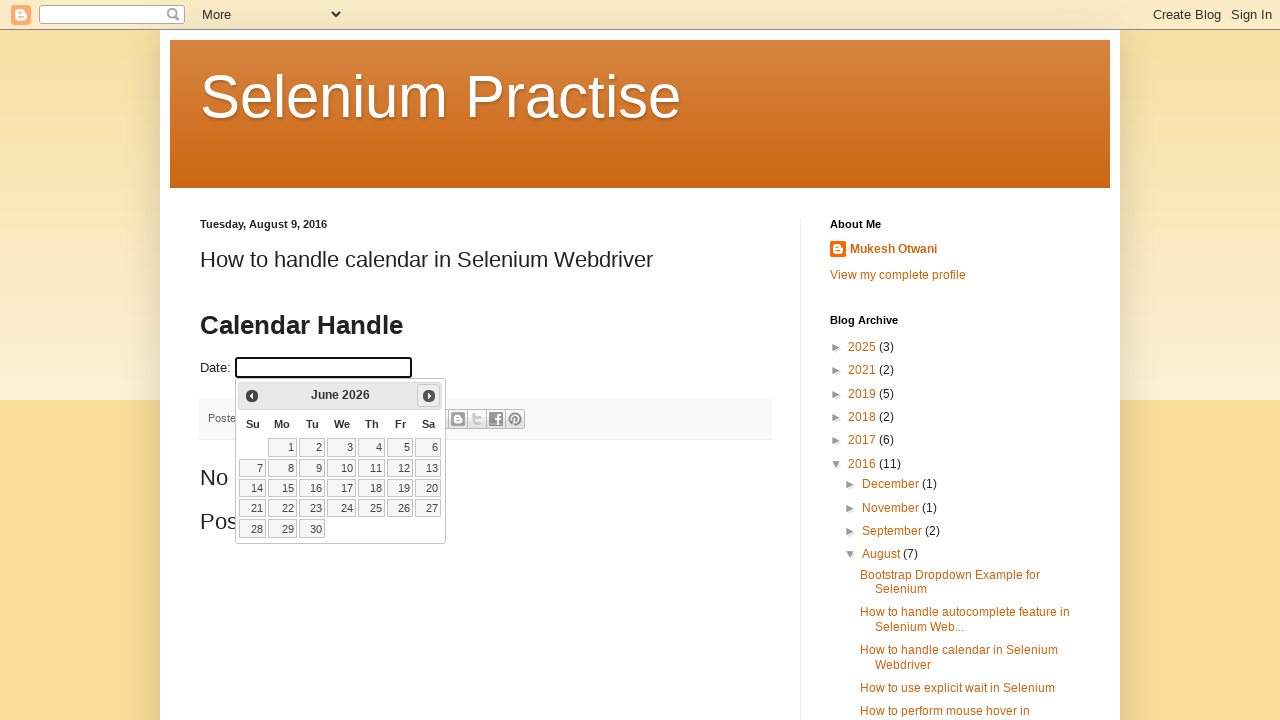

Updated current year: 2026
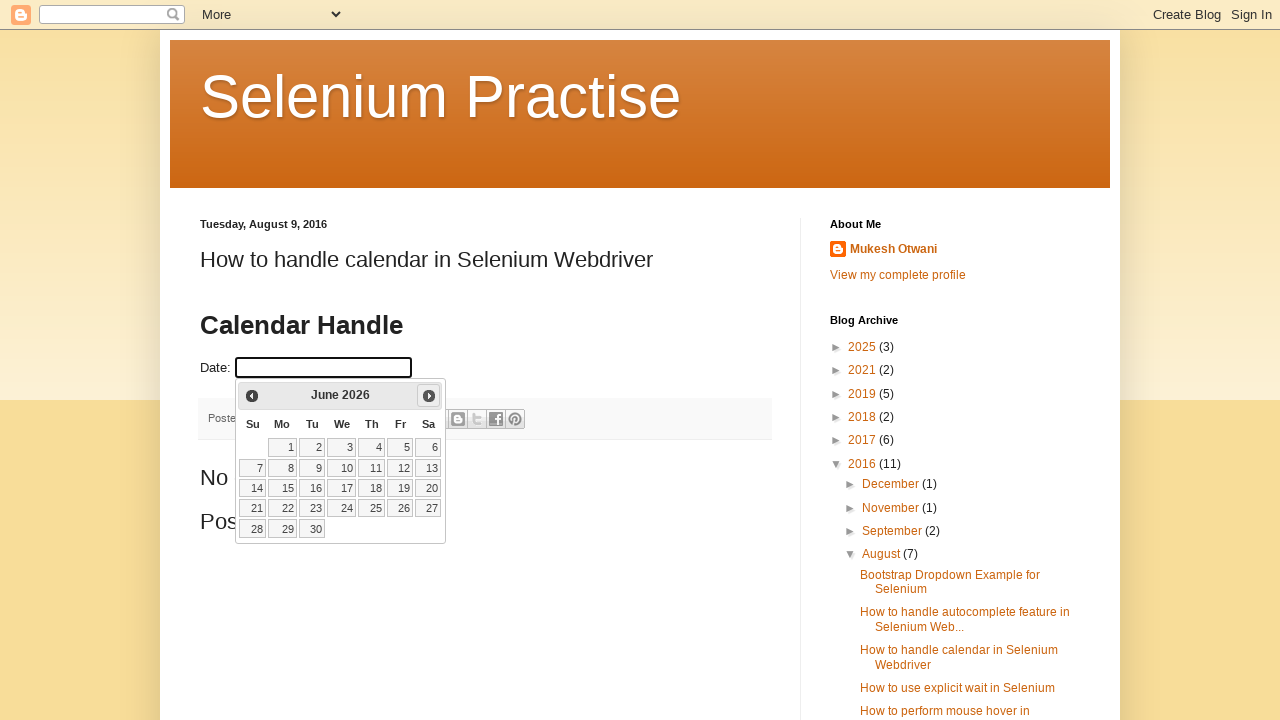

Clicked next month button to advance calendar at (429, 396) on .ui-icon.ui-icon-circle-triangle-e
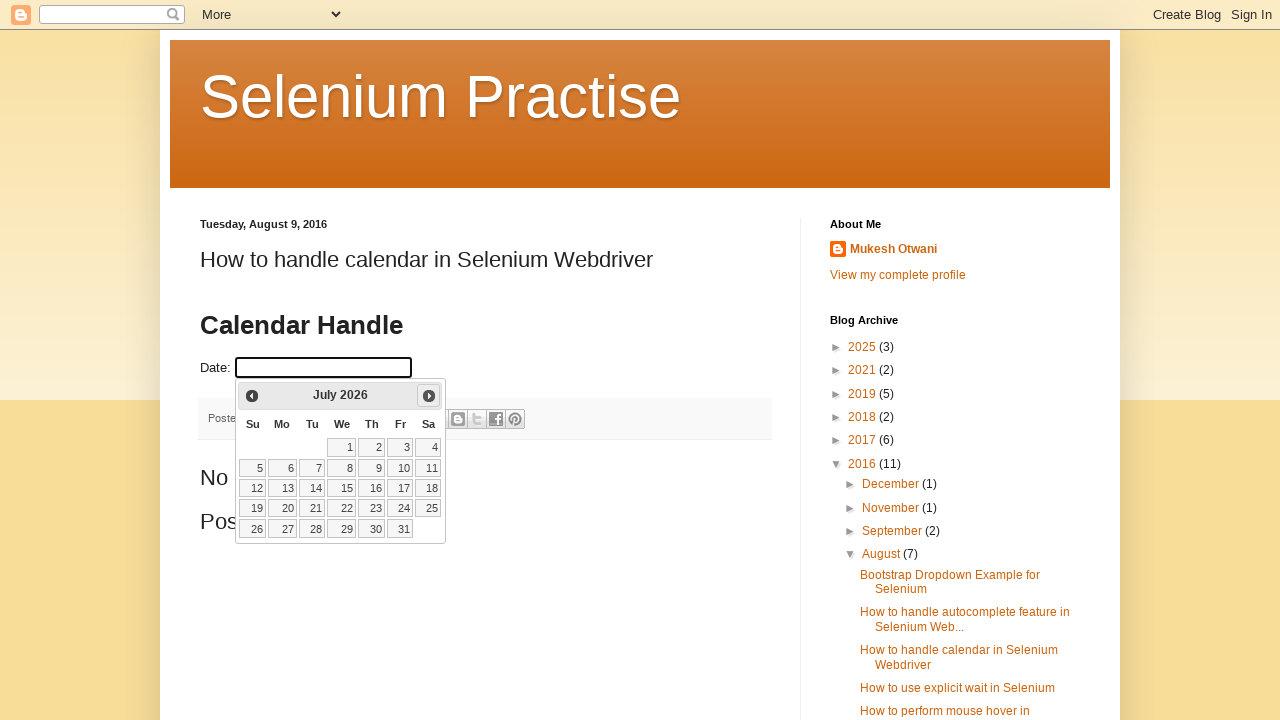

Waited for calendar to update (200ms)
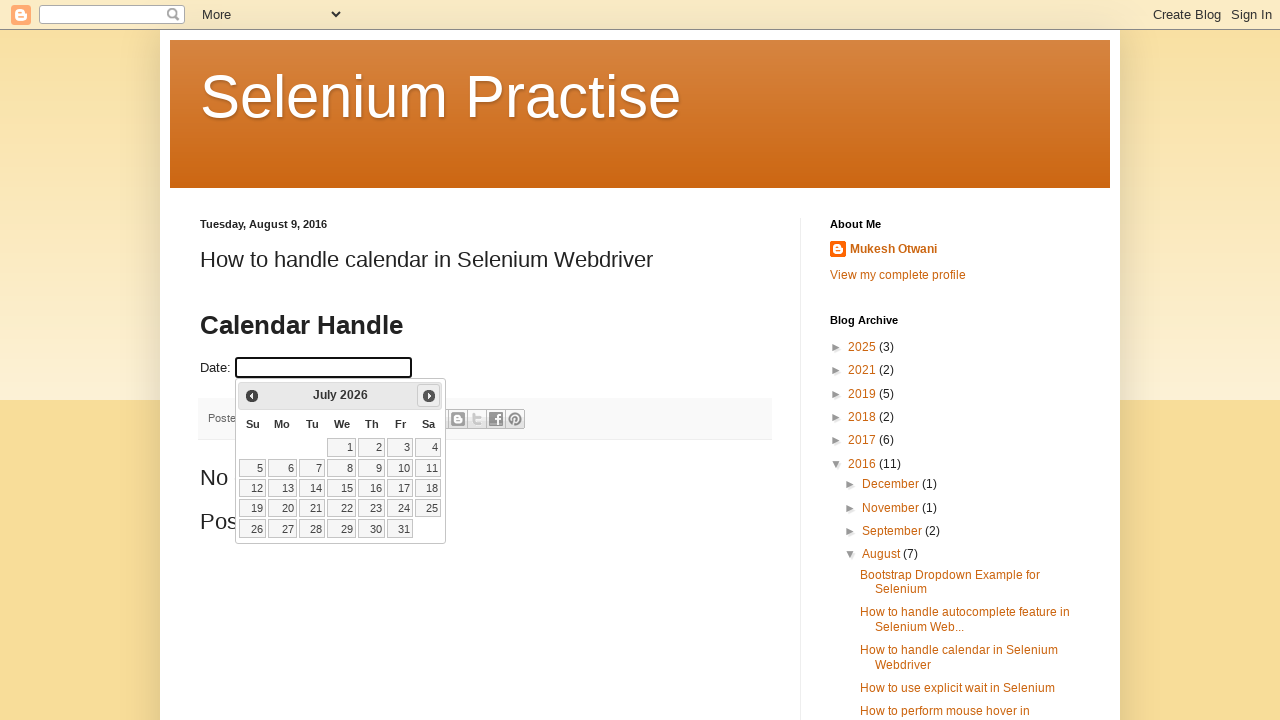

Updated current month: July
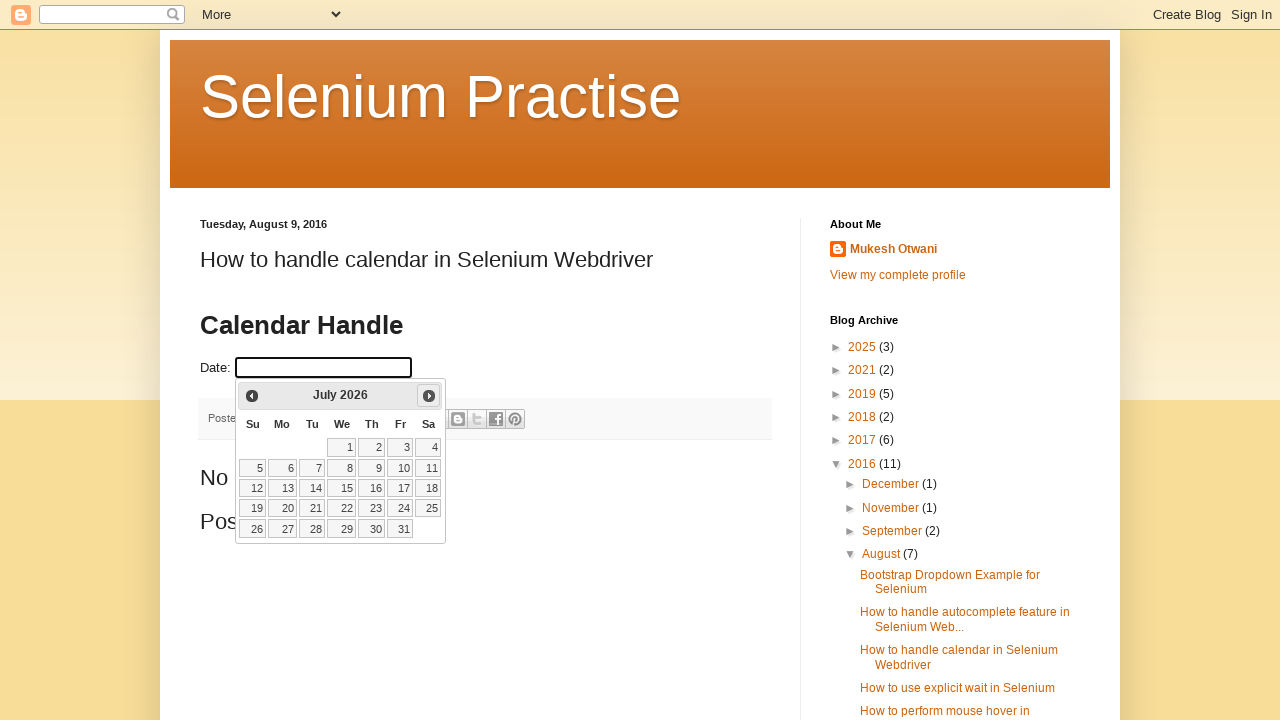

Updated current year: 2026
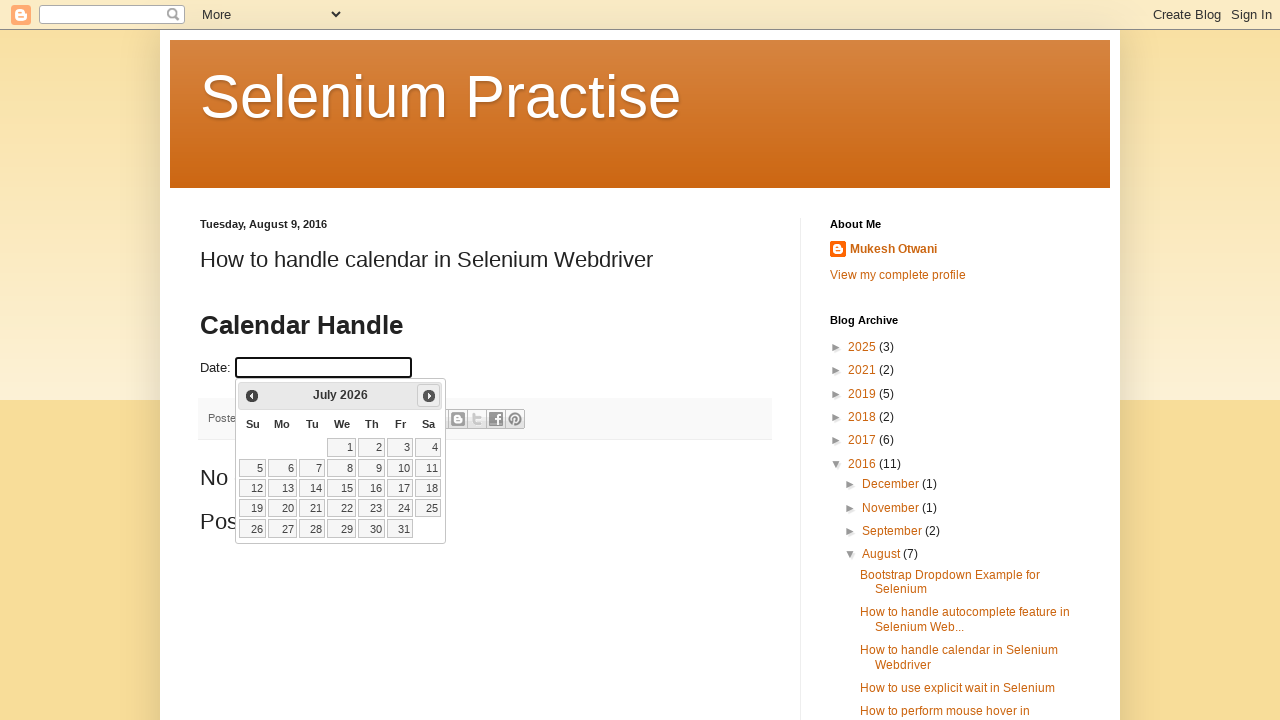

Clicked next month button to advance calendar at (429, 396) on .ui-icon.ui-icon-circle-triangle-e
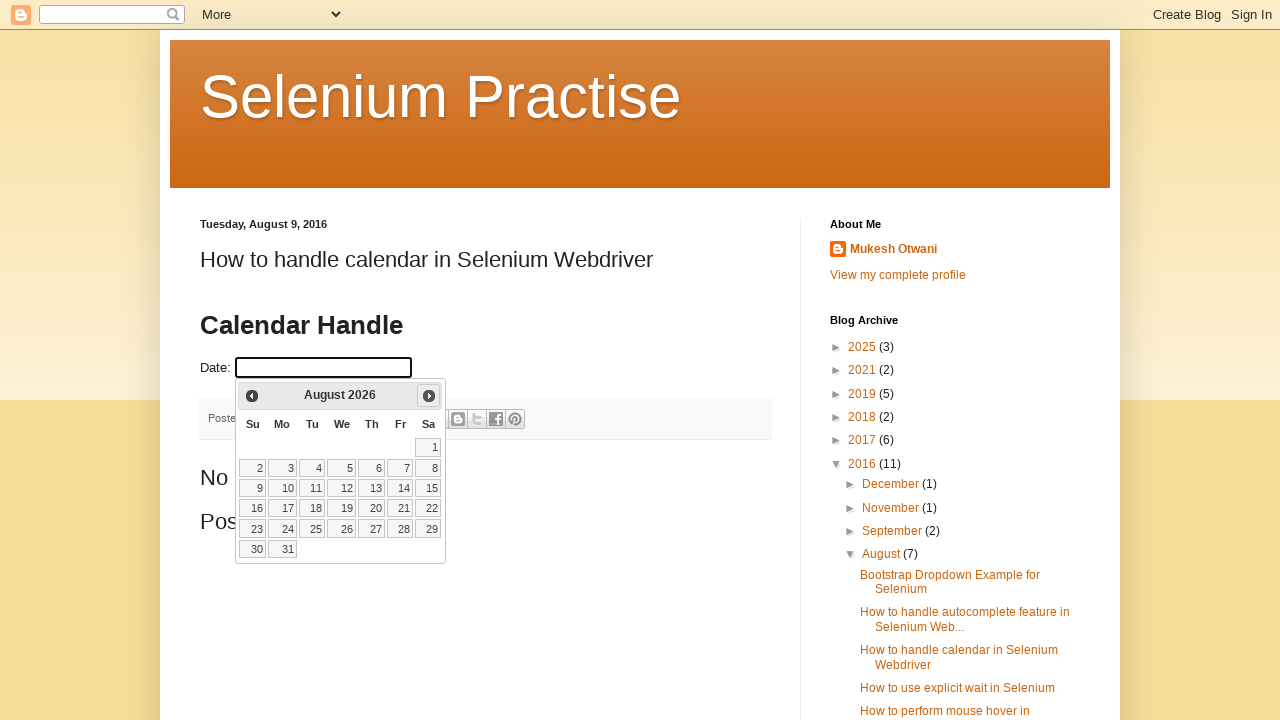

Waited for calendar to update (200ms)
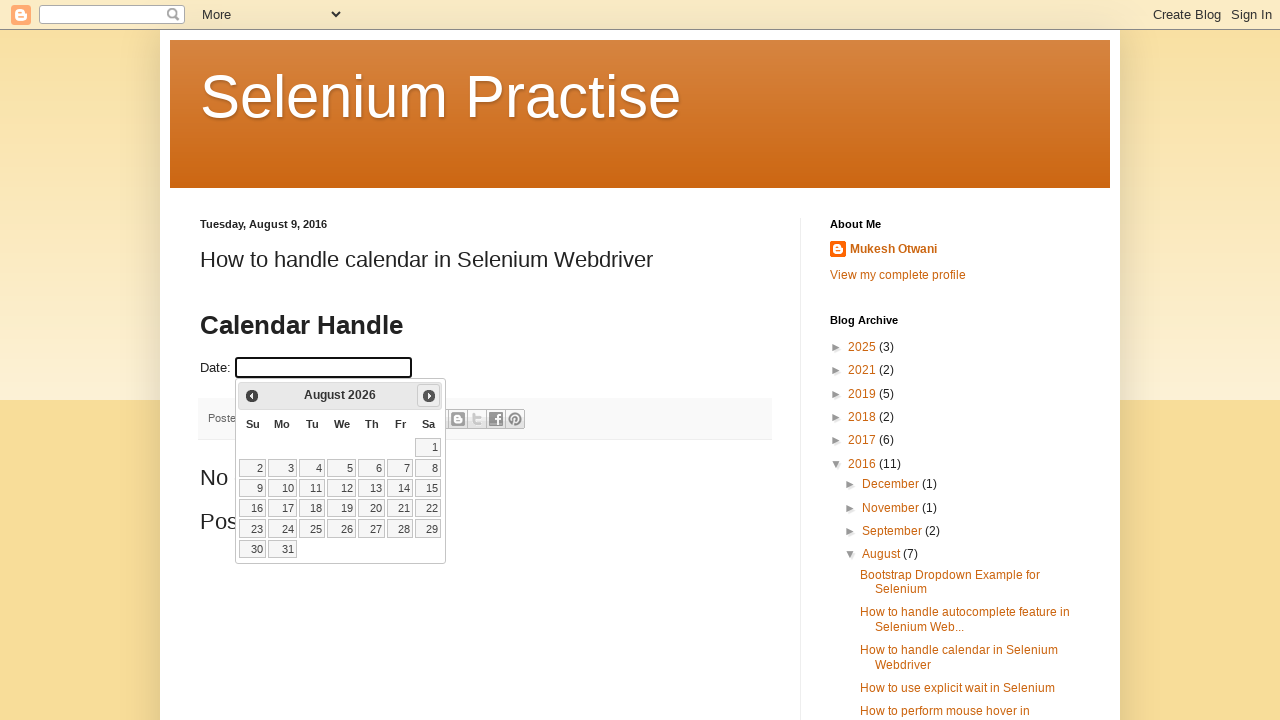

Updated current month: August
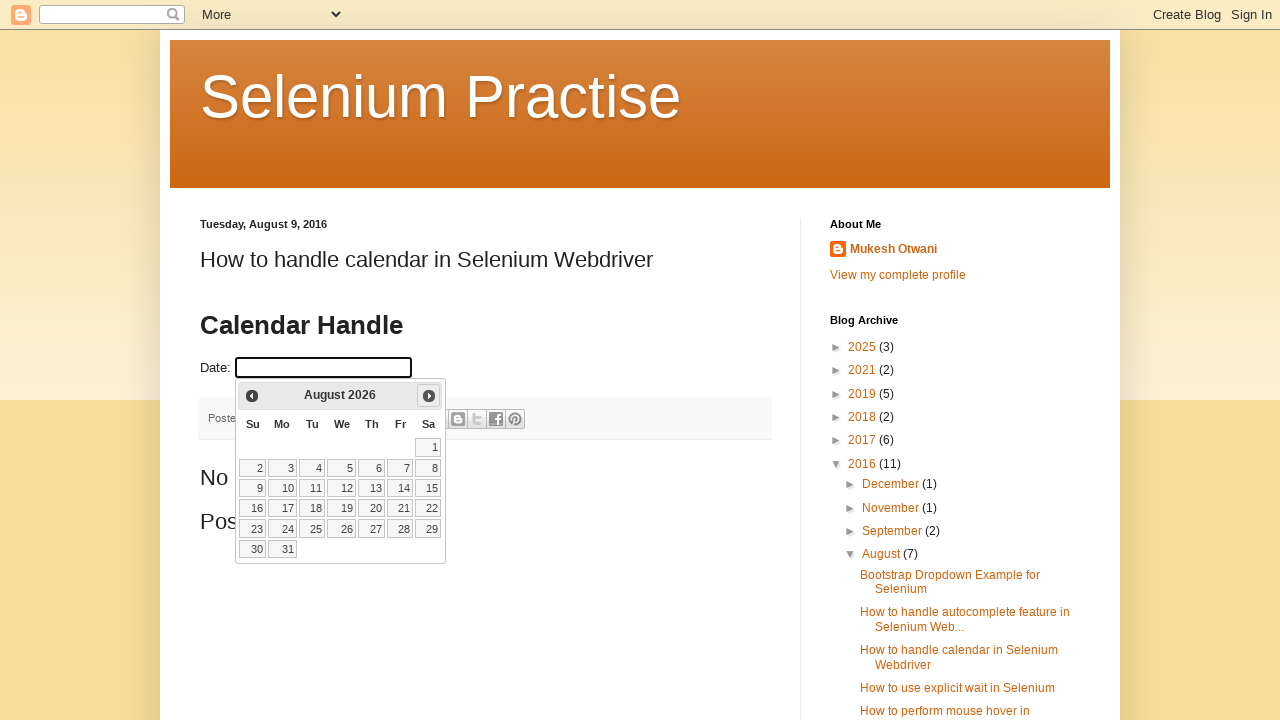

Updated current year: 2026
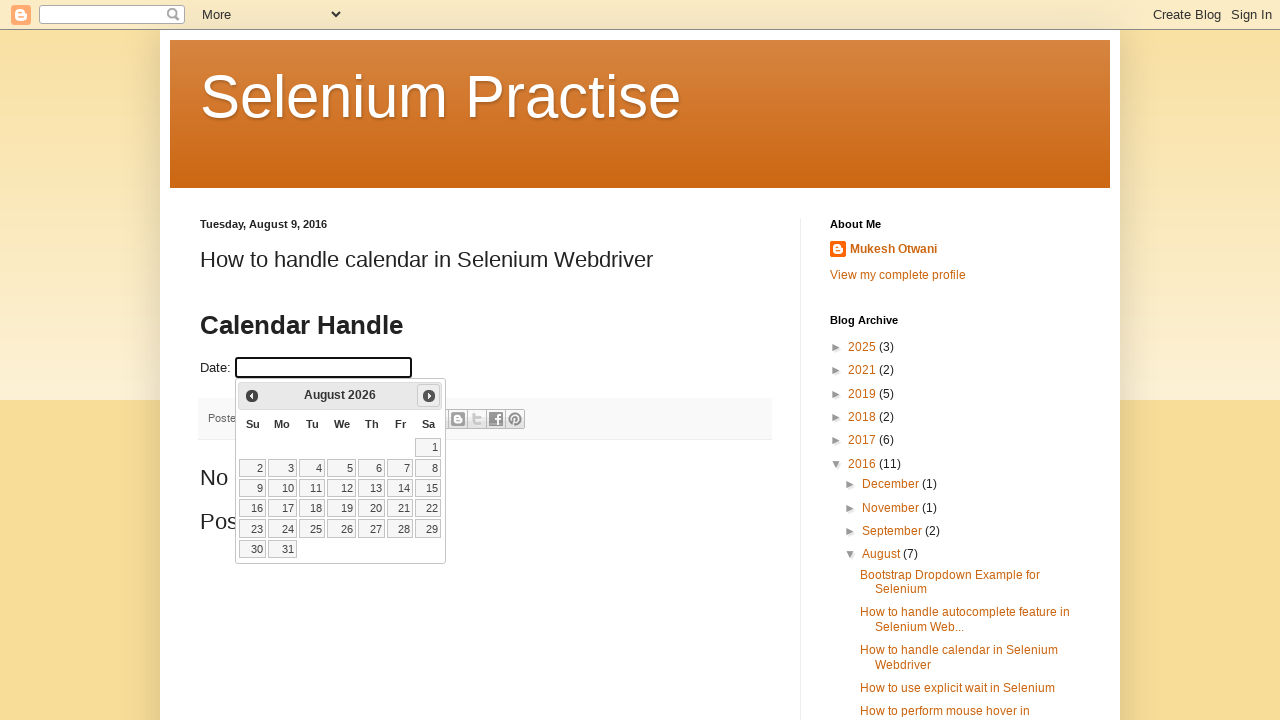

Clicked next month button to advance calendar at (429, 396) on .ui-icon.ui-icon-circle-triangle-e
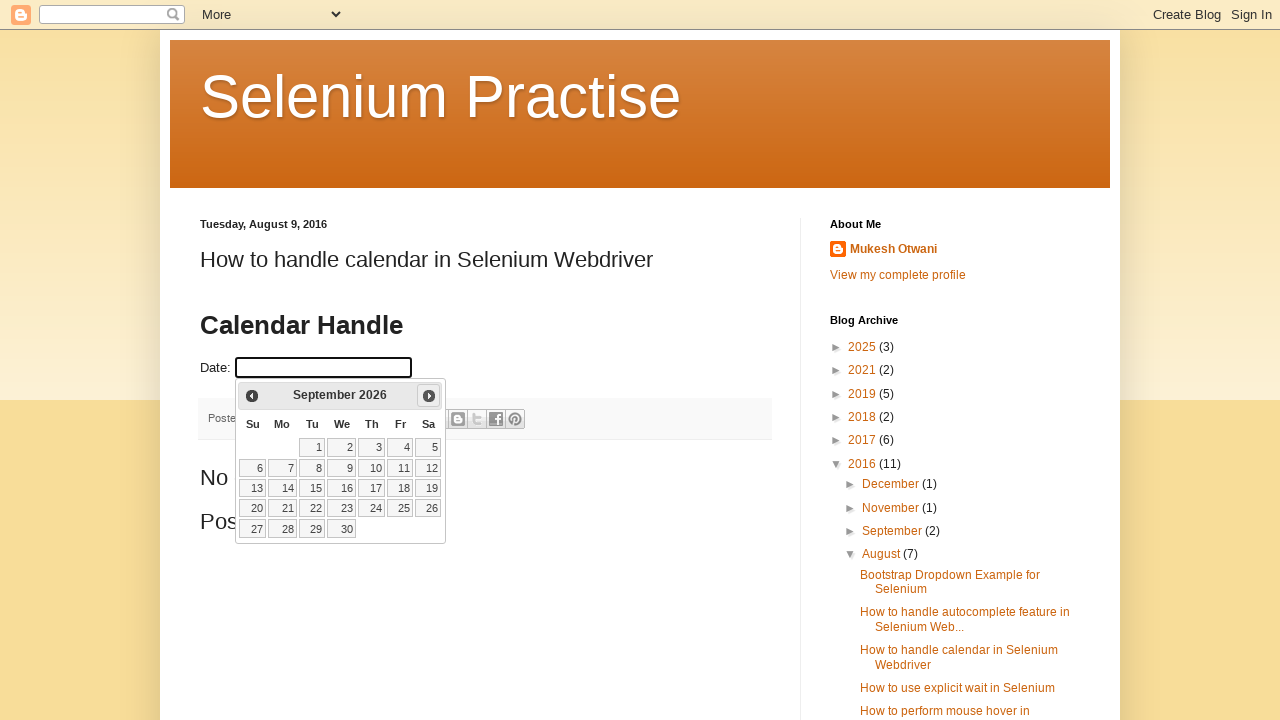

Waited for calendar to update (200ms)
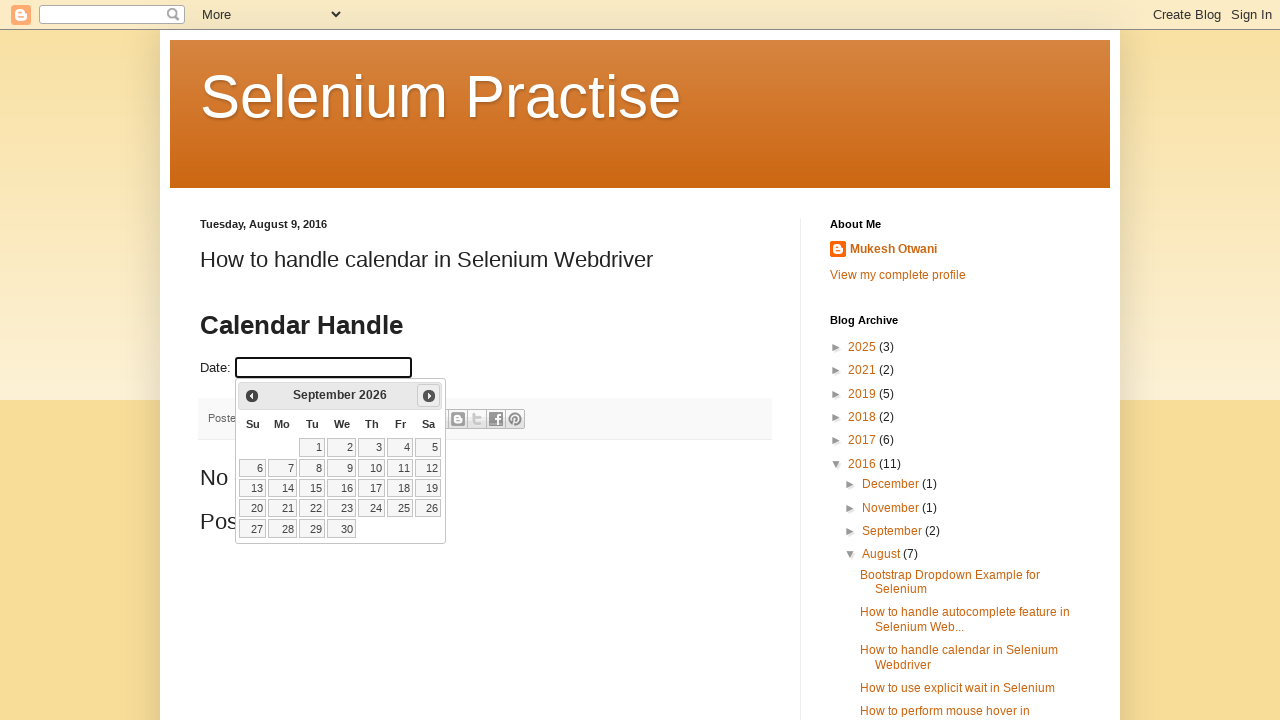

Updated current month: September
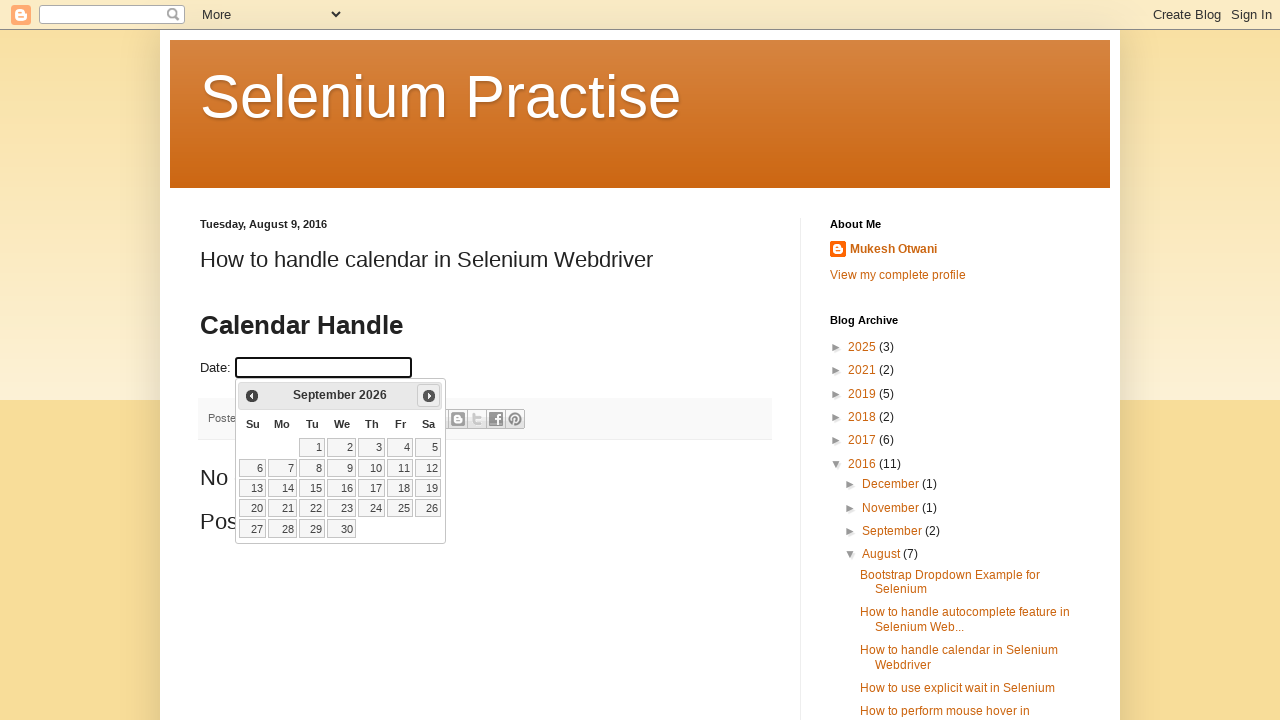

Updated current year: 2026
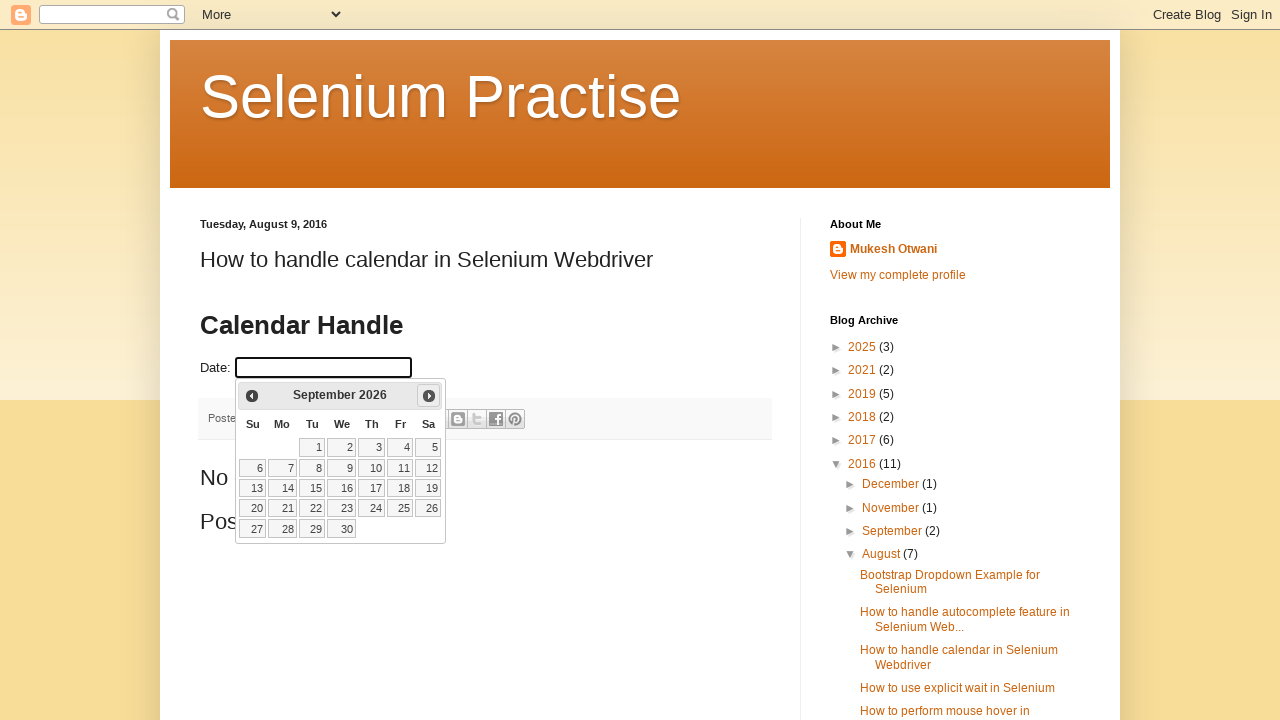

Clicked next month button to advance calendar at (429, 396) on .ui-icon.ui-icon-circle-triangle-e
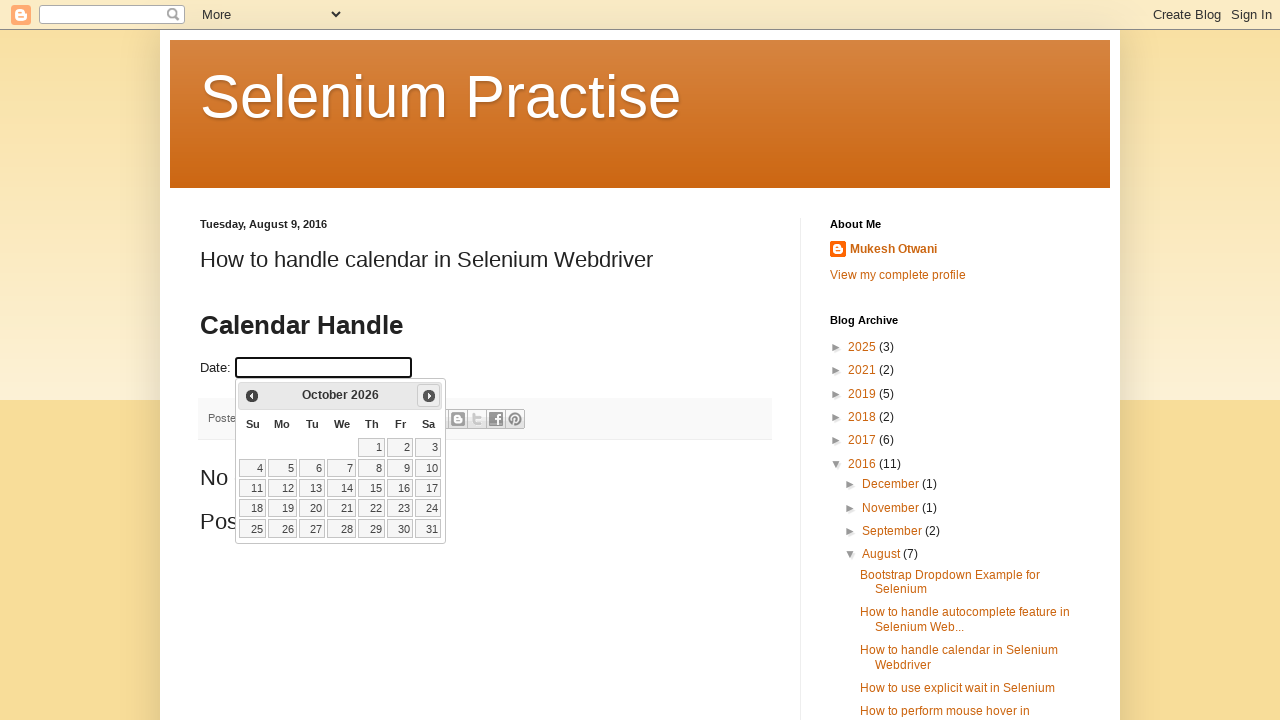

Waited for calendar to update (200ms)
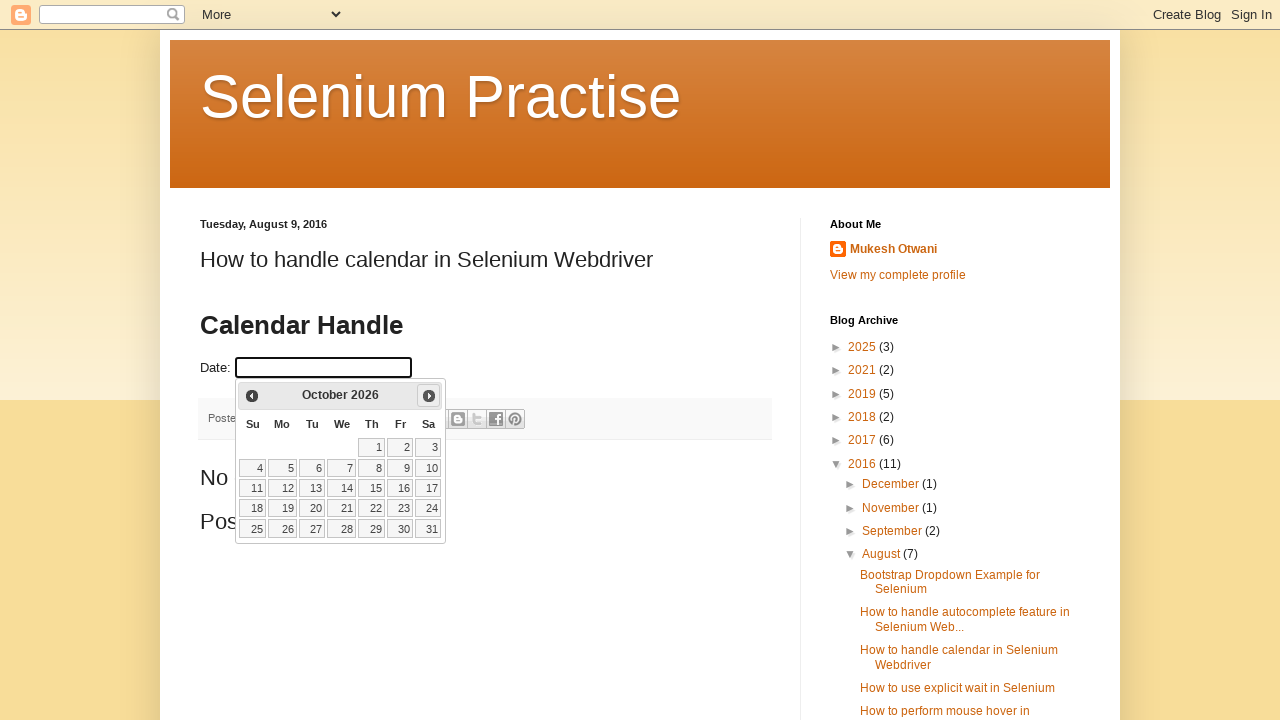

Updated current month: October
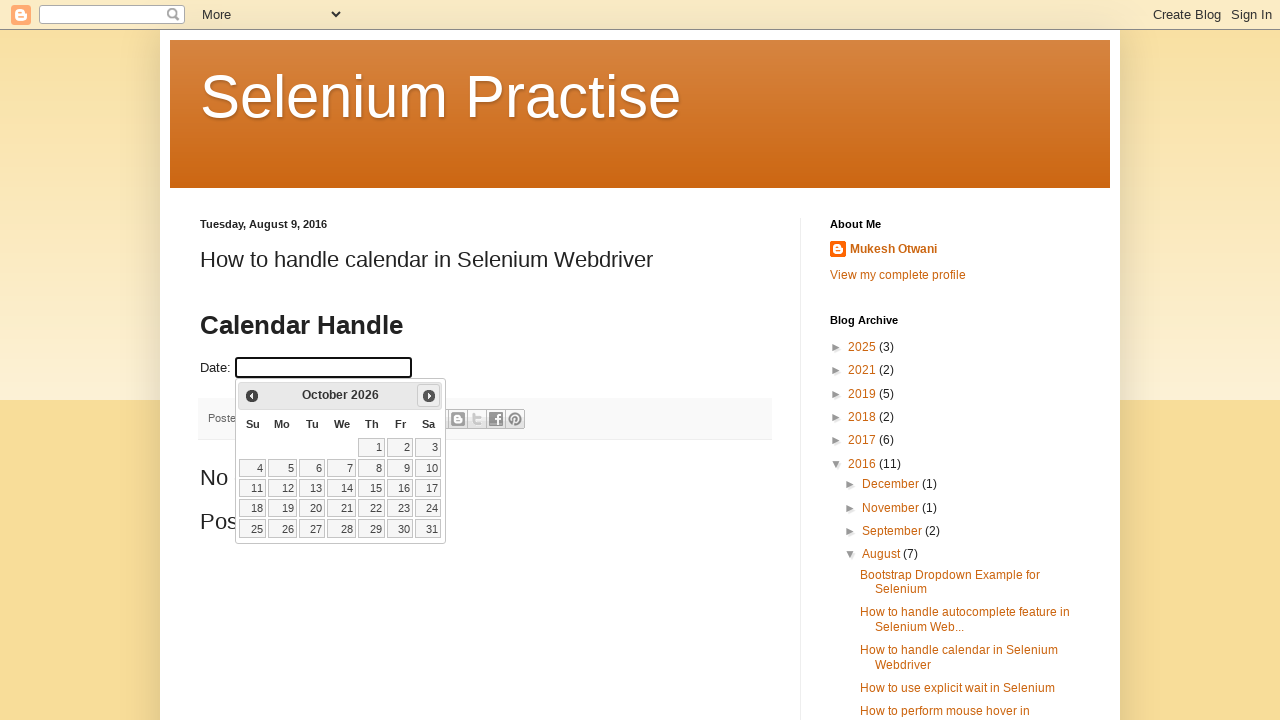

Updated current year: 2026
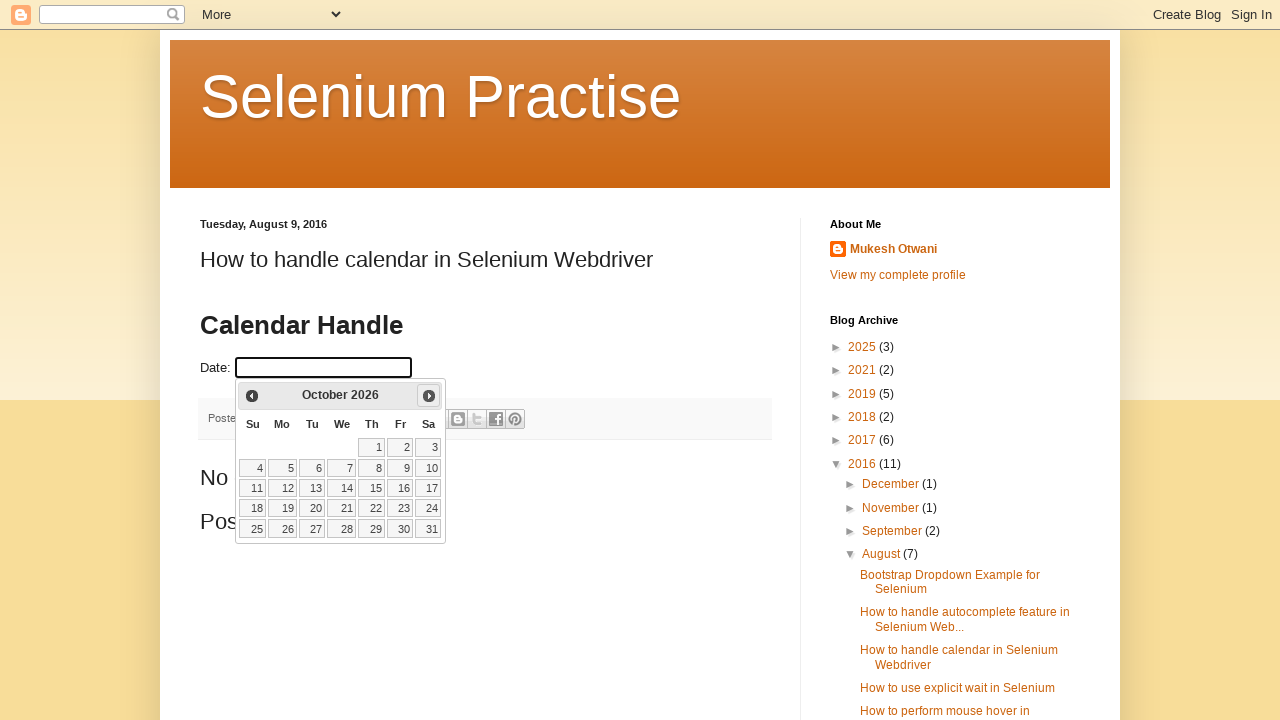

Clicked next month button to advance calendar at (429, 396) on .ui-icon.ui-icon-circle-triangle-e
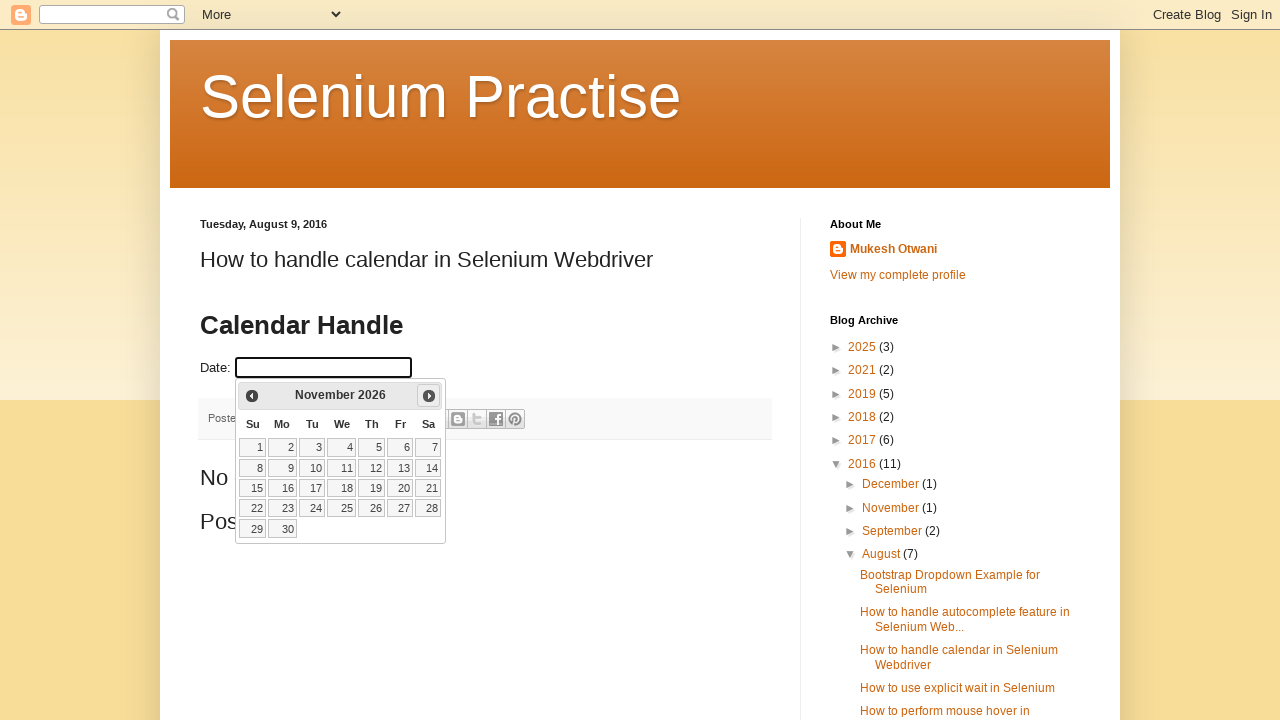

Waited for calendar to update (200ms)
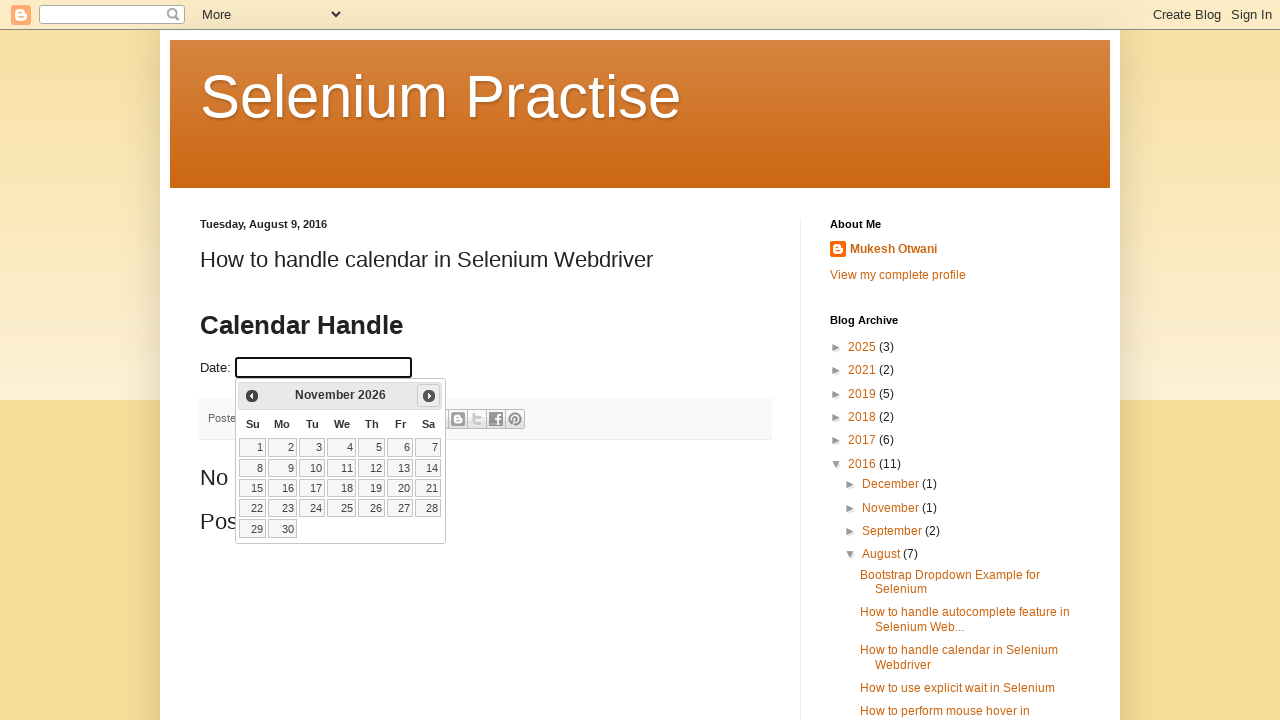

Updated current month: November
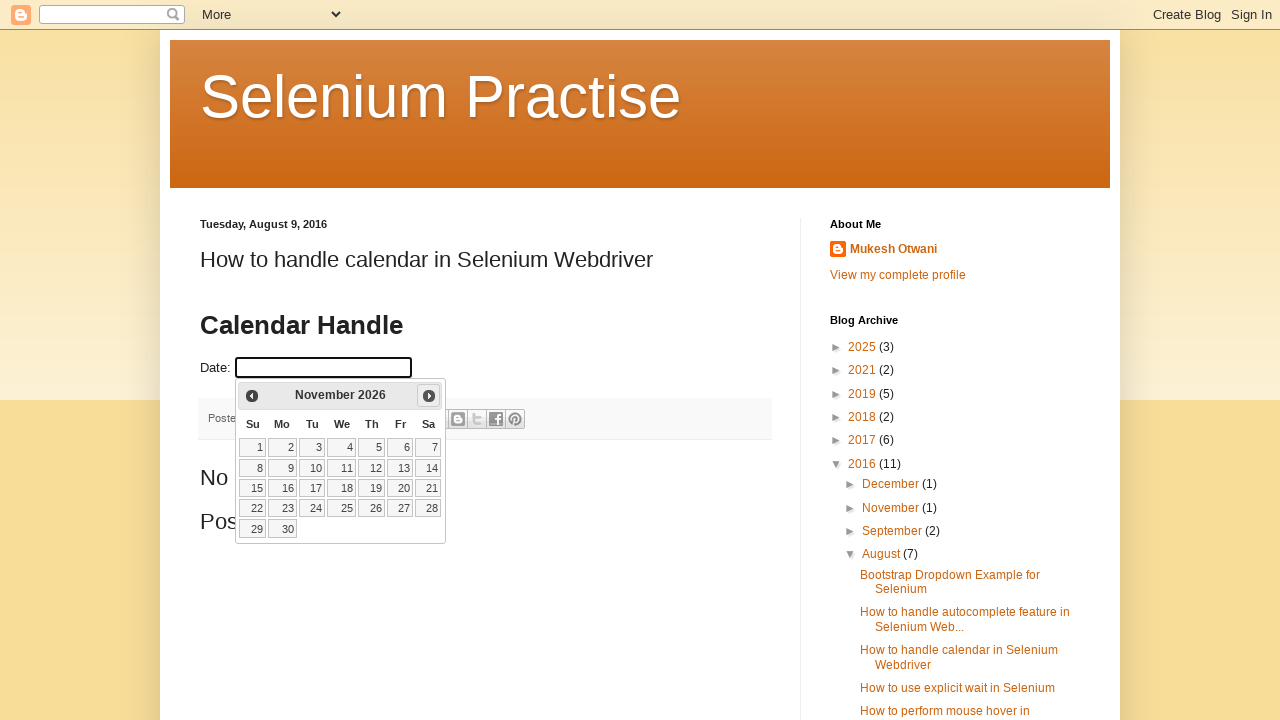

Updated current year: 2026
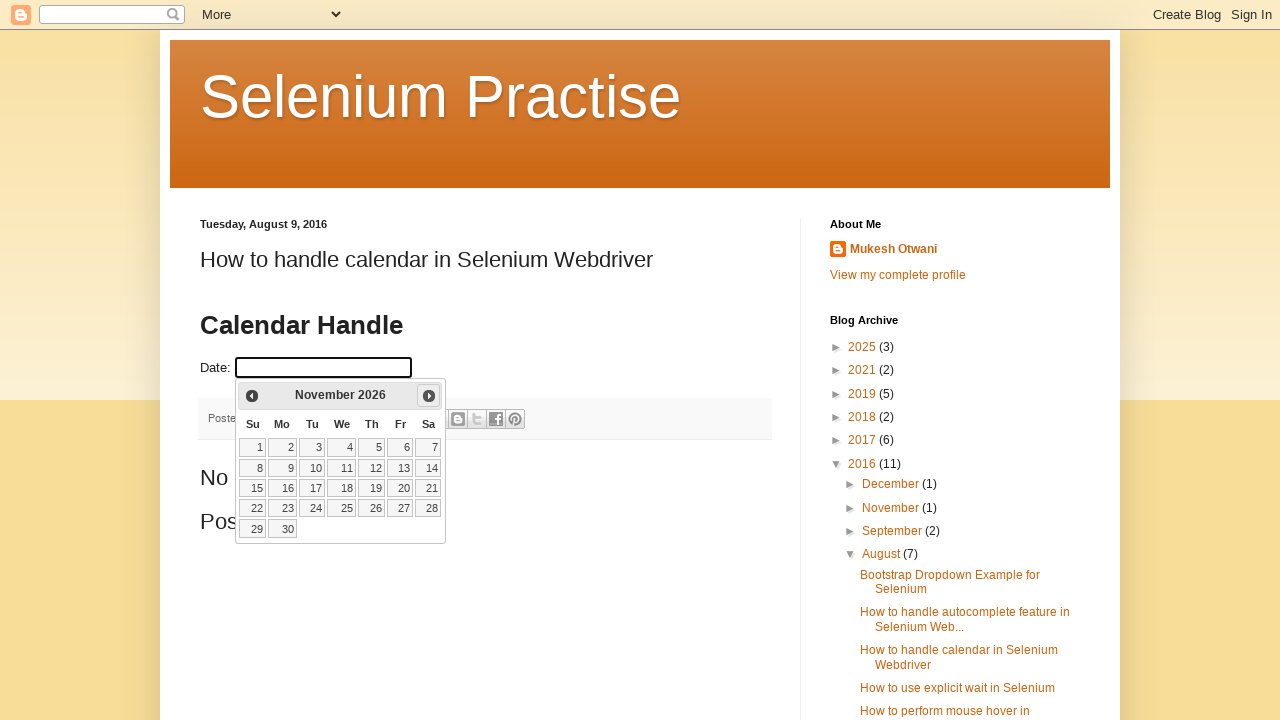

Clicked next month button to advance calendar at (429, 396) on .ui-icon.ui-icon-circle-triangle-e
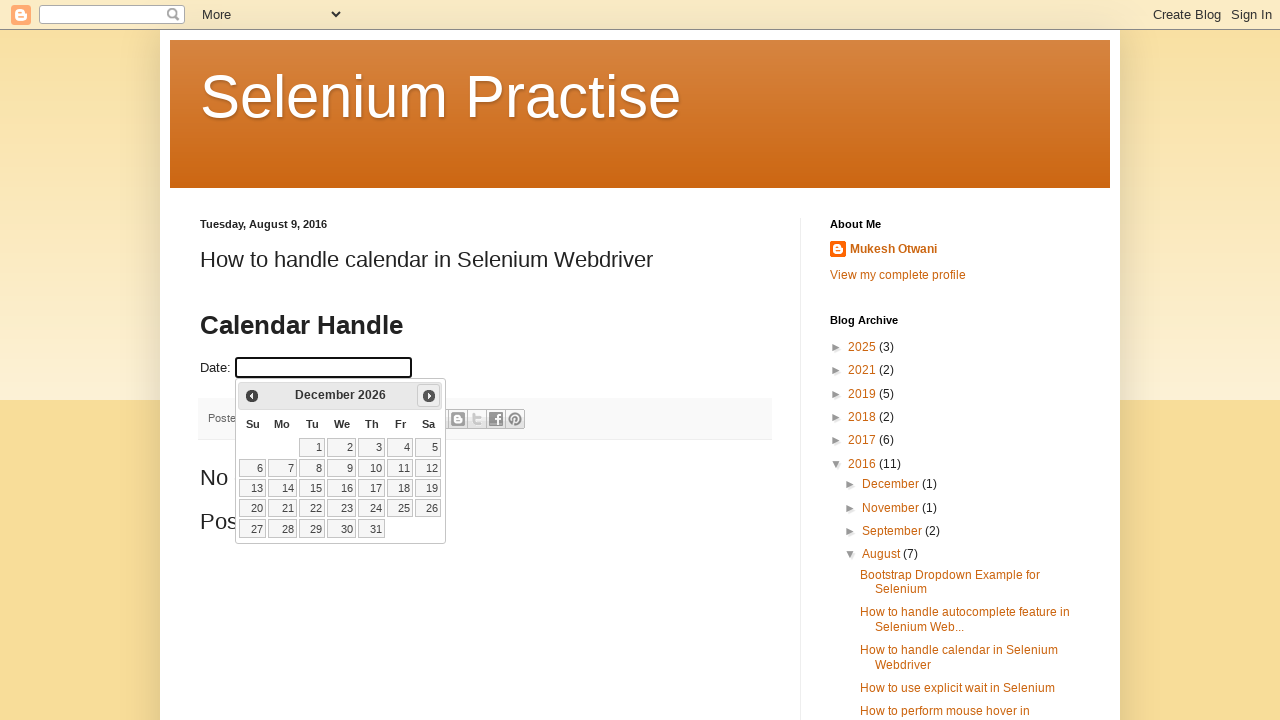

Waited for calendar to update (200ms)
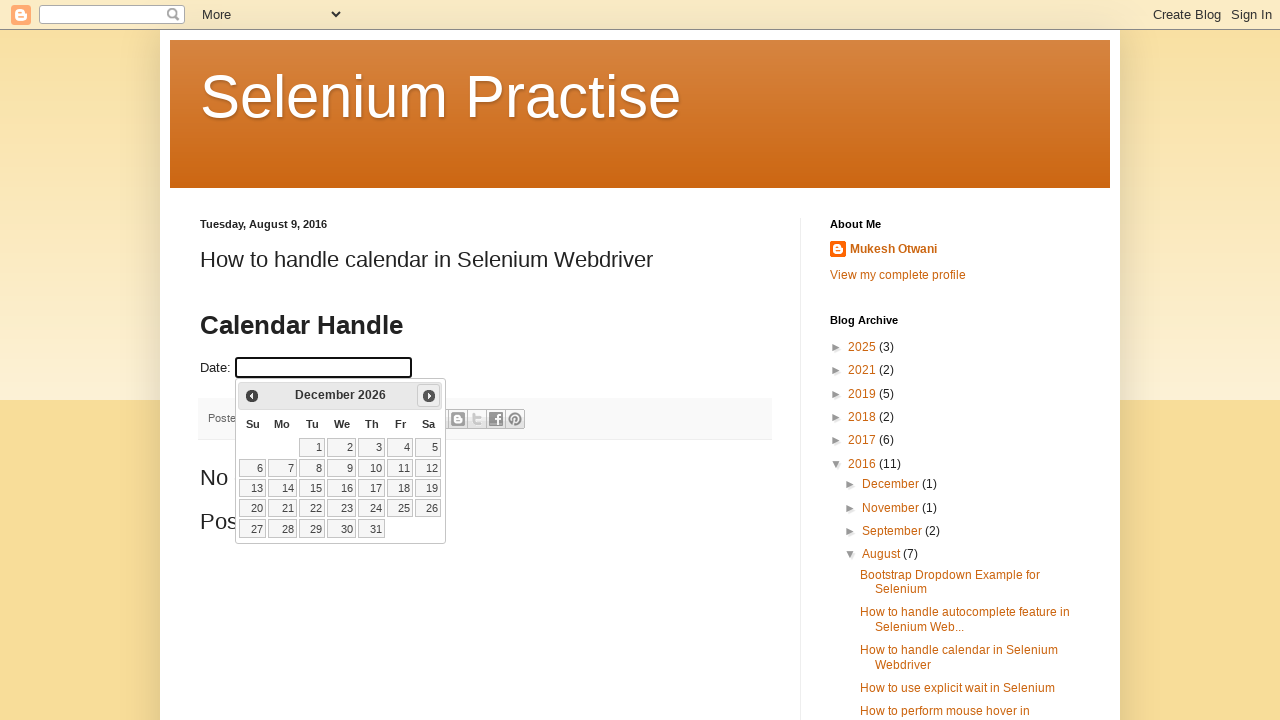

Updated current month: December
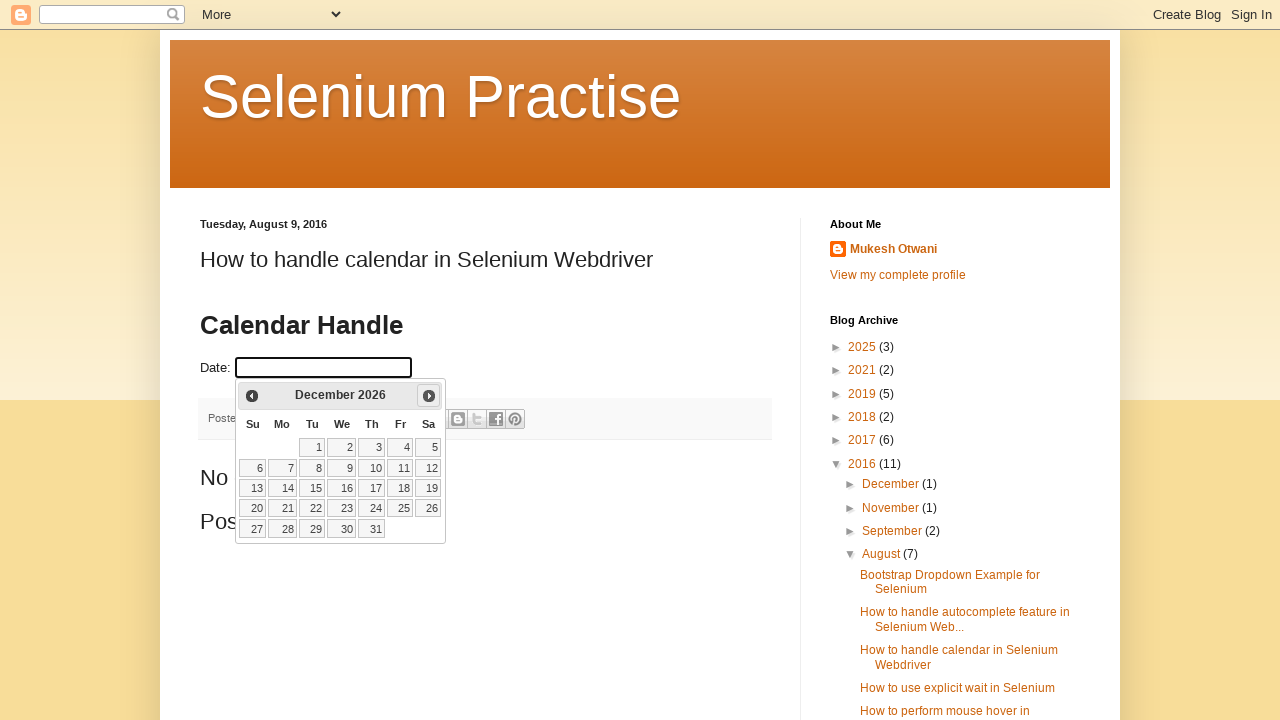

Updated current year: 2026
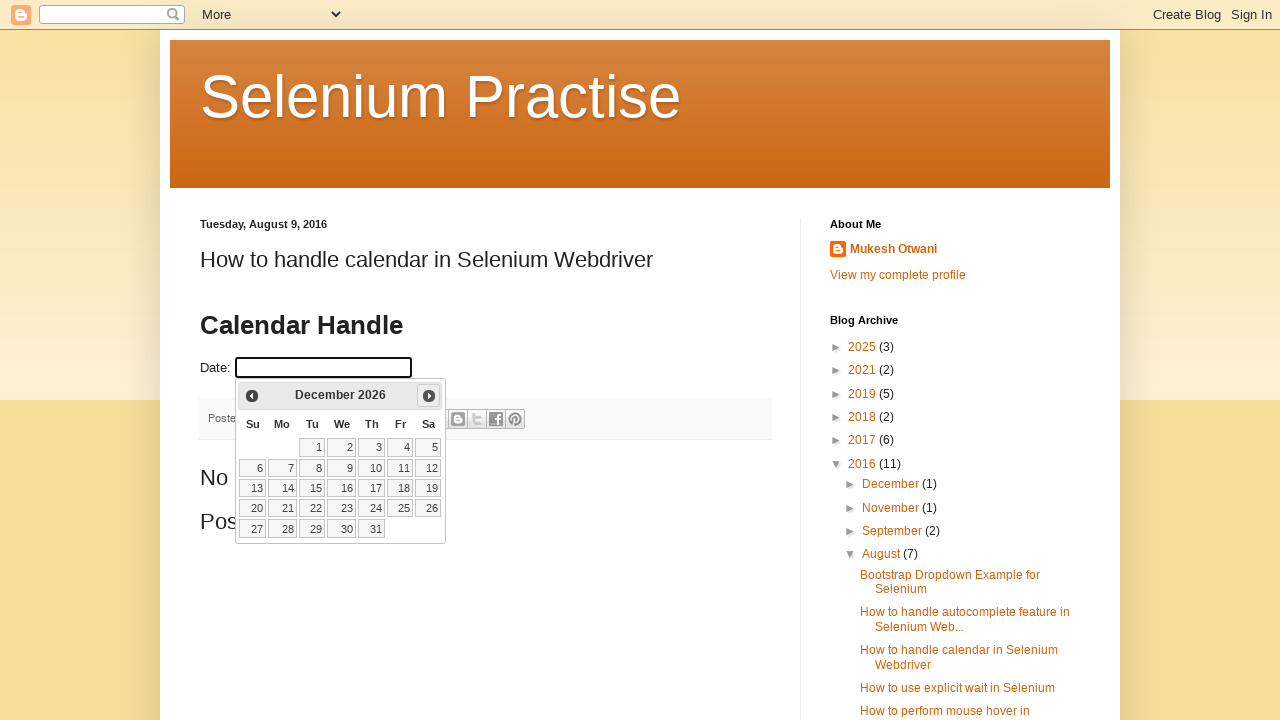

Clicked next month button to advance calendar at (429, 396) on .ui-icon.ui-icon-circle-triangle-e
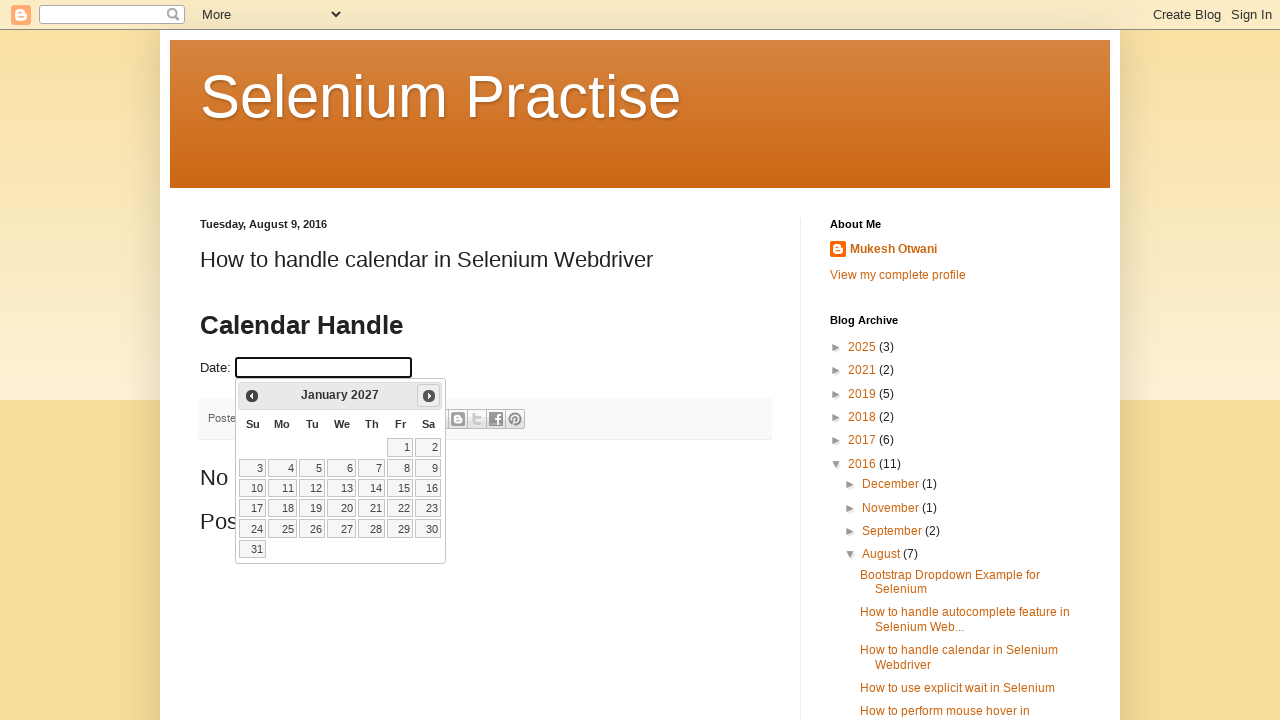

Waited for calendar to update (200ms)
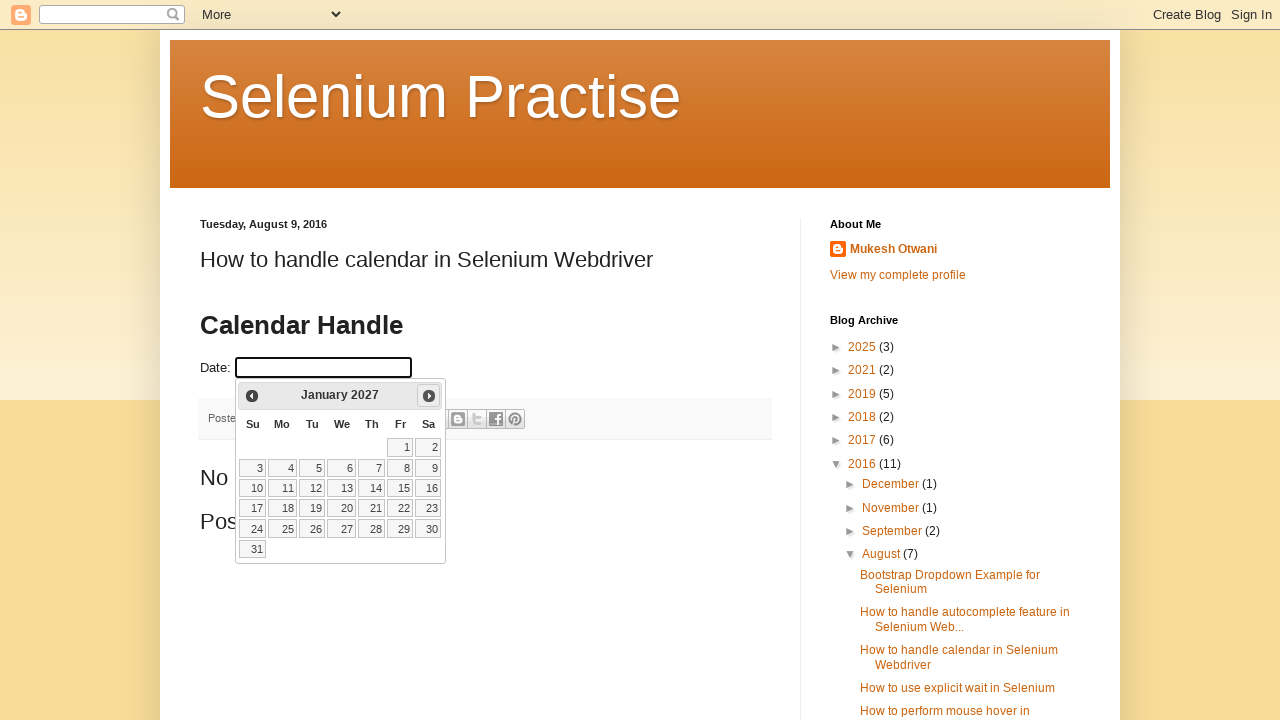

Updated current month: January
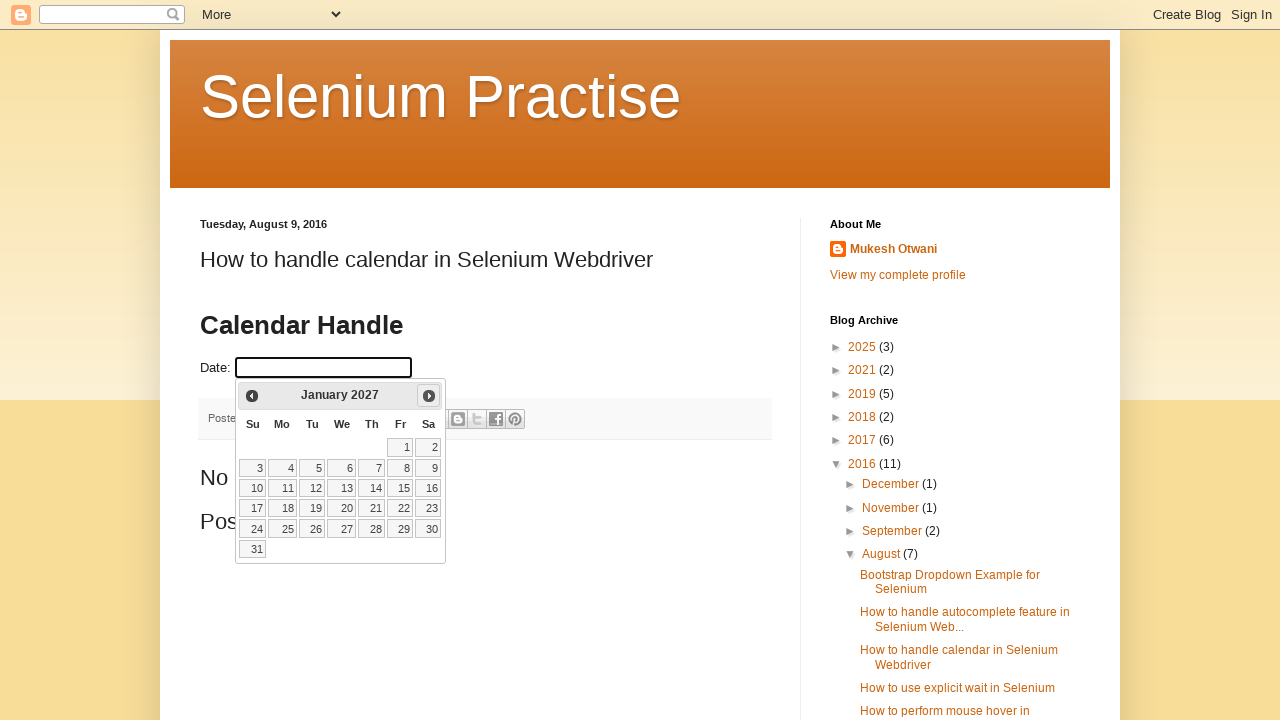

Updated current year: 2027
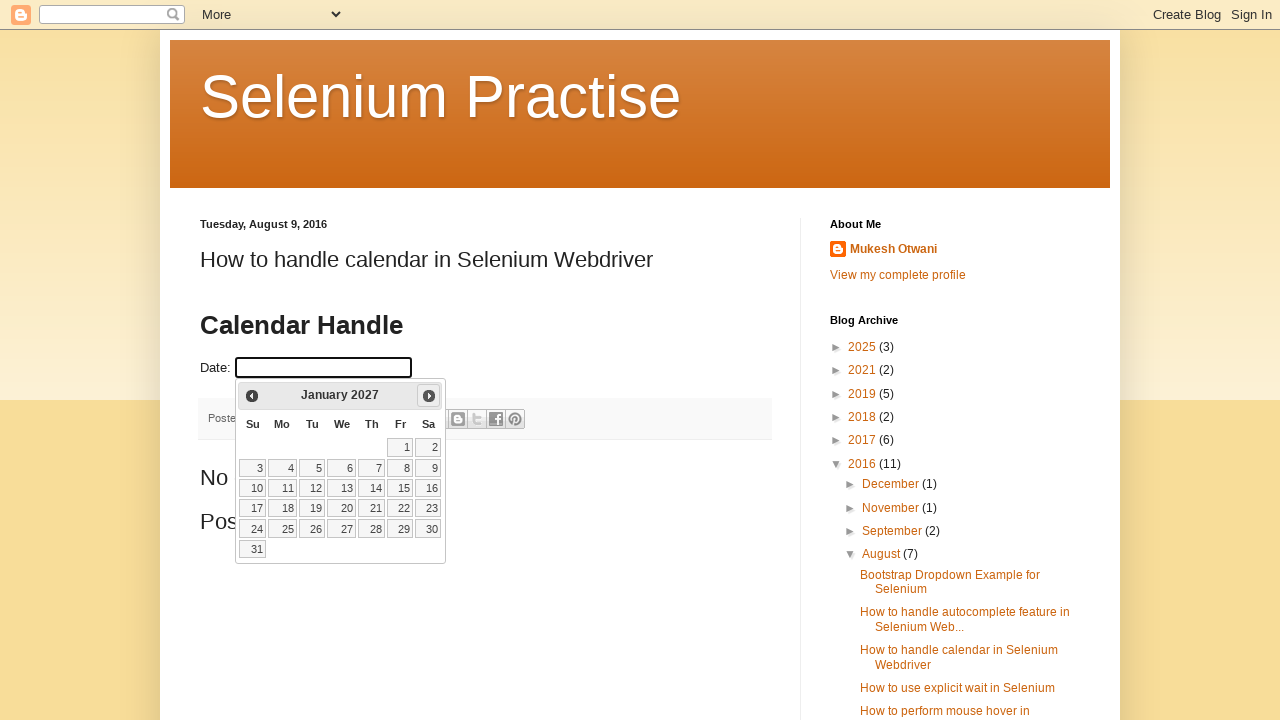

Clicked next month button to advance calendar at (429, 396) on .ui-icon.ui-icon-circle-triangle-e
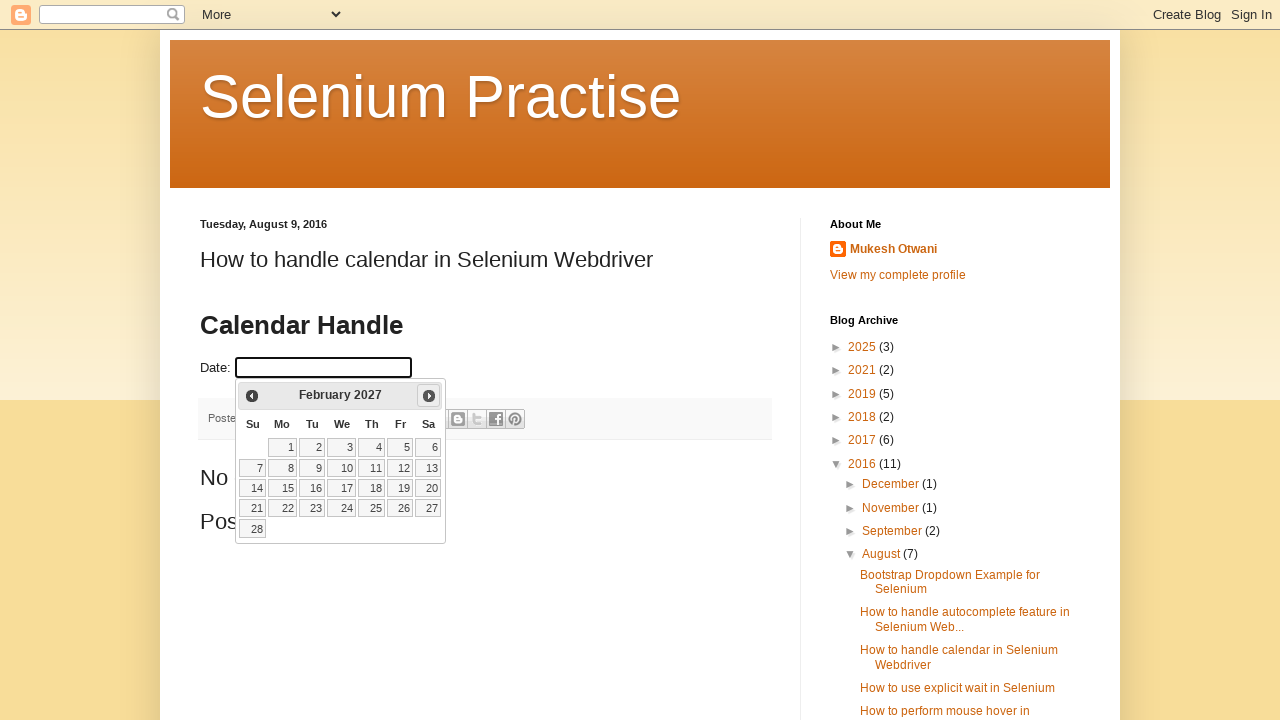

Waited for calendar to update (200ms)
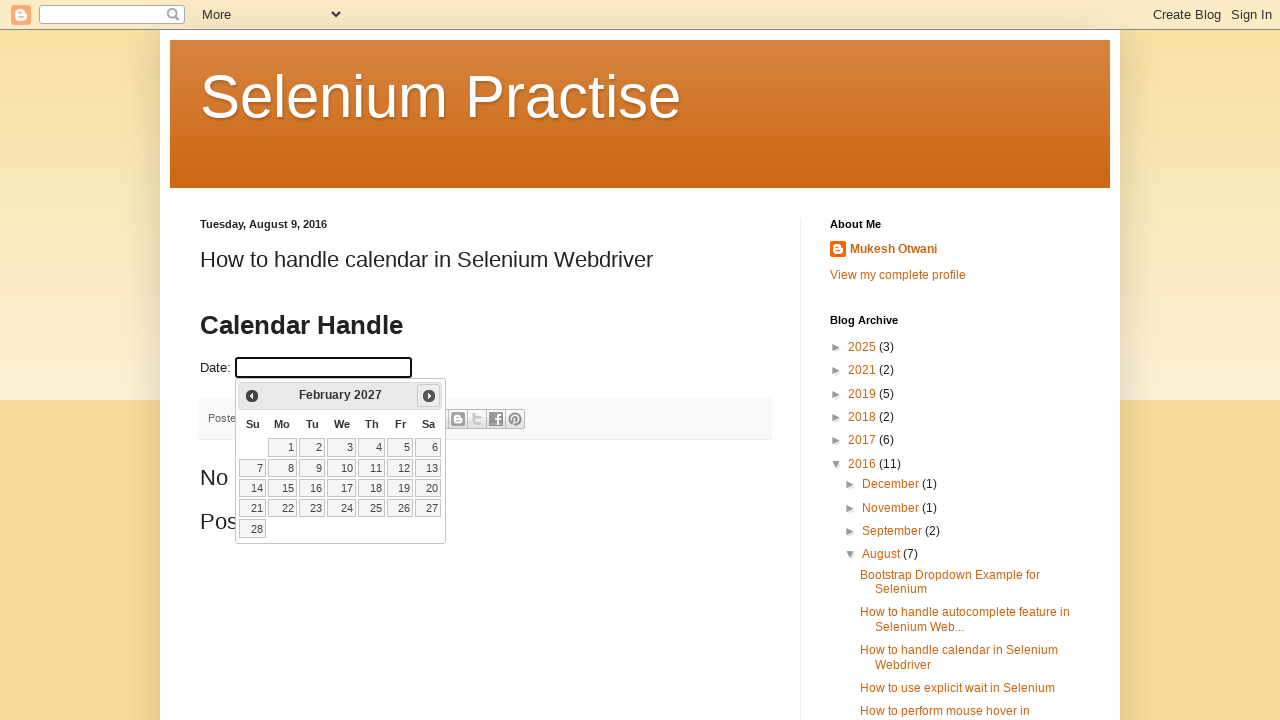

Updated current month: February
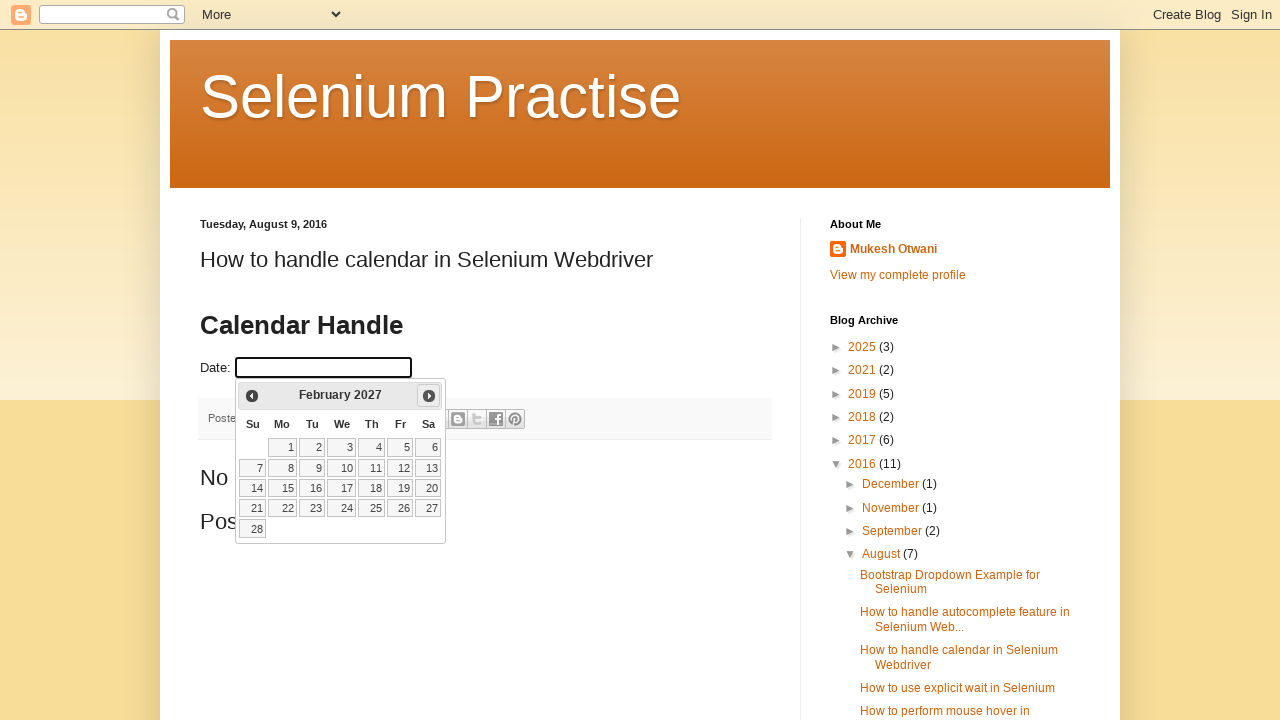

Updated current year: 2027
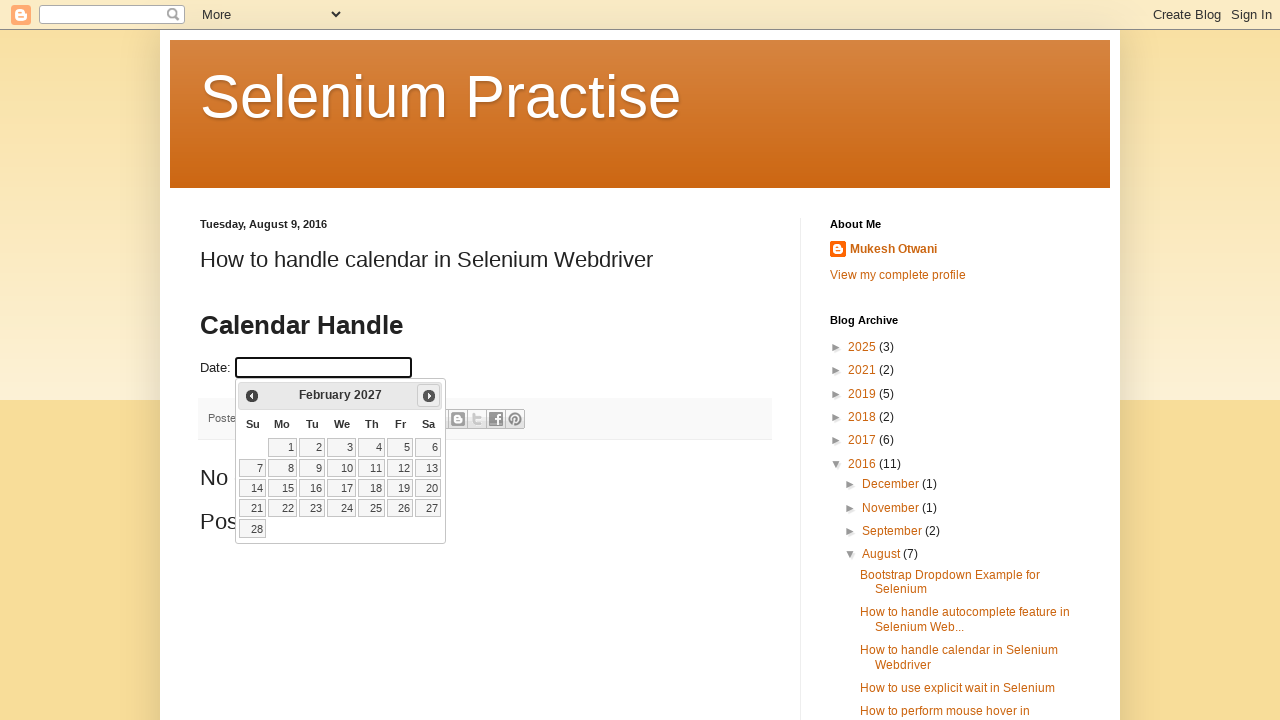

Clicked next month button to advance calendar at (429, 396) on .ui-icon.ui-icon-circle-triangle-e
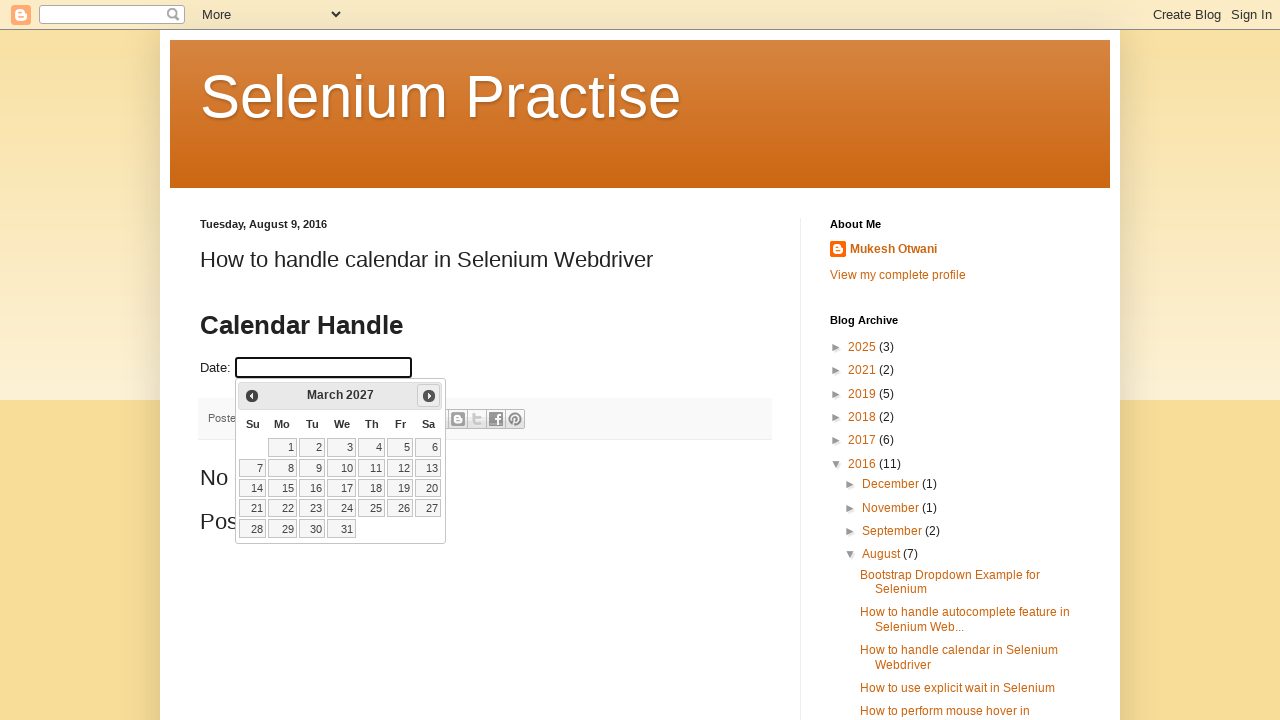

Waited for calendar to update (200ms)
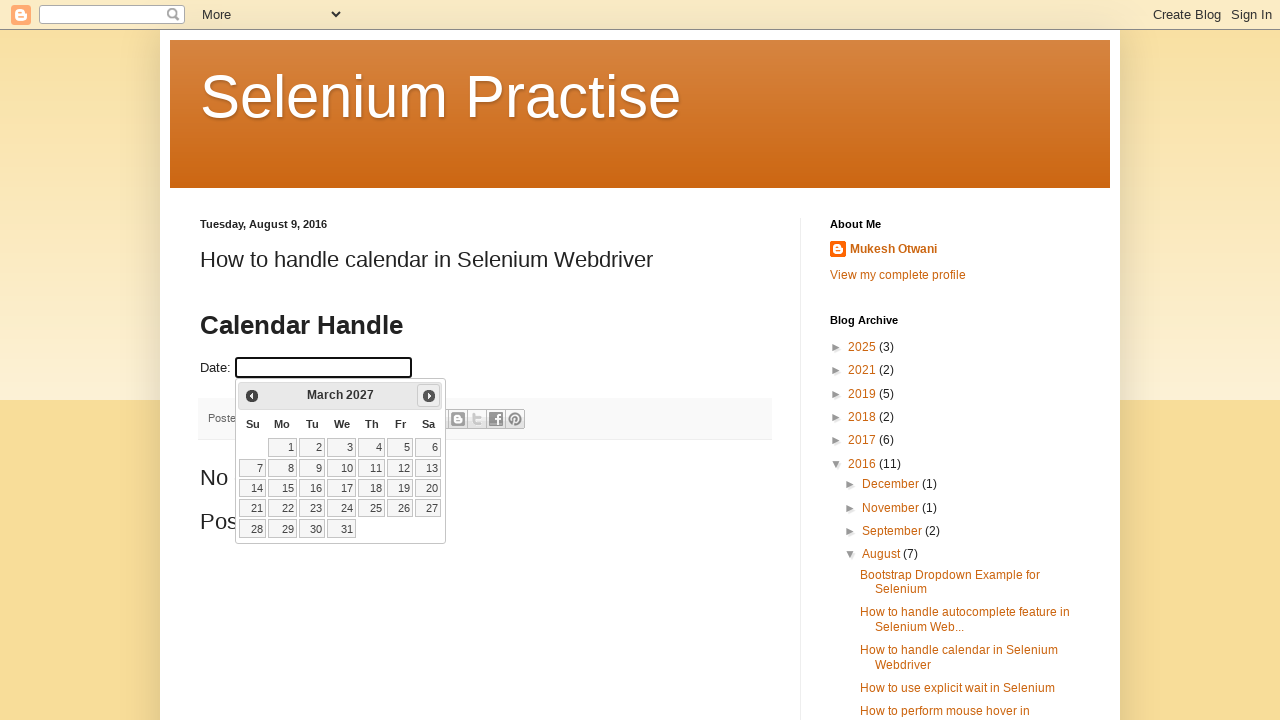

Updated current month: March
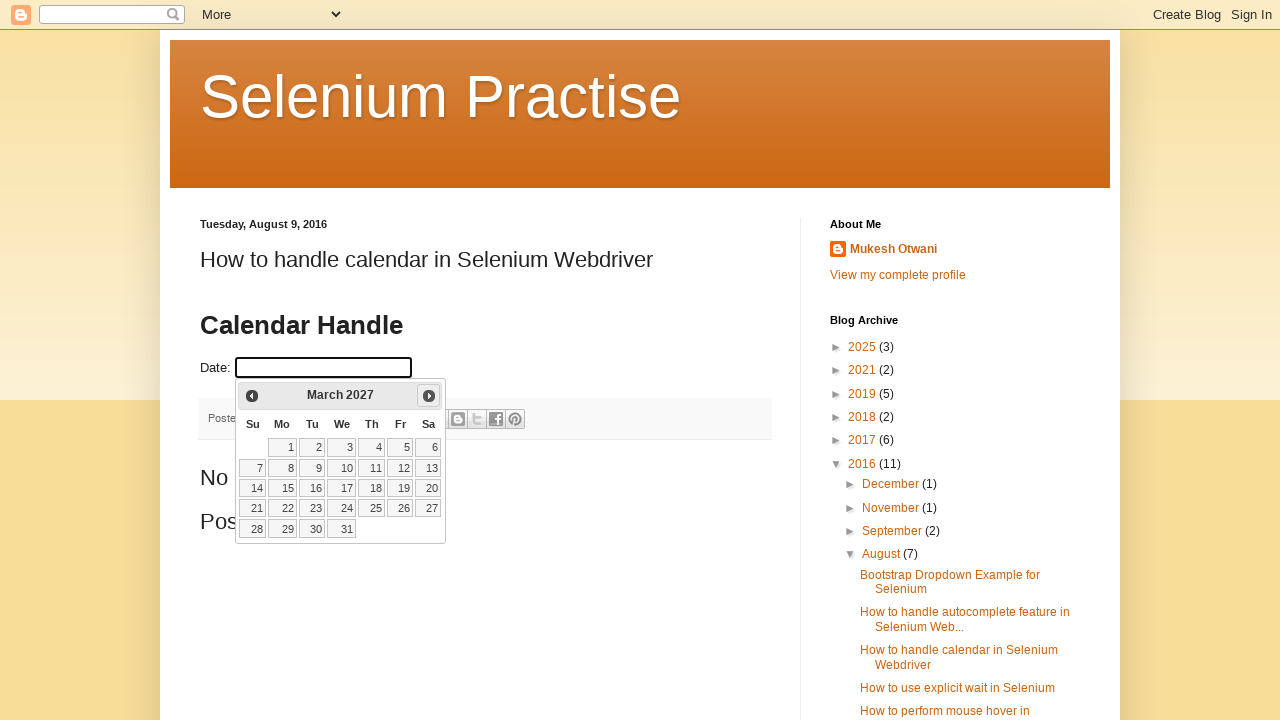

Updated current year: 2027
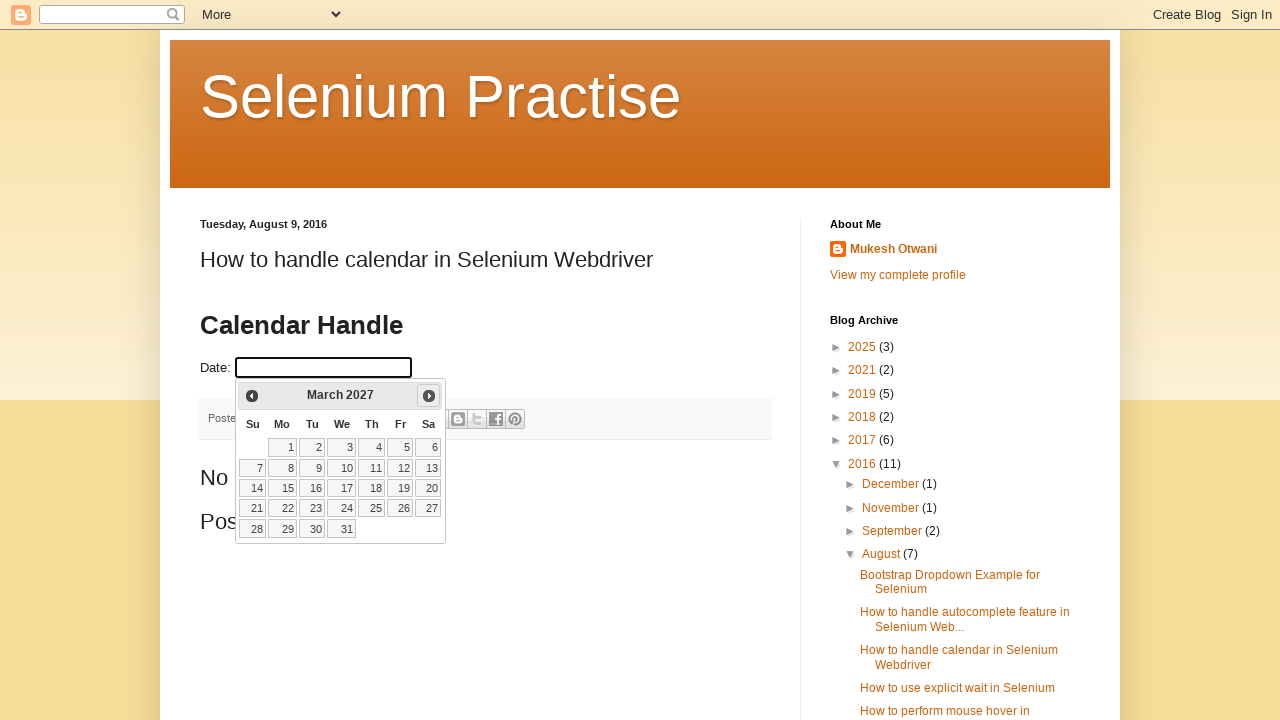

Clicked next month button to advance calendar at (429, 396) on .ui-icon.ui-icon-circle-triangle-e
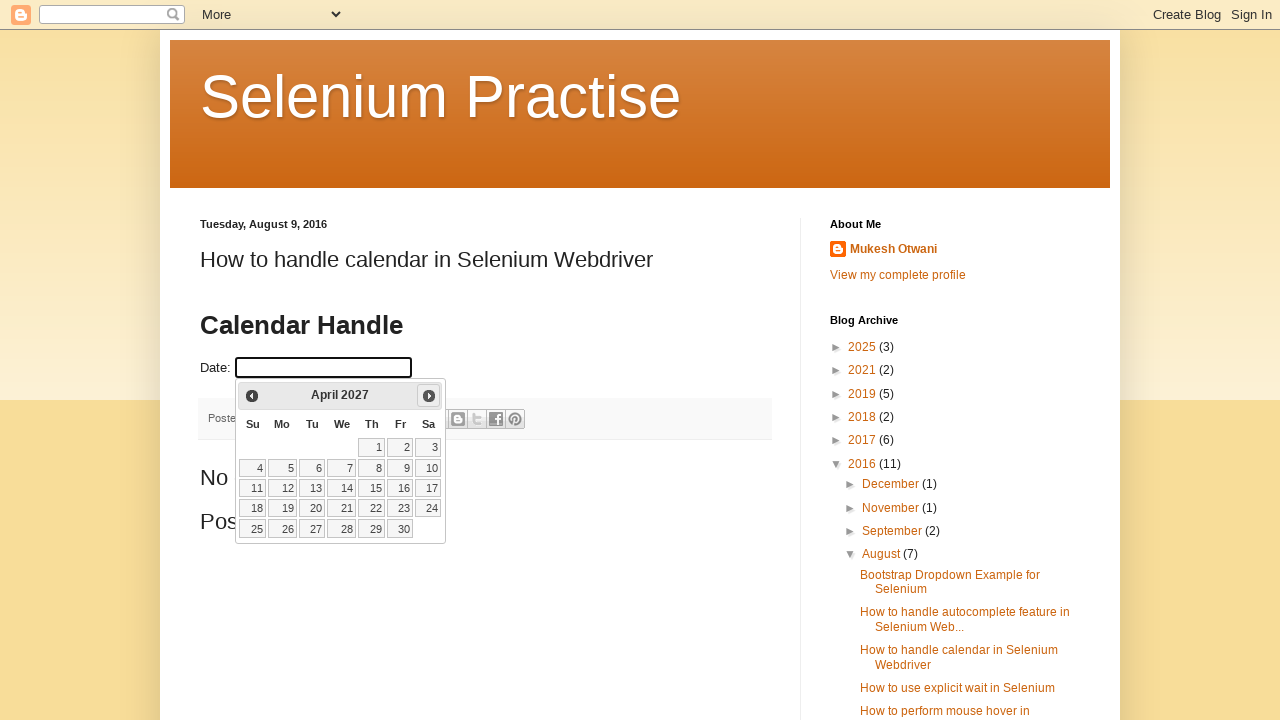

Waited for calendar to update (200ms)
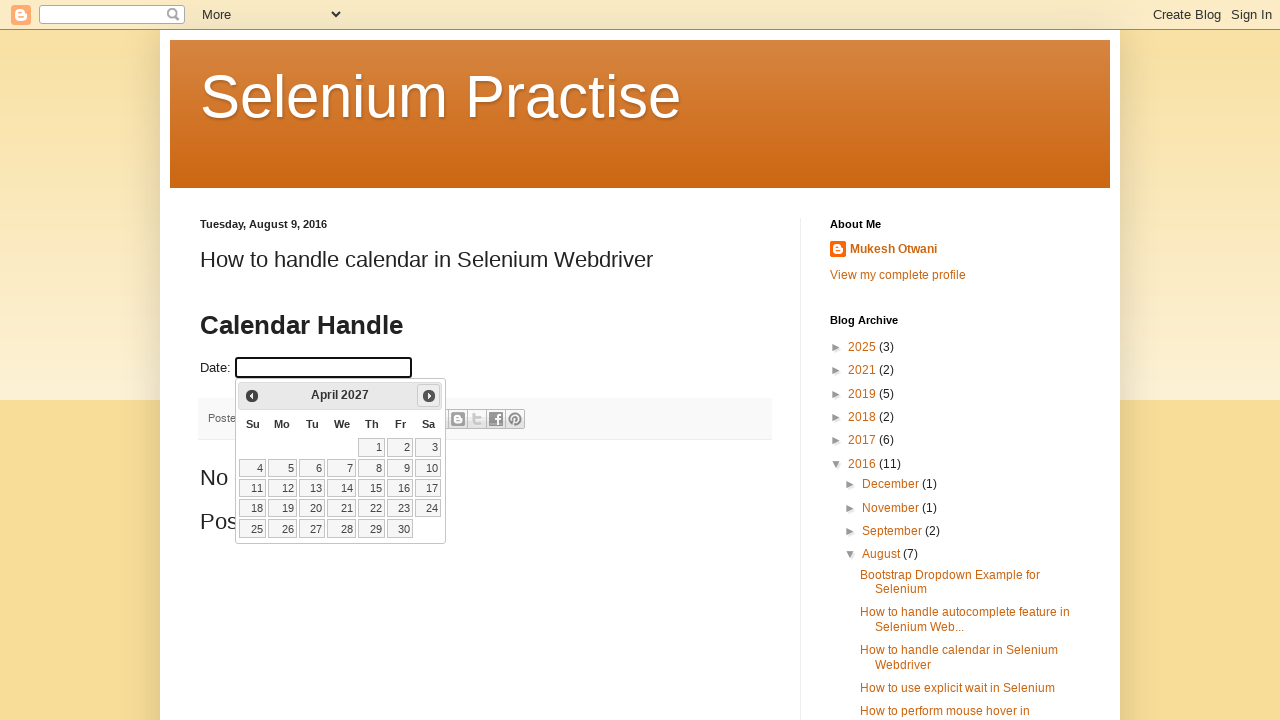

Updated current month: April
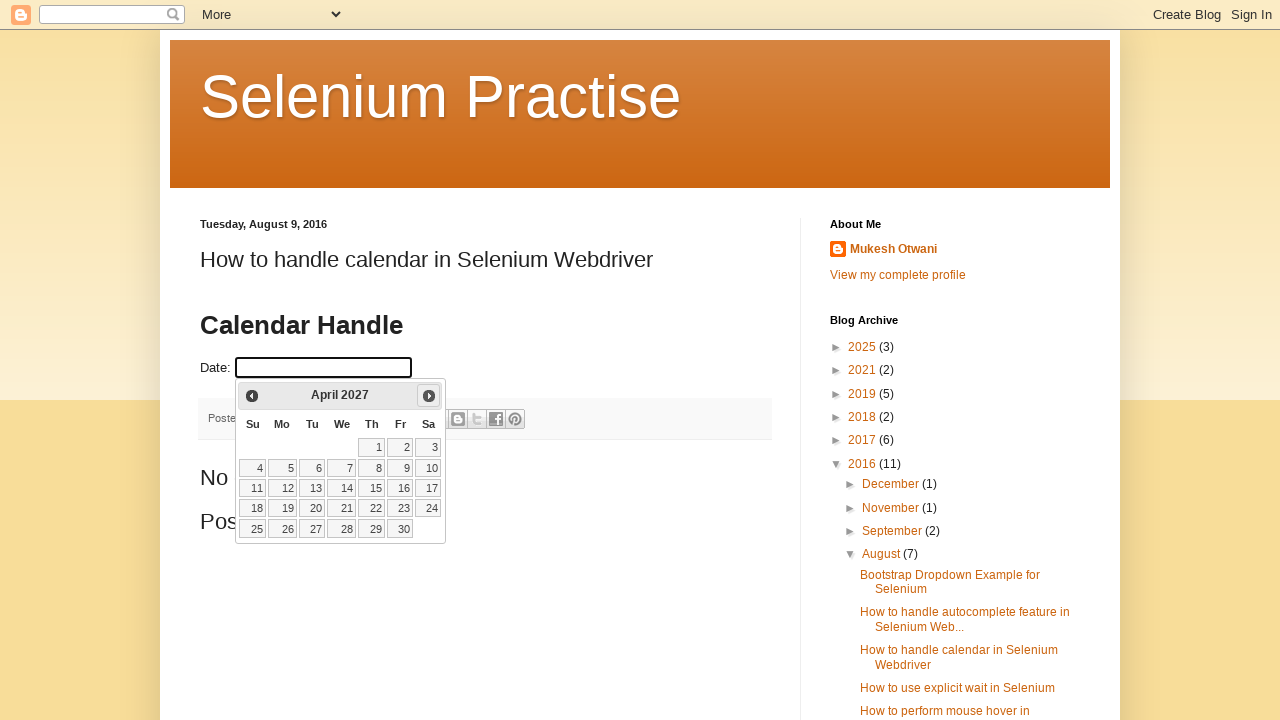

Updated current year: 2027
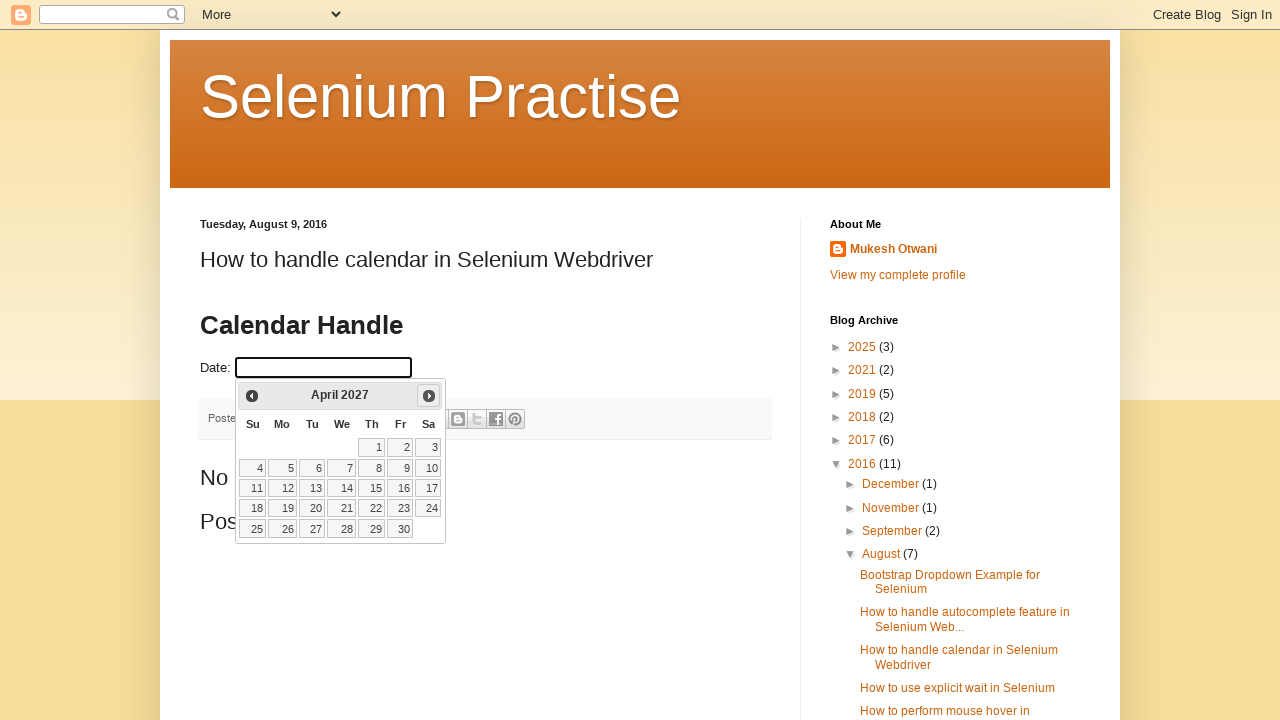

Clicked next month button to advance calendar at (429, 396) on .ui-icon.ui-icon-circle-triangle-e
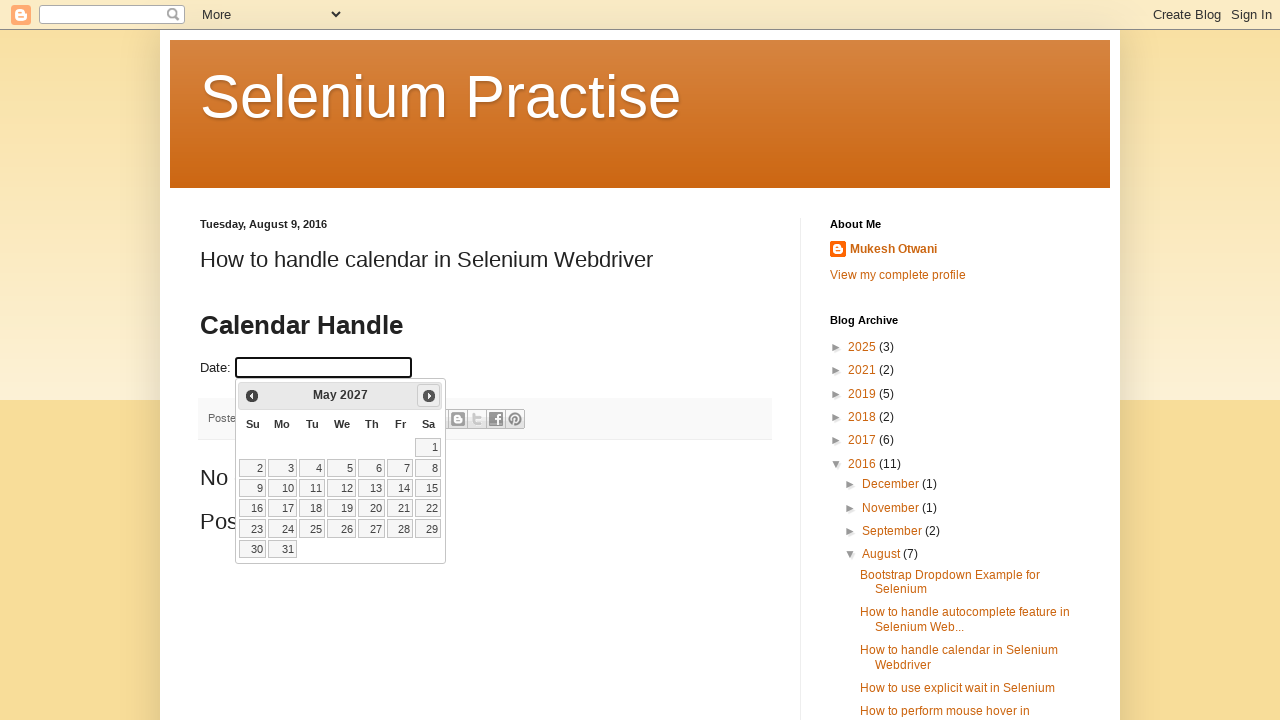

Waited for calendar to update (200ms)
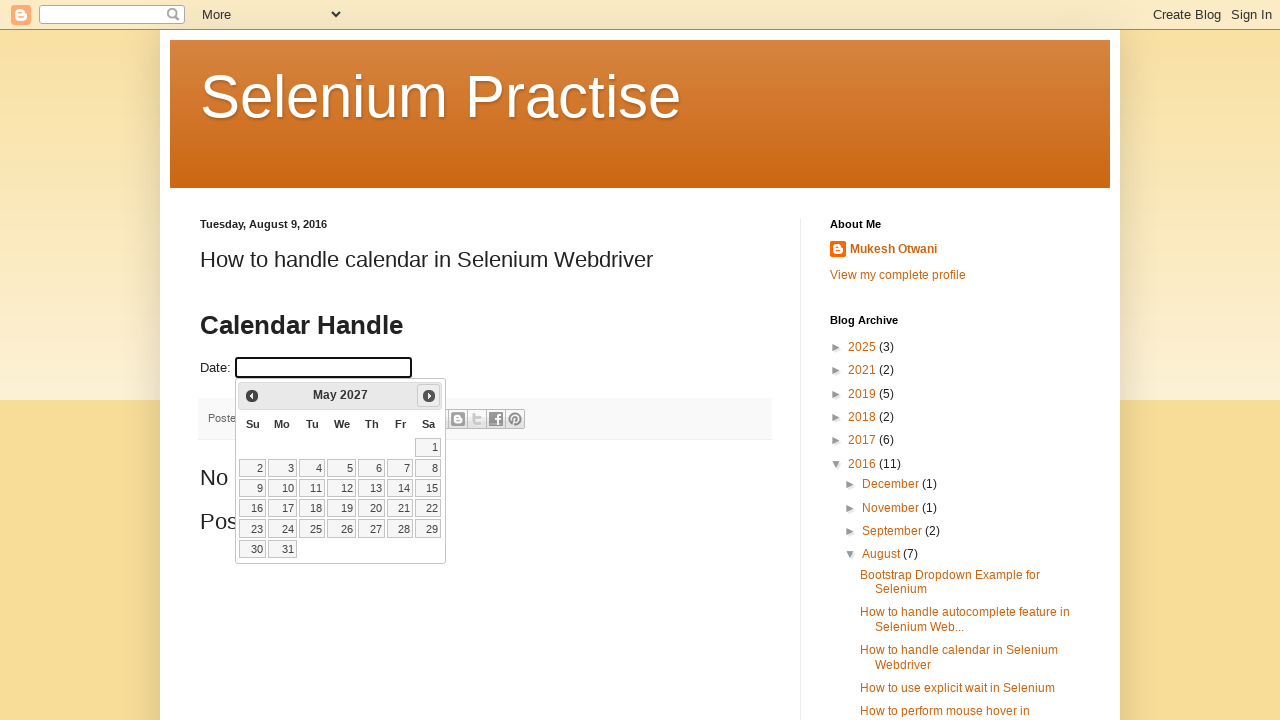

Updated current month: May
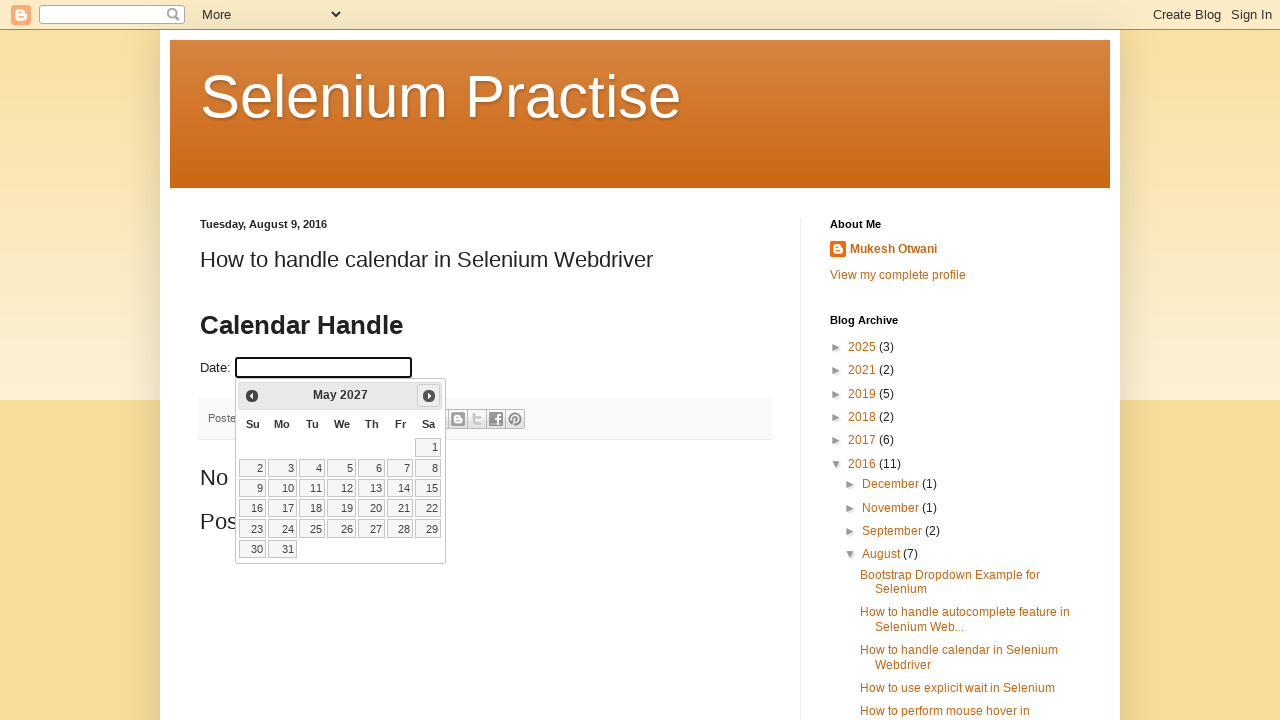

Updated current year: 2027
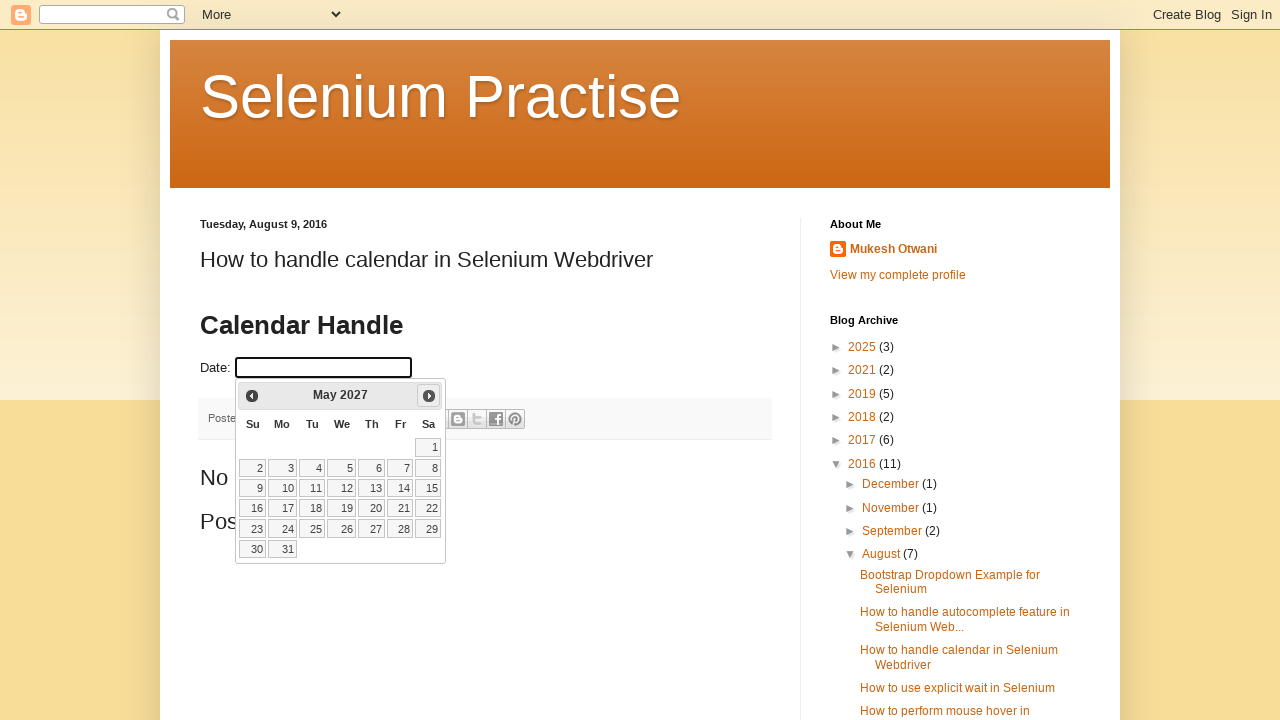

Clicked next month button to advance calendar at (429, 396) on .ui-icon.ui-icon-circle-triangle-e
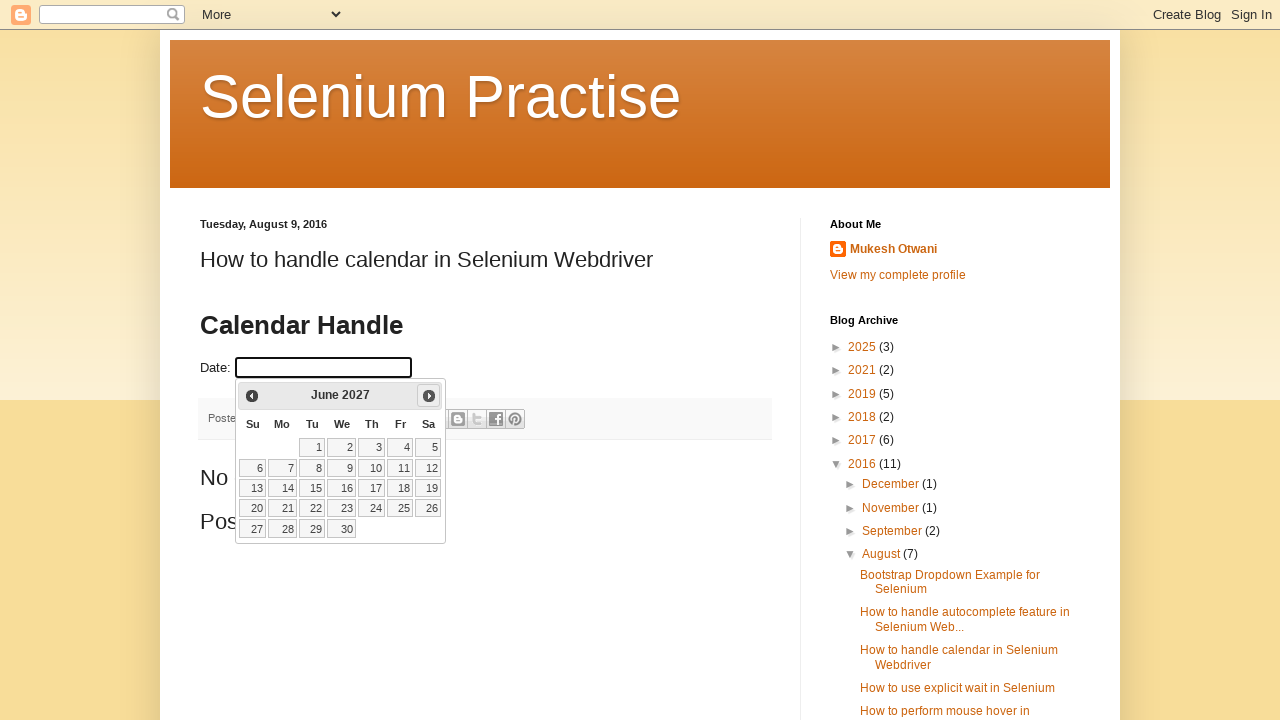

Waited for calendar to update (200ms)
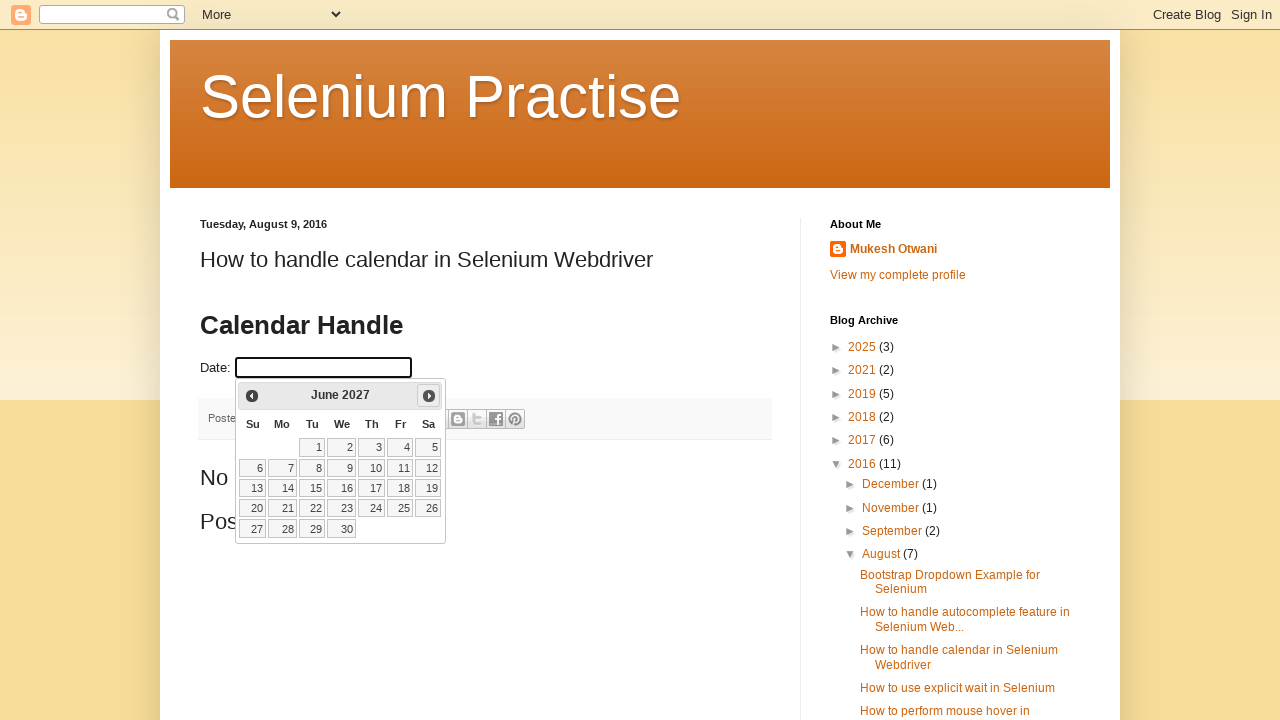

Updated current month: June
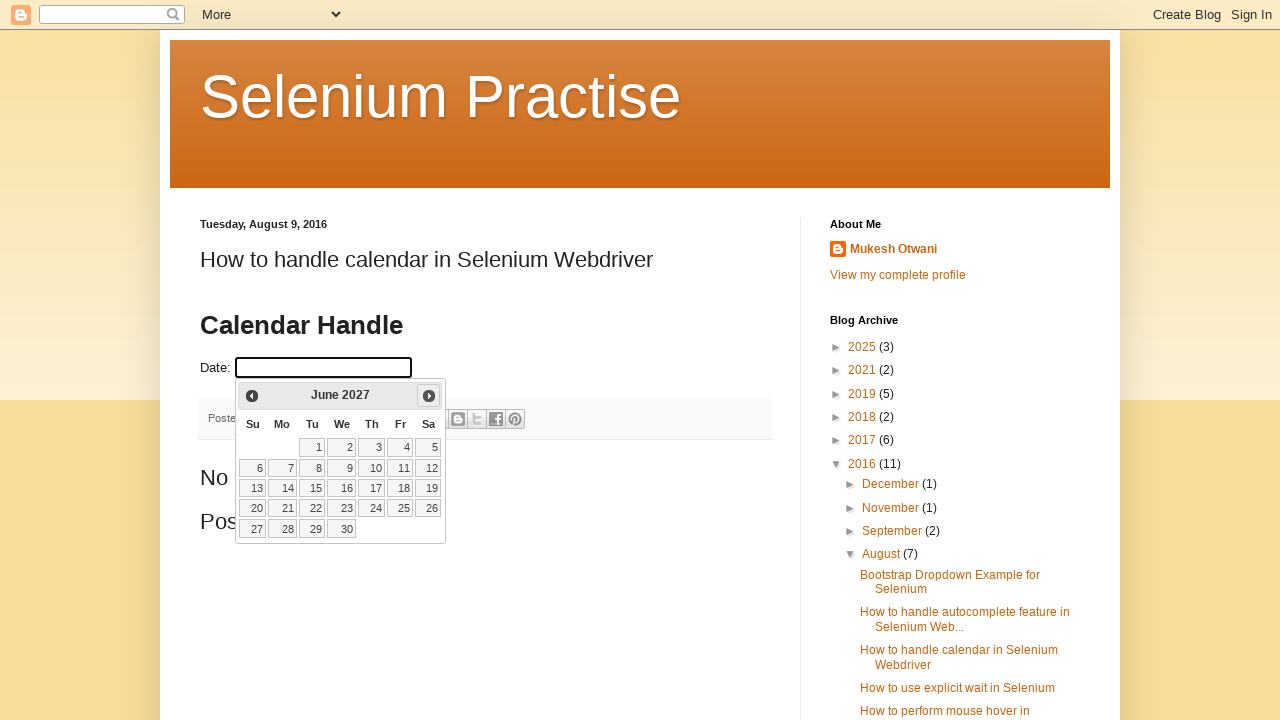

Updated current year: 2027
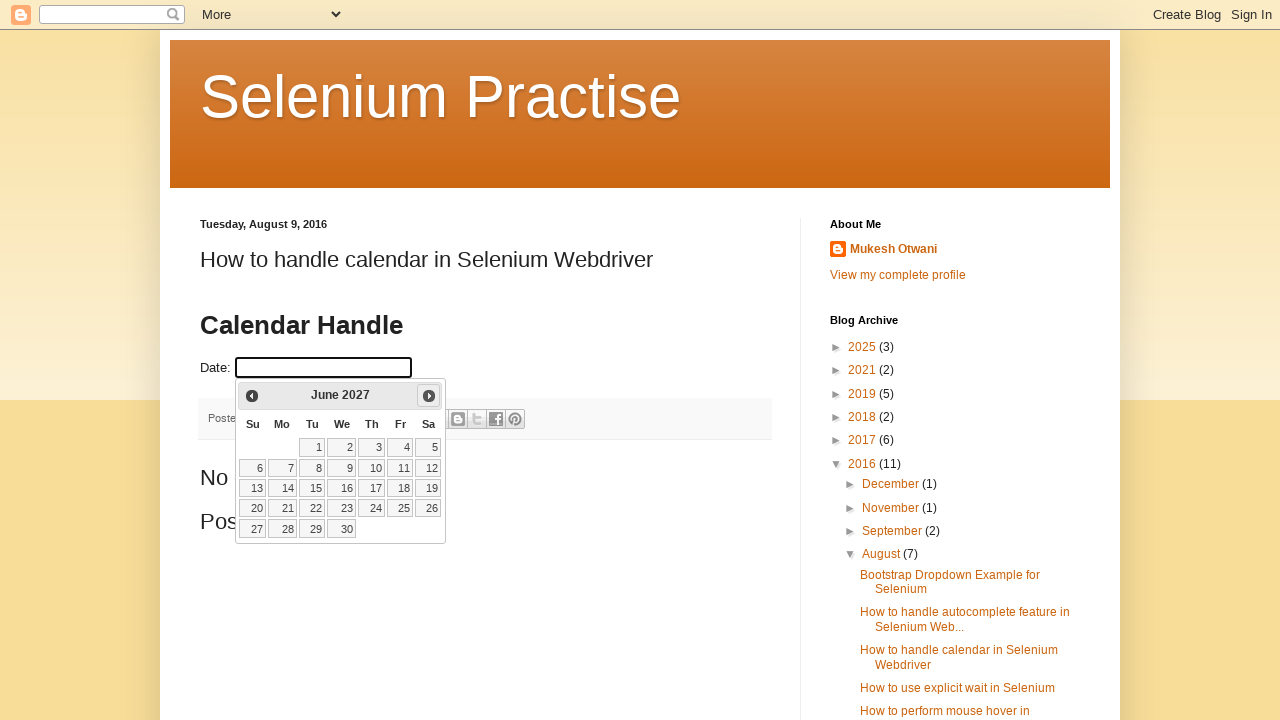

Clicked next month button to advance calendar at (429, 396) on .ui-icon.ui-icon-circle-triangle-e
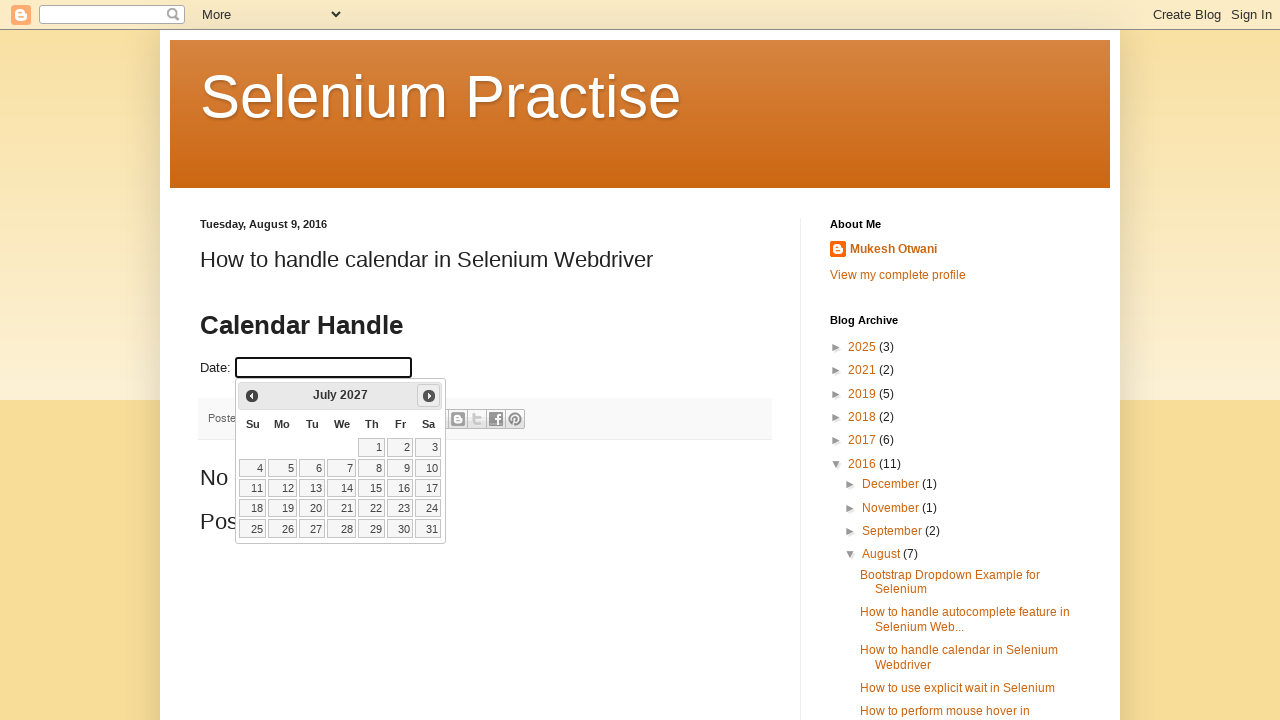

Waited for calendar to update (200ms)
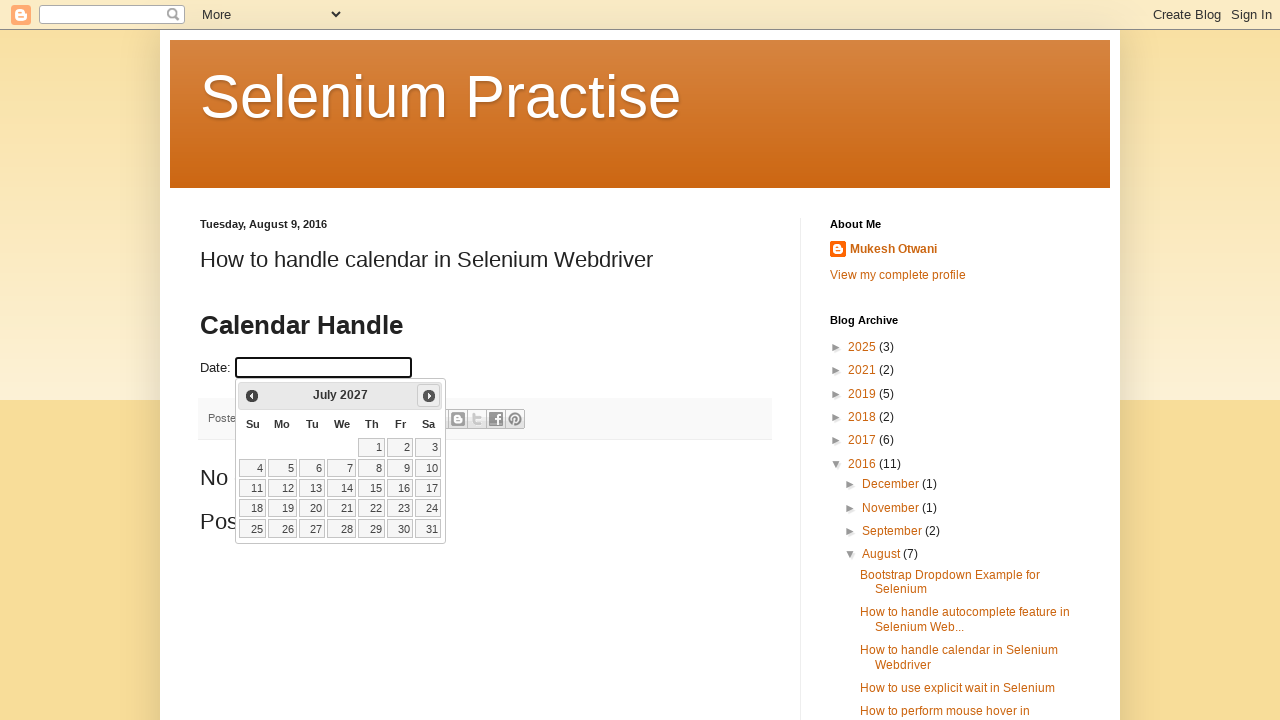

Updated current month: July
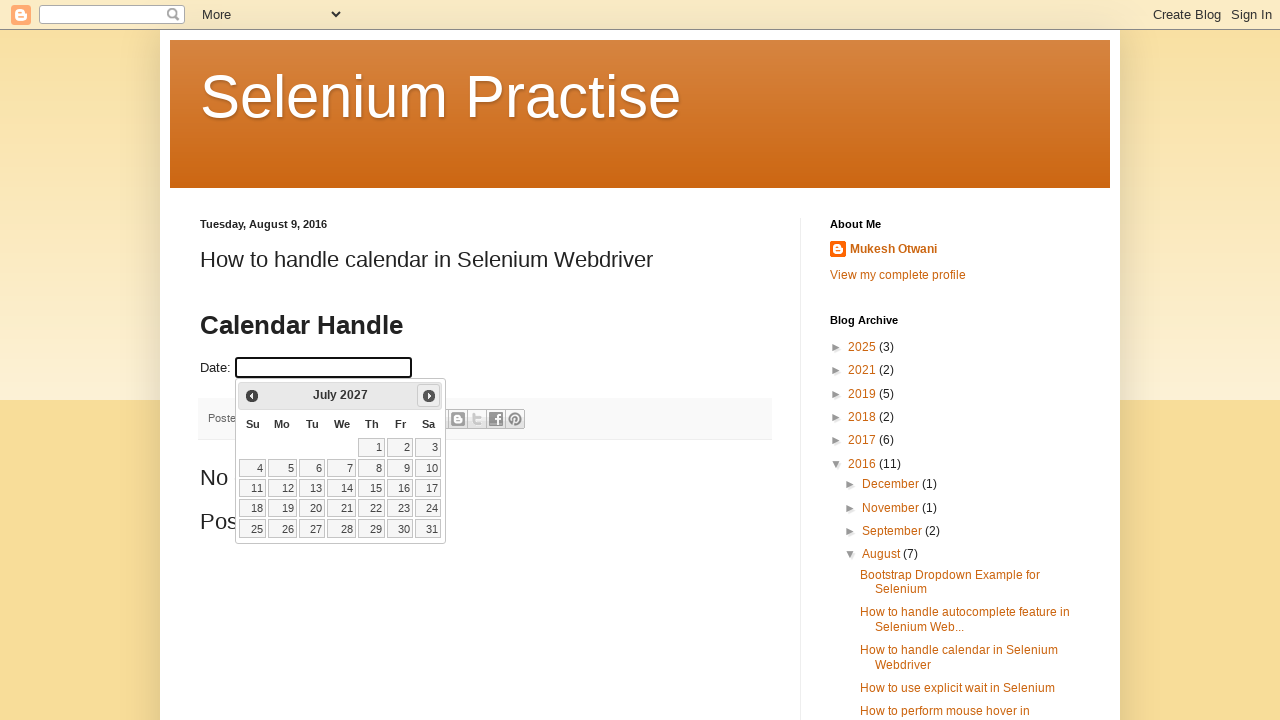

Updated current year: 2027
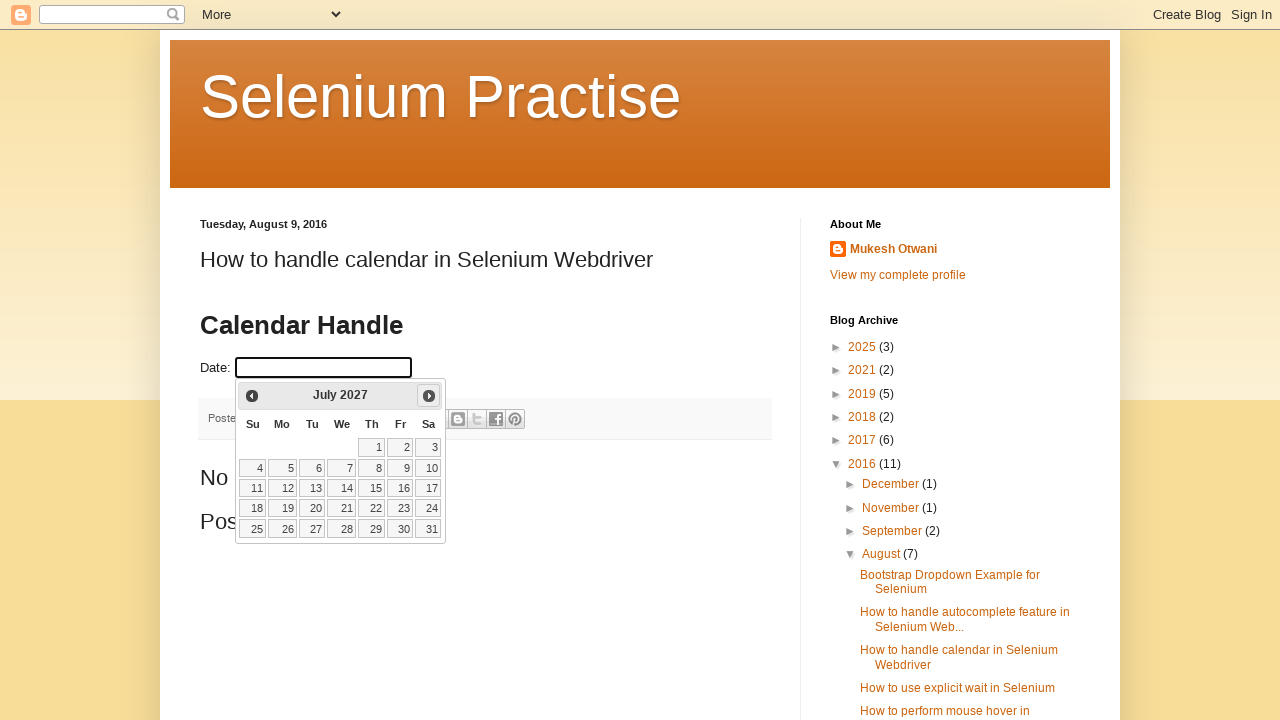

Clicked next month button to advance calendar at (429, 396) on .ui-icon.ui-icon-circle-triangle-e
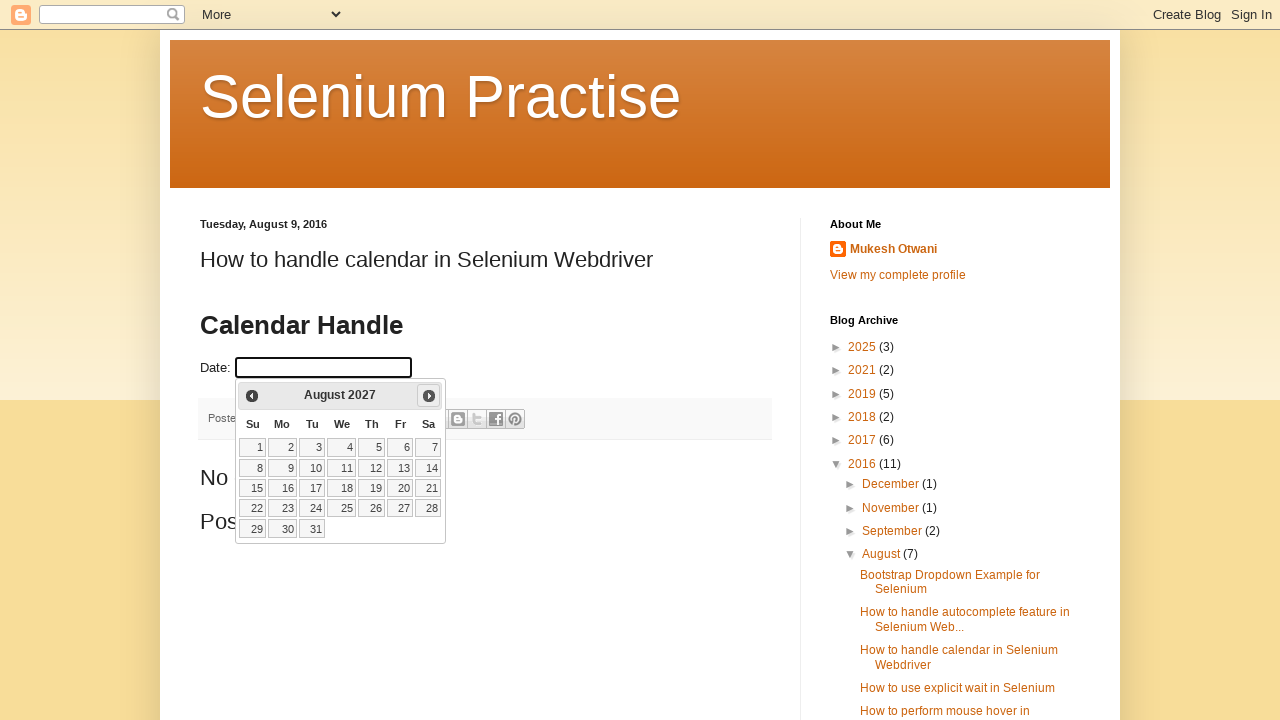

Waited for calendar to update (200ms)
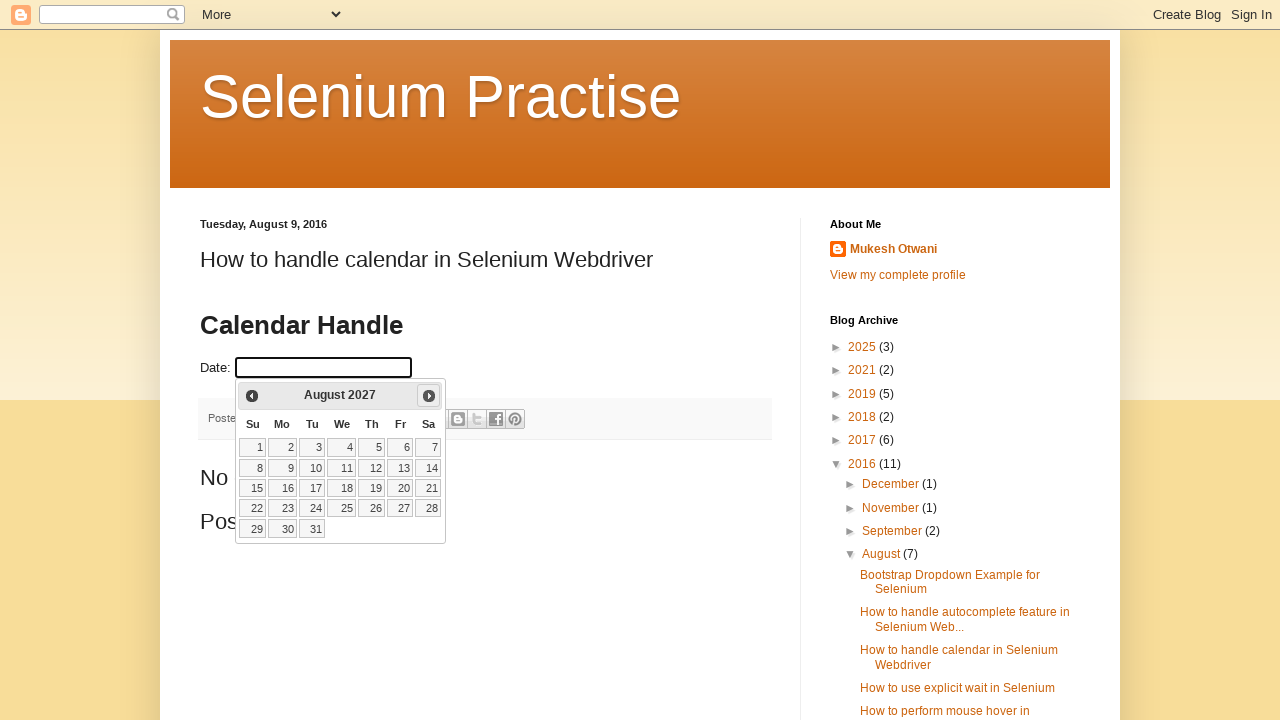

Updated current month: August
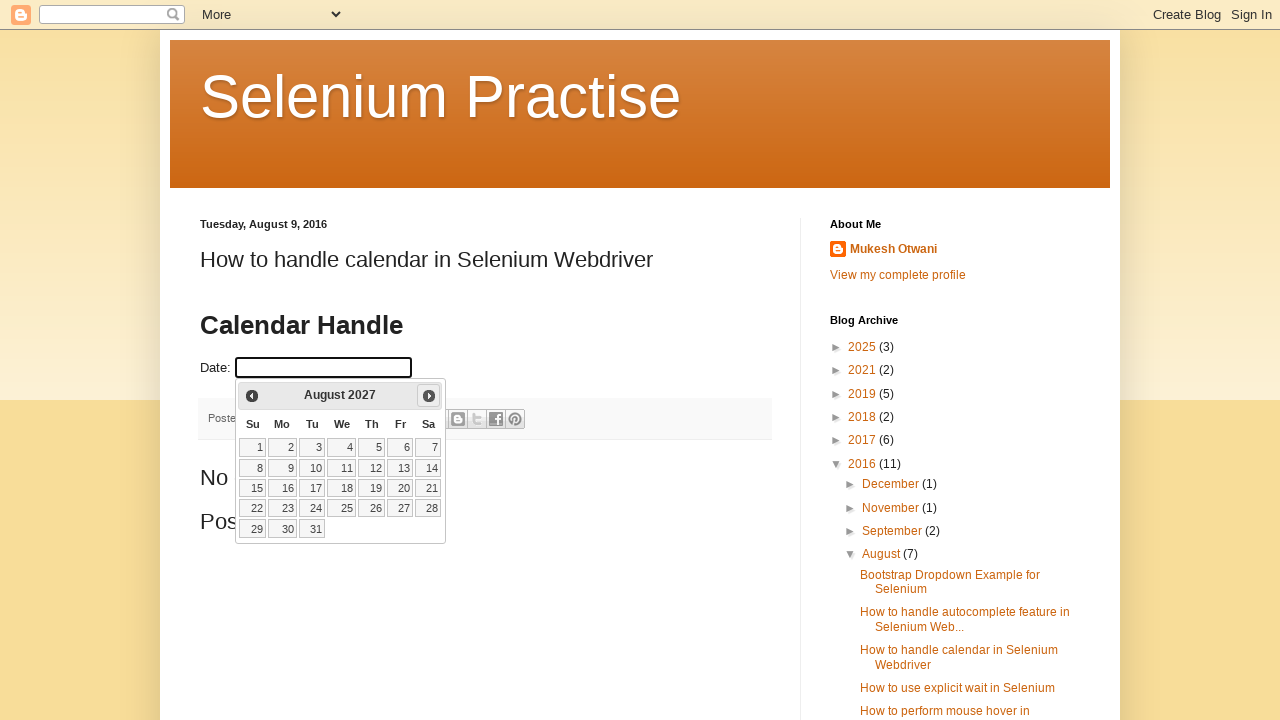

Updated current year: 2027
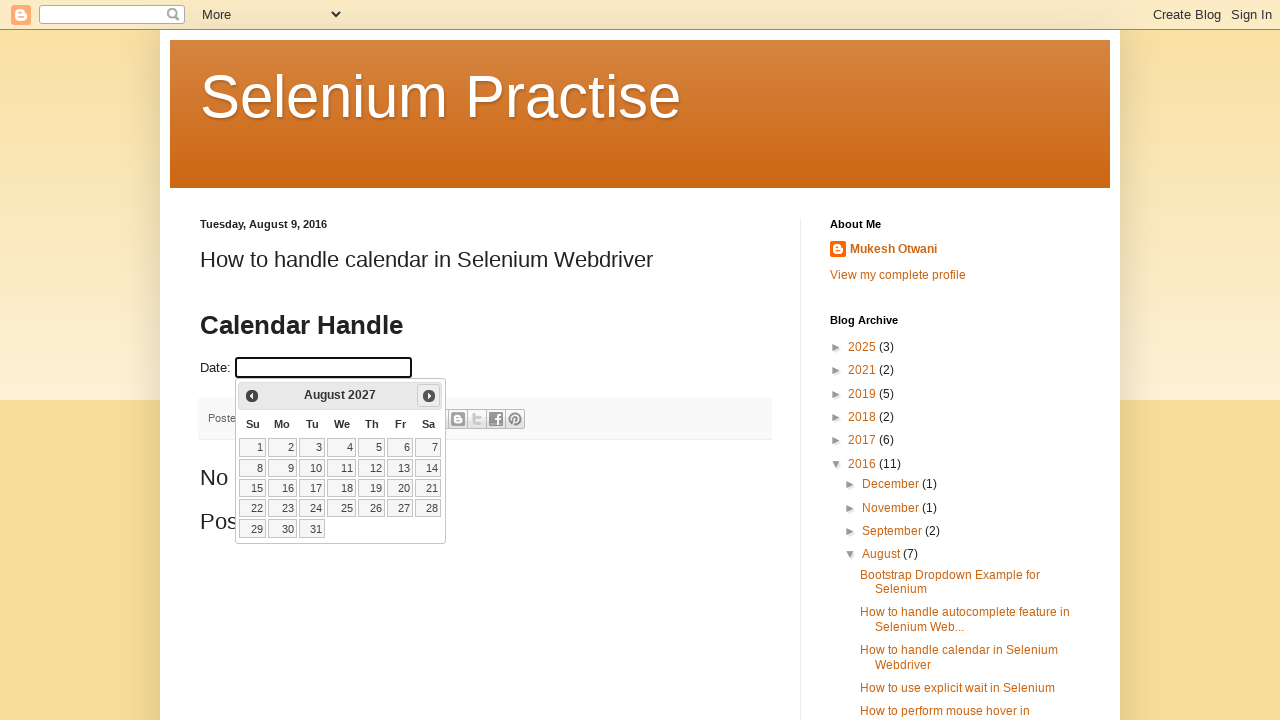

Clicked next month button to advance calendar at (429, 396) on .ui-icon.ui-icon-circle-triangle-e
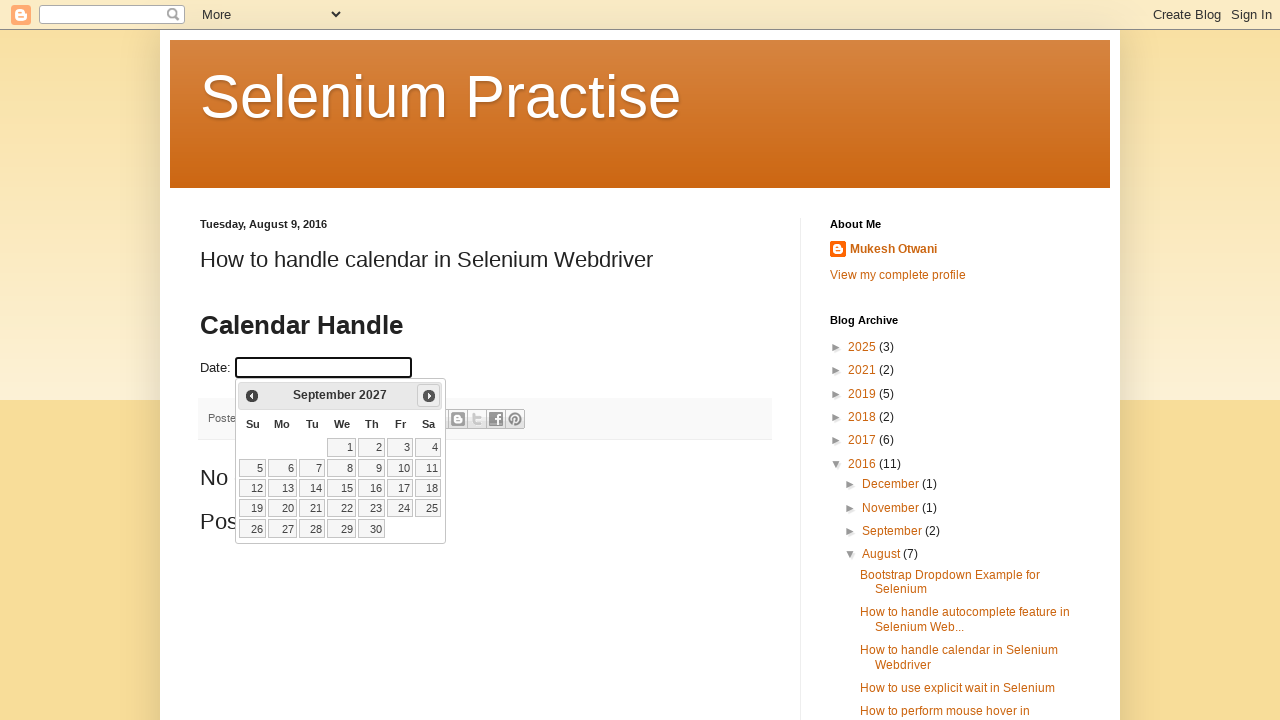

Waited for calendar to update (200ms)
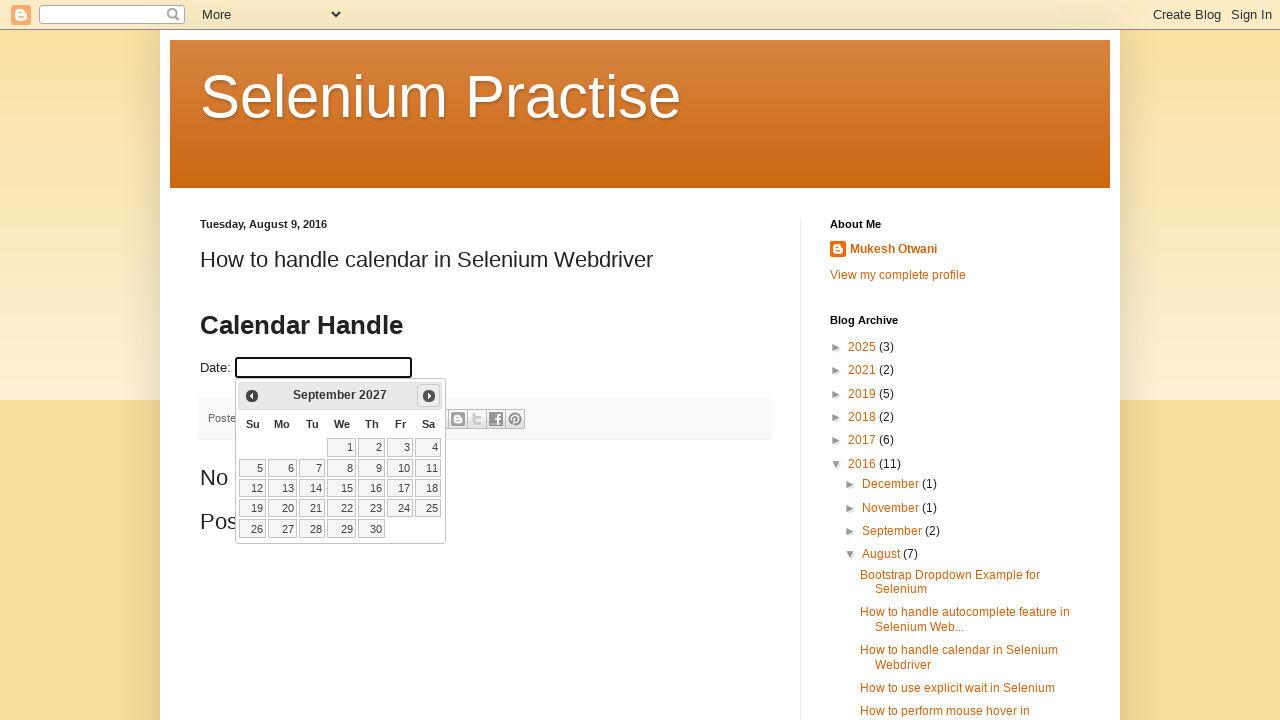

Updated current month: September
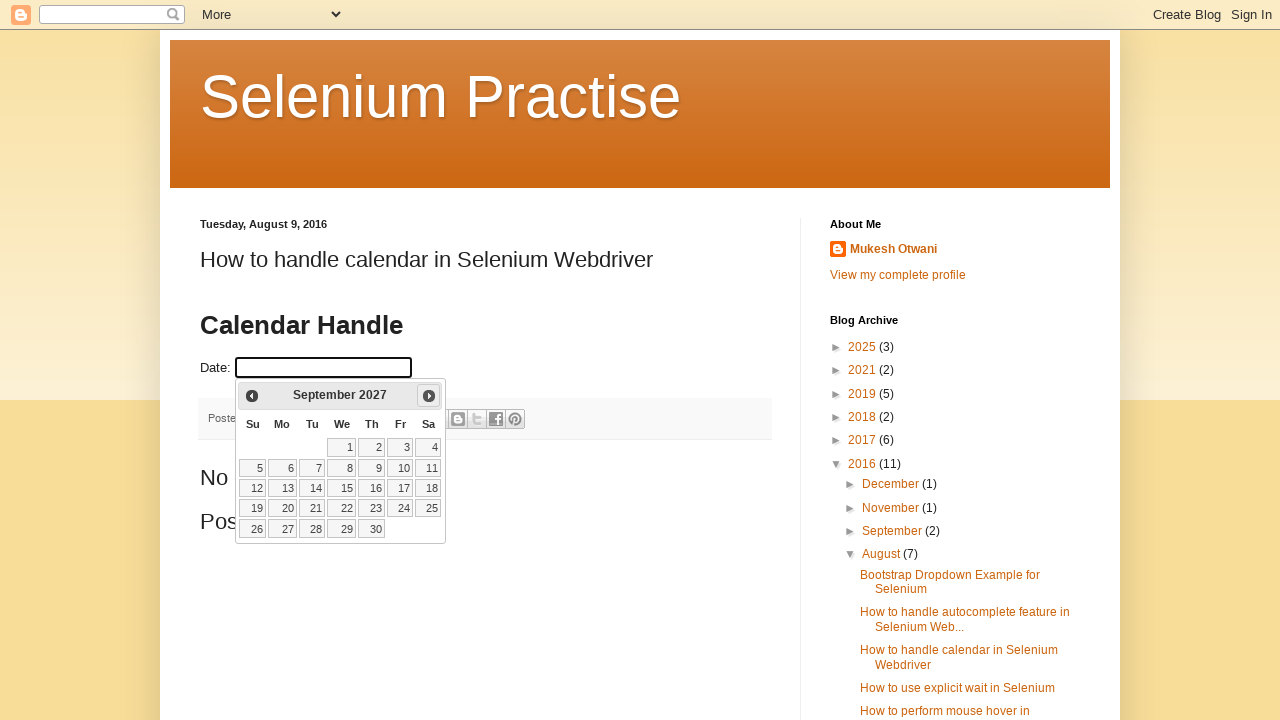

Updated current year: 2027
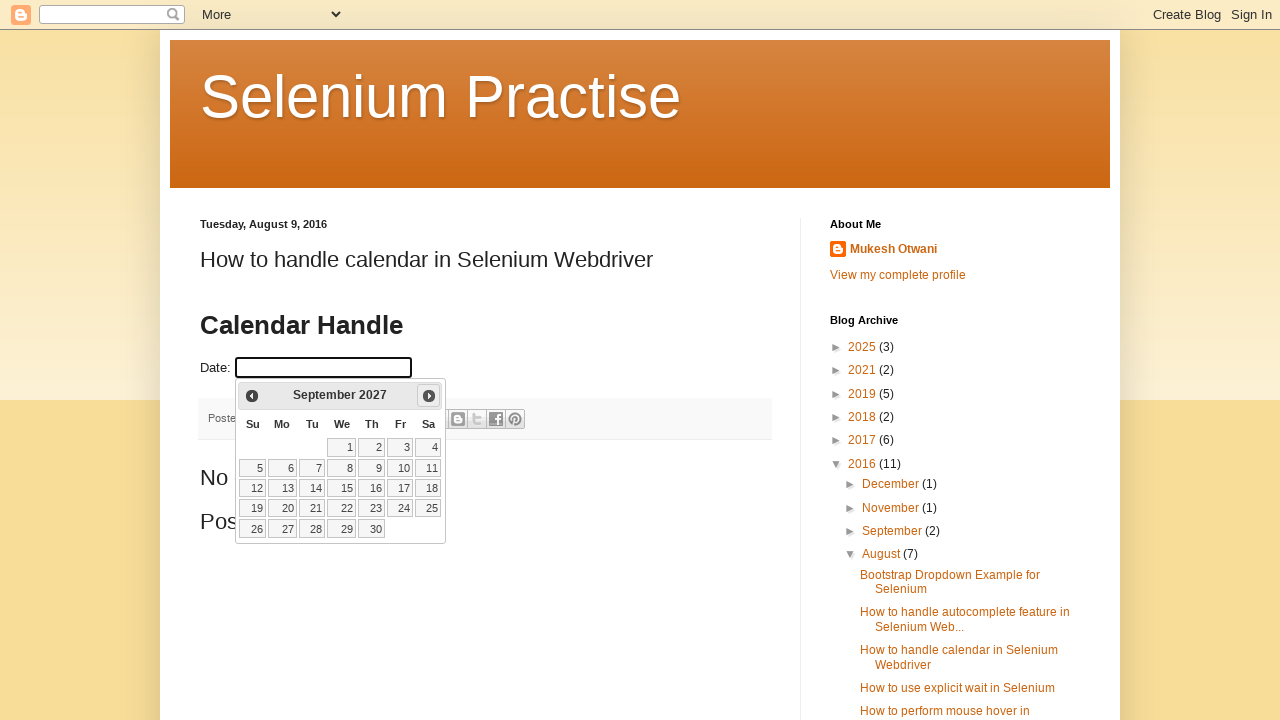

Clicked next month button to advance calendar at (429, 396) on .ui-icon.ui-icon-circle-triangle-e
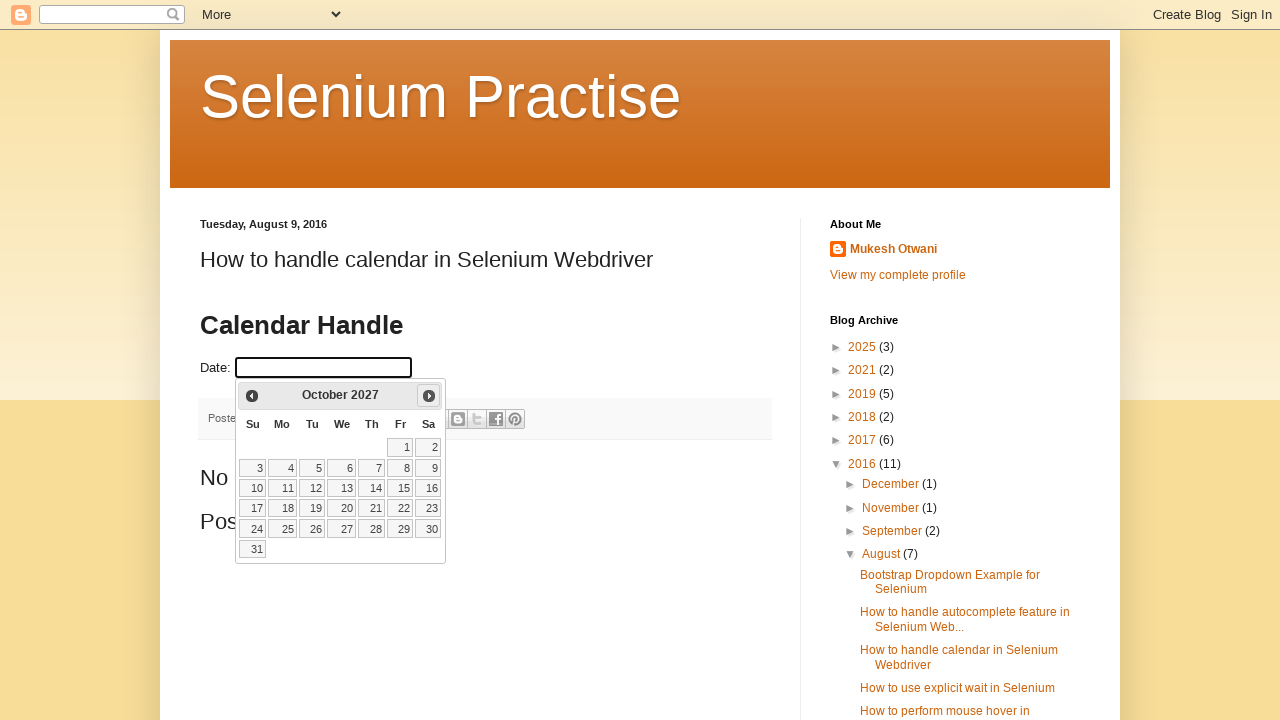

Waited for calendar to update (200ms)
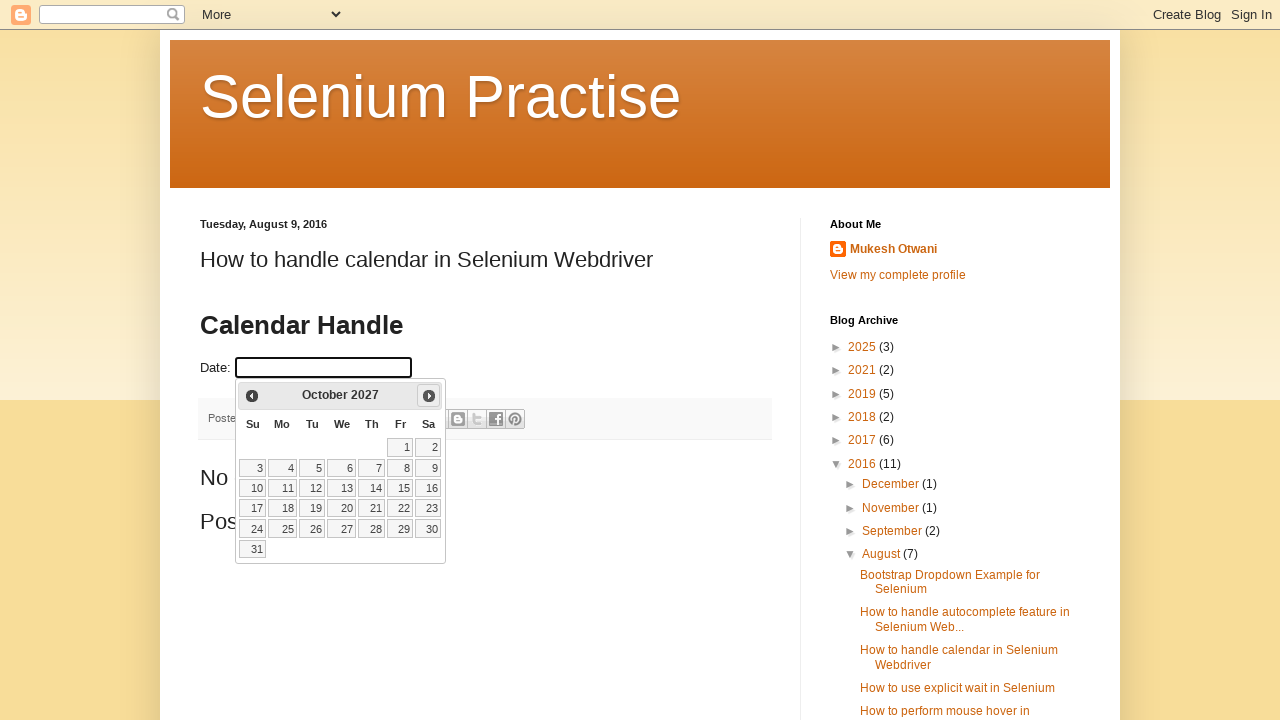

Updated current month: October
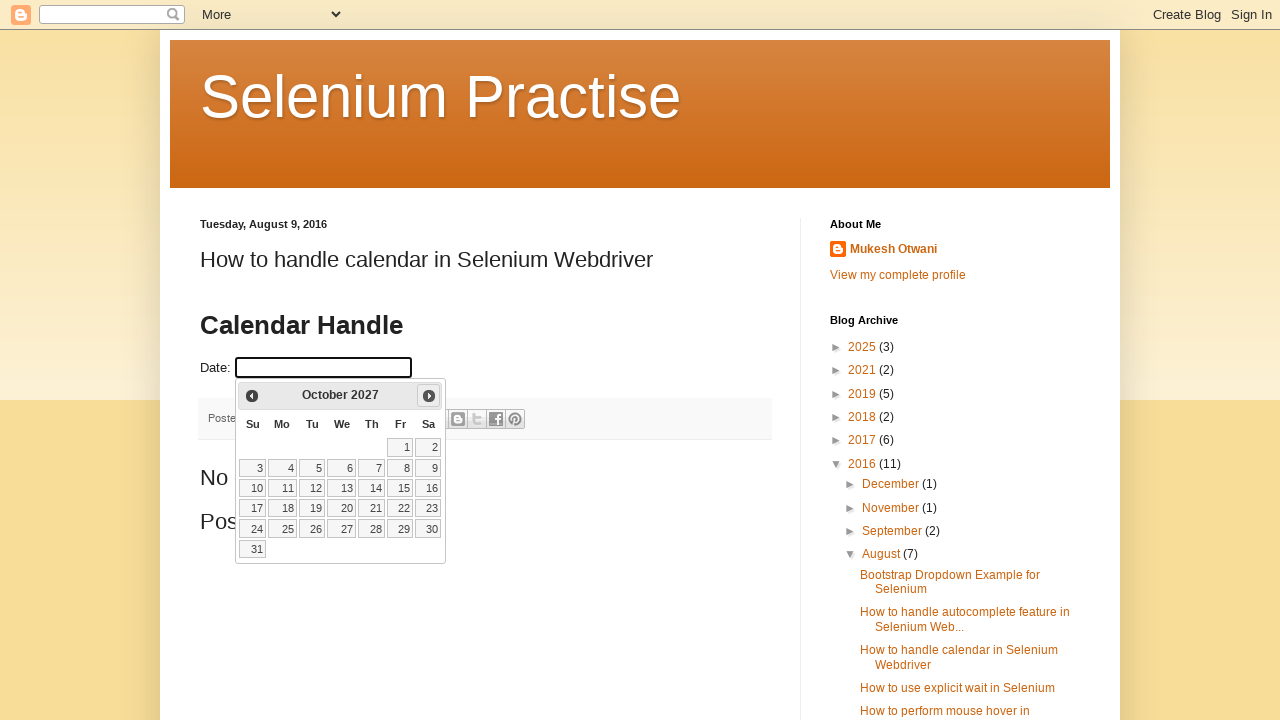

Updated current year: 2027
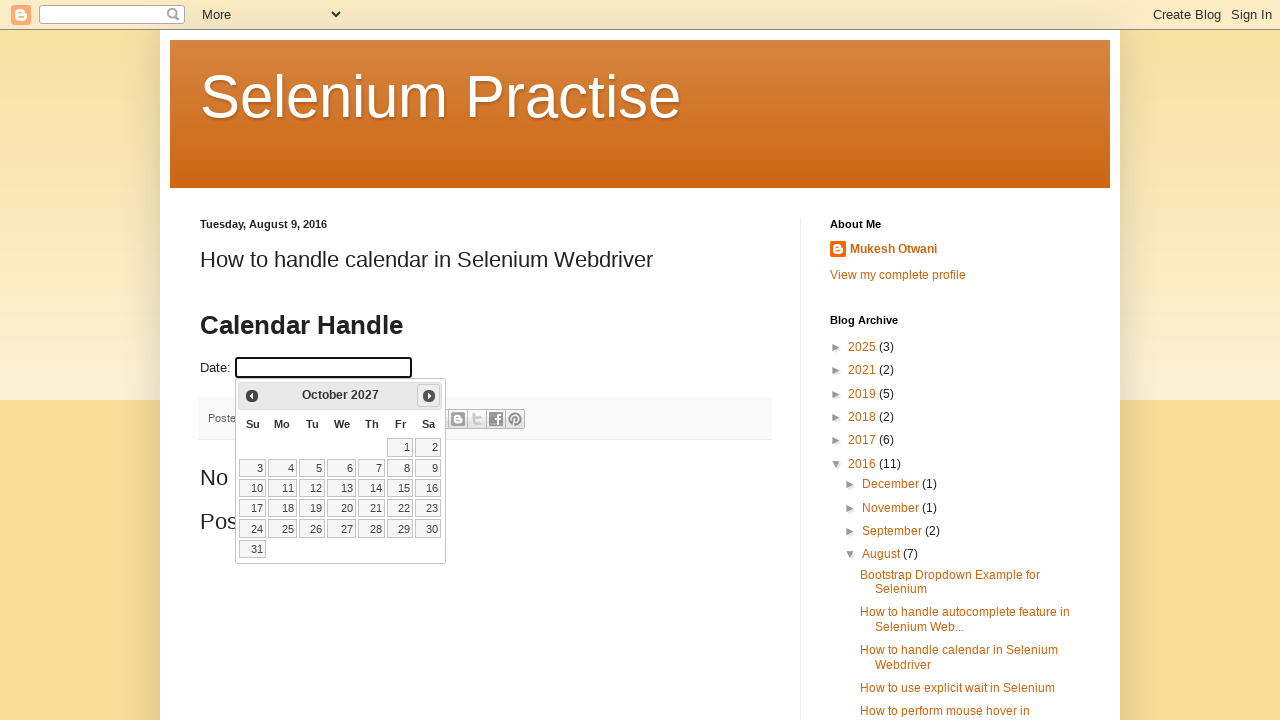

Clicked next month button to advance calendar at (429, 396) on .ui-icon.ui-icon-circle-triangle-e
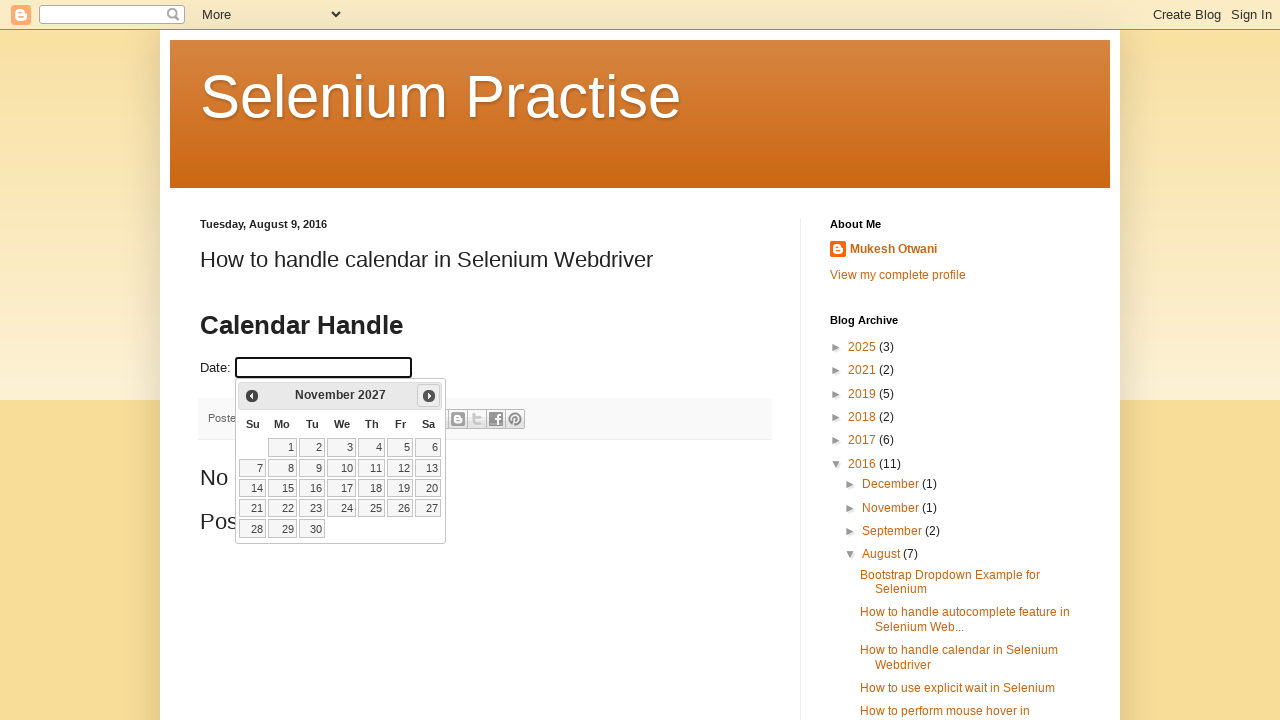

Waited for calendar to update (200ms)
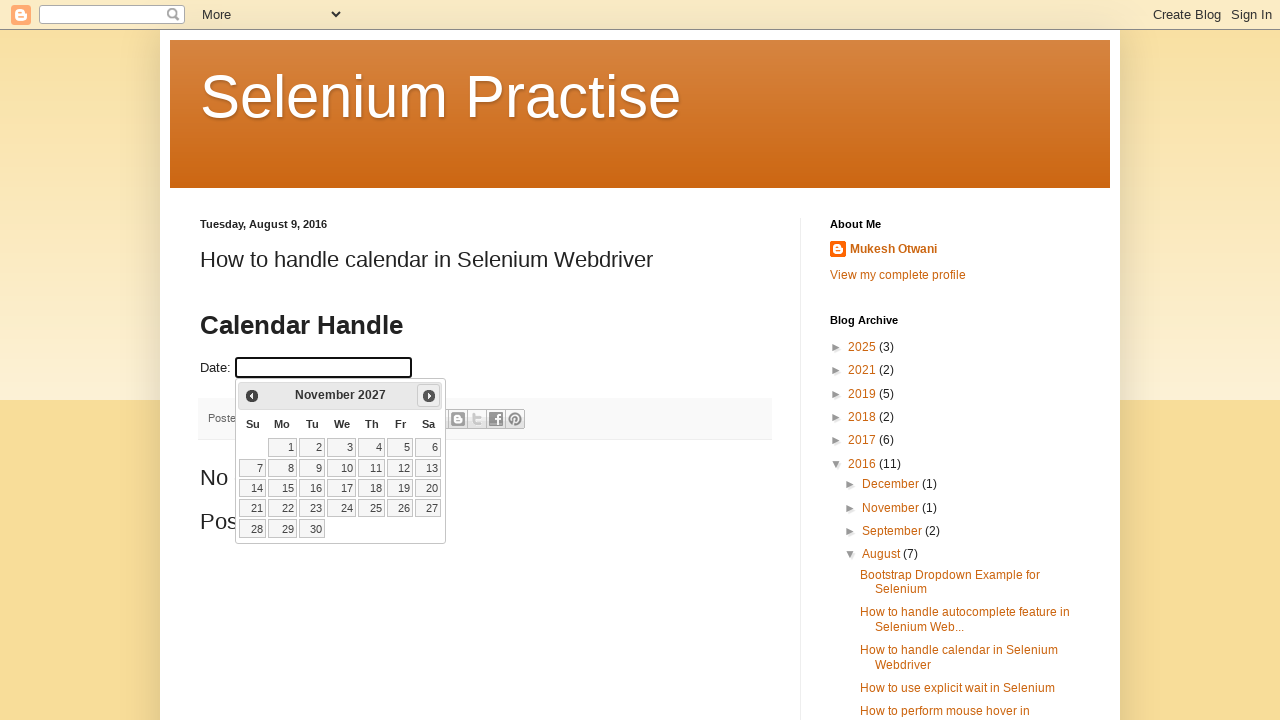

Updated current month: November
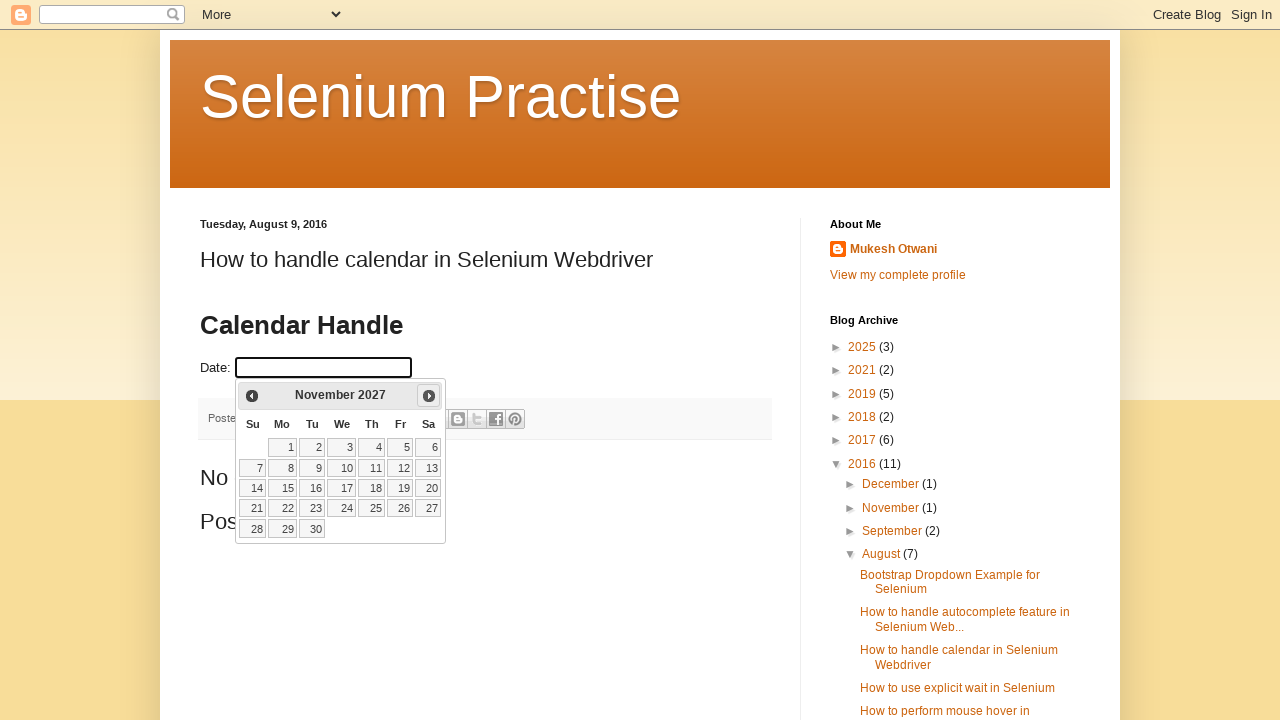

Updated current year: 2027
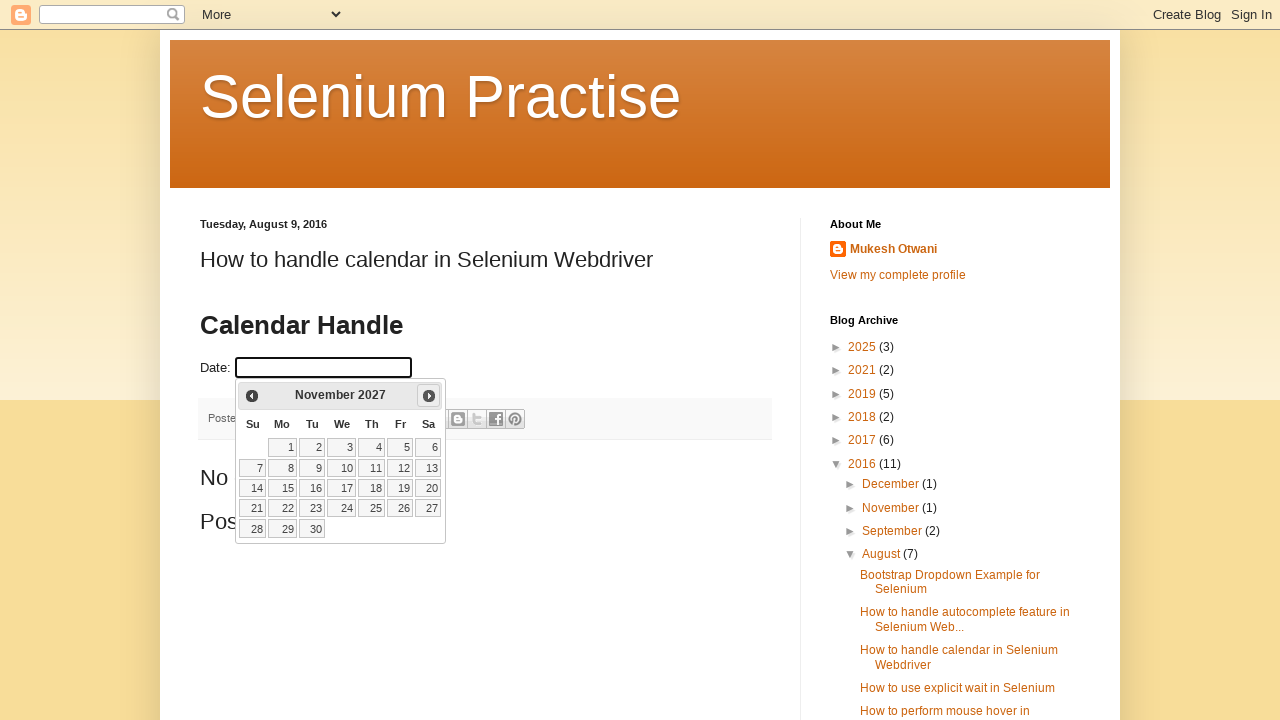

Clicked next month button to advance calendar at (429, 396) on .ui-icon.ui-icon-circle-triangle-e
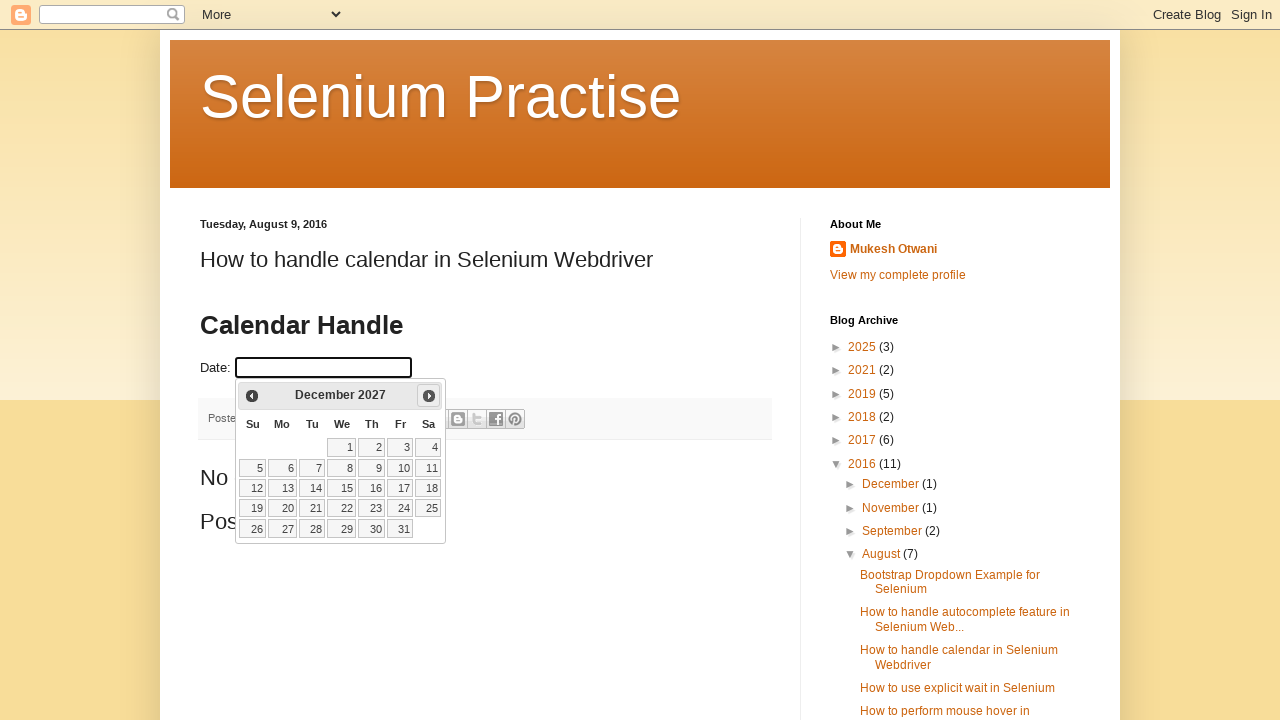

Waited for calendar to update (200ms)
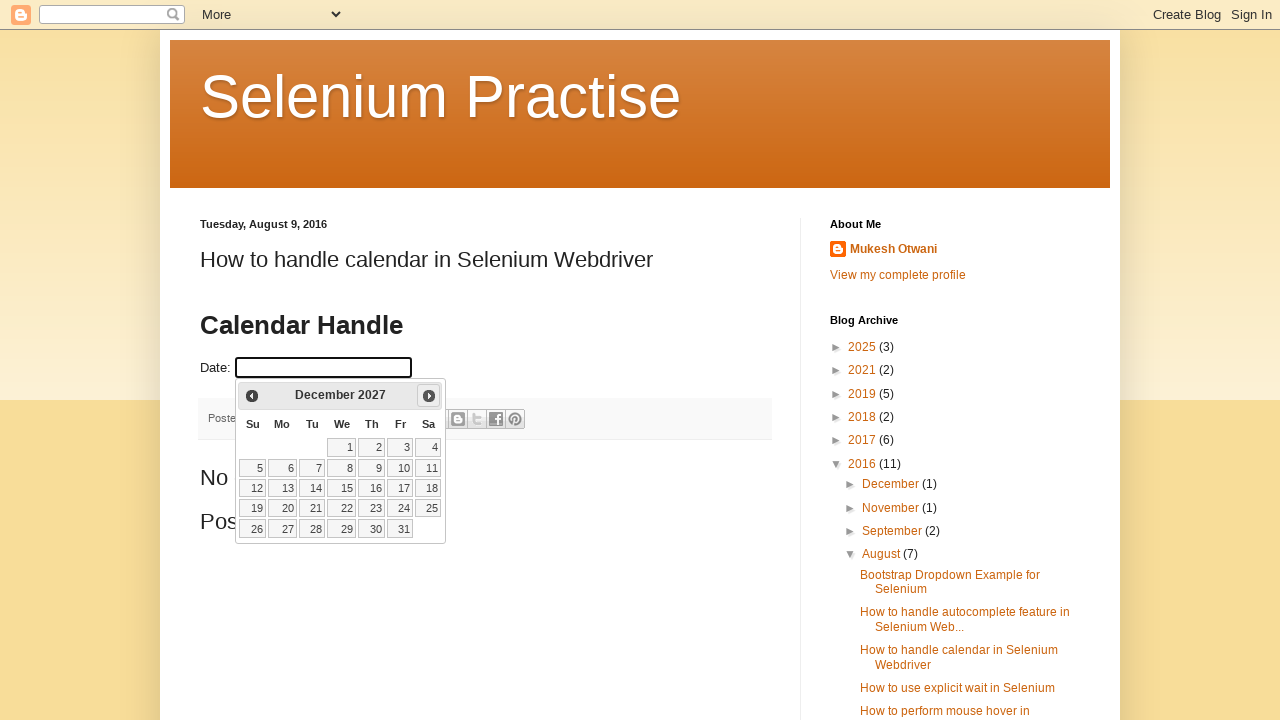

Updated current month: December
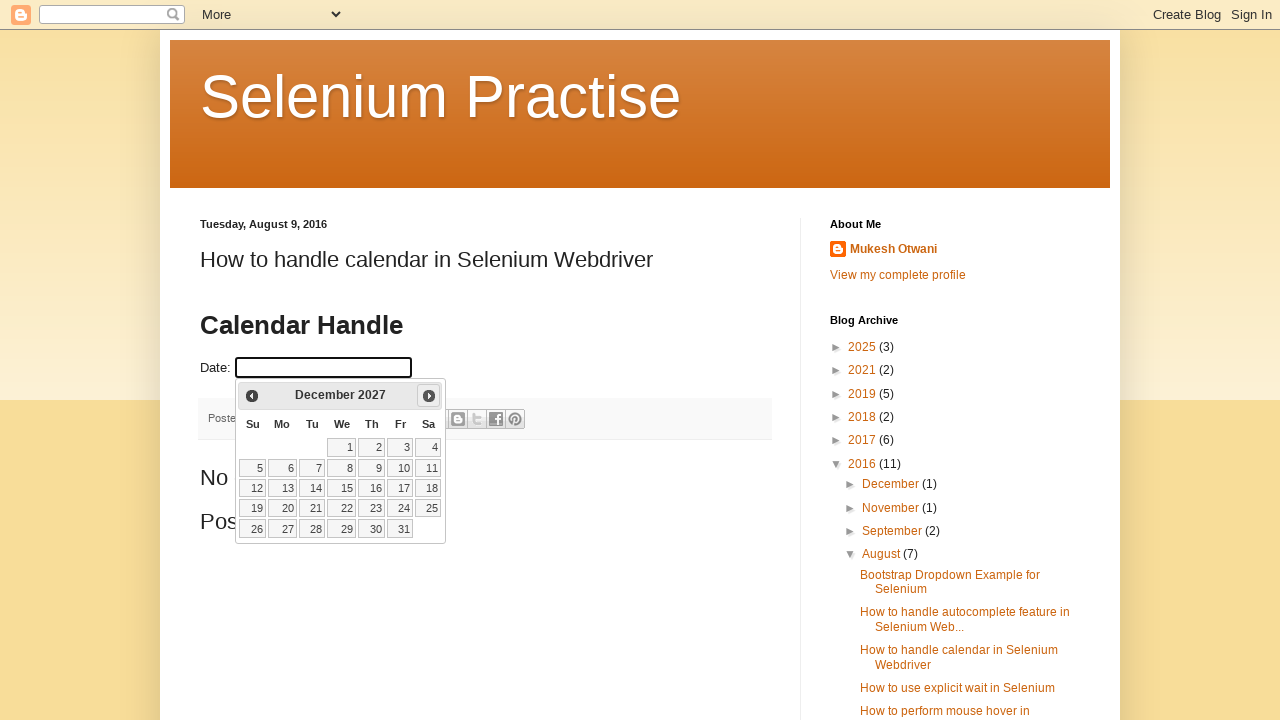

Updated current year: 2027
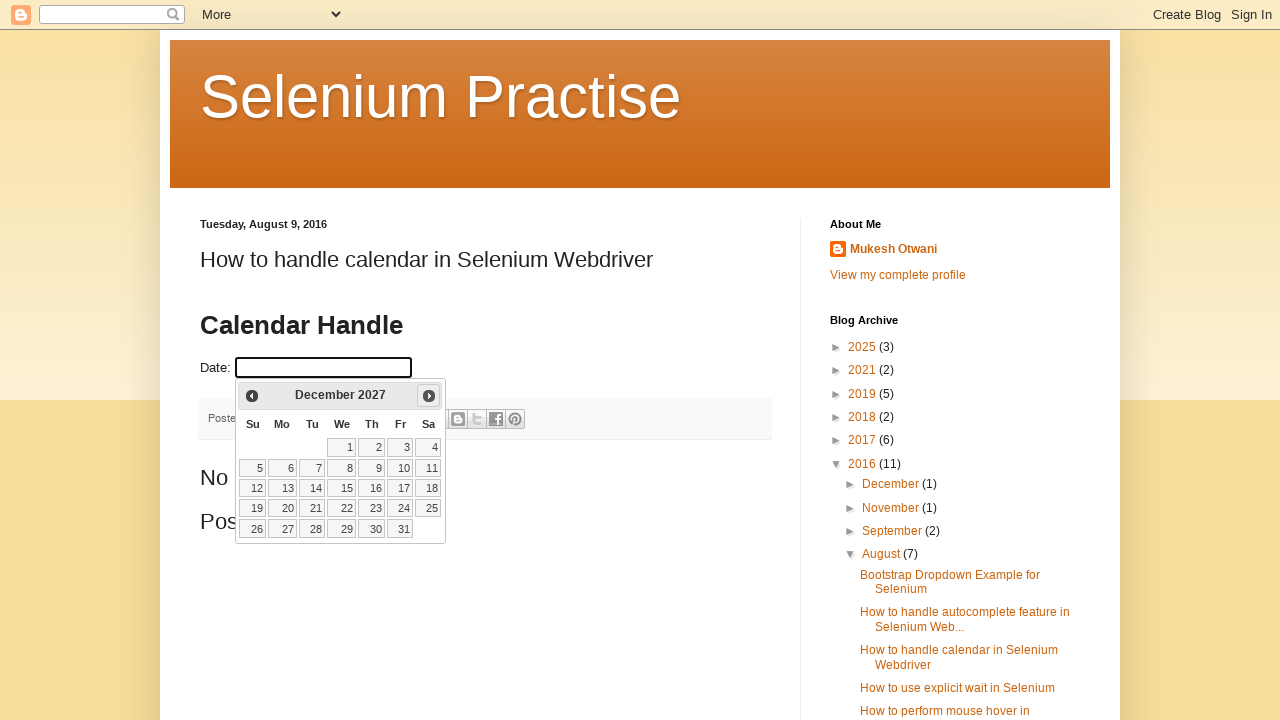

Clicked next month button to advance calendar at (429, 396) on .ui-icon.ui-icon-circle-triangle-e
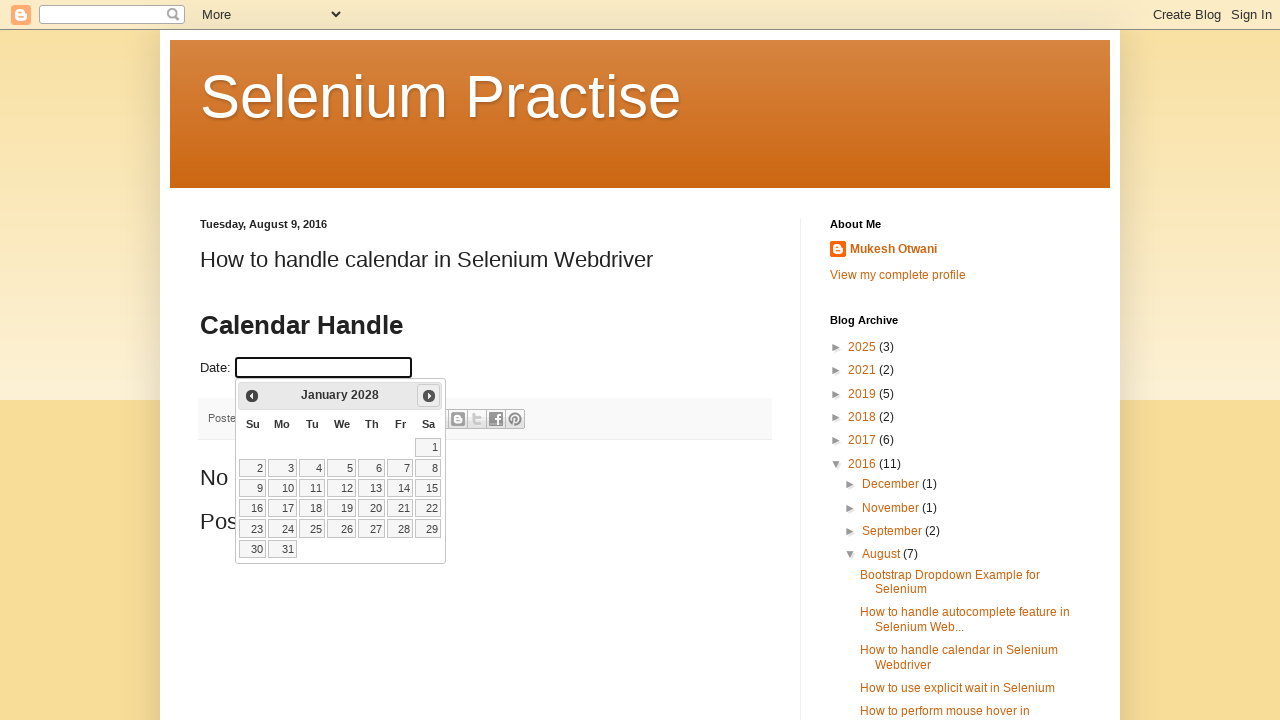

Waited for calendar to update (200ms)
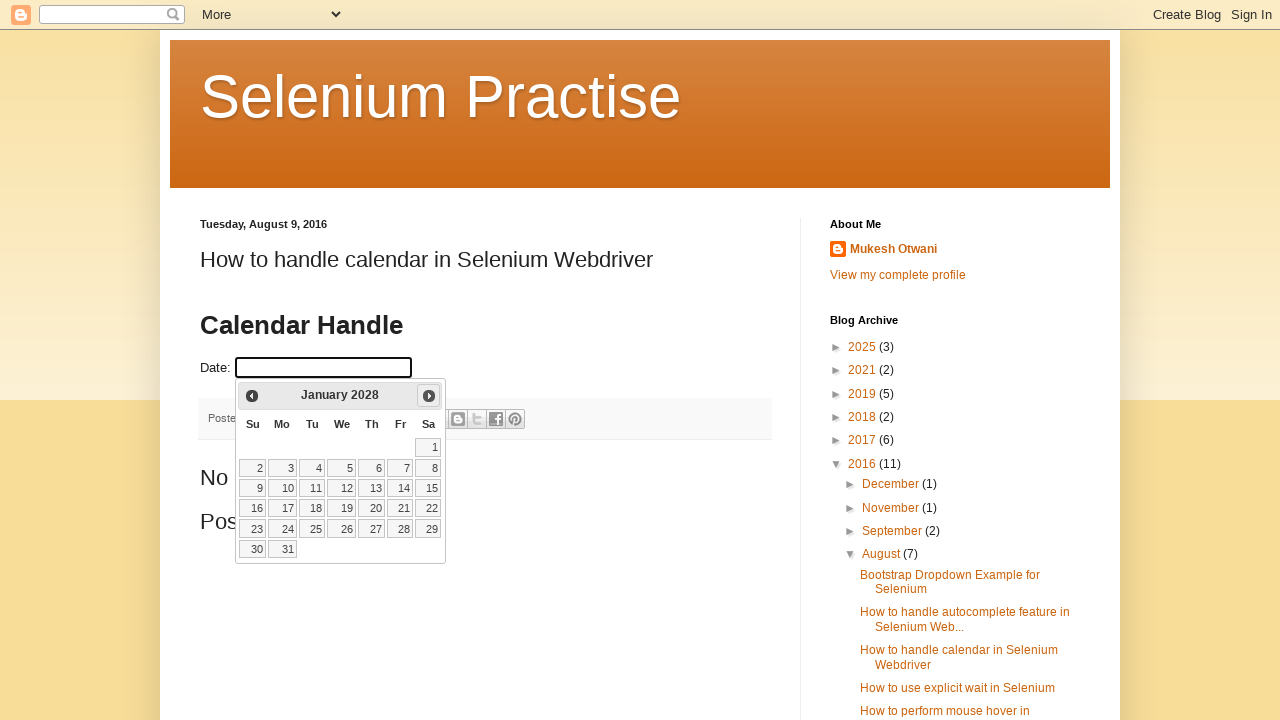

Updated current month: January
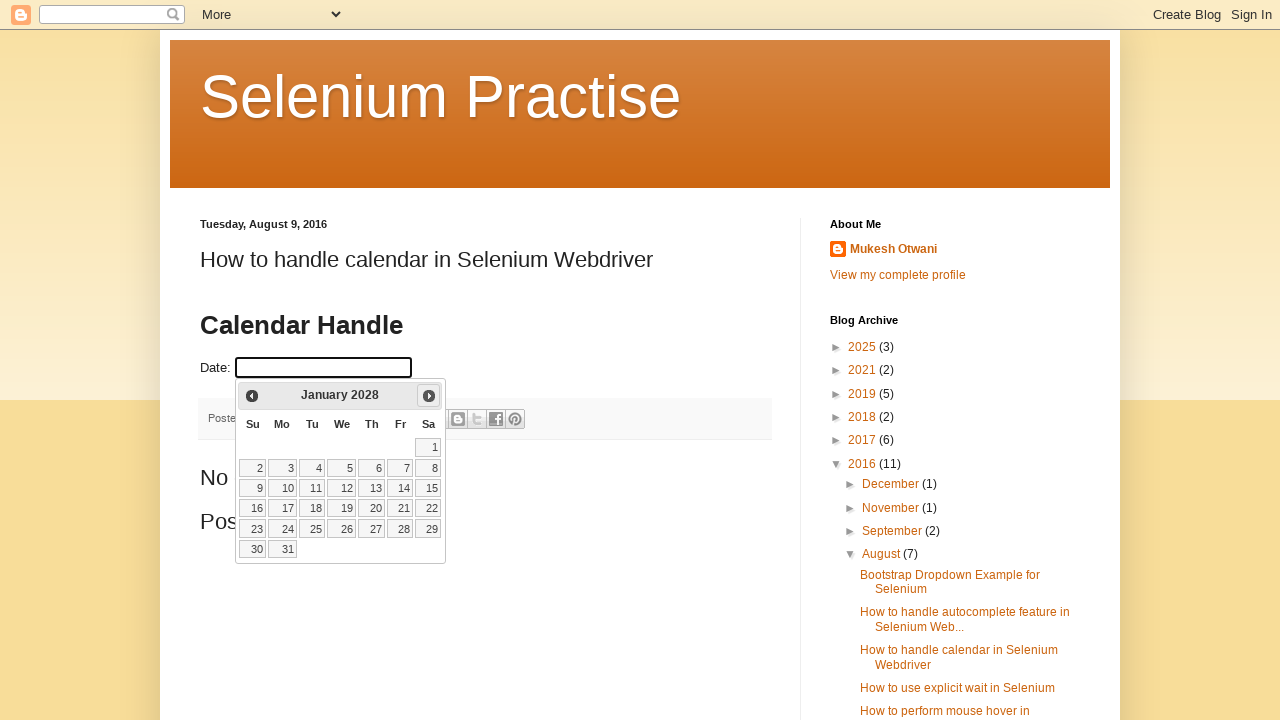

Updated current year: 2028
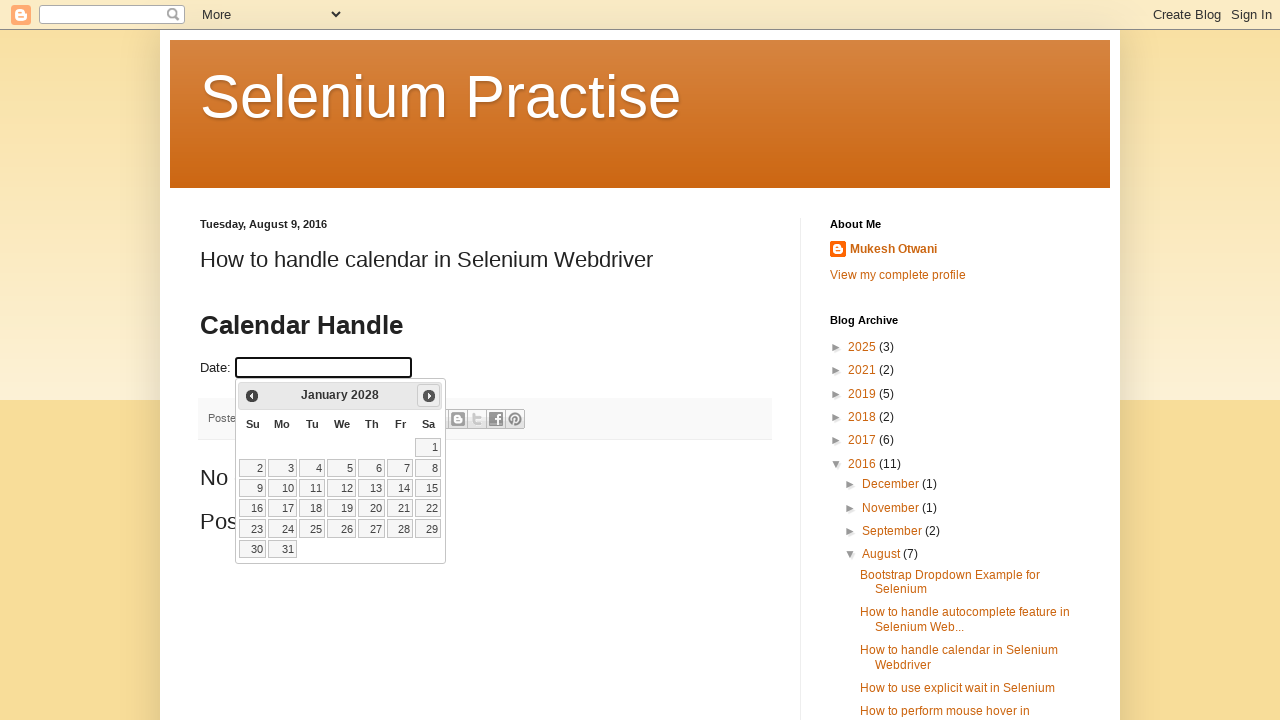

Clicked next month button to advance calendar at (429, 396) on .ui-icon.ui-icon-circle-triangle-e
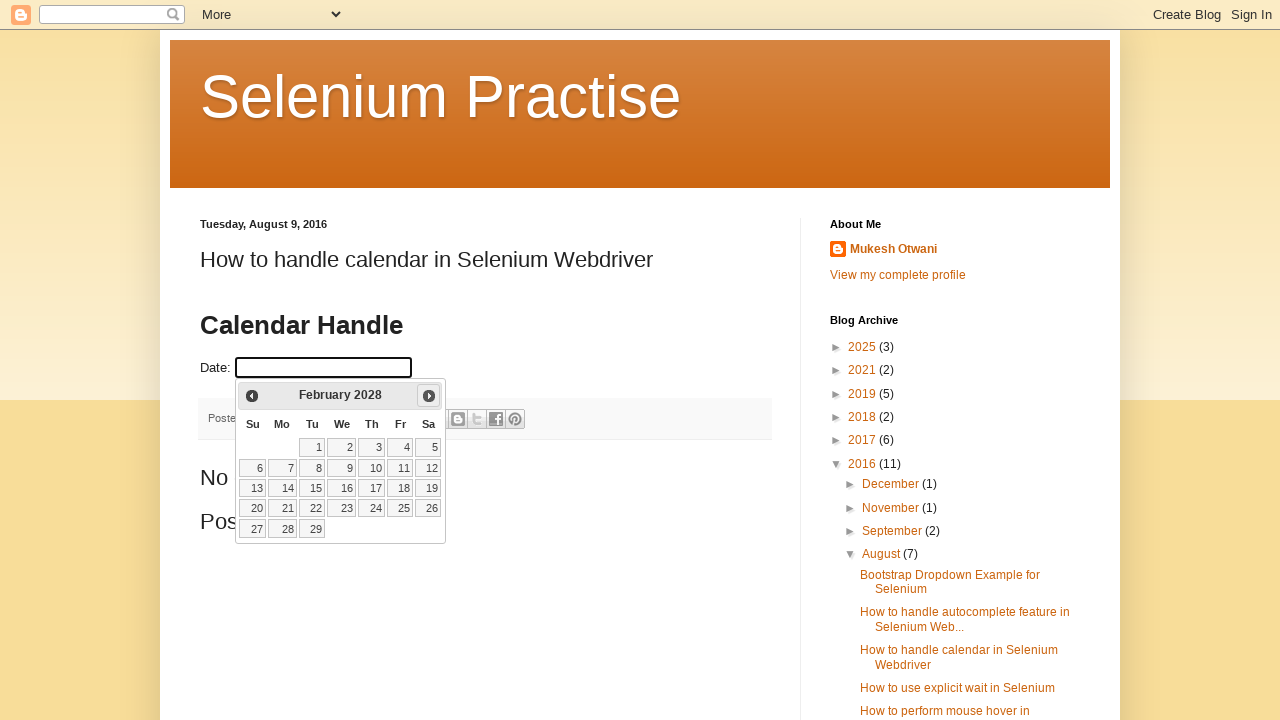

Waited for calendar to update (200ms)
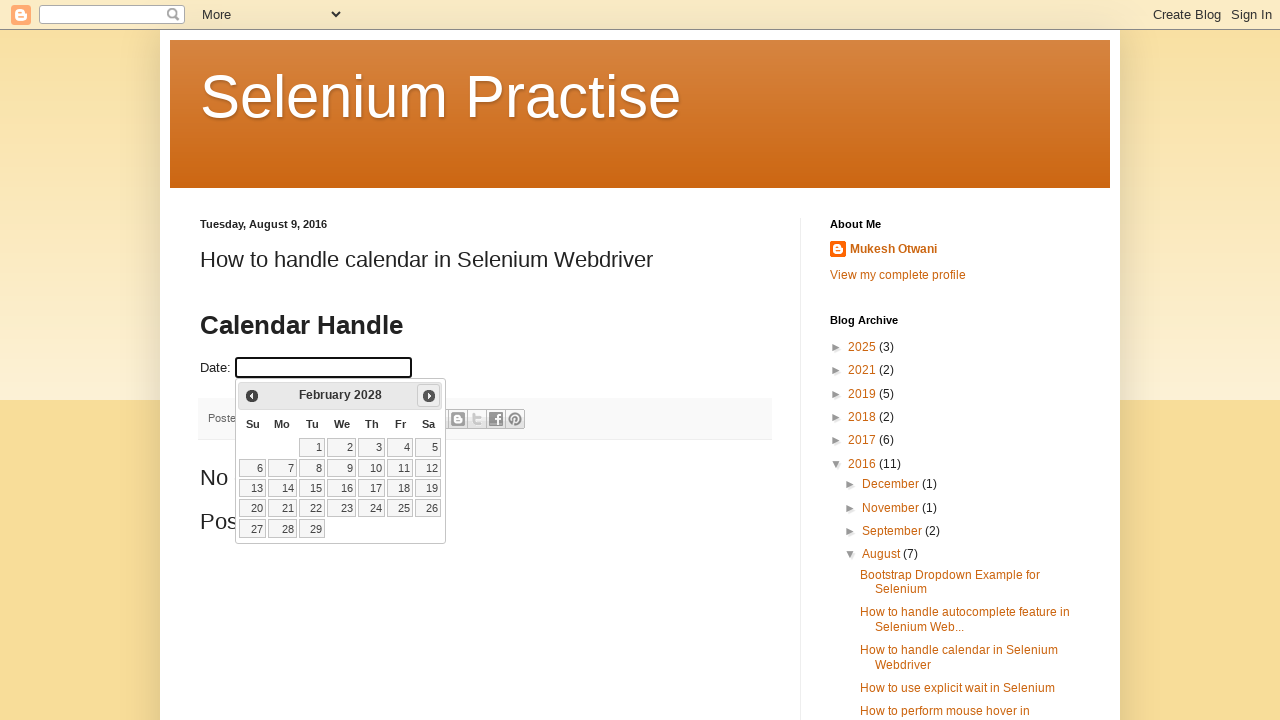

Updated current month: February
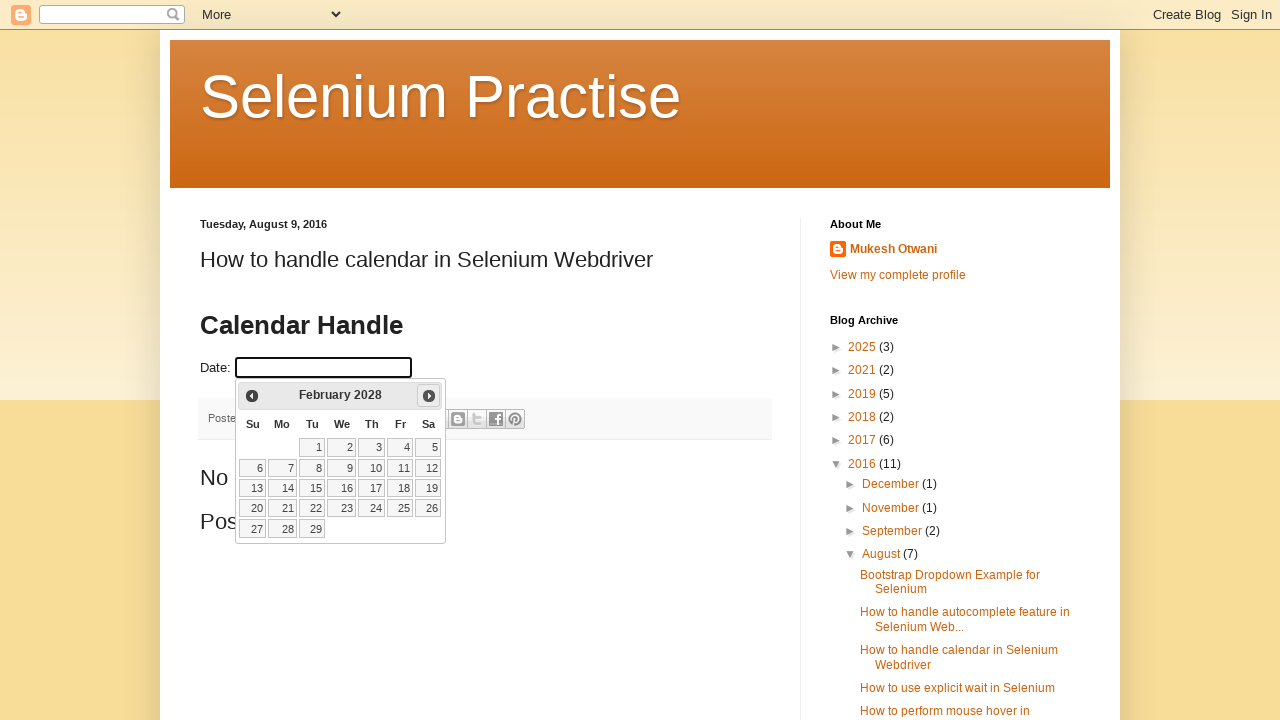

Updated current year: 2028
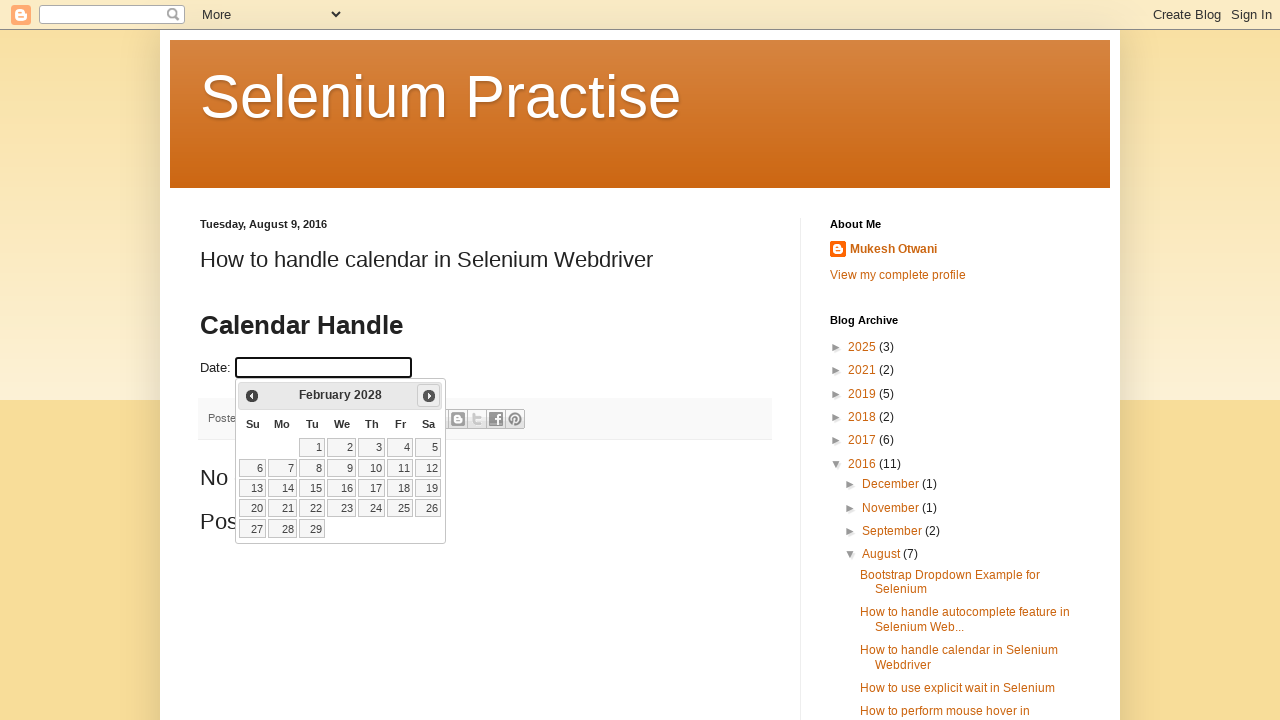

Clicked next month button to advance calendar at (429, 396) on .ui-icon.ui-icon-circle-triangle-e
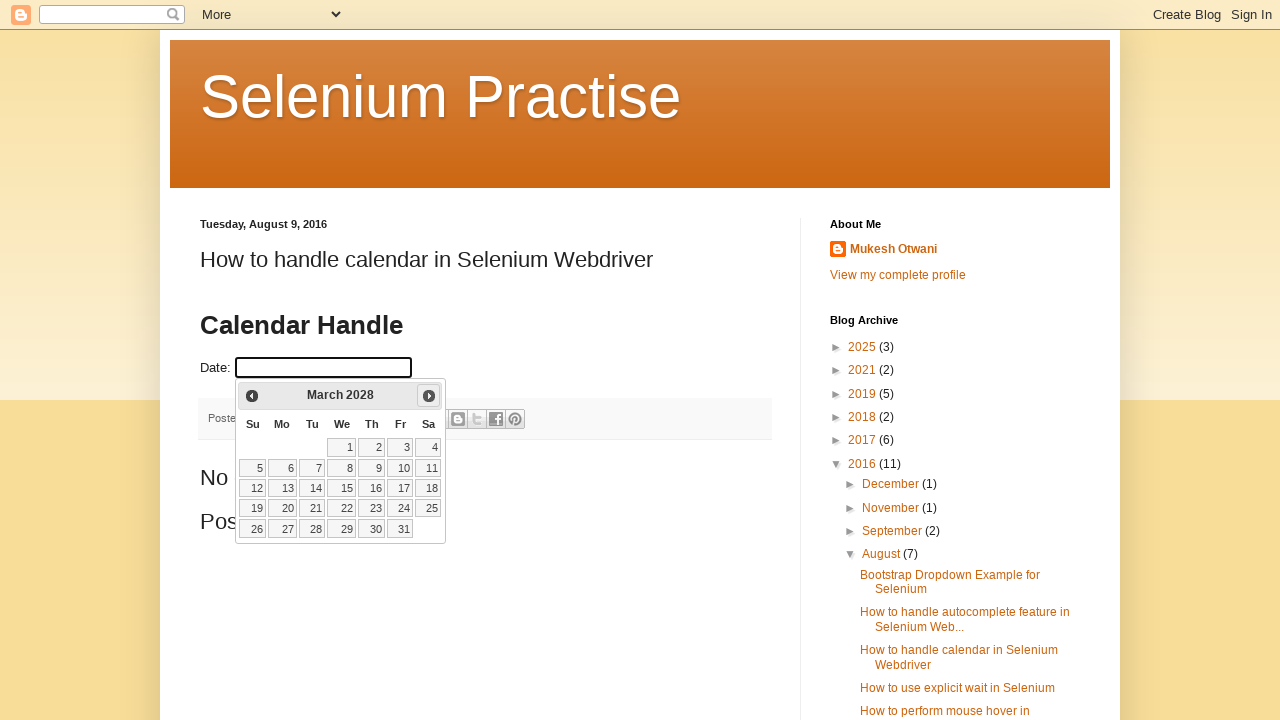

Waited for calendar to update (200ms)
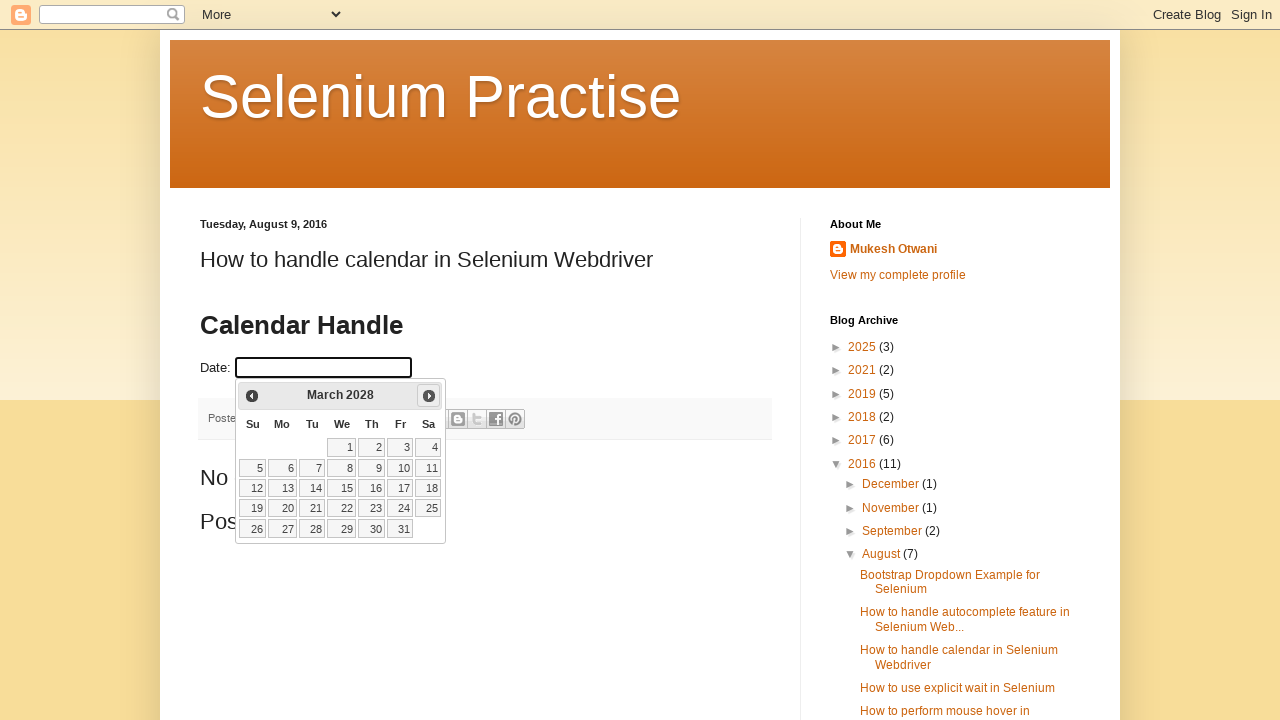

Updated current month: March
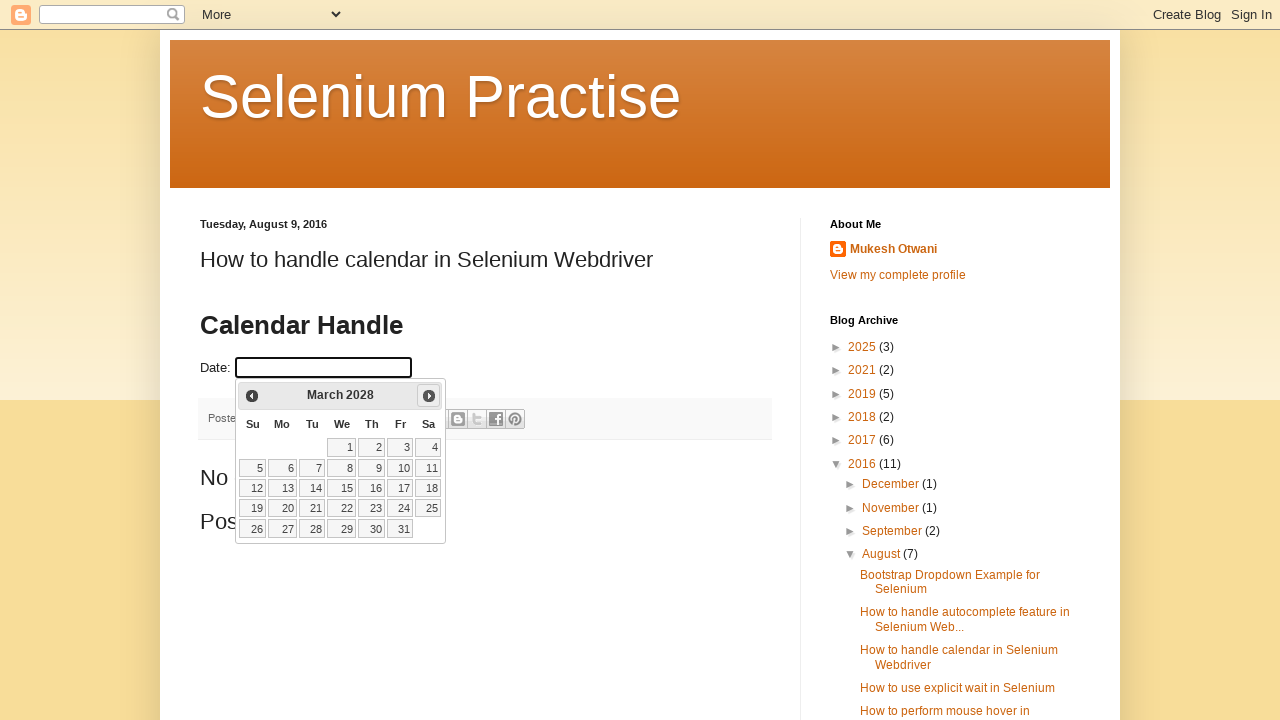

Updated current year: 2028
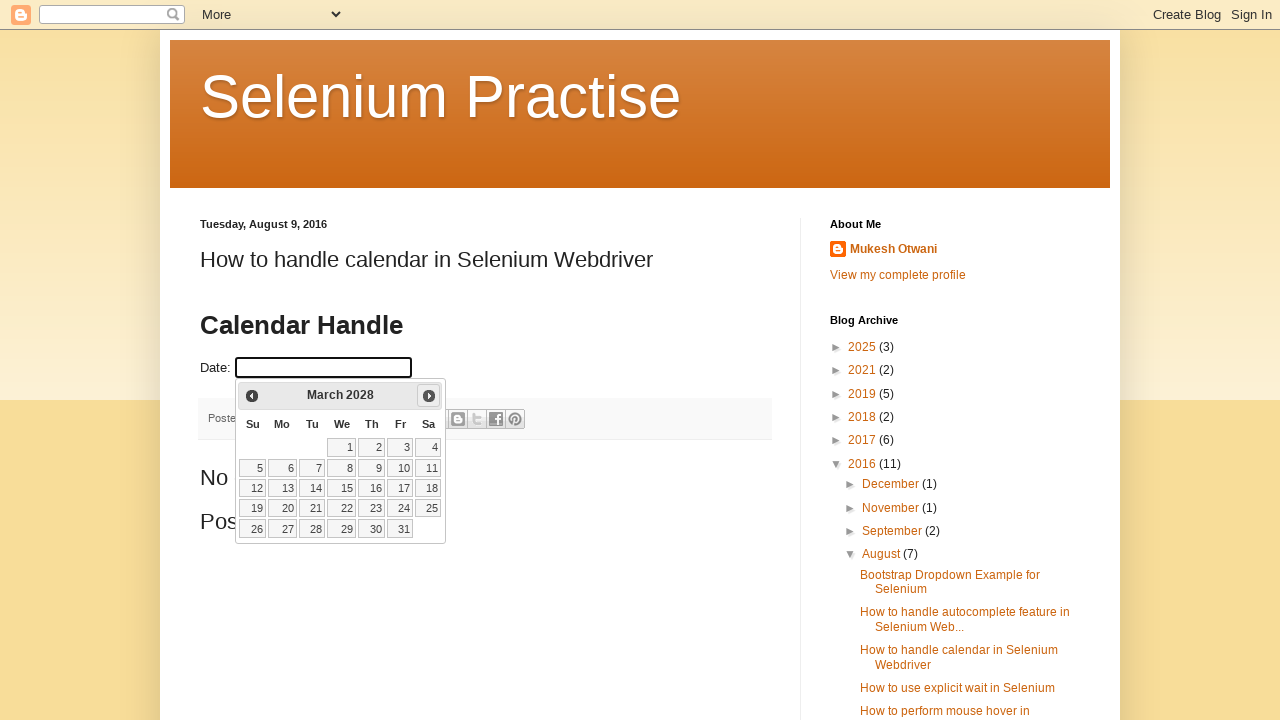

Clicked next month button to advance calendar at (429, 396) on .ui-icon.ui-icon-circle-triangle-e
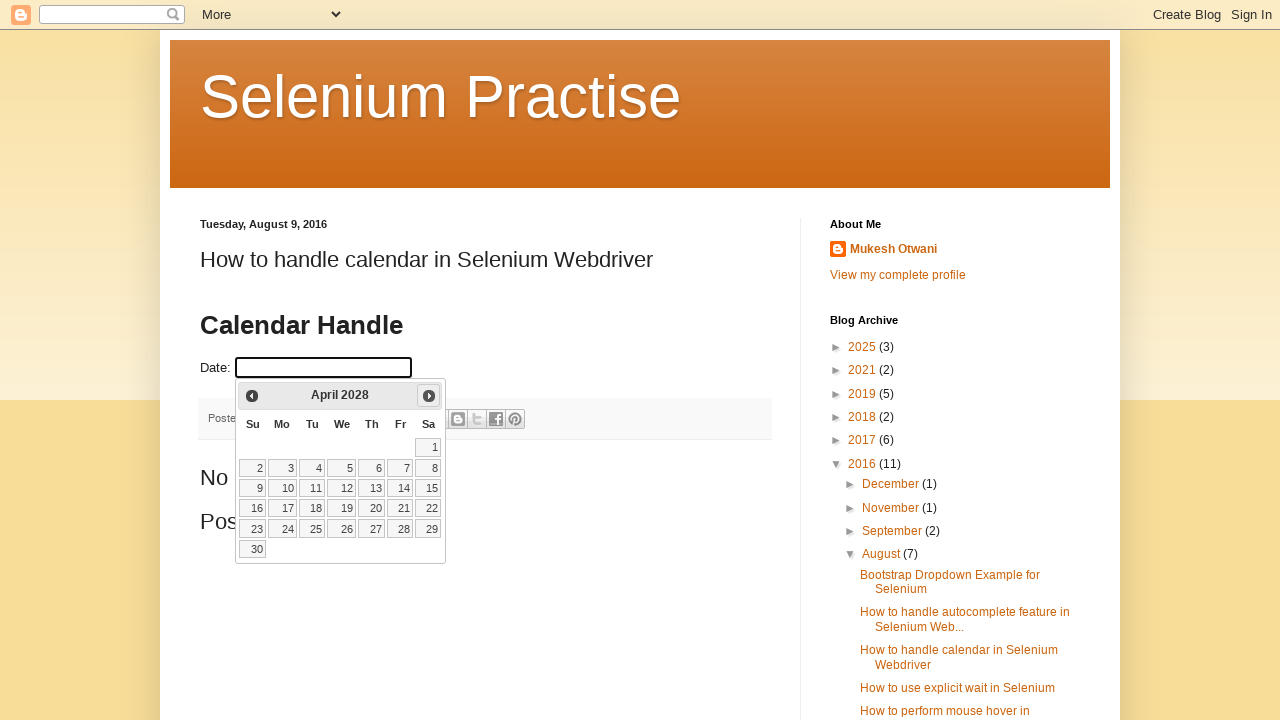

Waited for calendar to update (200ms)
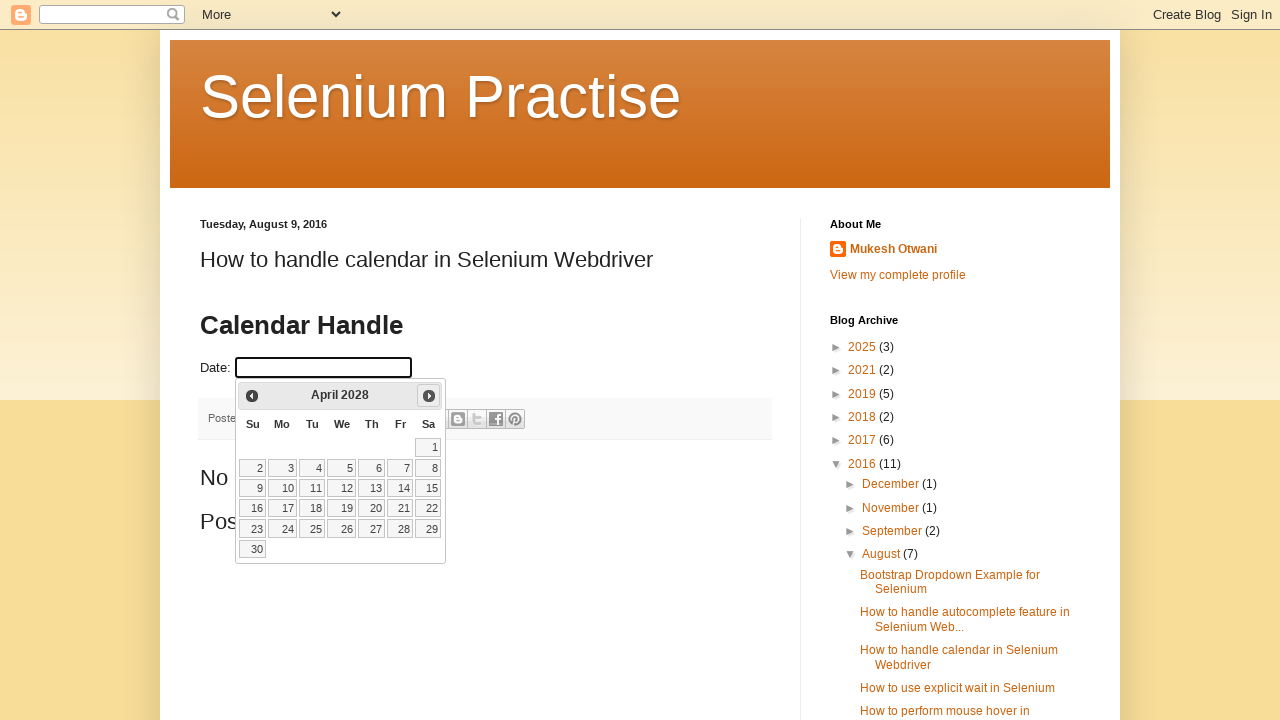

Updated current month: April
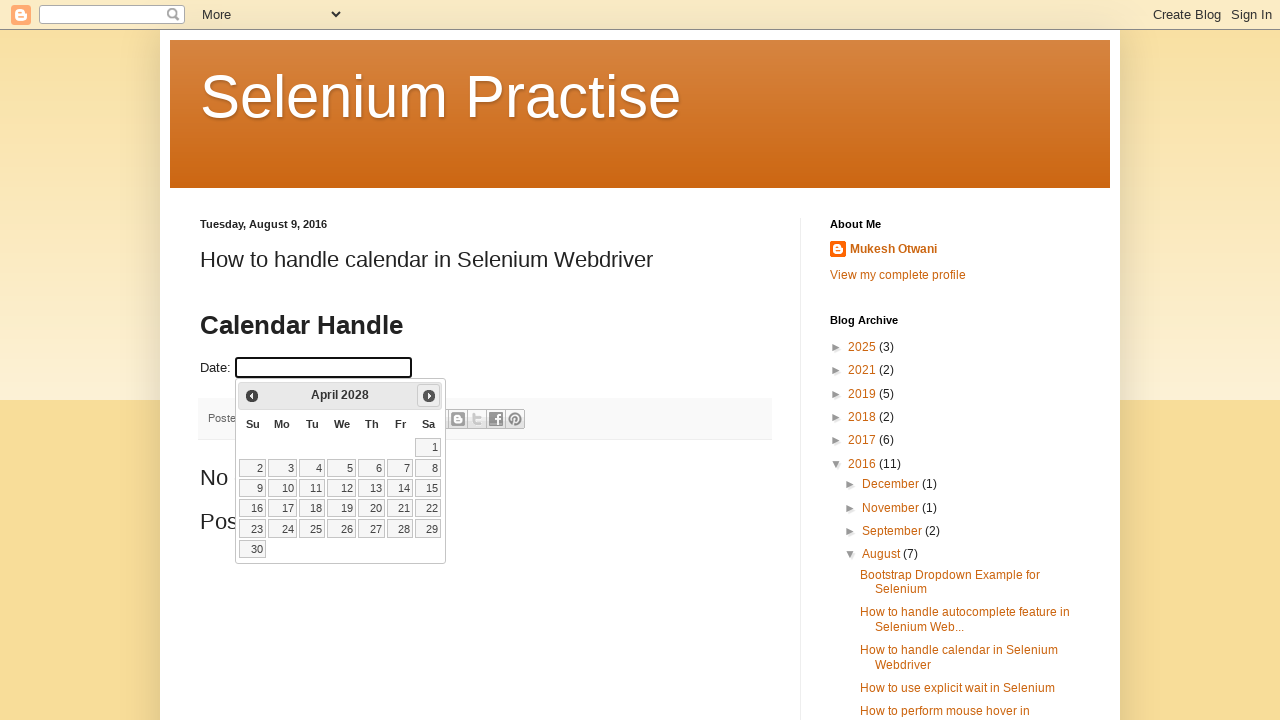

Updated current year: 2028
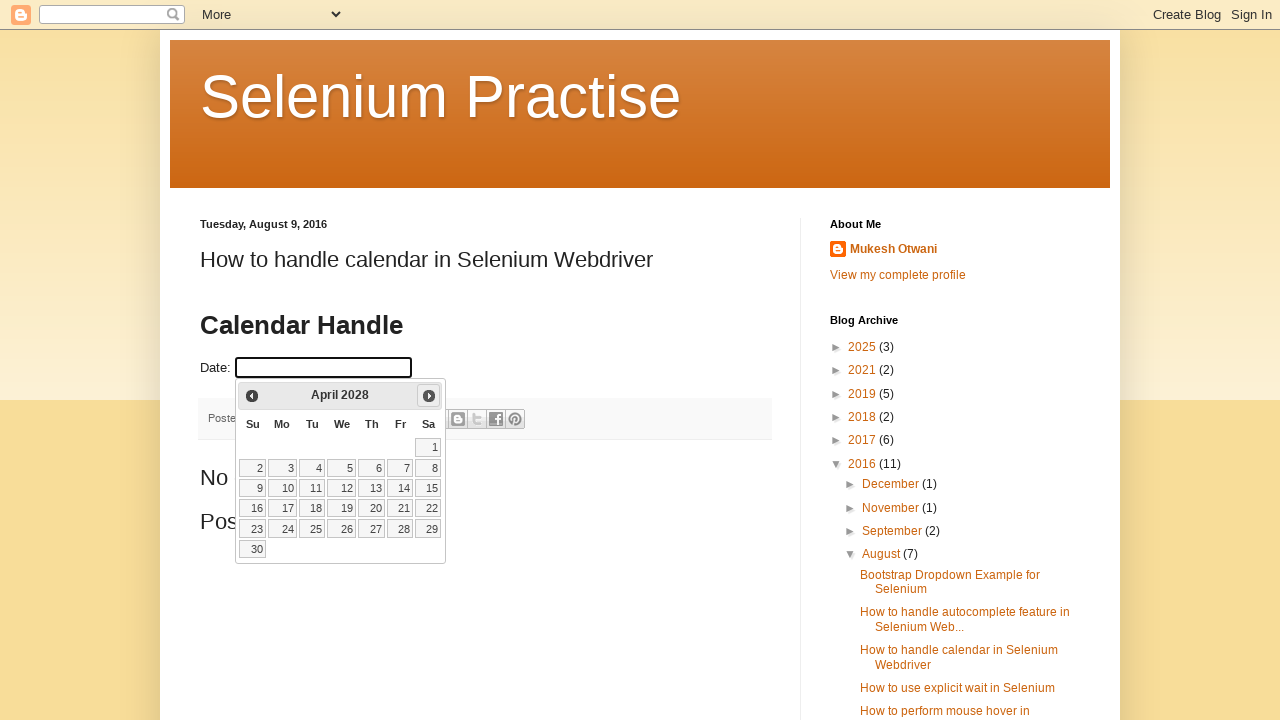

Clicked next month button to advance calendar at (429, 396) on .ui-icon.ui-icon-circle-triangle-e
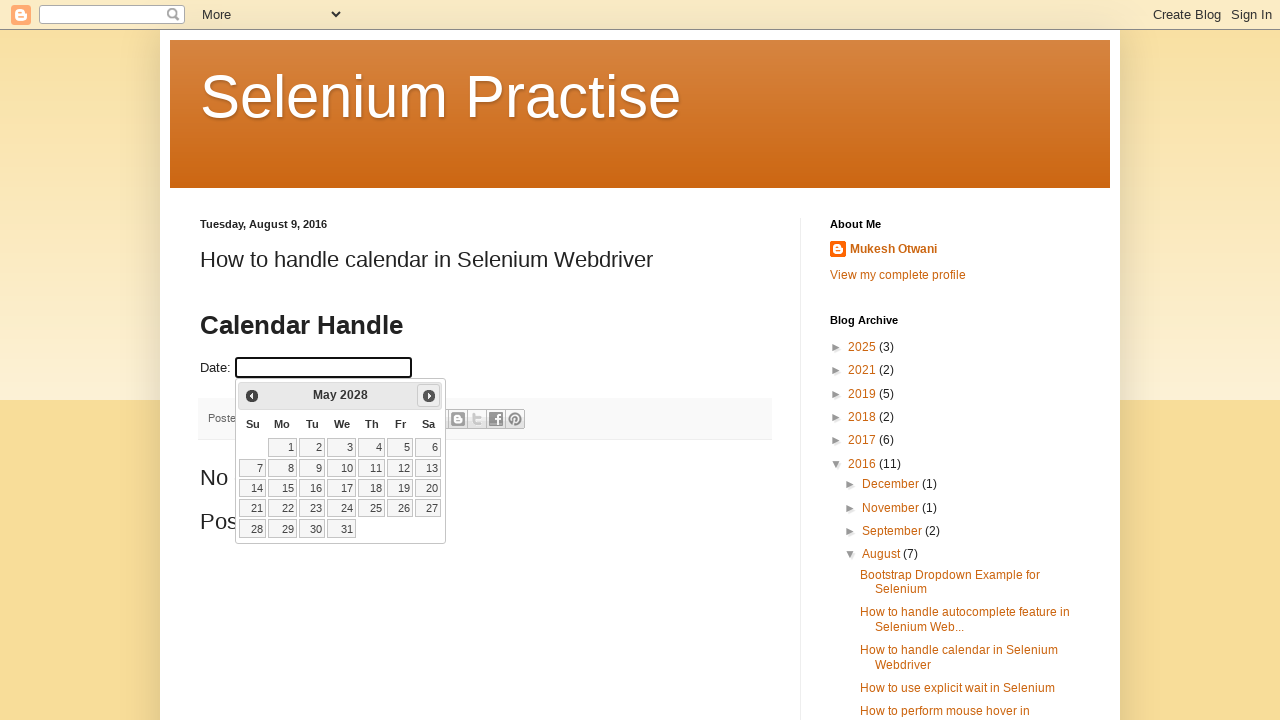

Waited for calendar to update (200ms)
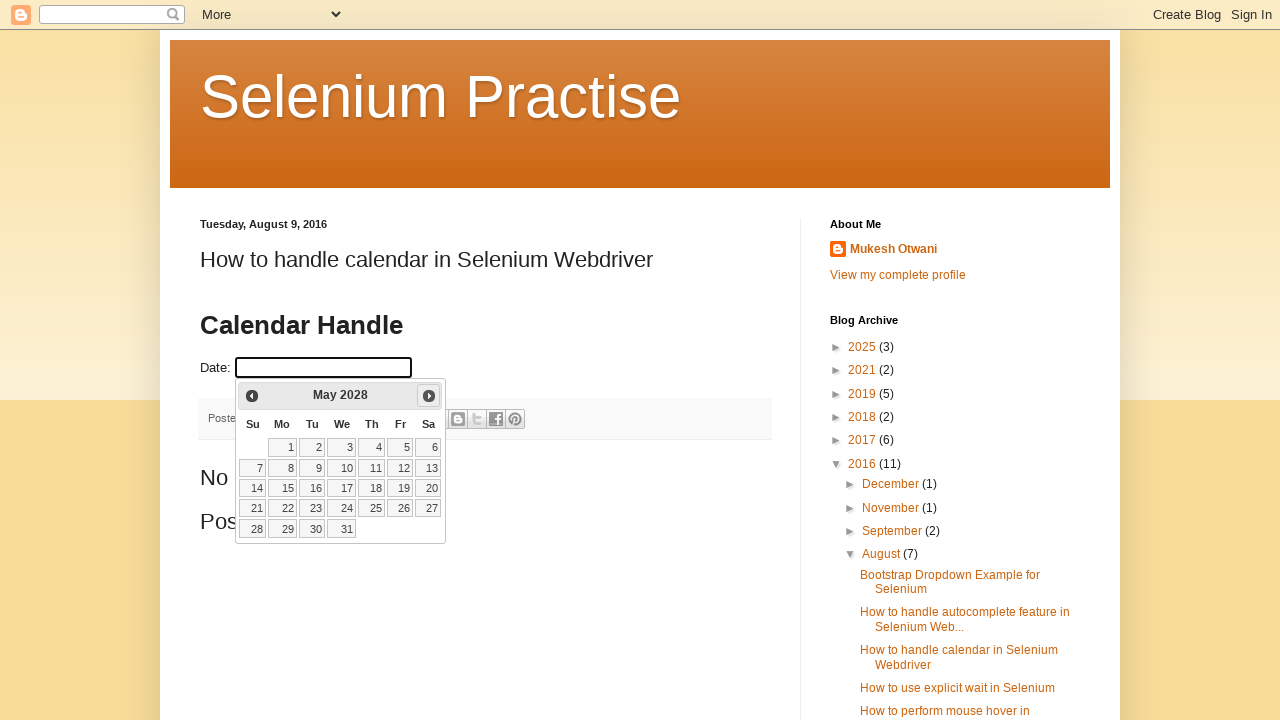

Updated current month: May
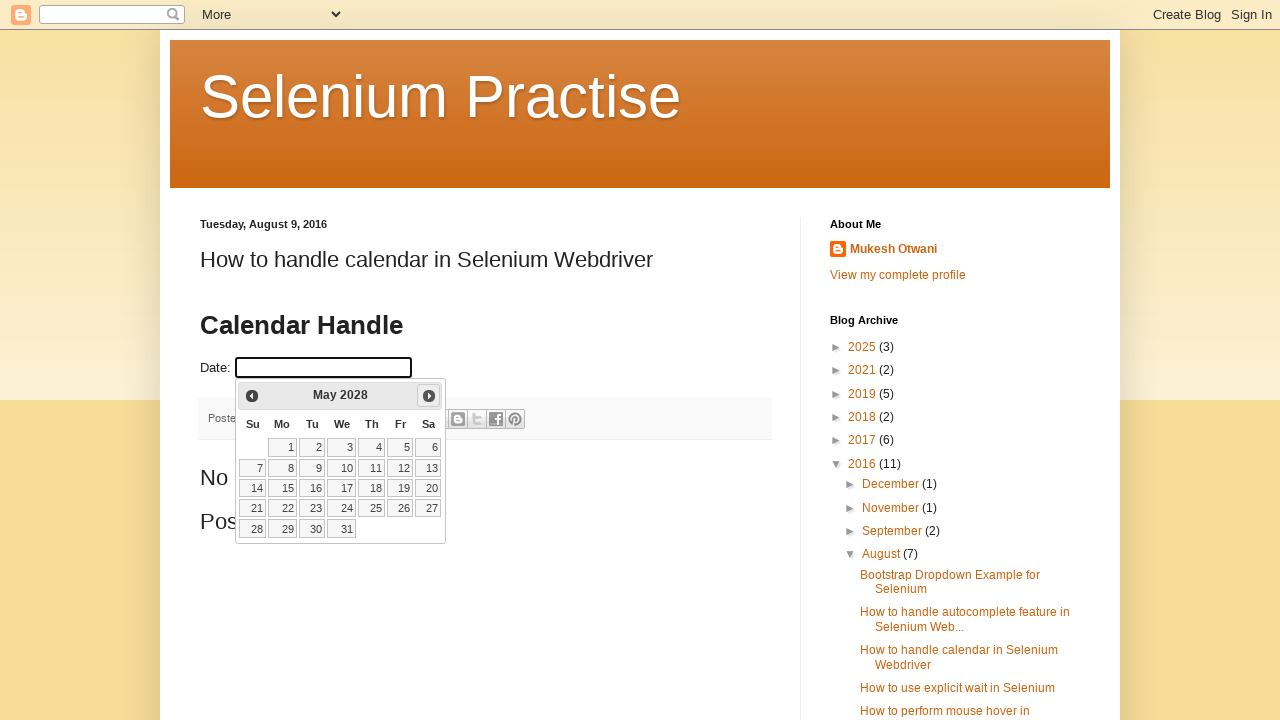

Updated current year: 2028
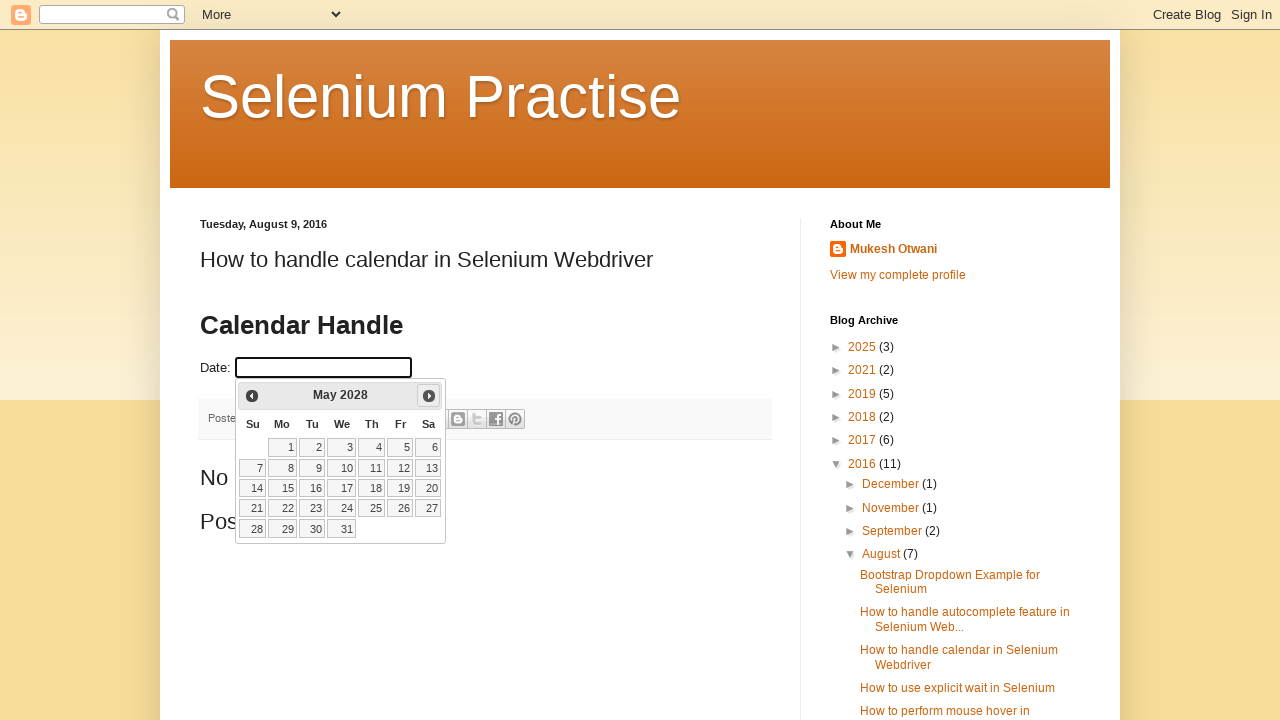

Clicked next month button to advance calendar at (429, 396) on .ui-icon.ui-icon-circle-triangle-e
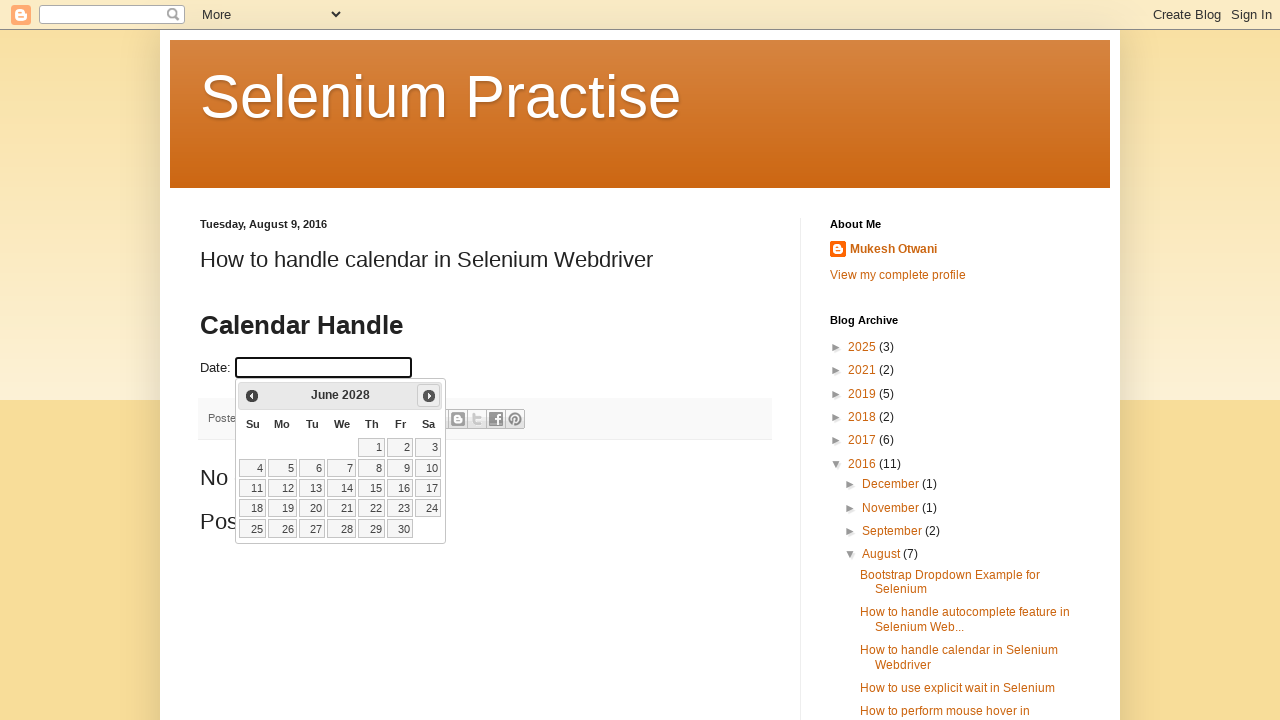

Waited for calendar to update (200ms)
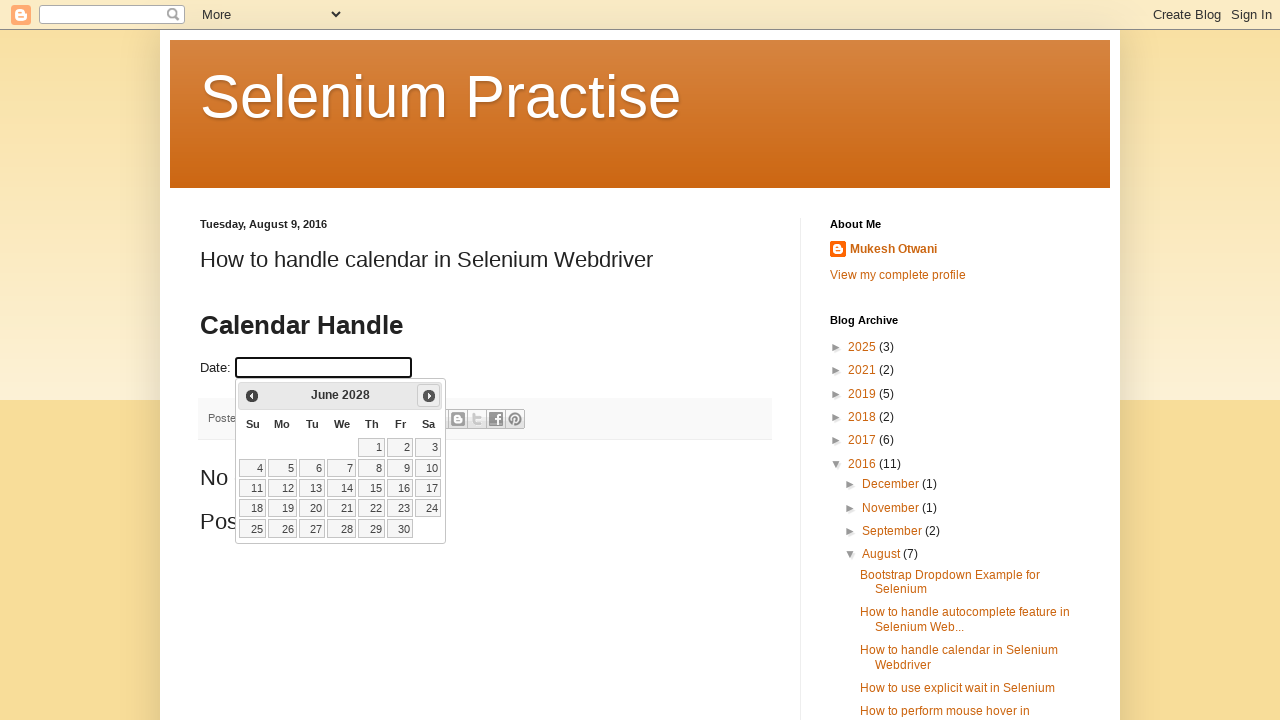

Updated current month: June
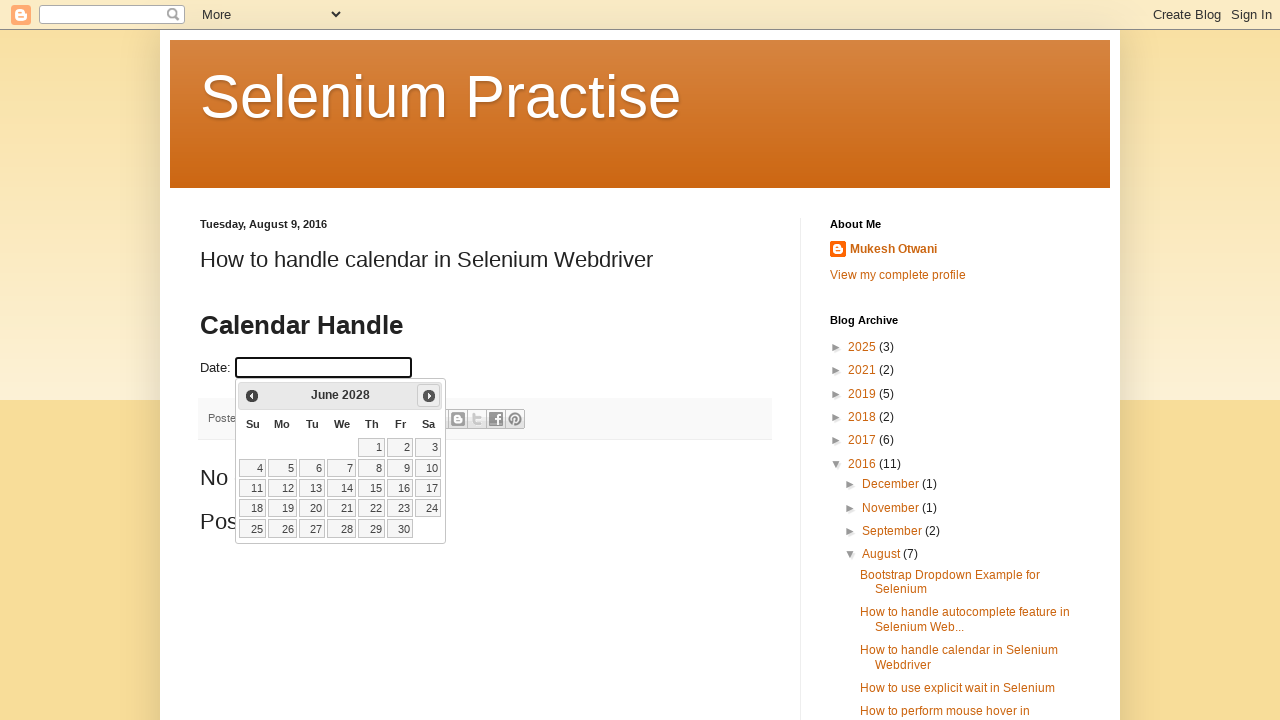

Updated current year: 2028
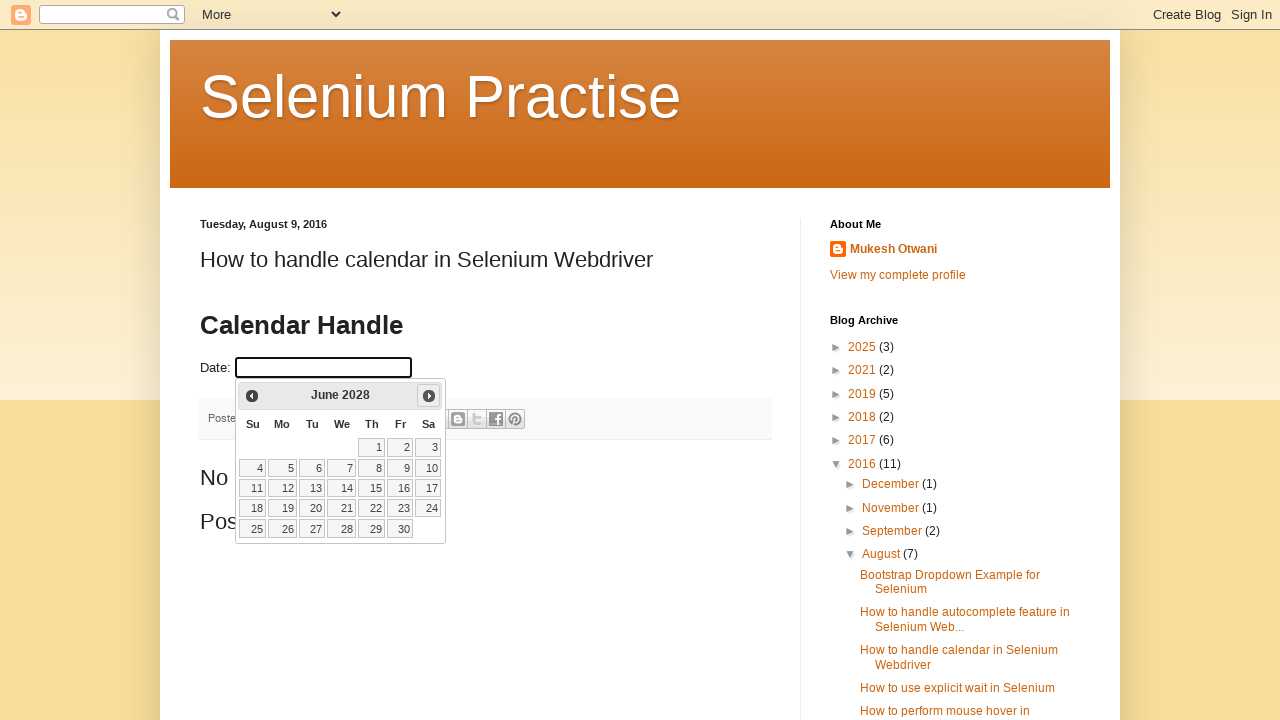

Clicked next month button to advance calendar at (429, 396) on .ui-icon.ui-icon-circle-triangle-e
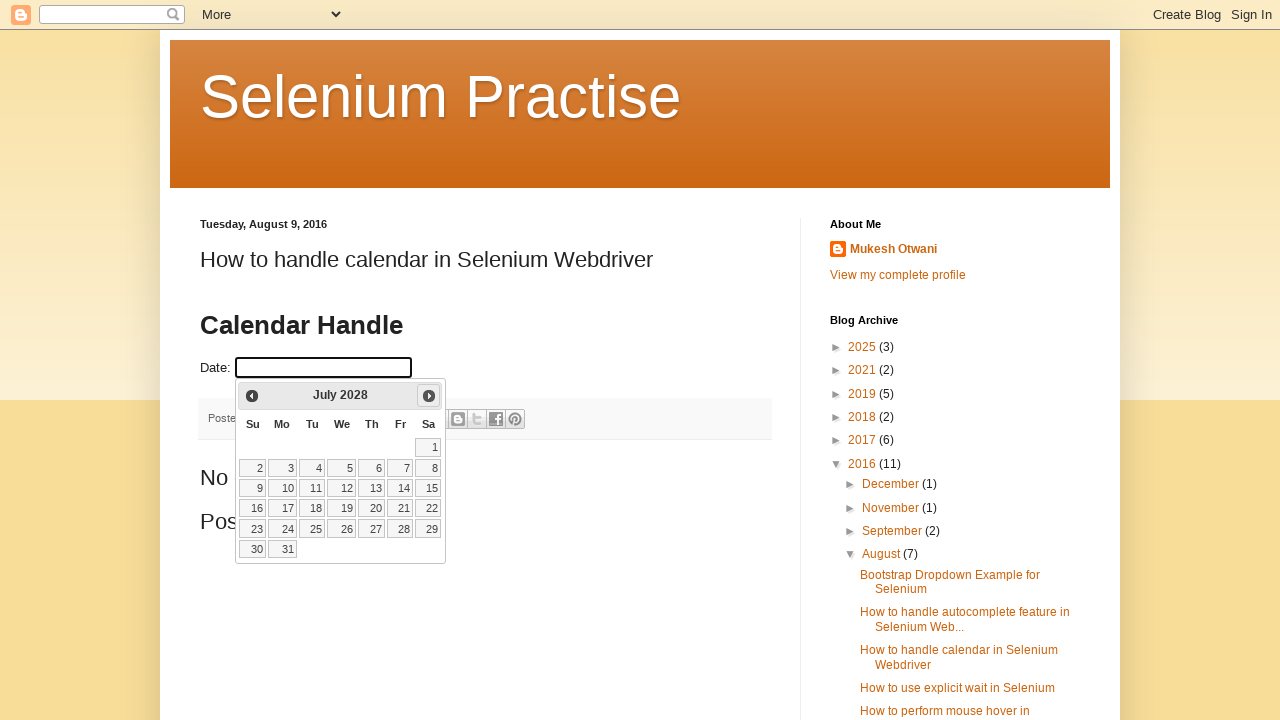

Waited for calendar to update (200ms)
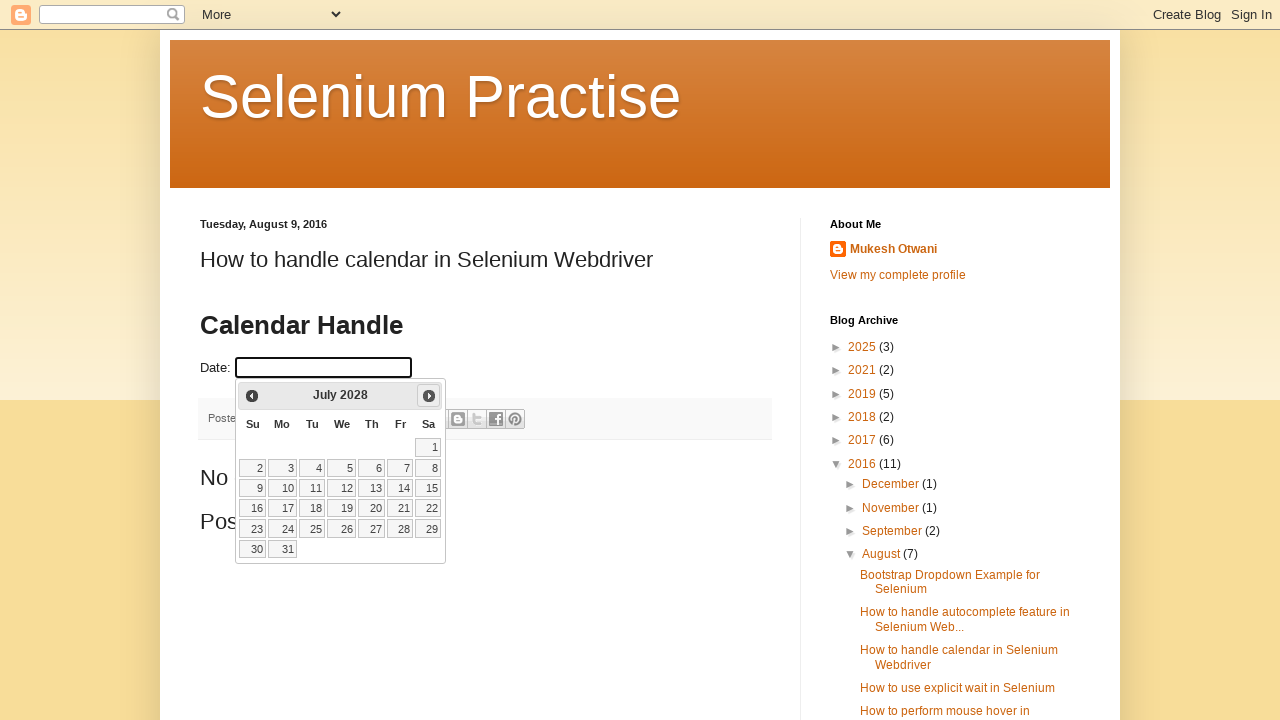

Updated current month: July
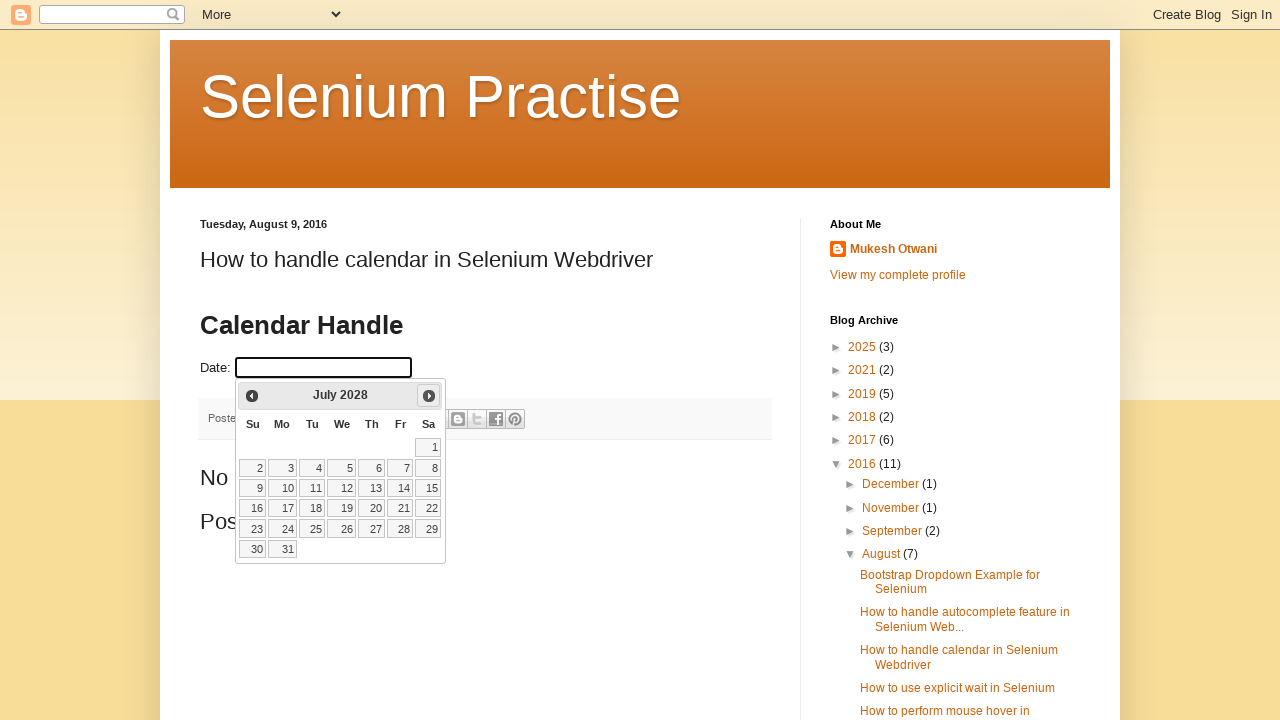

Updated current year: 2028
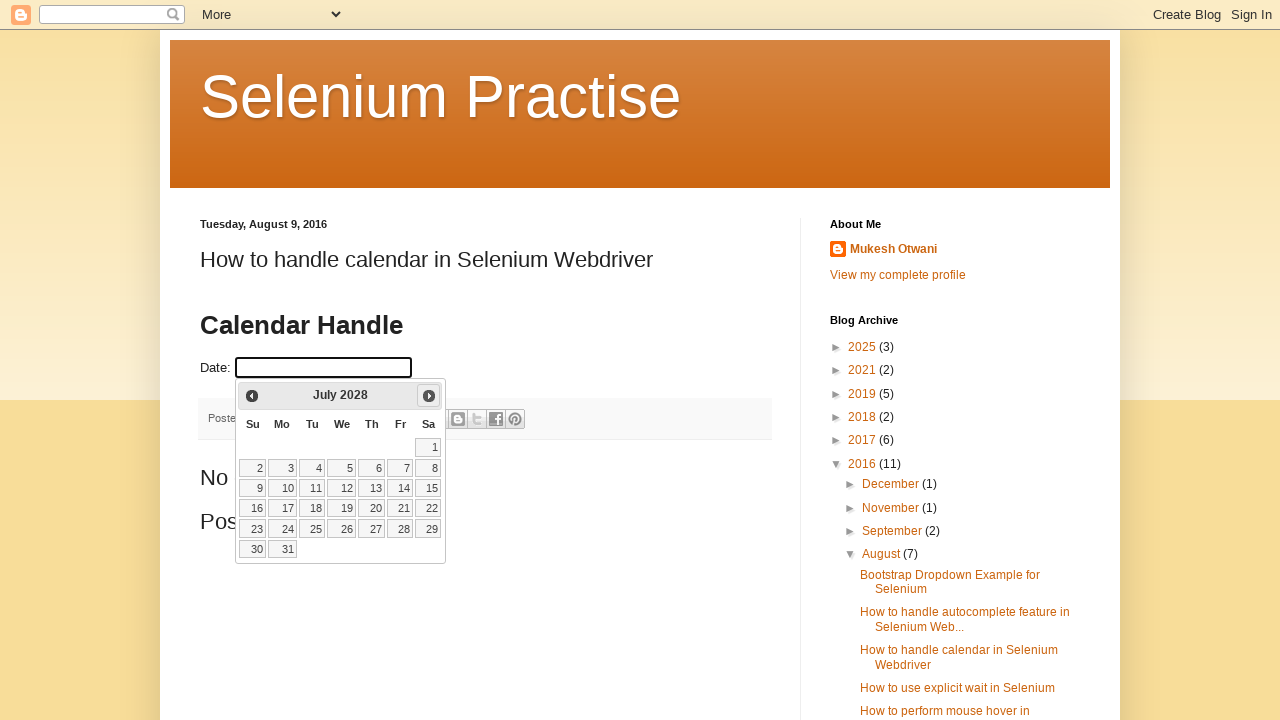

Clicked next month button to advance calendar at (429, 396) on .ui-icon.ui-icon-circle-triangle-e
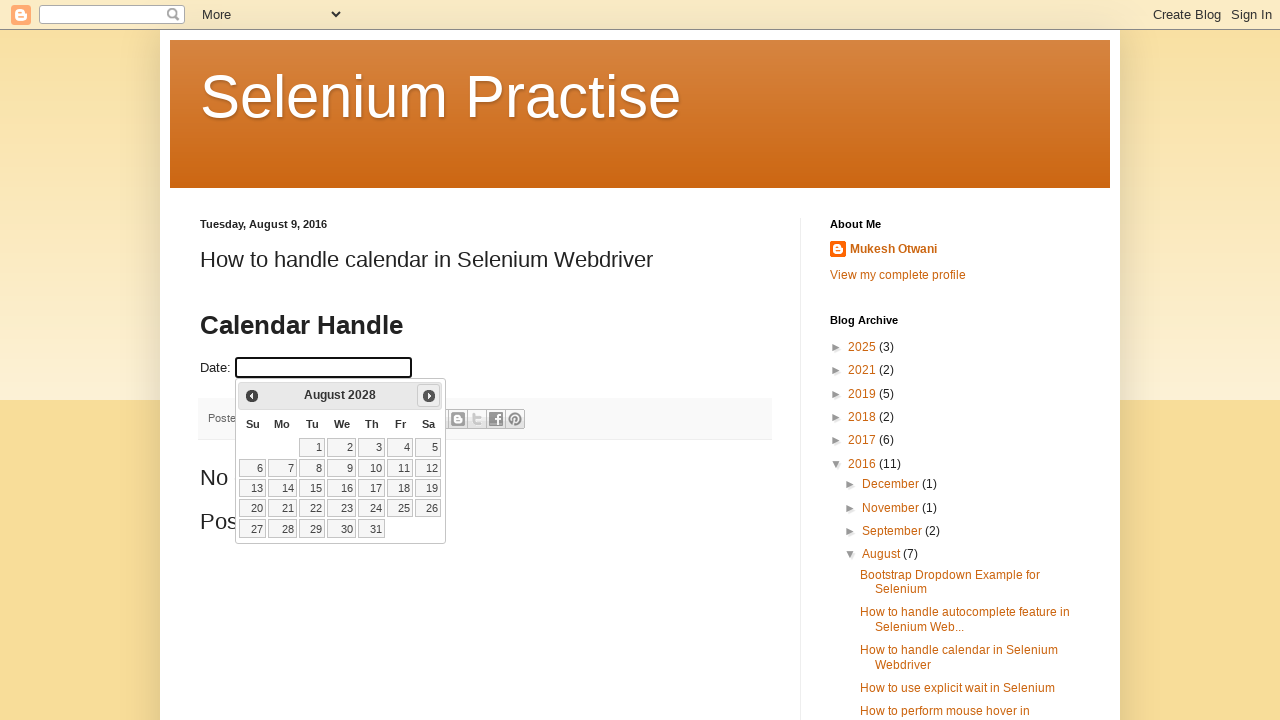

Waited for calendar to update (200ms)
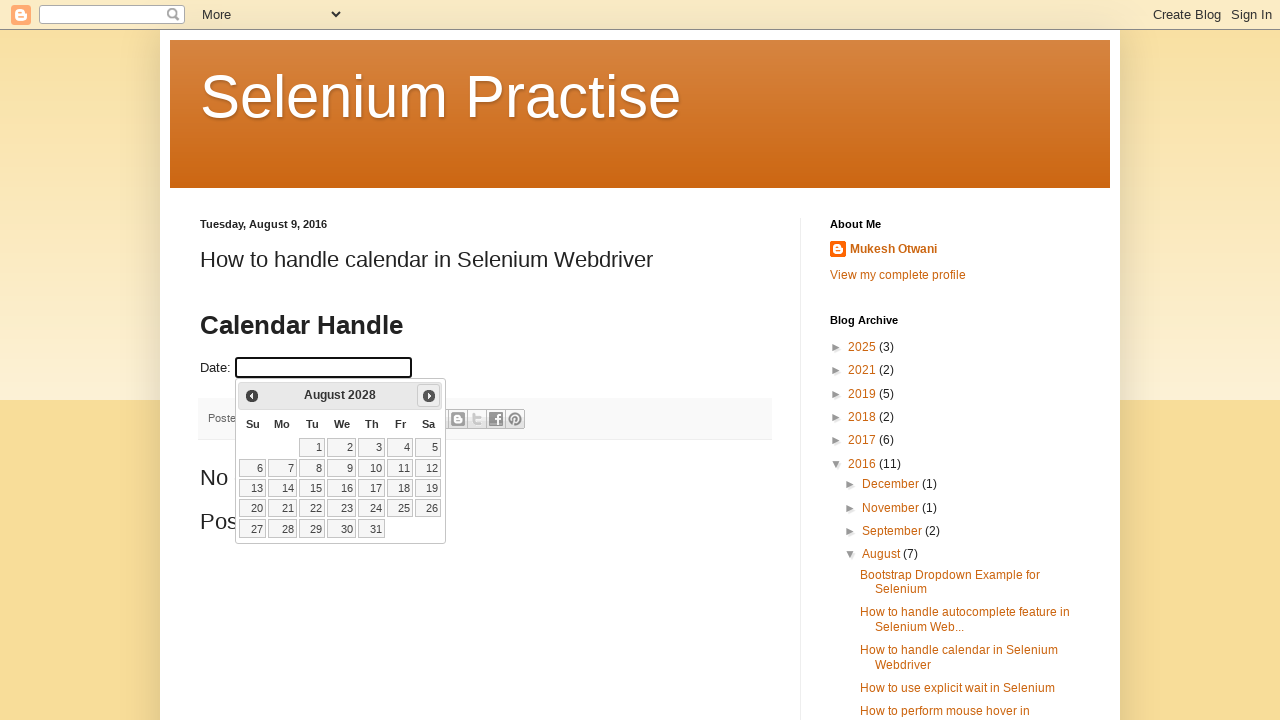

Updated current month: August
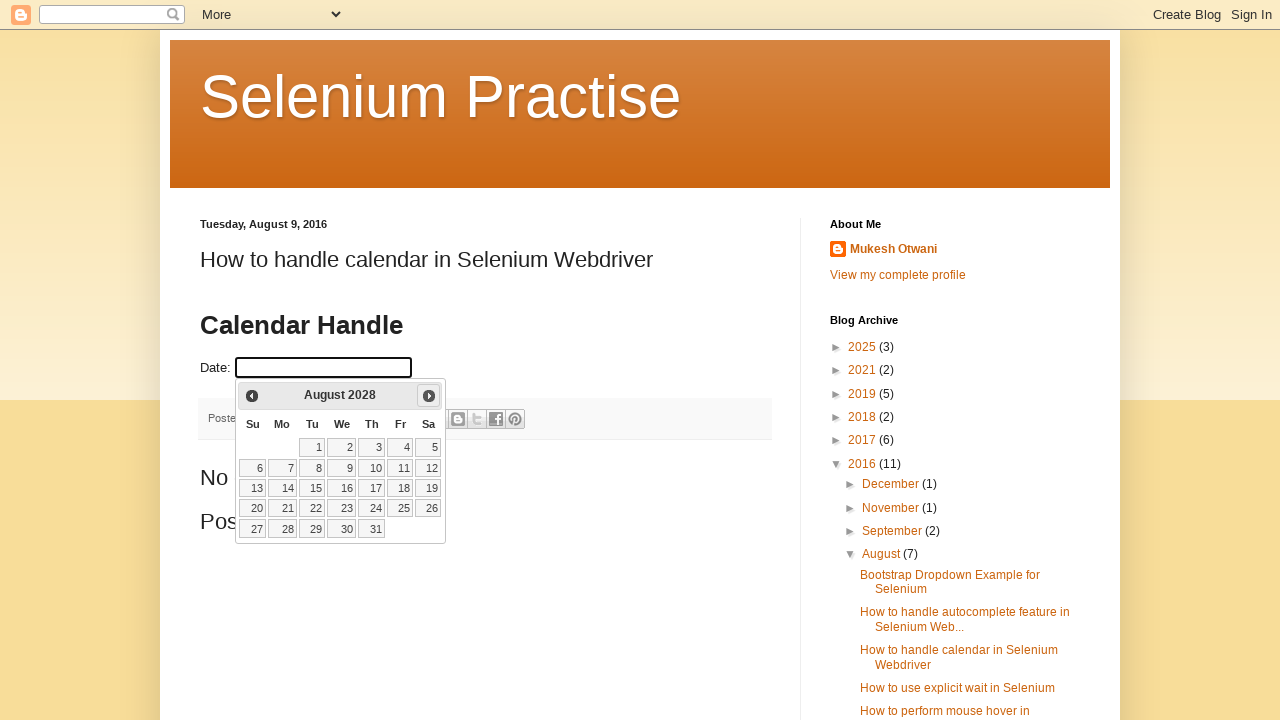

Updated current year: 2028
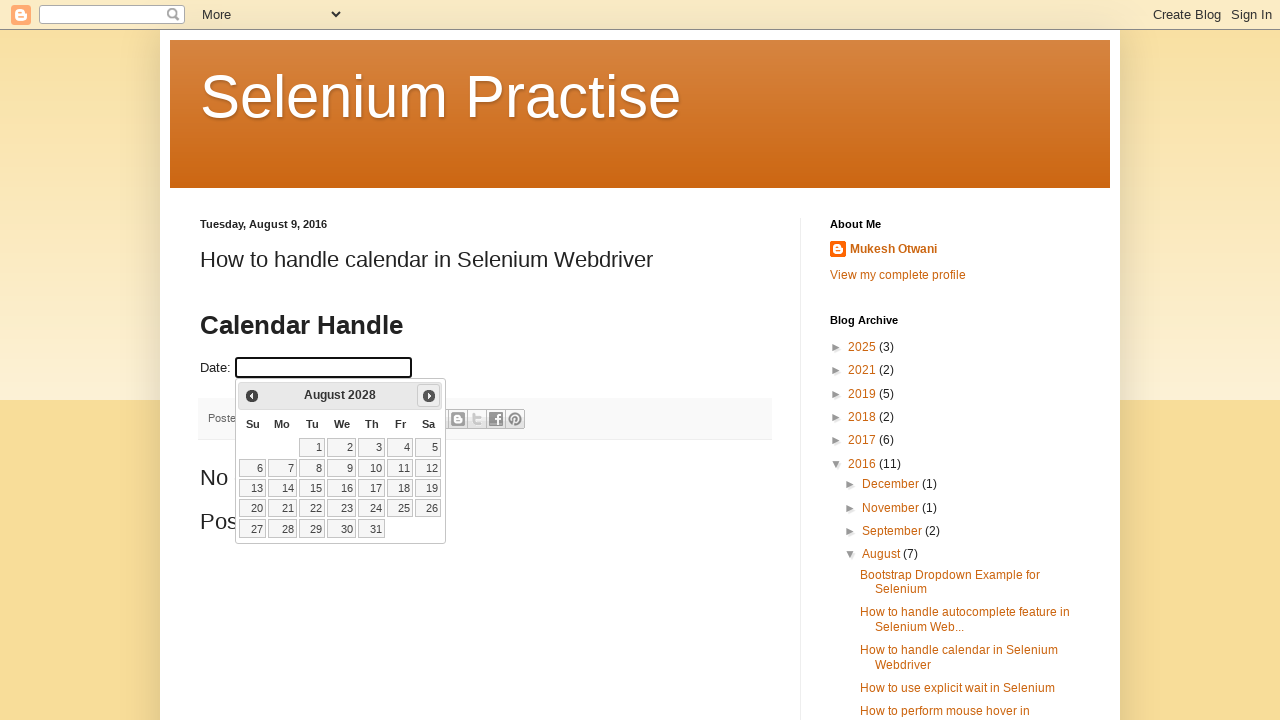

Clicked next month button to advance calendar at (429, 396) on .ui-icon.ui-icon-circle-triangle-e
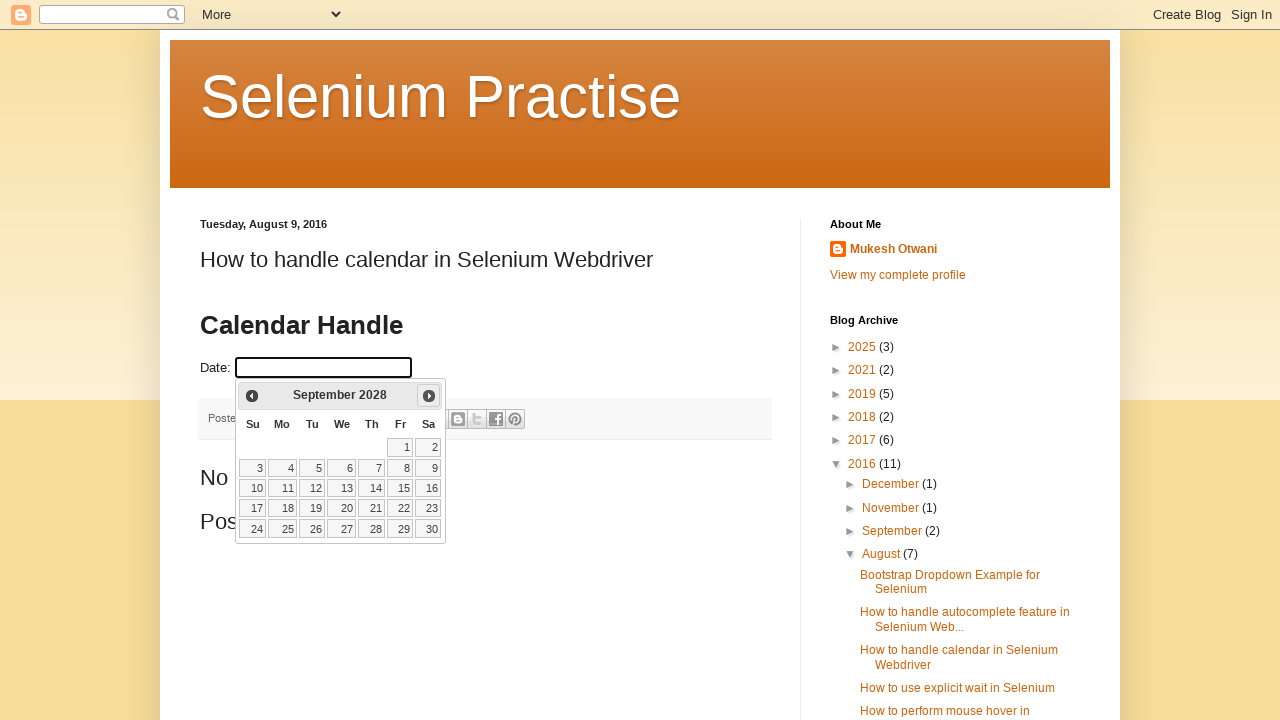

Waited for calendar to update (200ms)
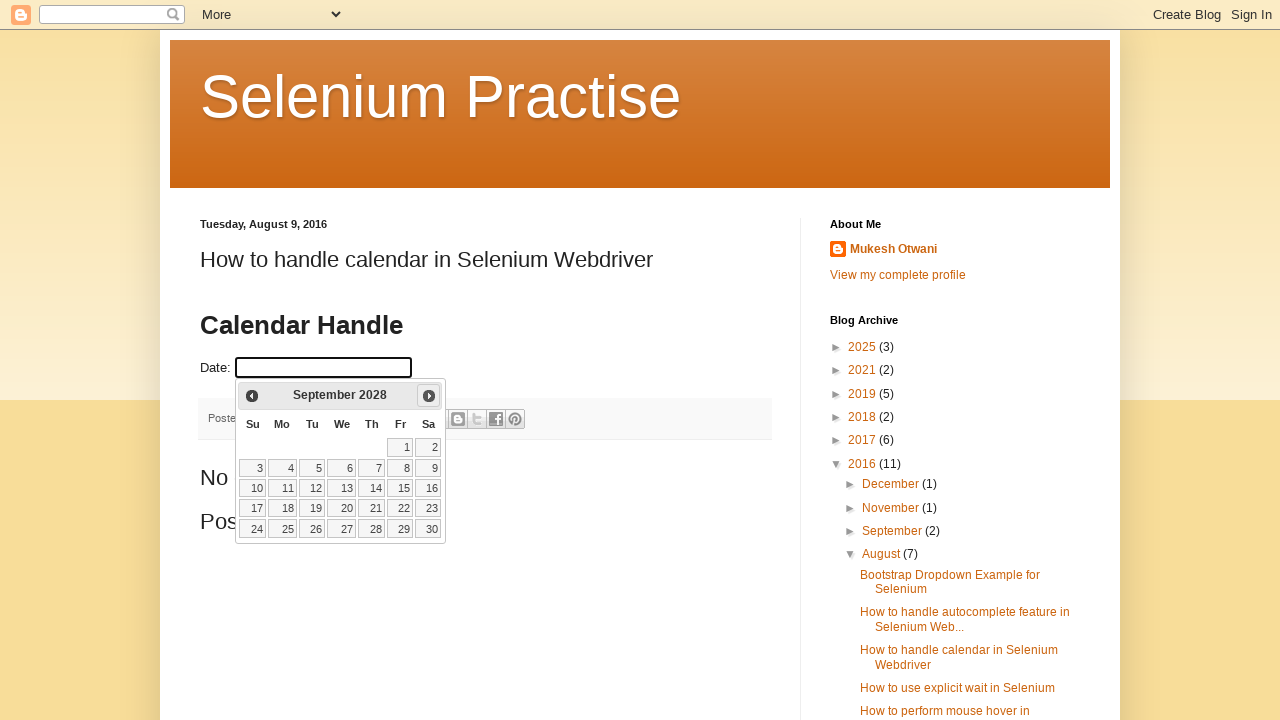

Updated current month: September
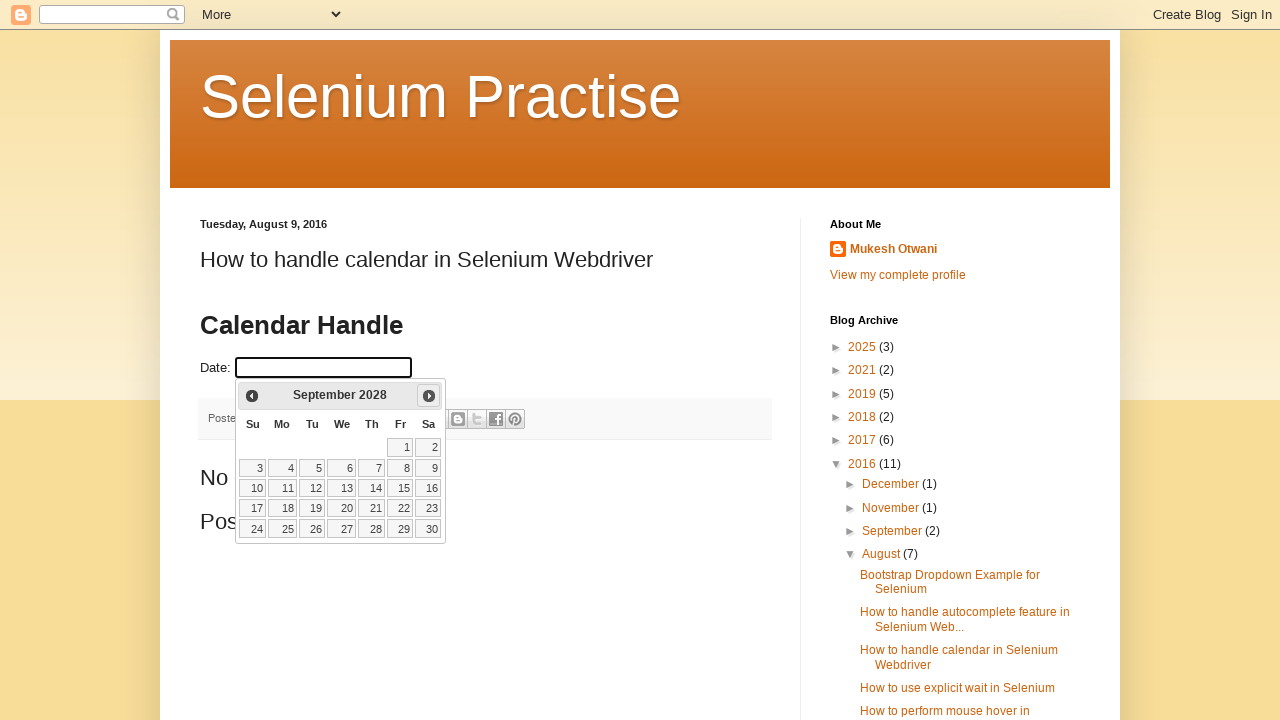

Updated current year: 2028
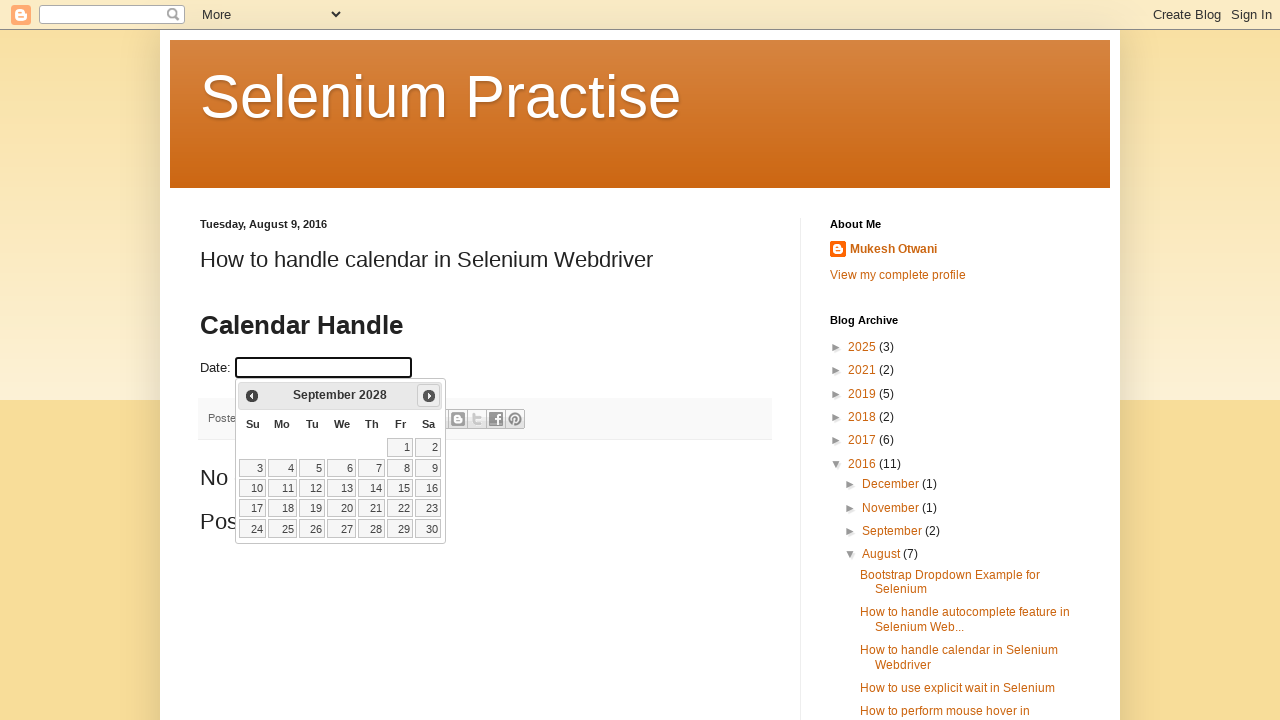

Clicked next month button to advance calendar at (429, 396) on .ui-icon.ui-icon-circle-triangle-e
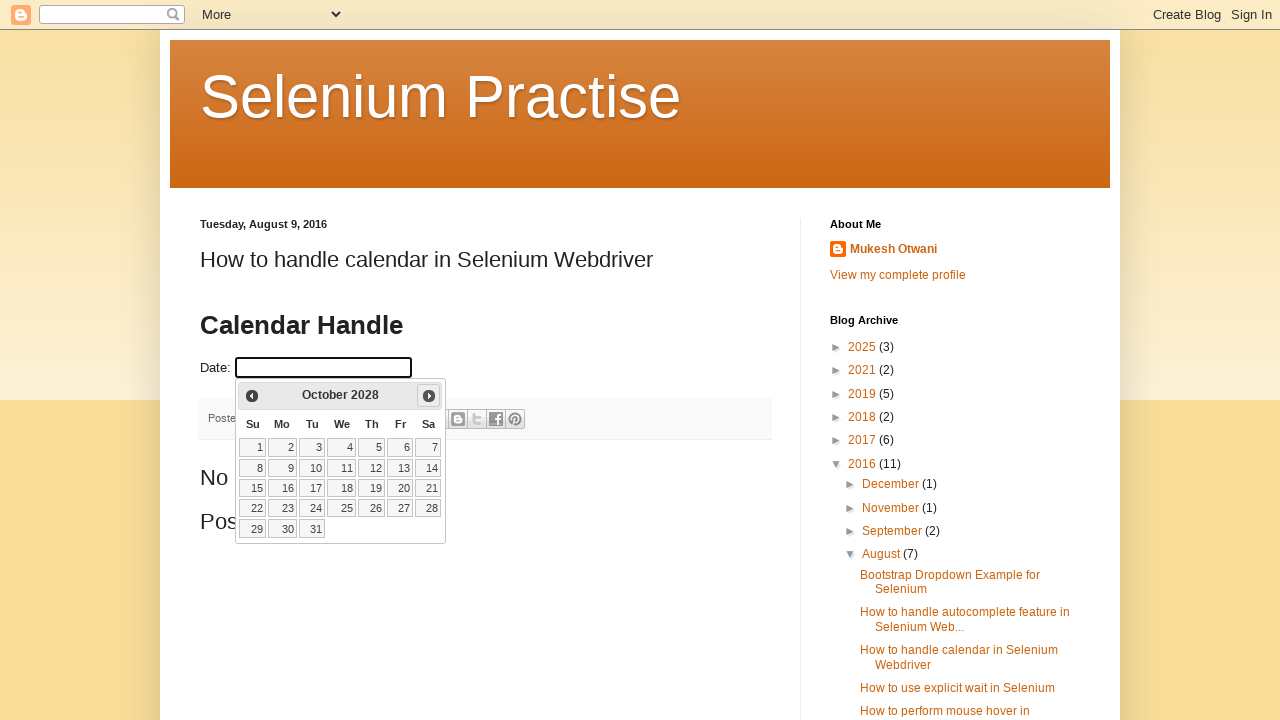

Waited for calendar to update (200ms)
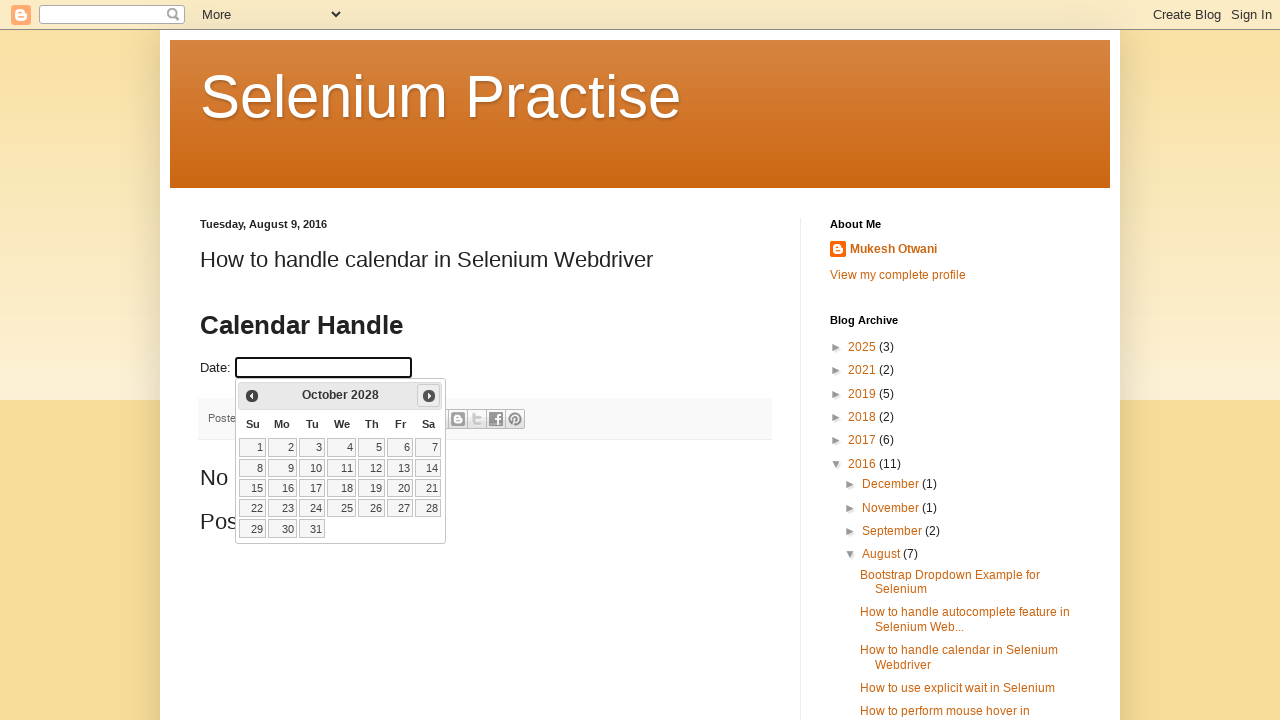

Updated current month: October
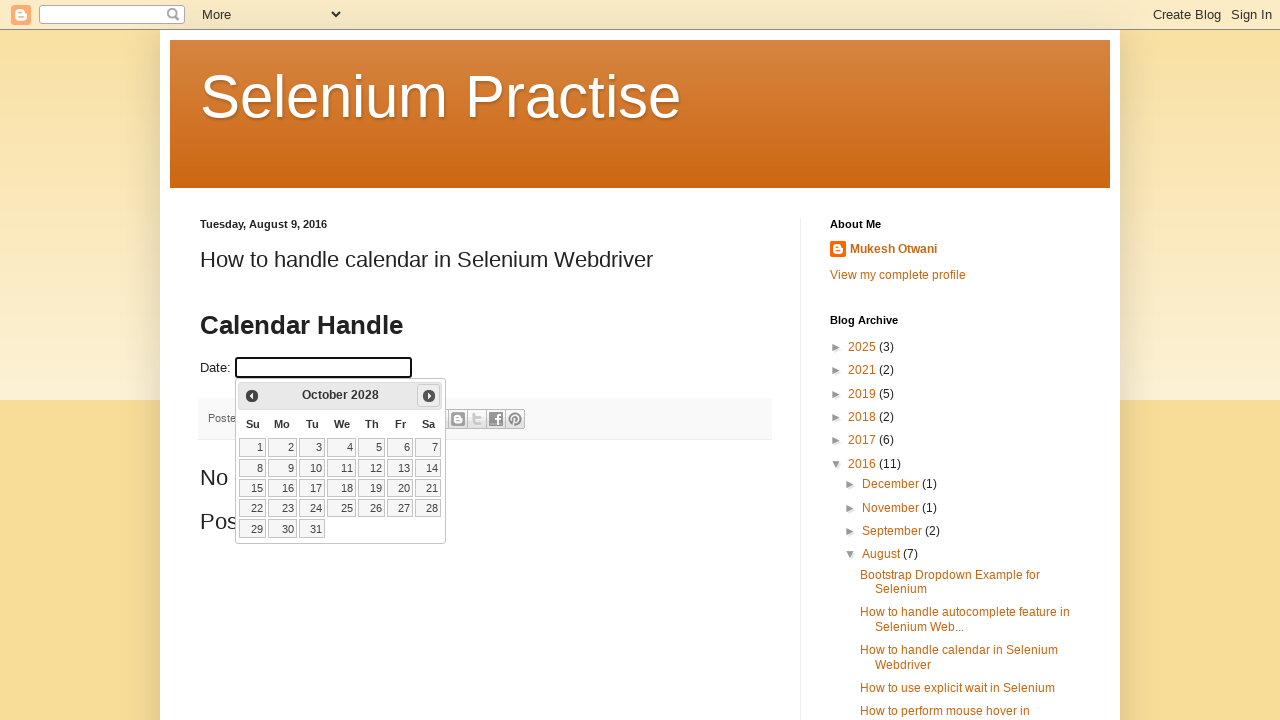

Updated current year: 2028
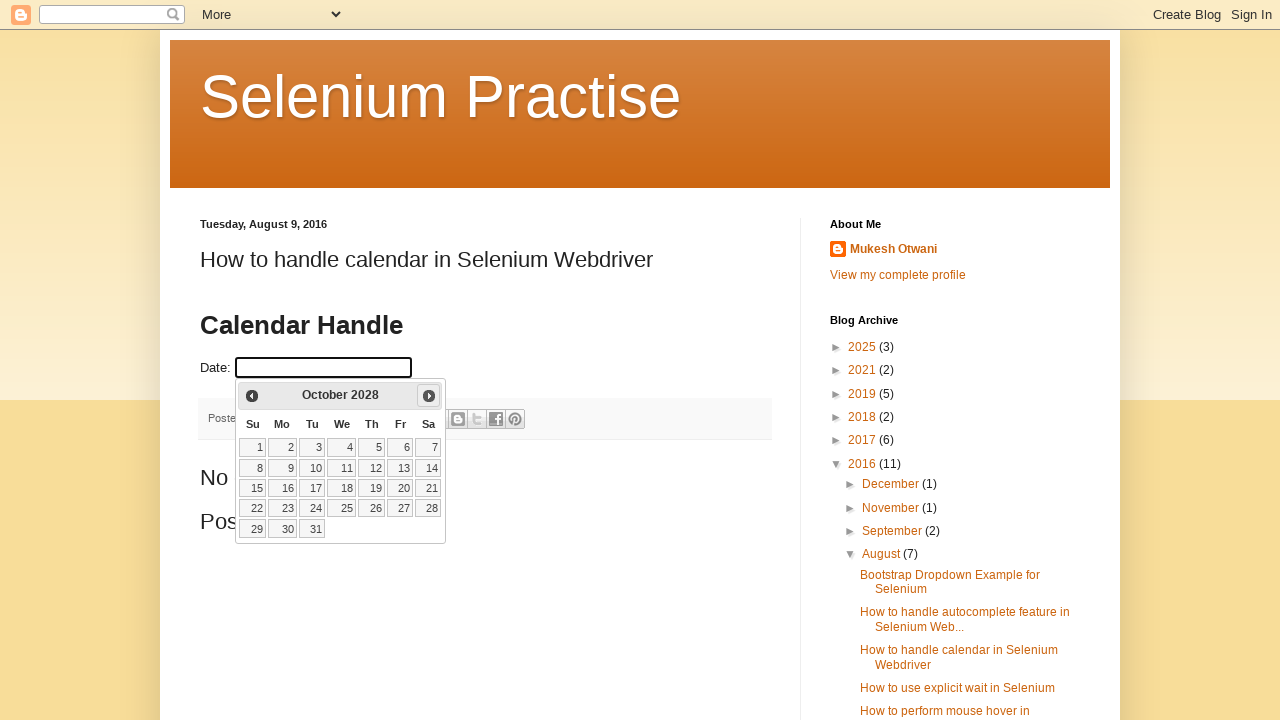

Clicked next month button to advance calendar at (429, 396) on .ui-icon.ui-icon-circle-triangle-e
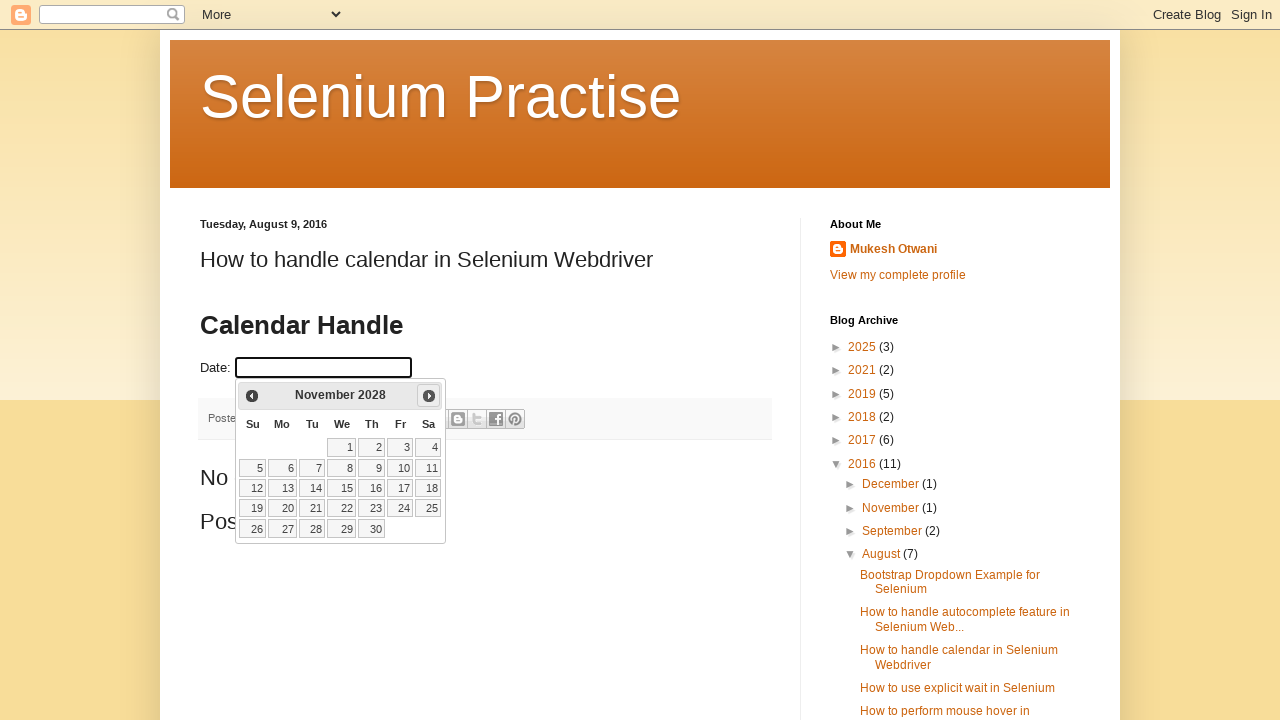

Waited for calendar to update (200ms)
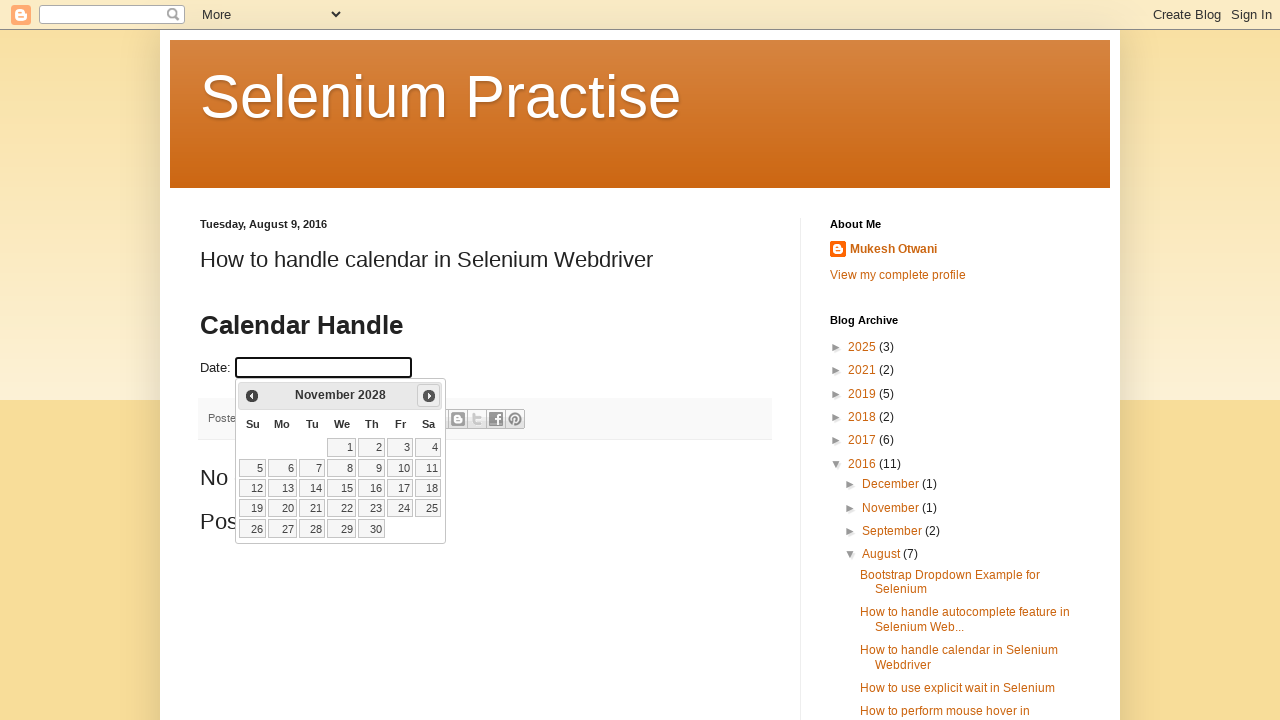

Updated current month: November
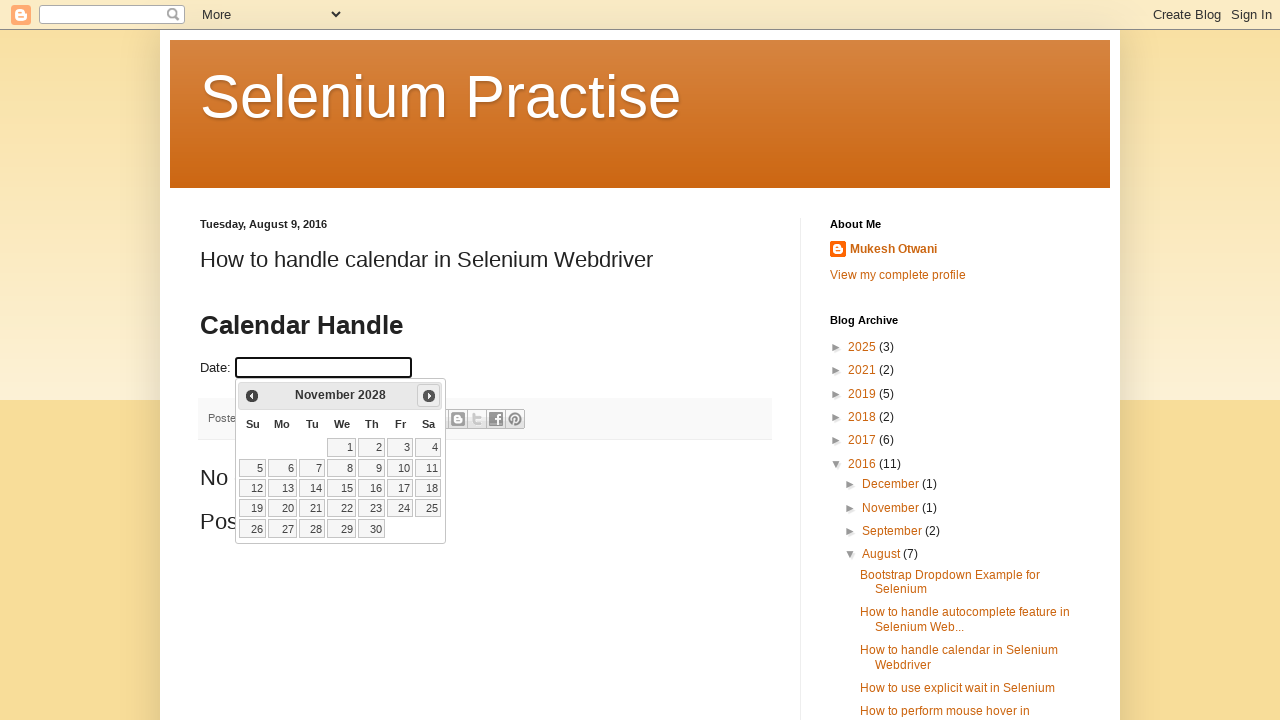

Updated current year: 2028
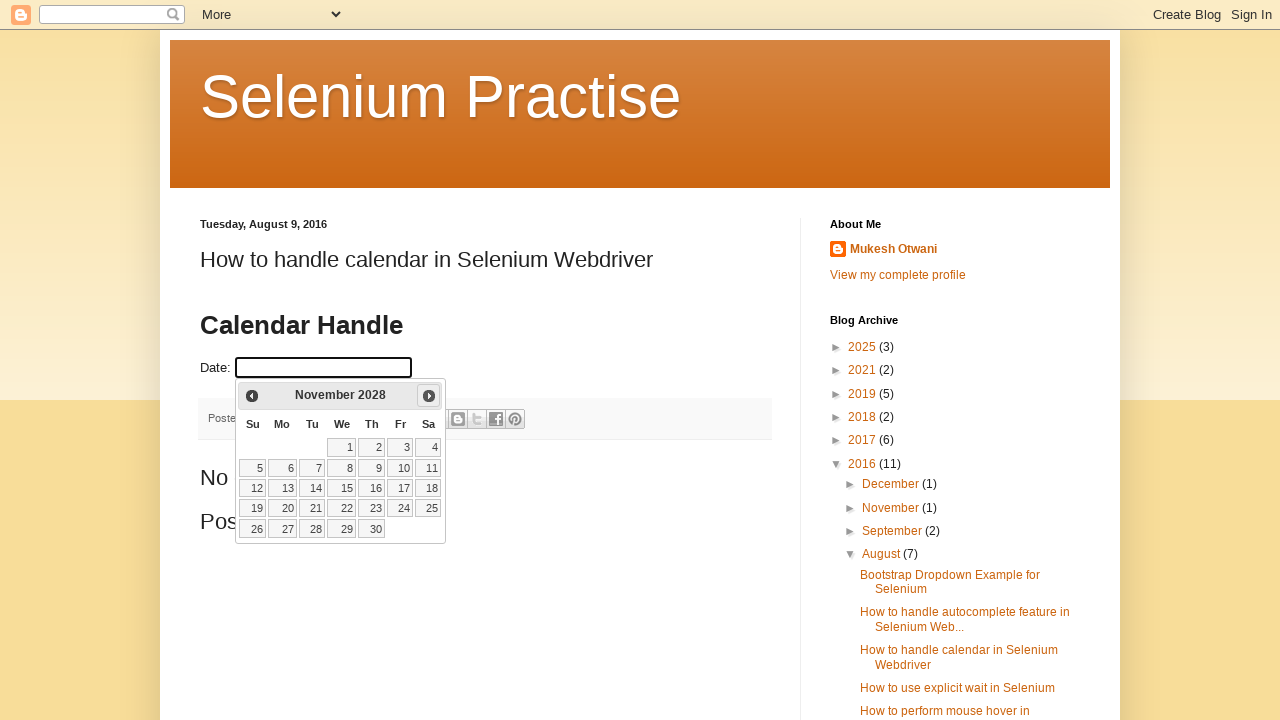

Clicked next month button to advance calendar at (429, 396) on .ui-icon.ui-icon-circle-triangle-e
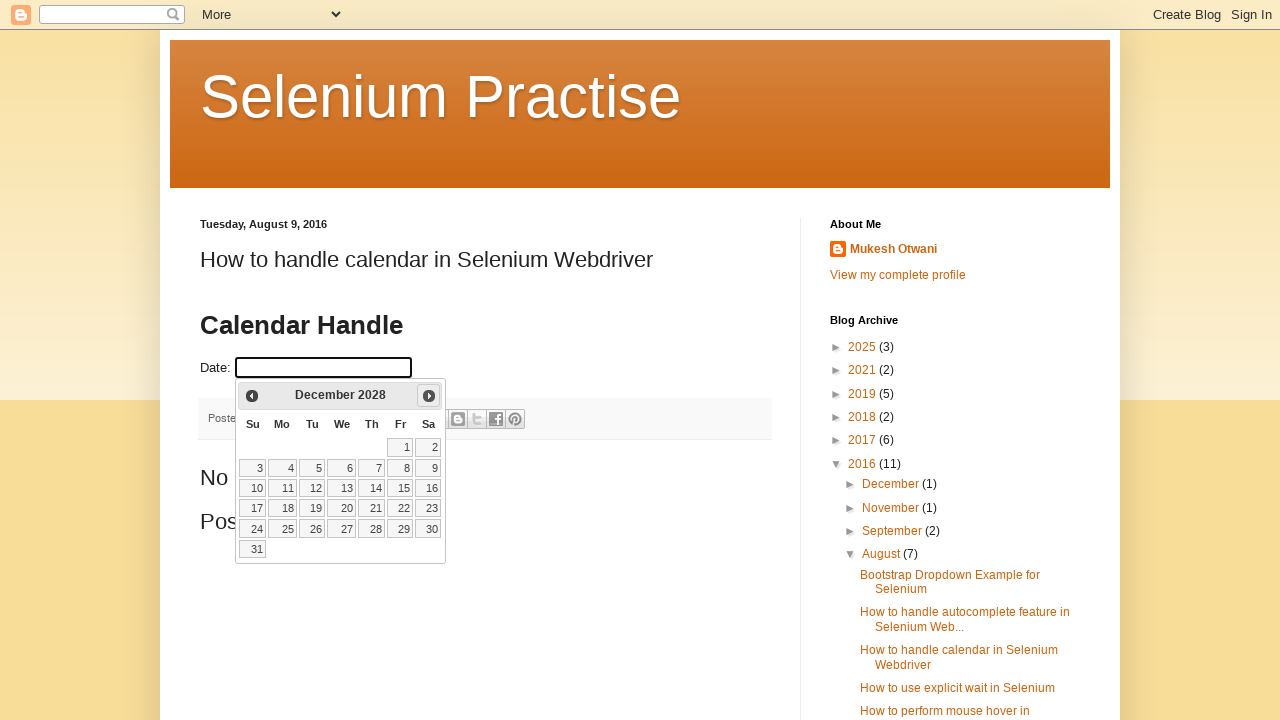

Waited for calendar to update (200ms)
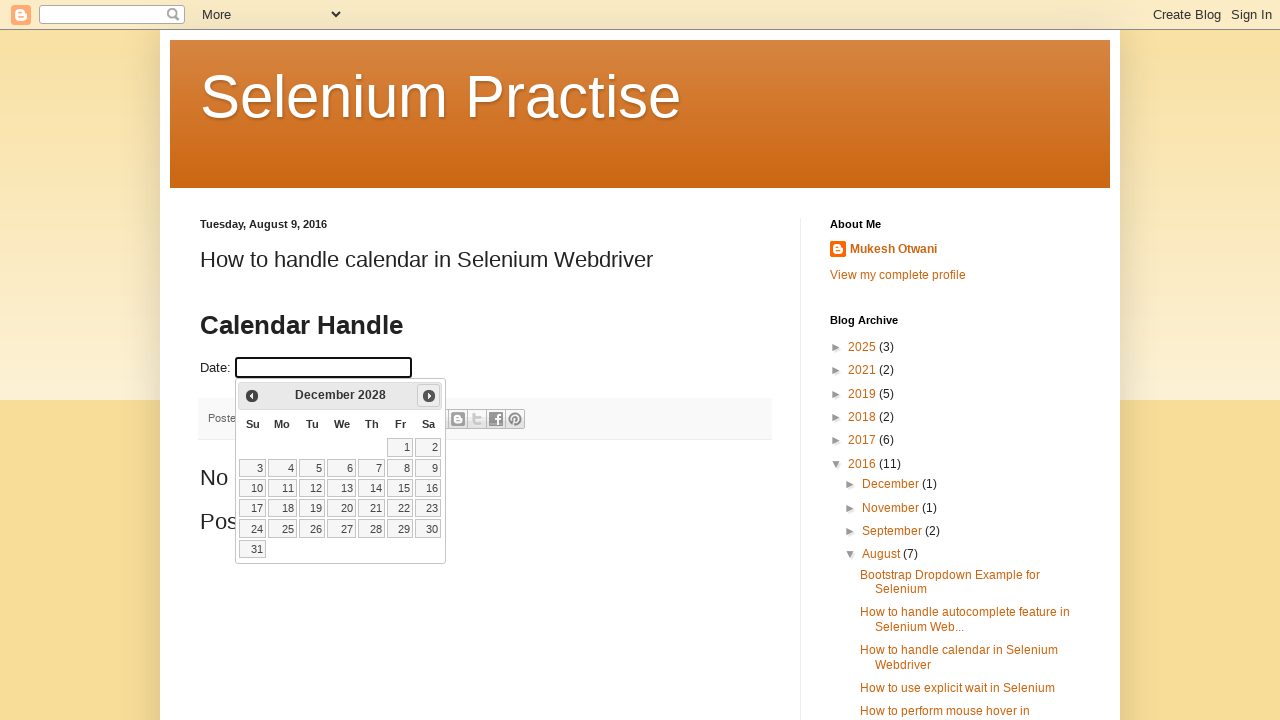

Updated current month: December
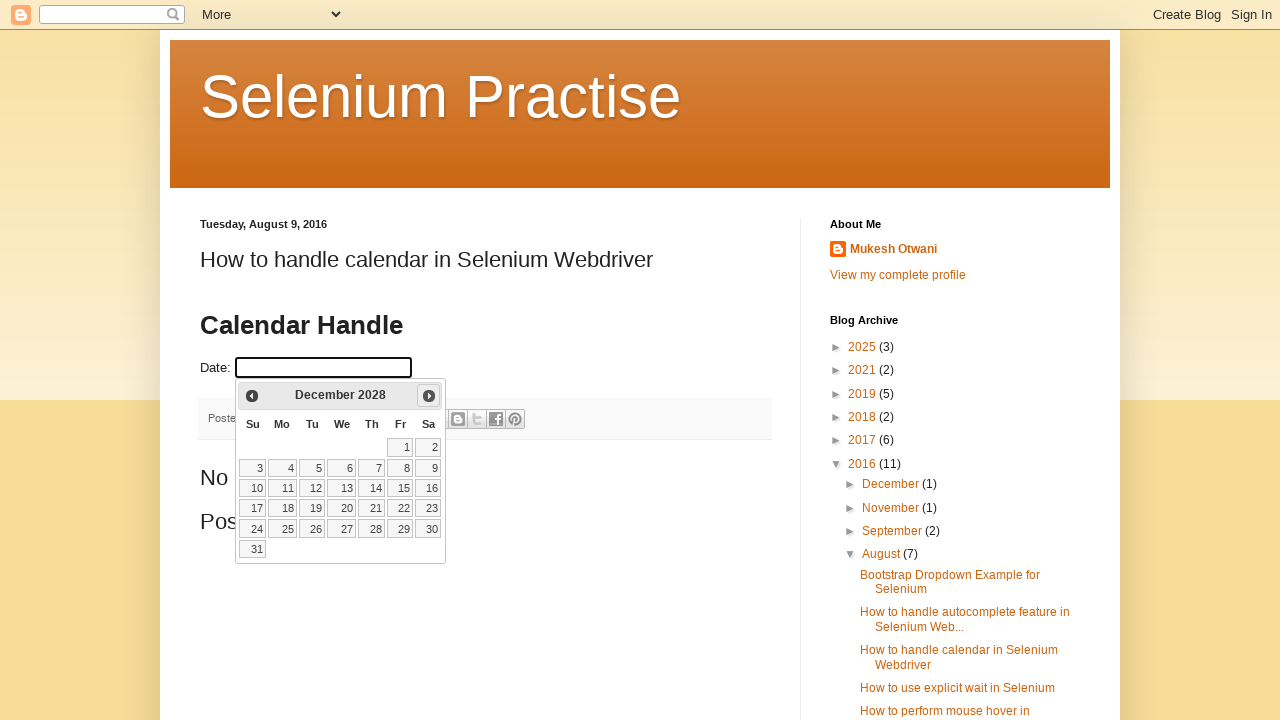

Updated current year: 2028
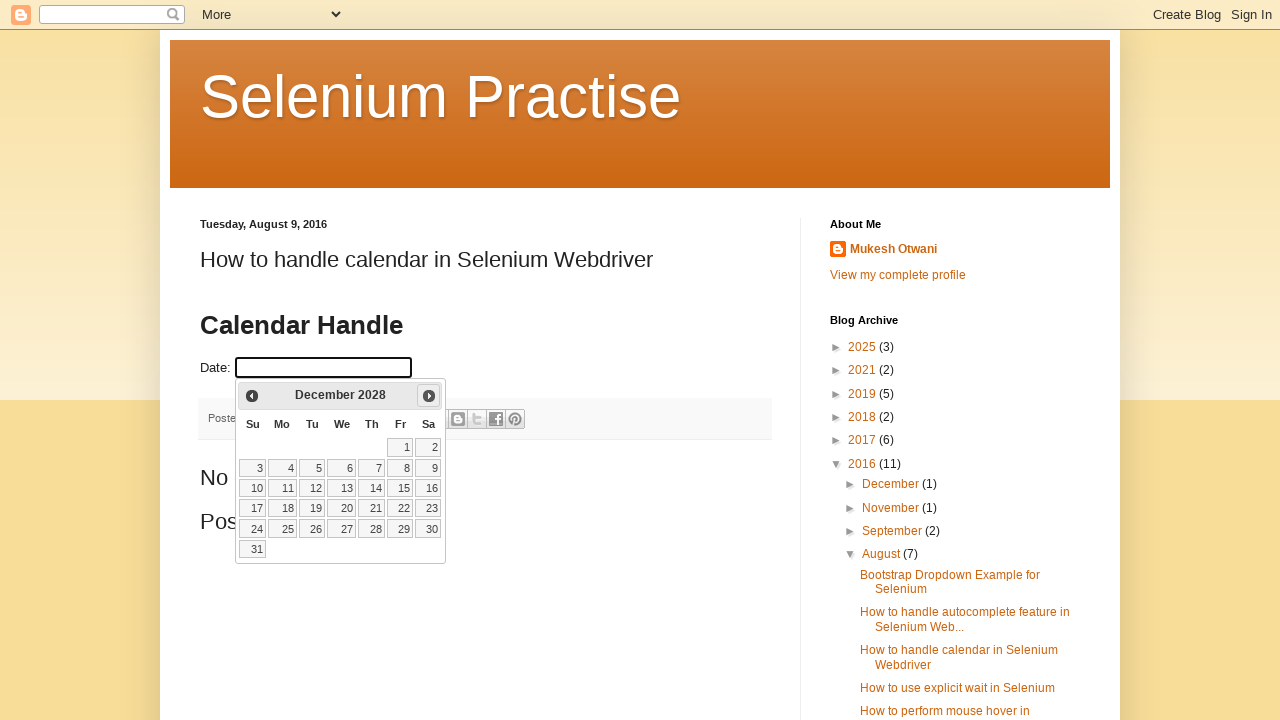

Clicked next month button to advance calendar at (429, 396) on .ui-icon.ui-icon-circle-triangle-e
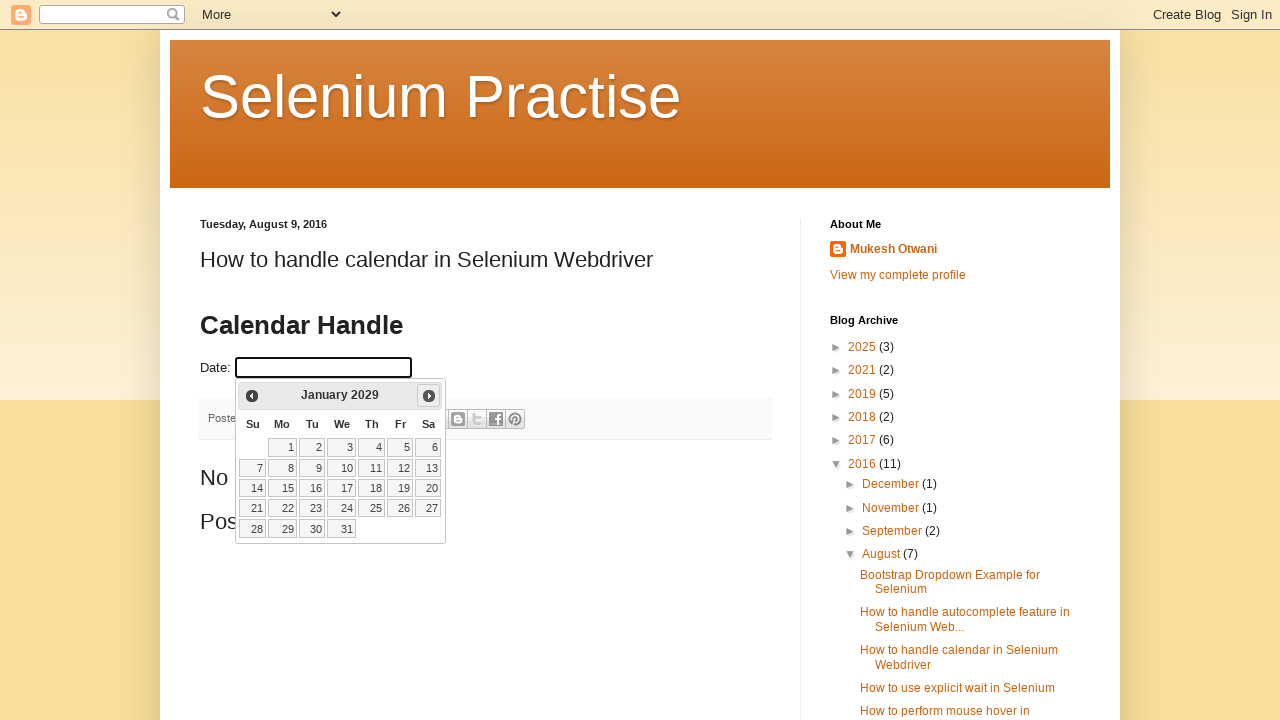

Waited for calendar to update (200ms)
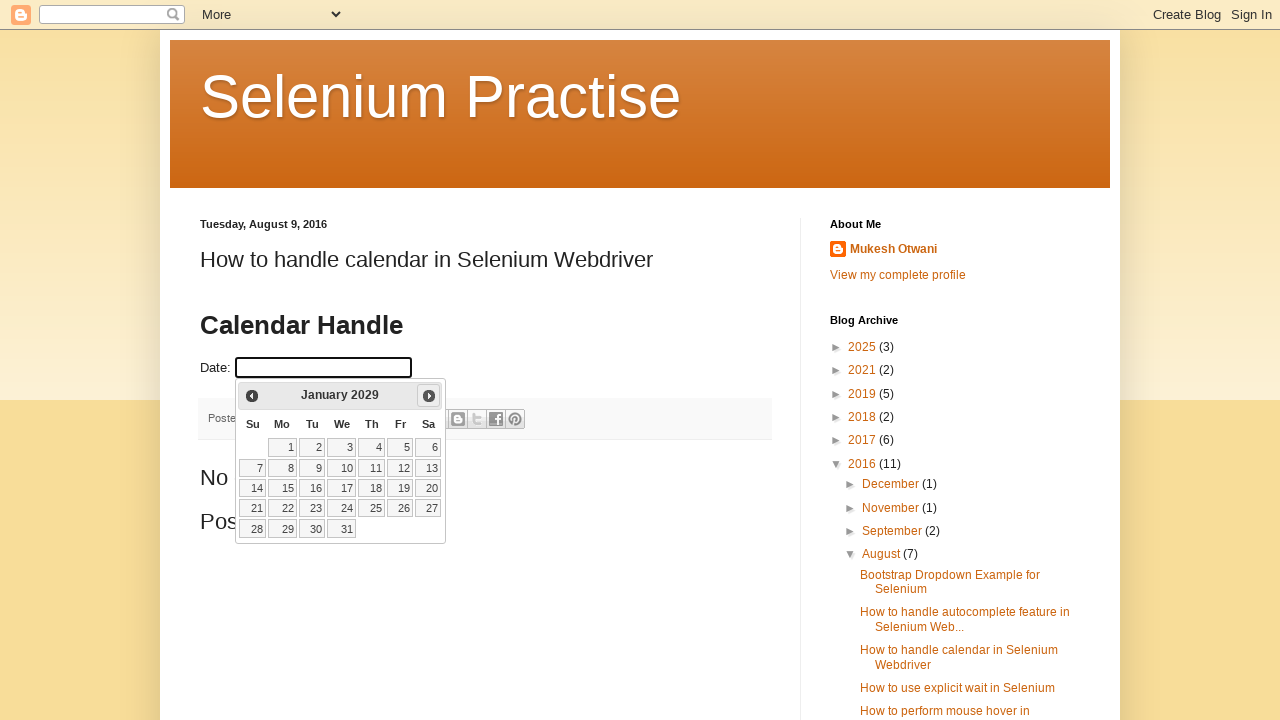

Updated current month: January
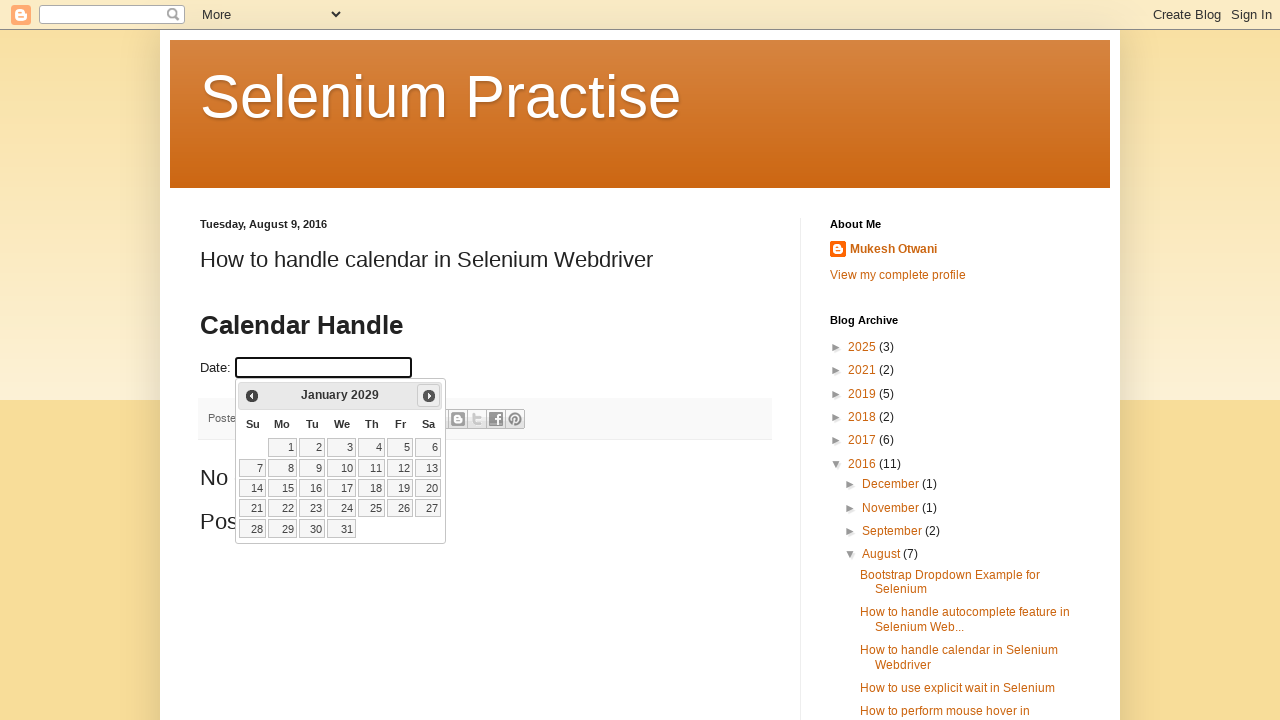

Updated current year: 2029
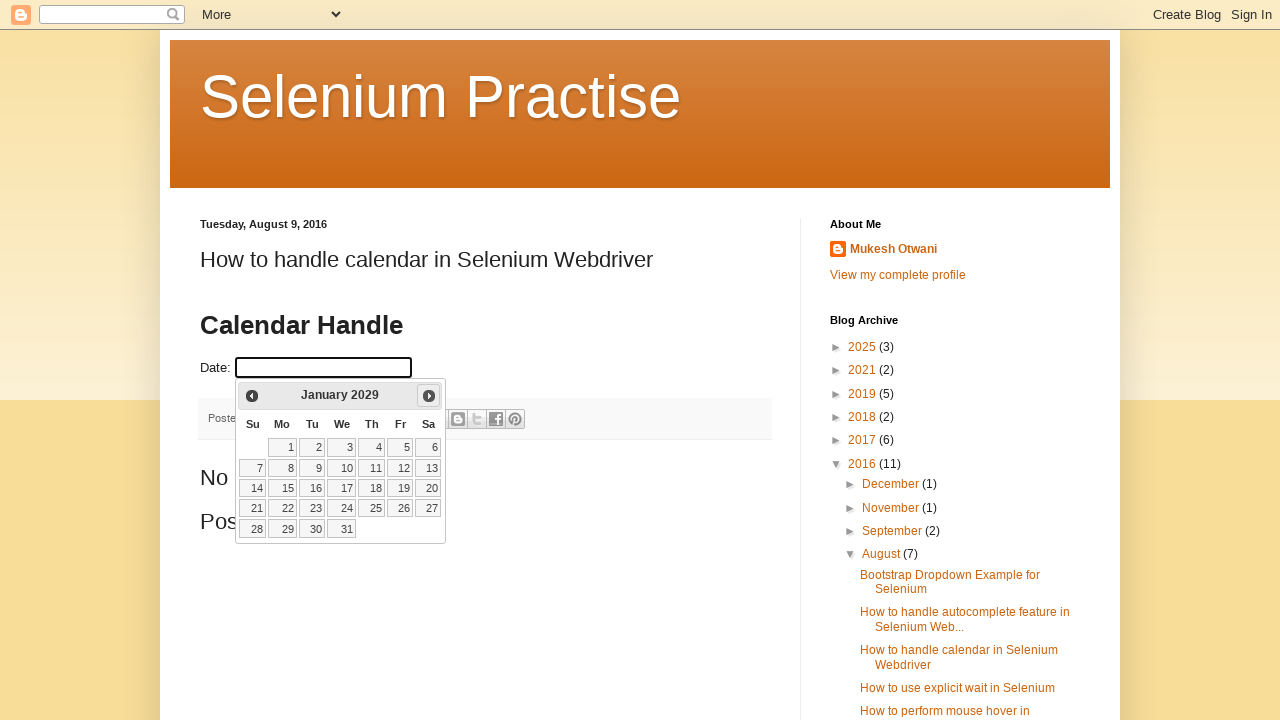

Clicked next month button to advance calendar at (429, 396) on .ui-icon.ui-icon-circle-triangle-e
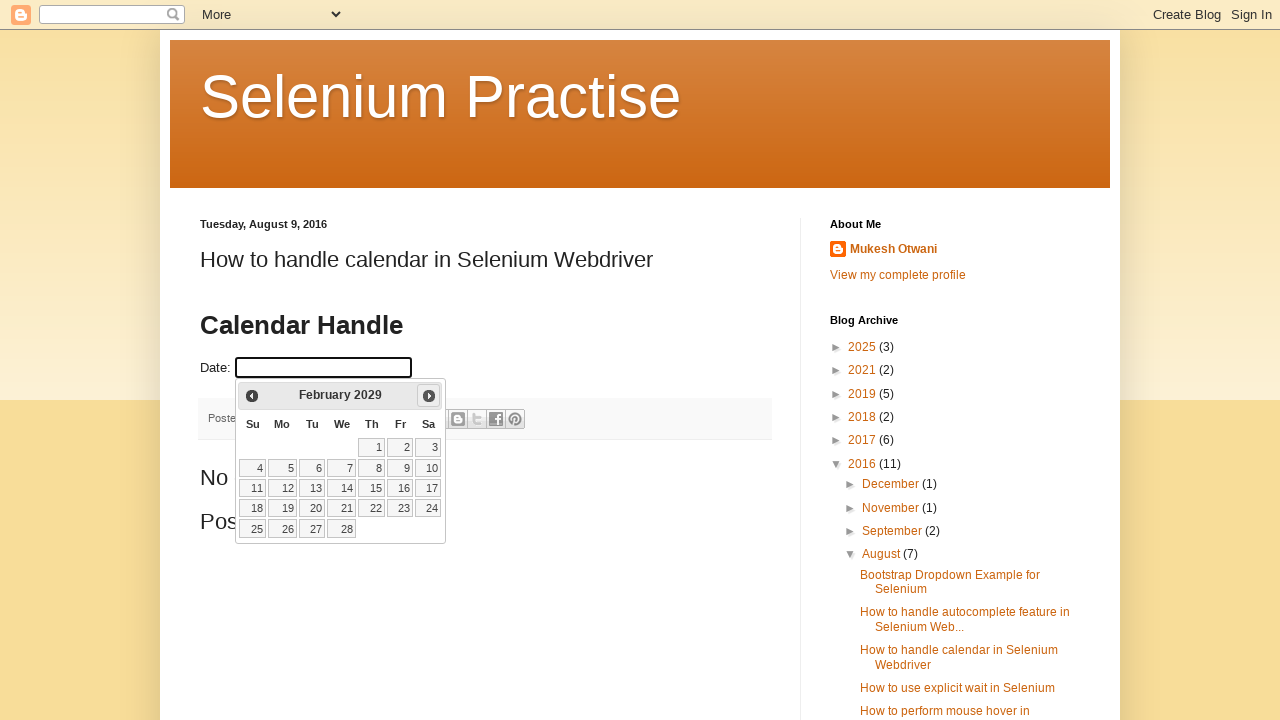

Waited for calendar to update (200ms)
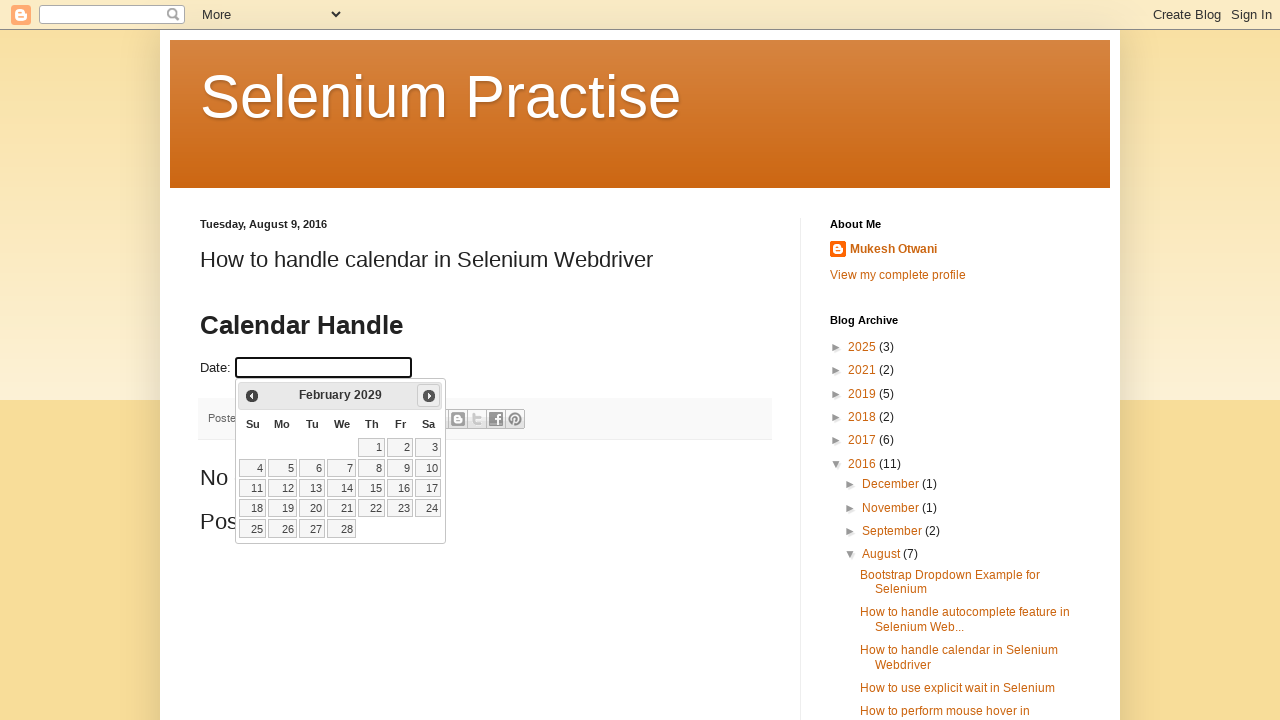

Updated current month: February
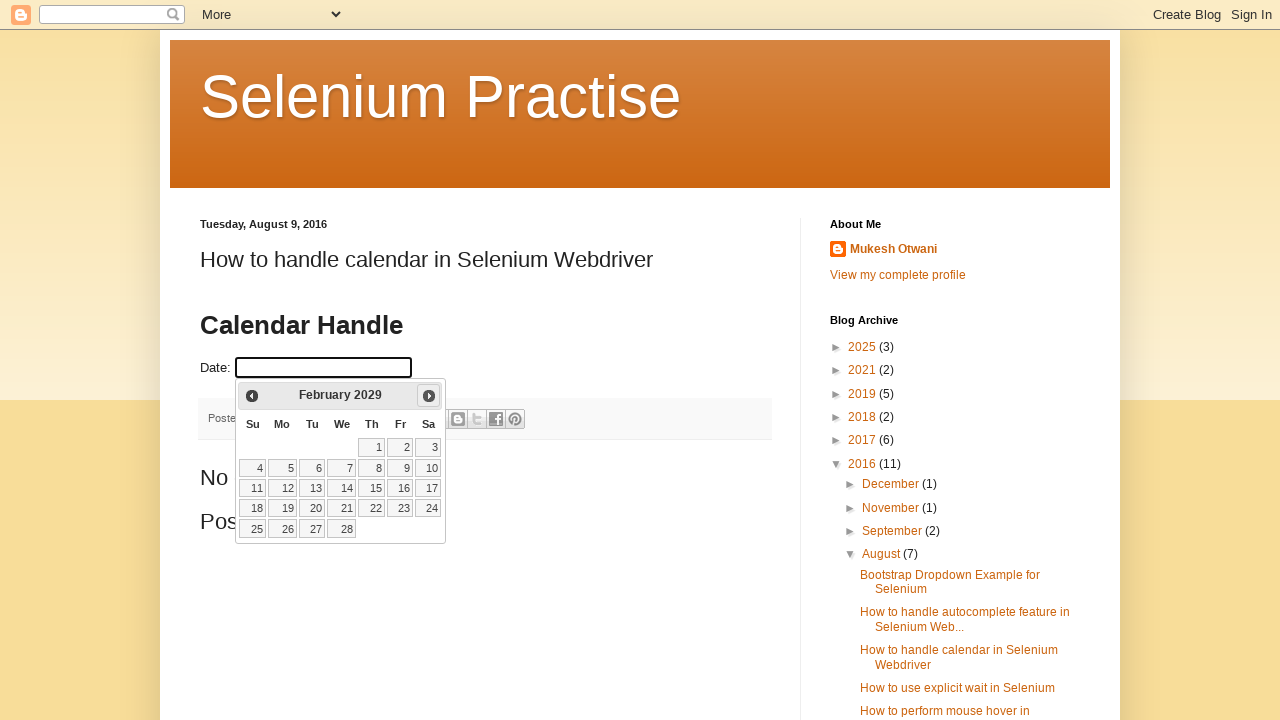

Updated current year: 2029
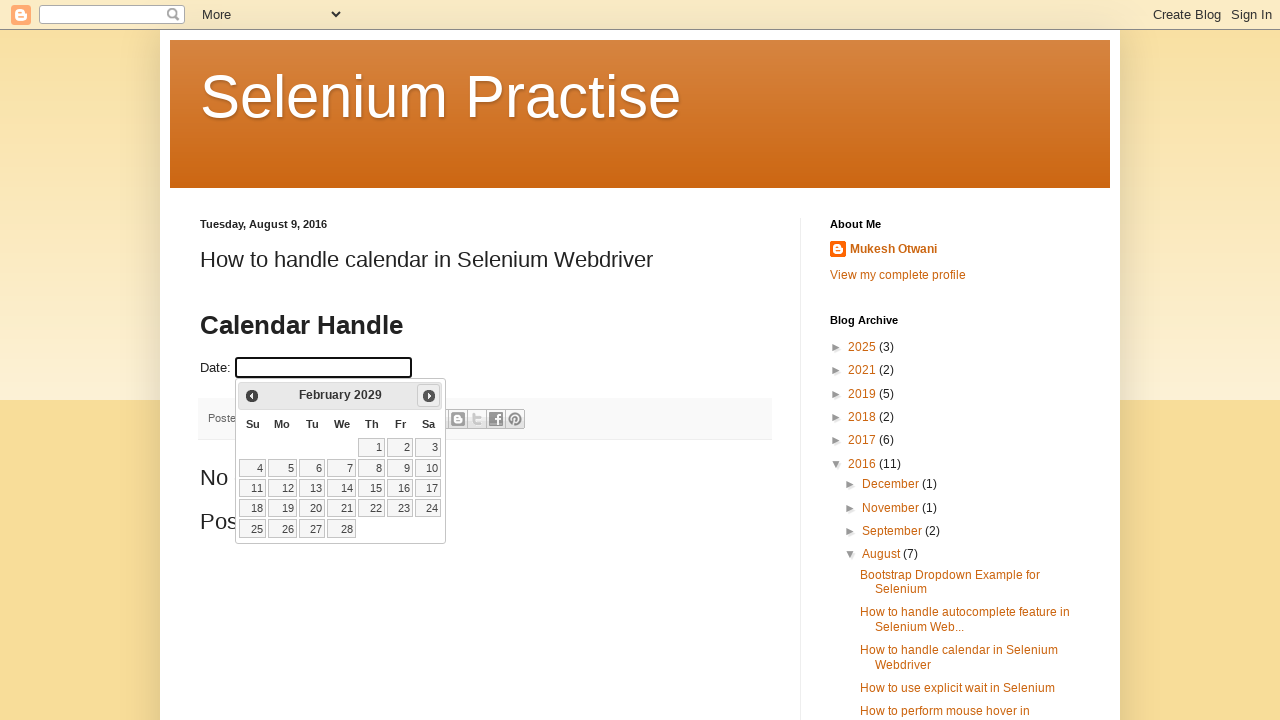

Clicked next month button to advance calendar at (429, 396) on .ui-icon.ui-icon-circle-triangle-e
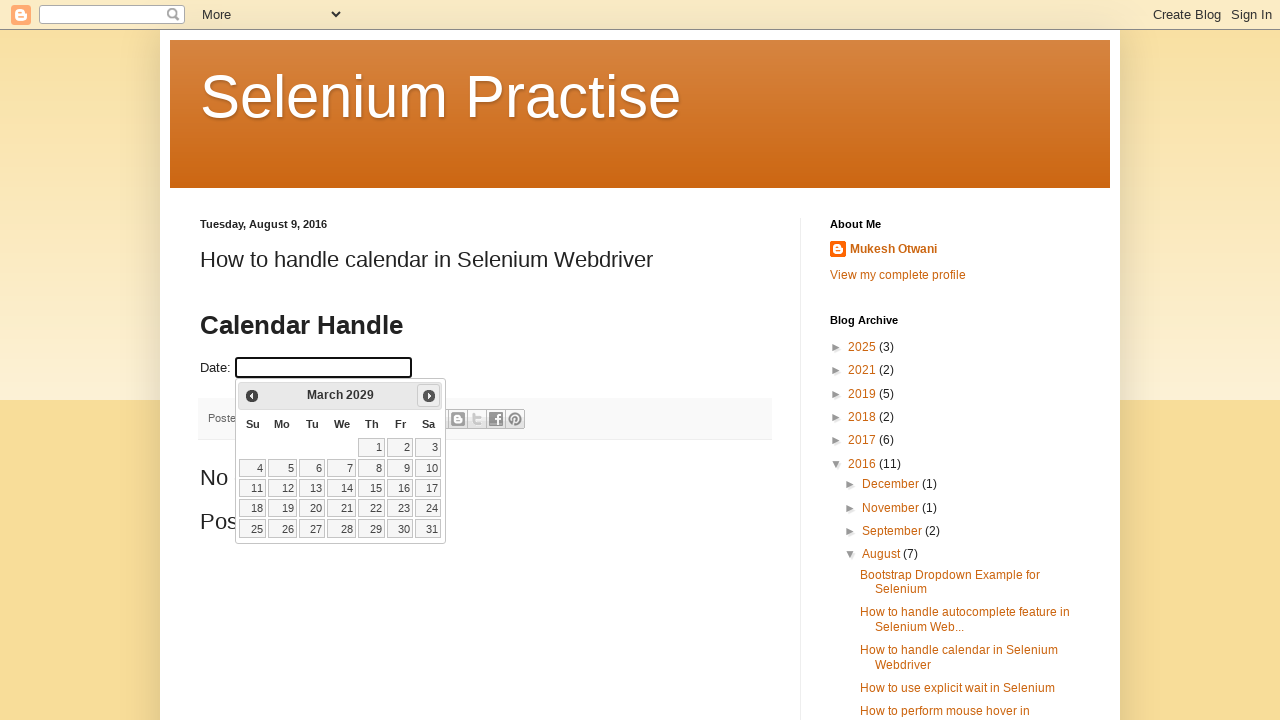

Waited for calendar to update (200ms)
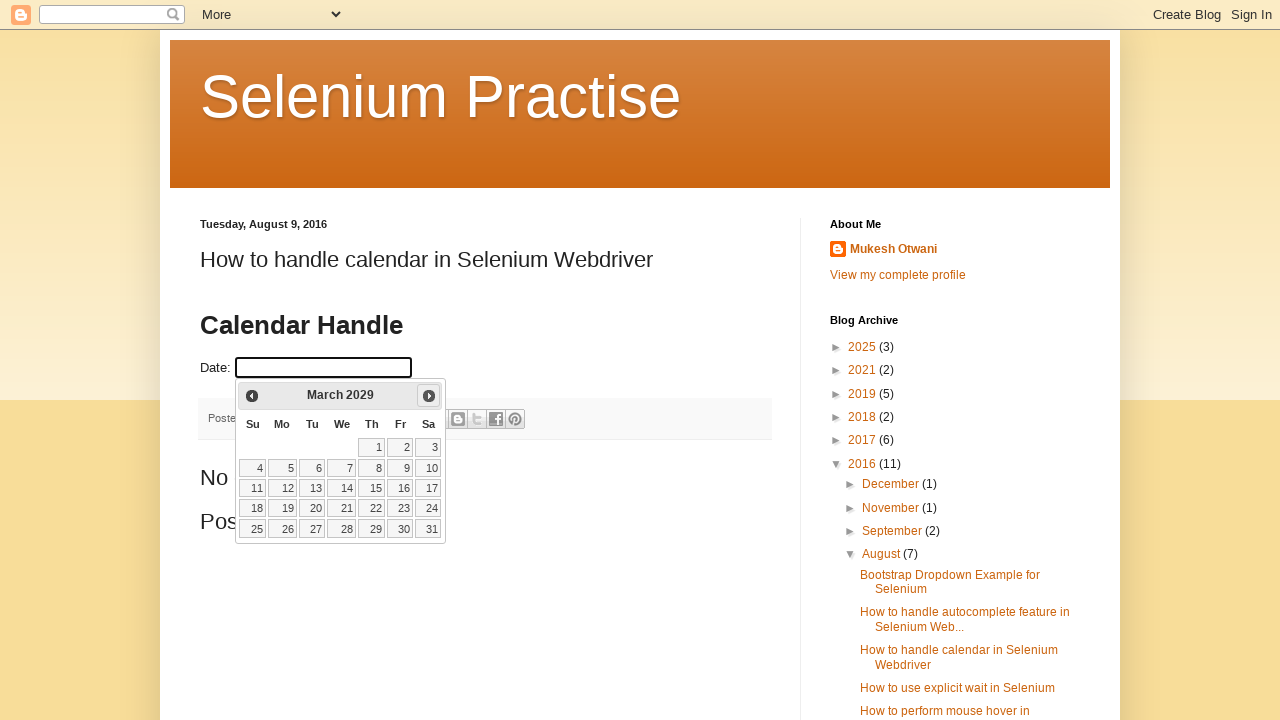

Updated current month: March
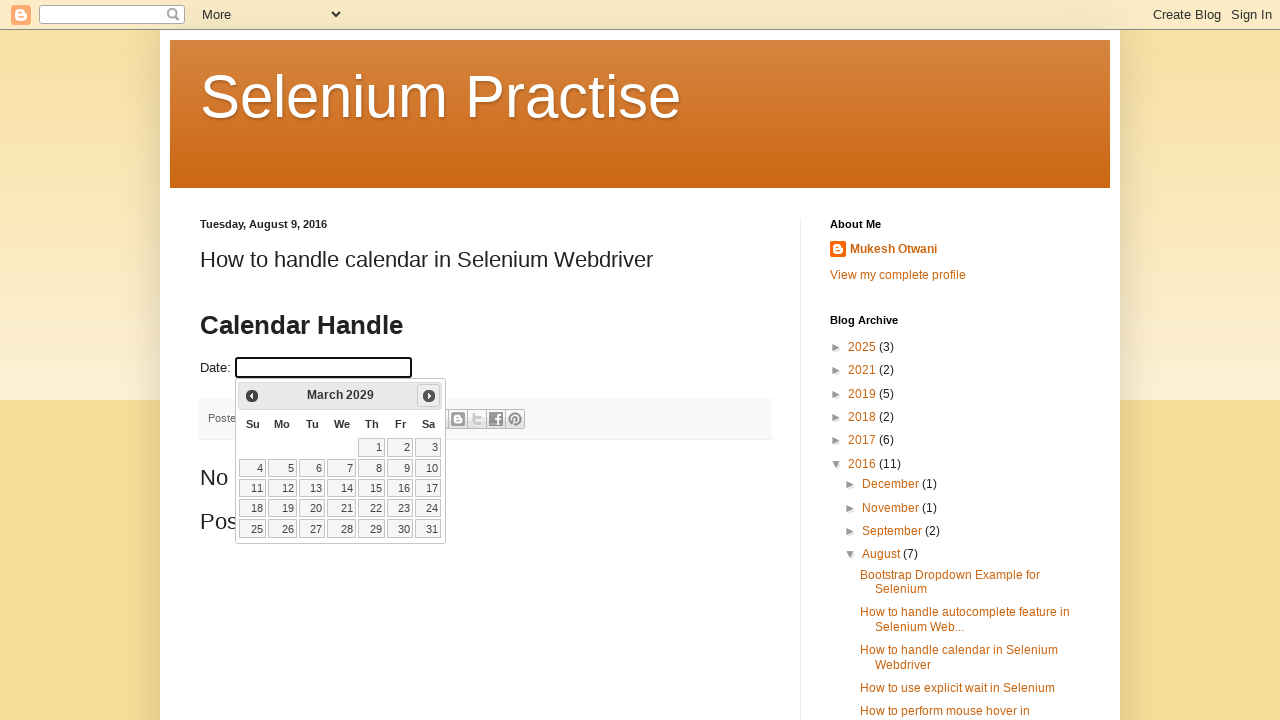

Updated current year: 2029
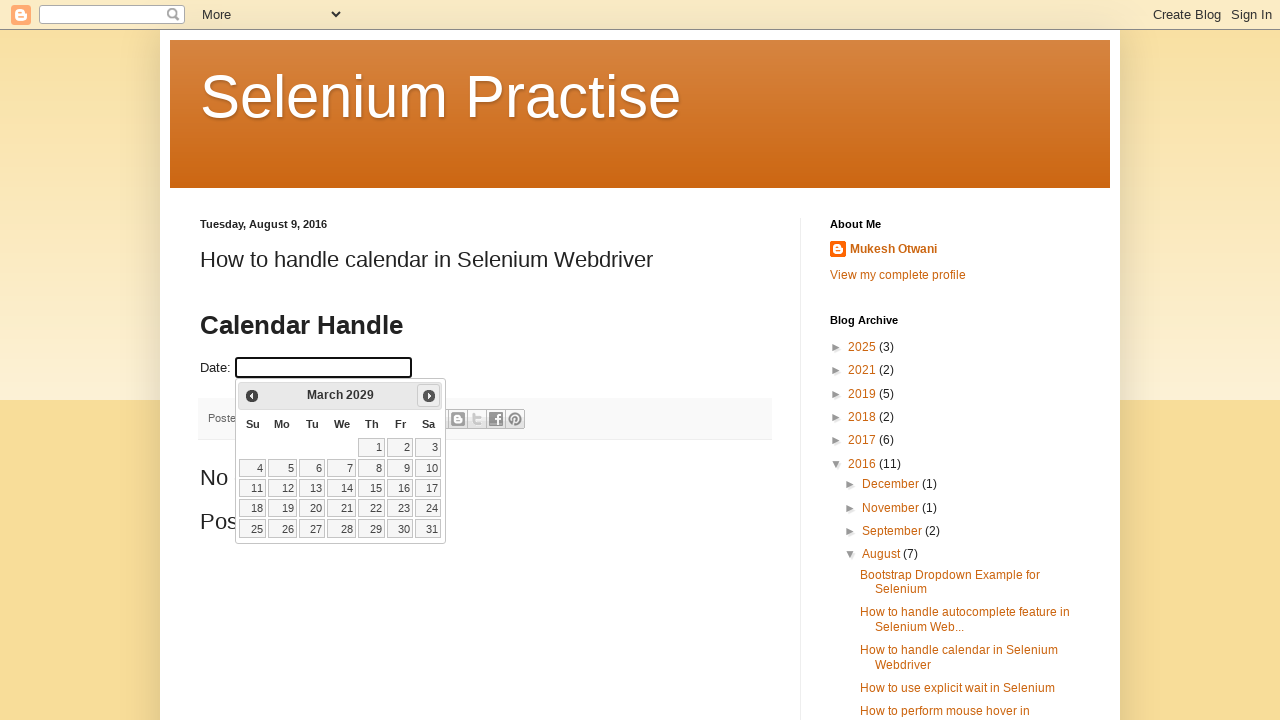

Clicked next month button to advance calendar at (429, 396) on .ui-icon.ui-icon-circle-triangle-e
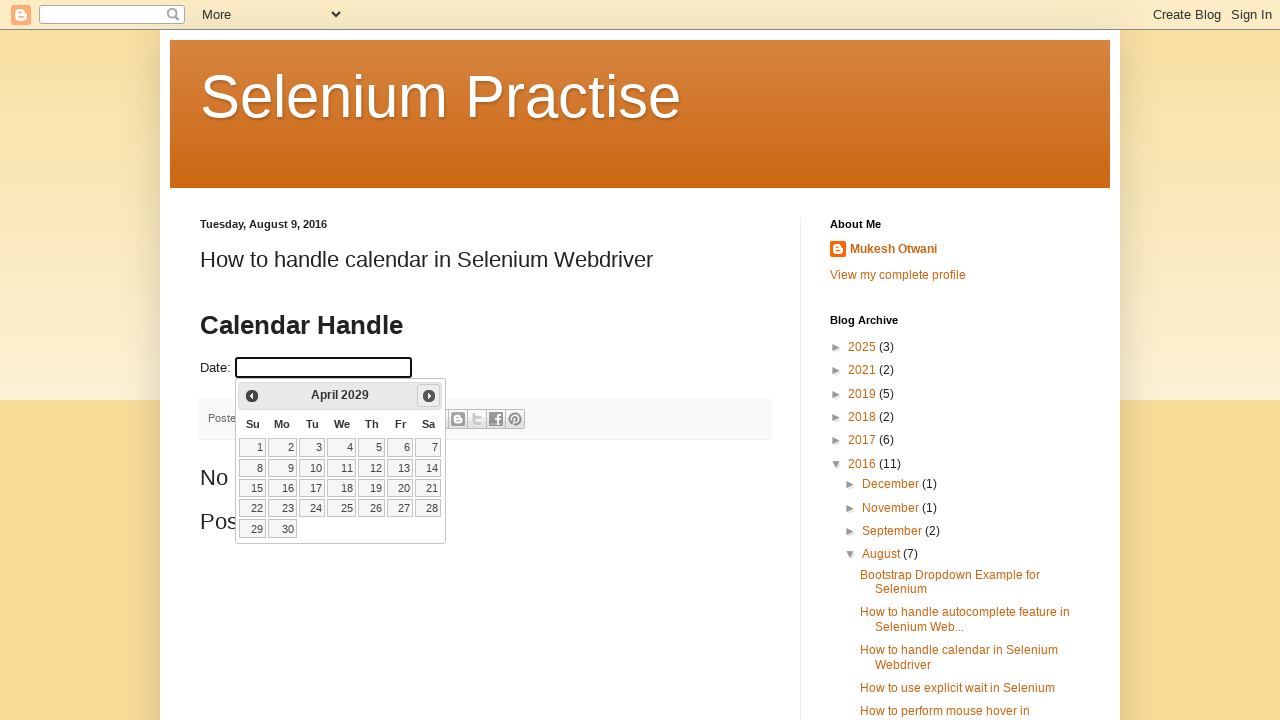

Waited for calendar to update (200ms)
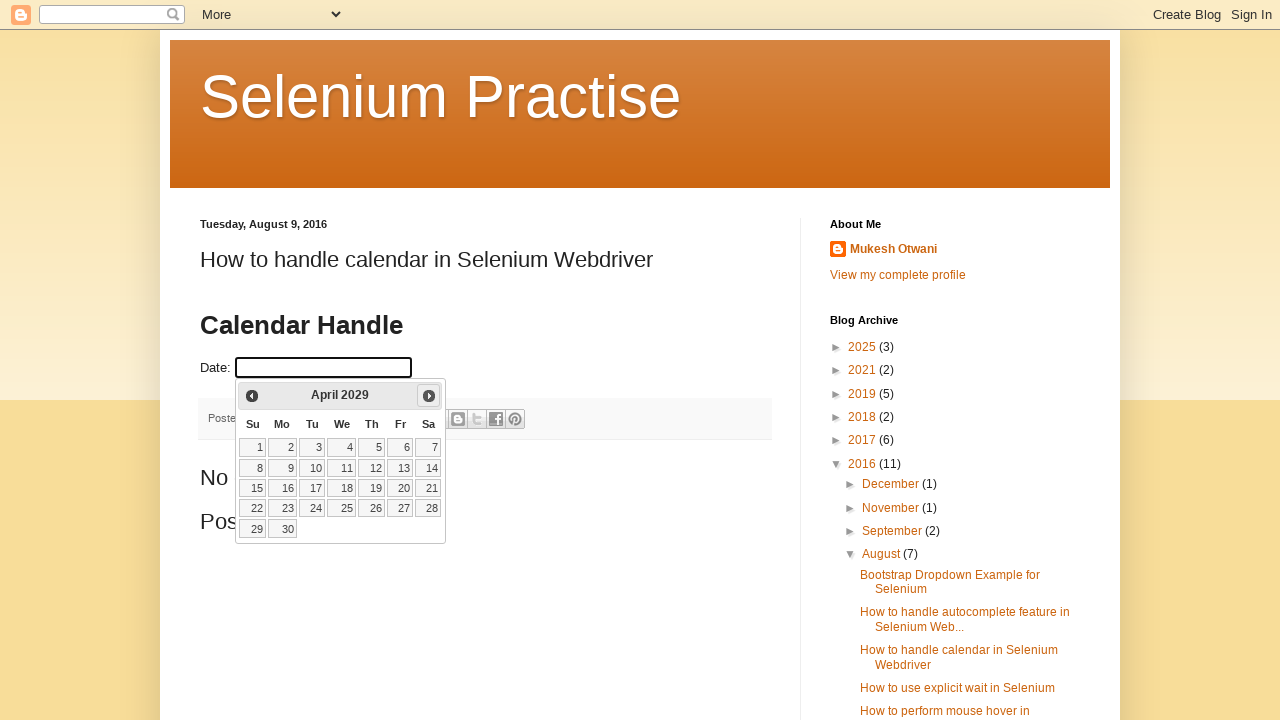

Updated current month: April
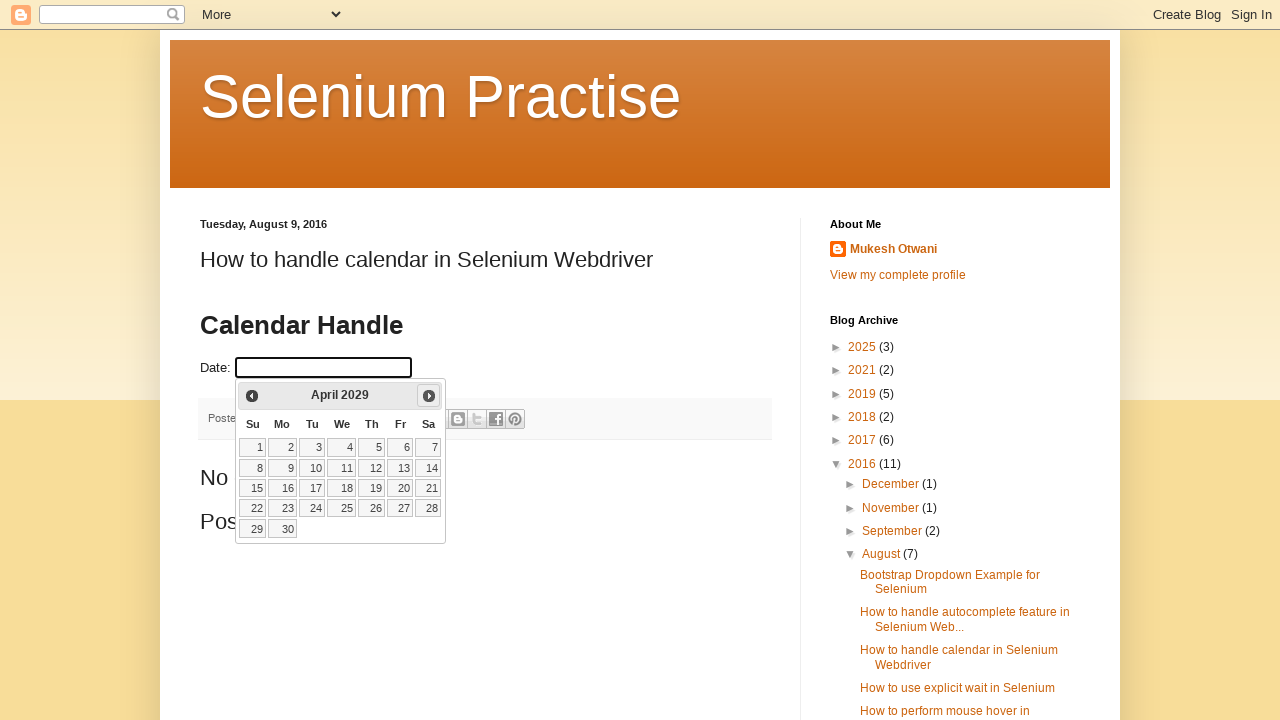

Updated current year: 2029
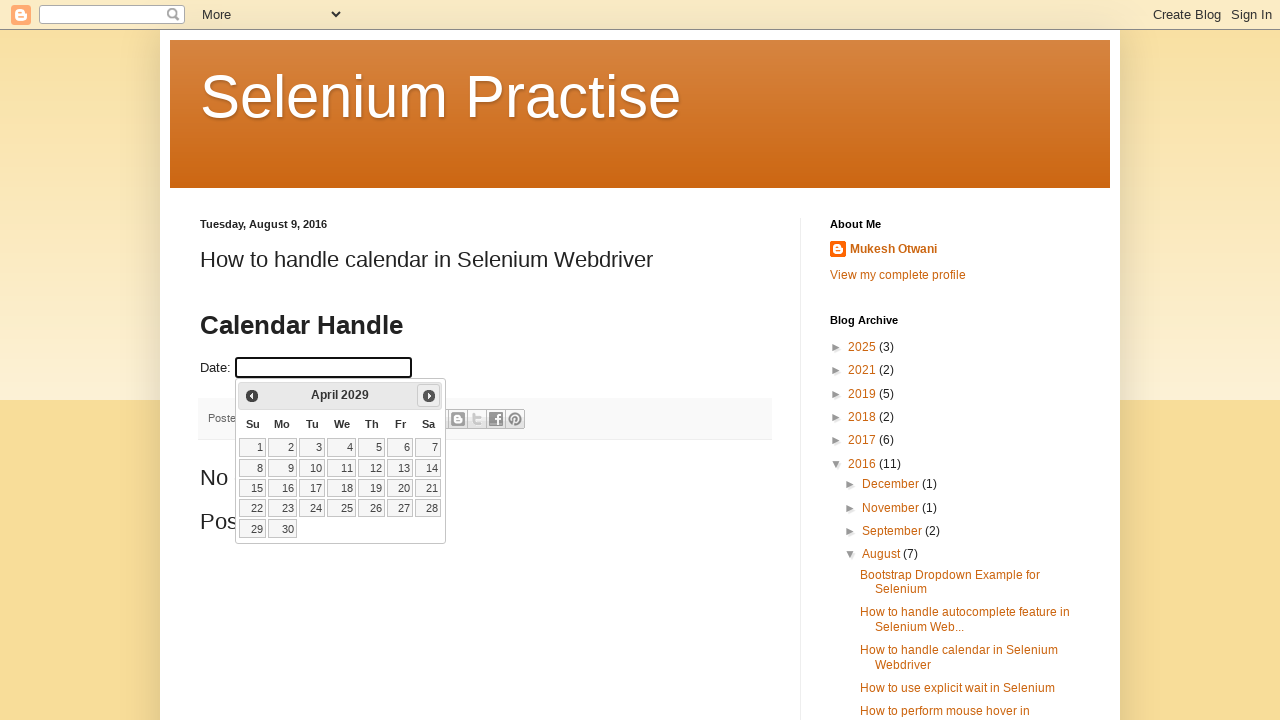

Clicked next month button to advance calendar at (429, 396) on .ui-icon.ui-icon-circle-triangle-e
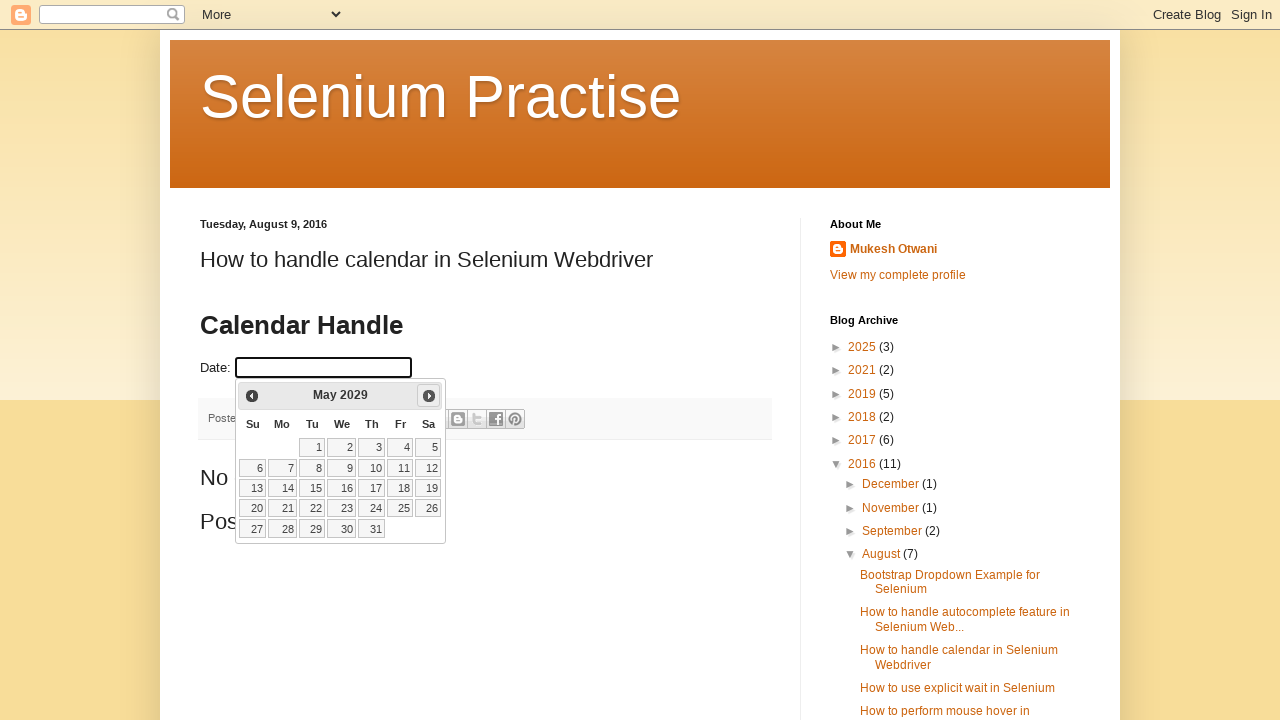

Waited for calendar to update (200ms)
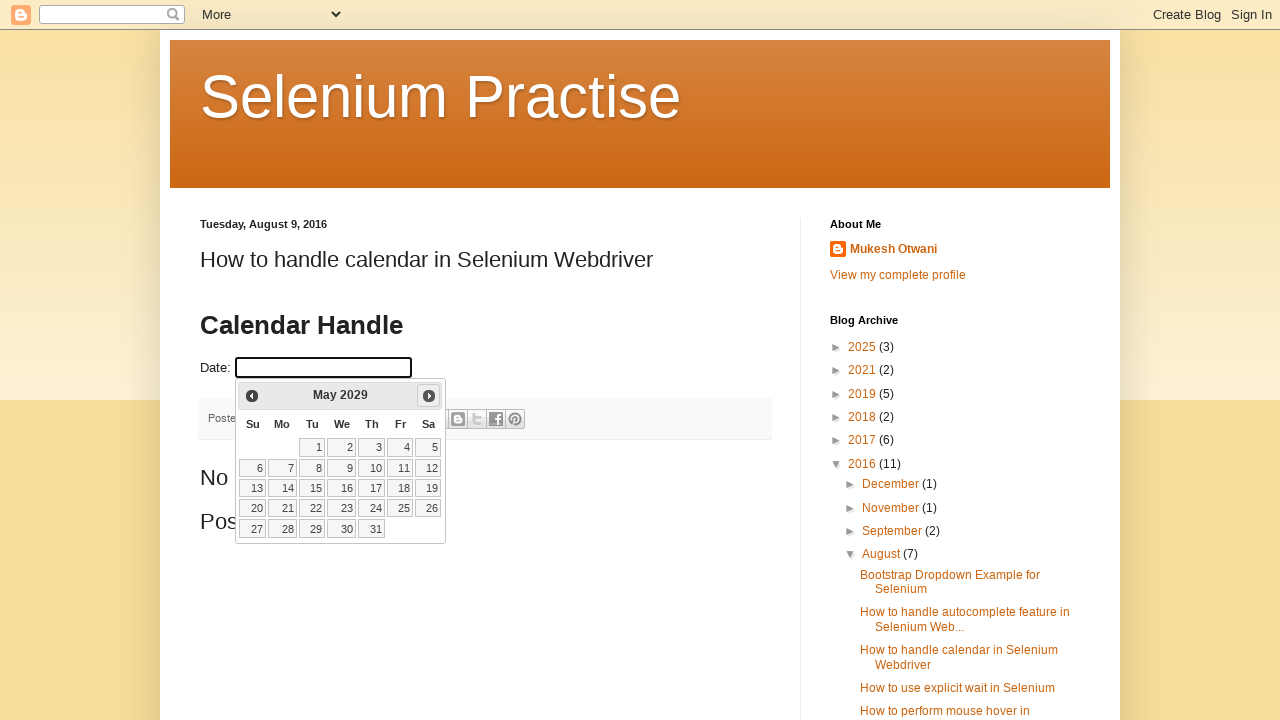

Updated current month: May
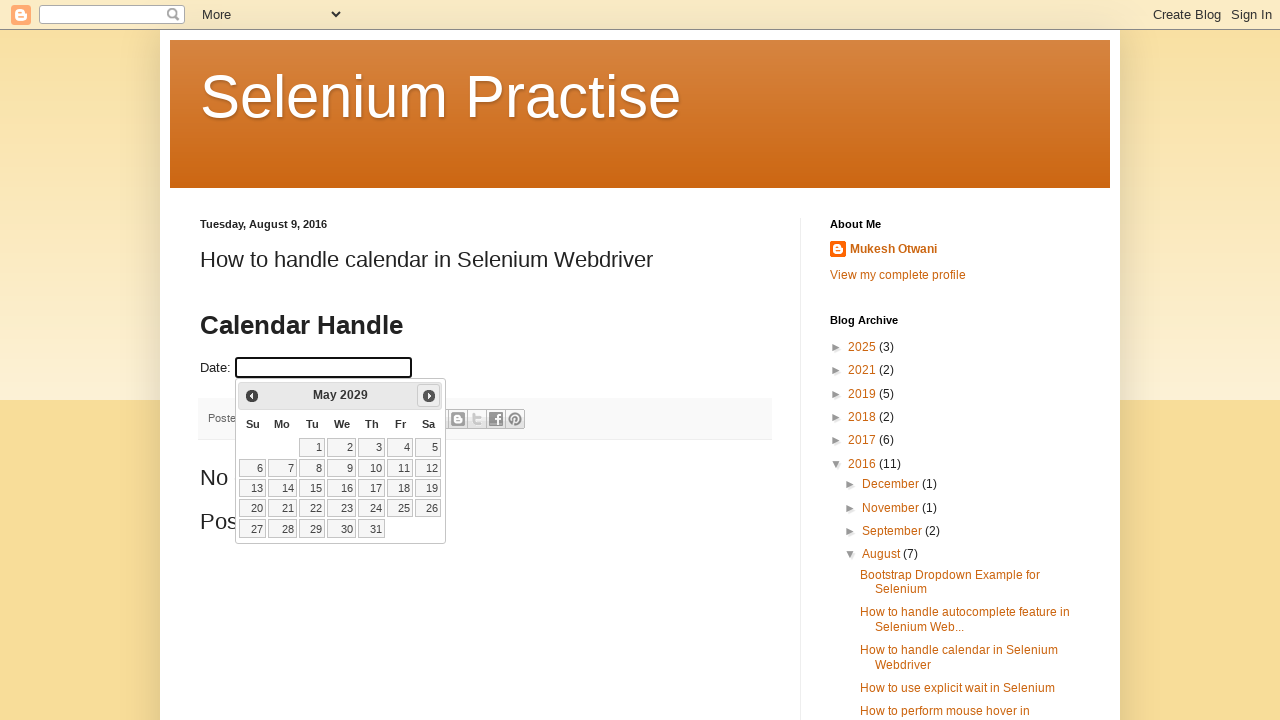

Updated current year: 2029
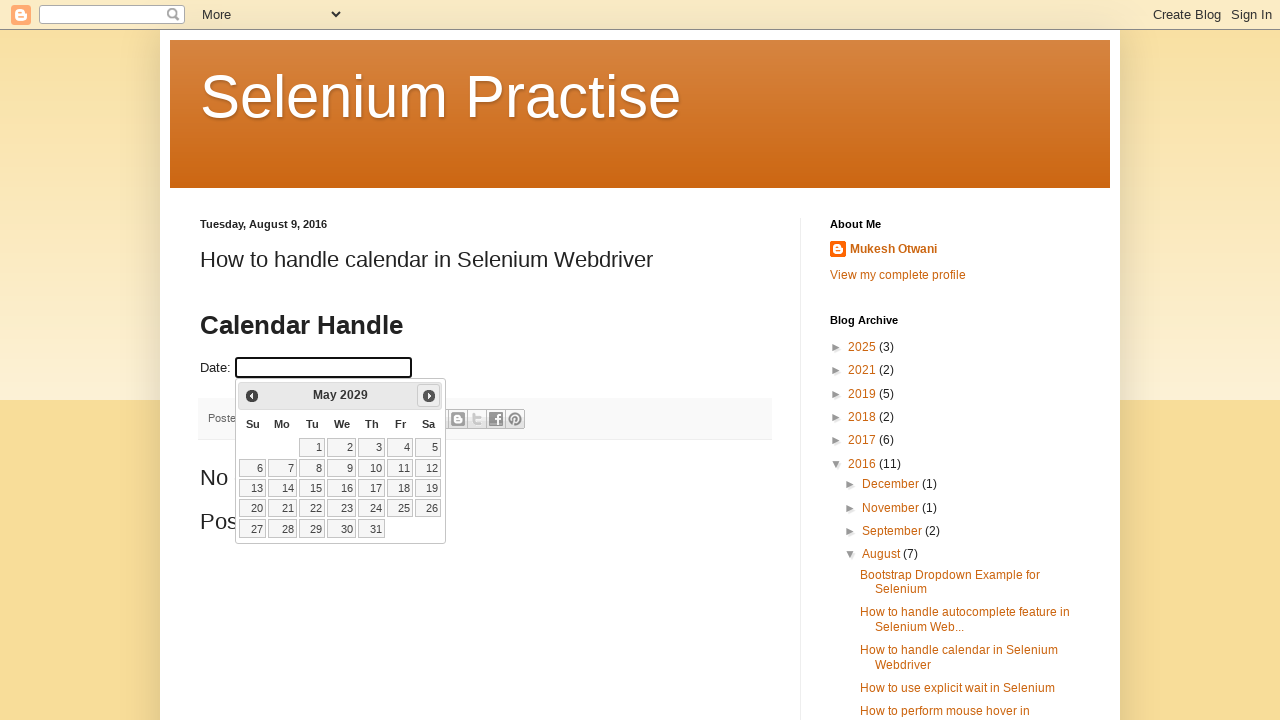

Clicked next month button to advance calendar at (429, 396) on .ui-icon.ui-icon-circle-triangle-e
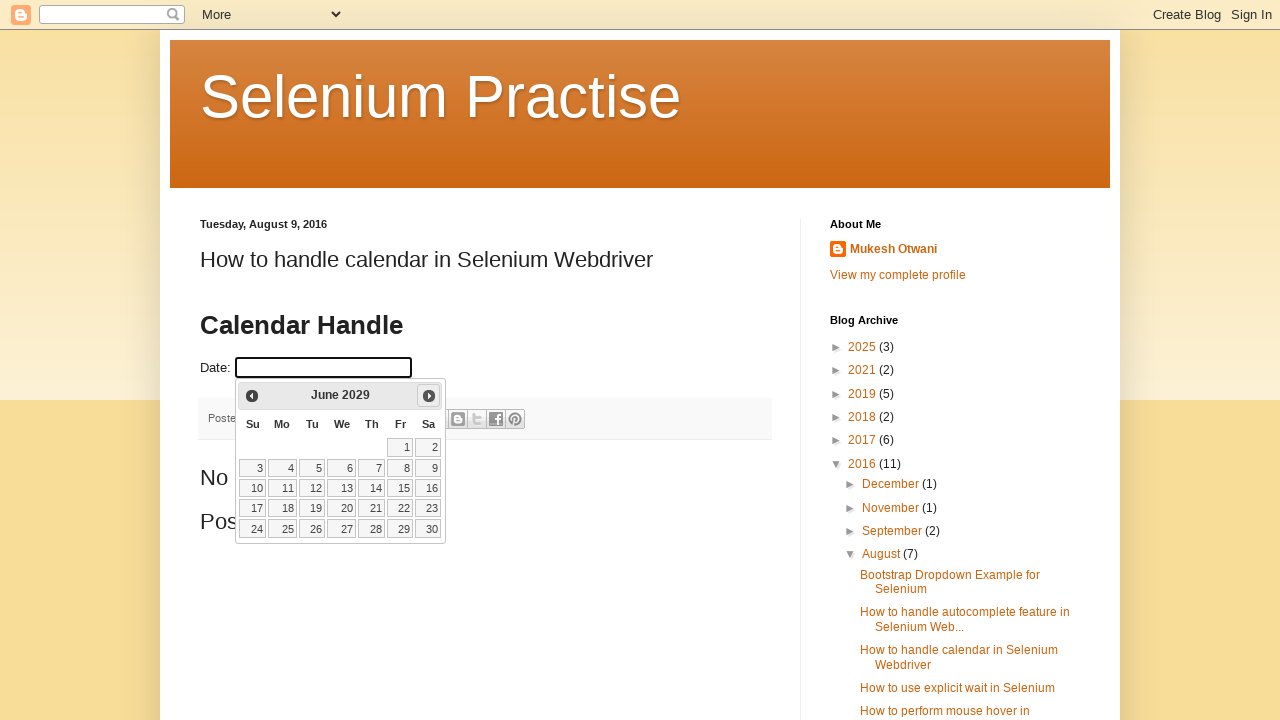

Waited for calendar to update (200ms)
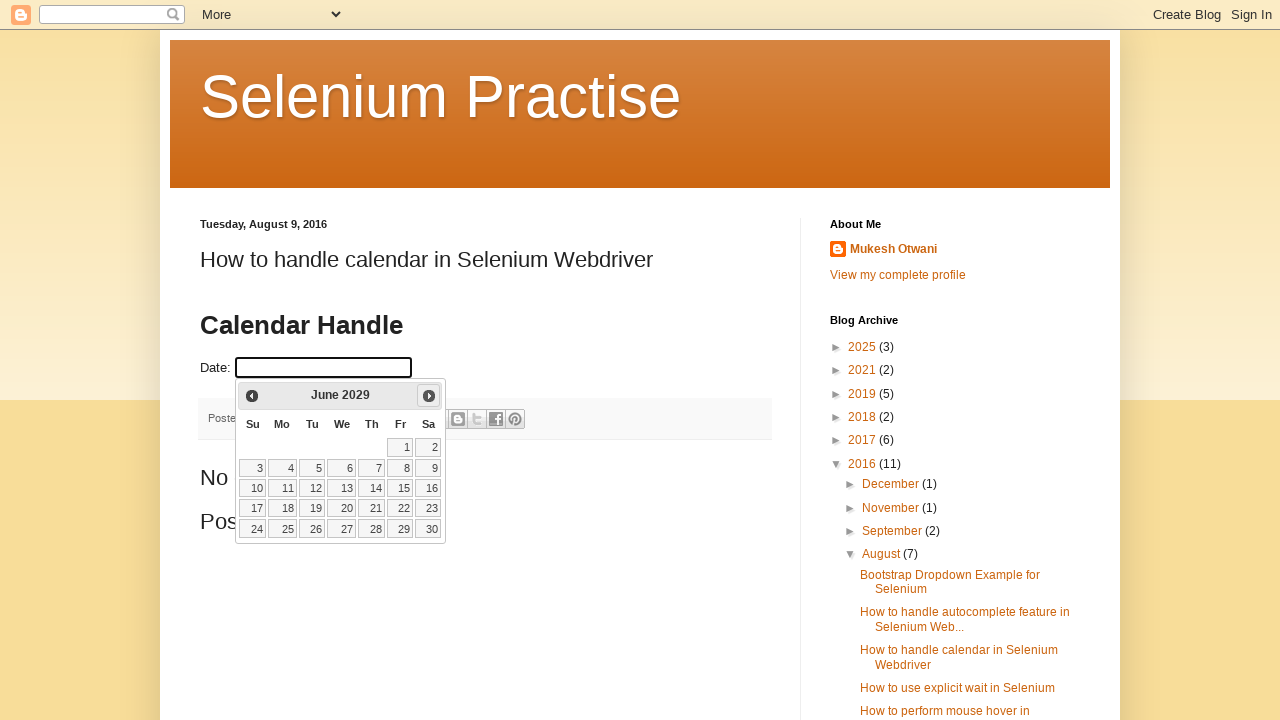

Updated current month: June
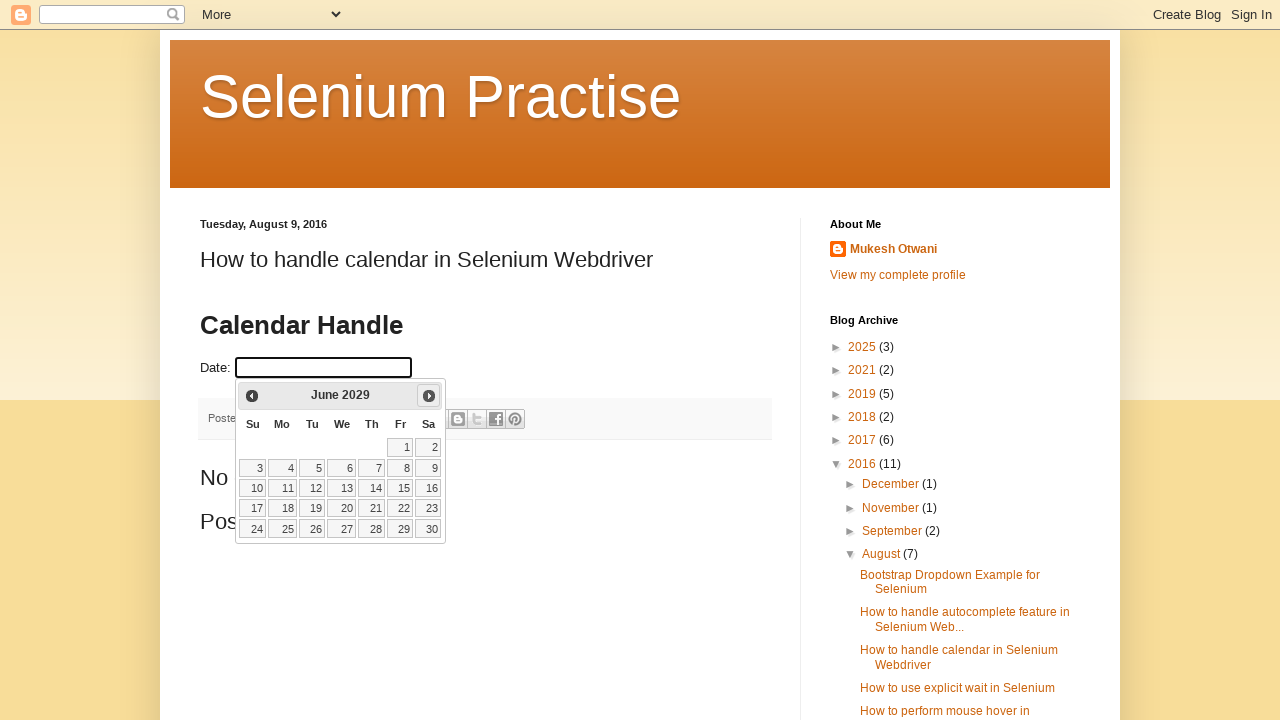

Updated current year: 2029
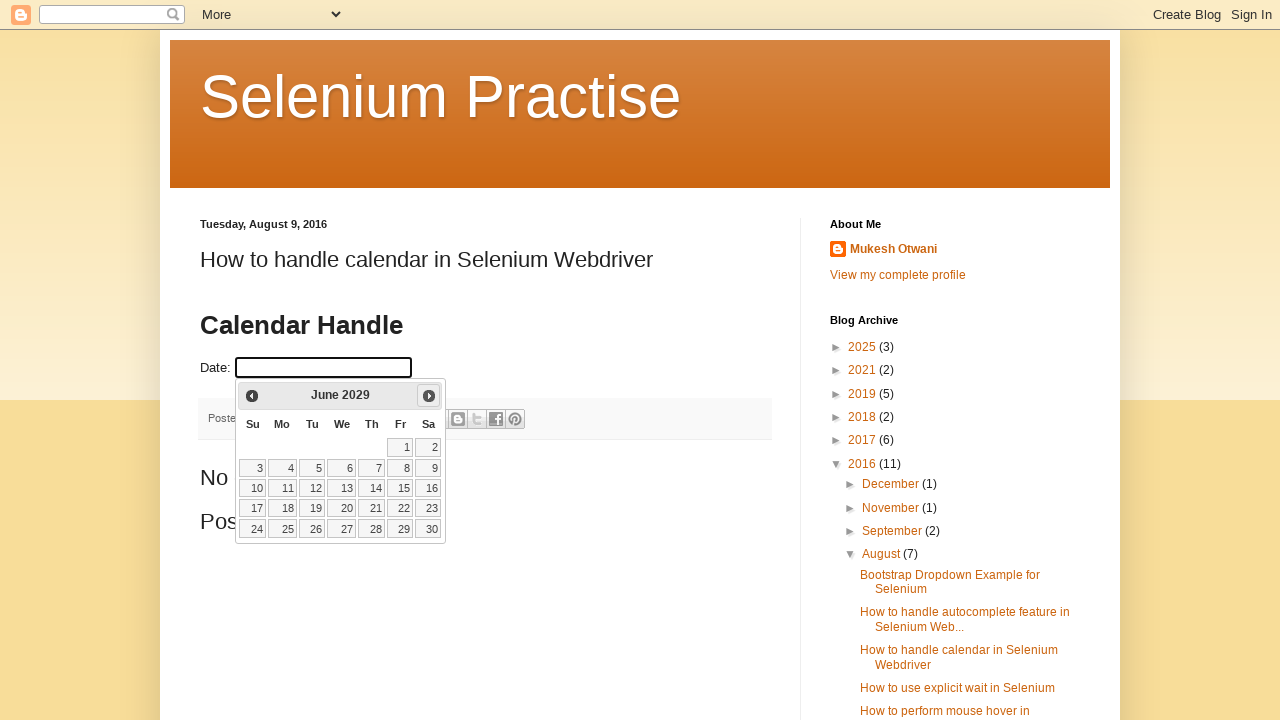

Clicked next month button to advance calendar at (429, 396) on .ui-icon.ui-icon-circle-triangle-e
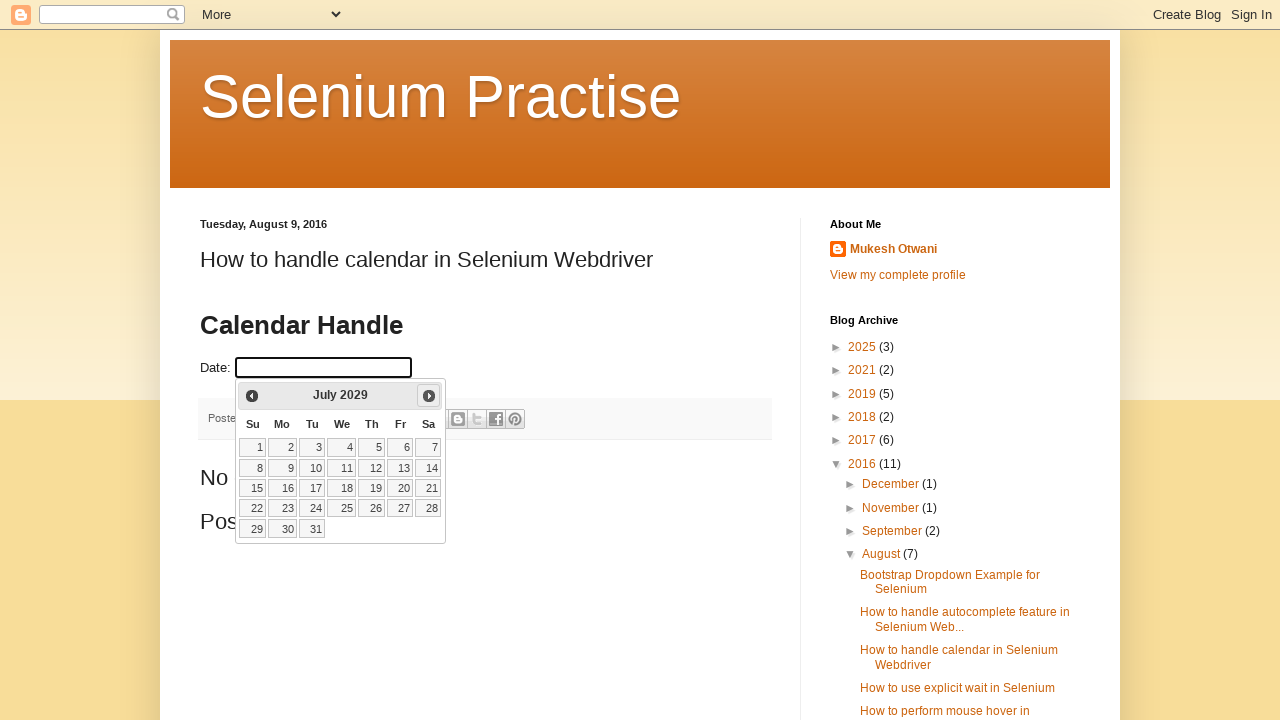

Waited for calendar to update (200ms)
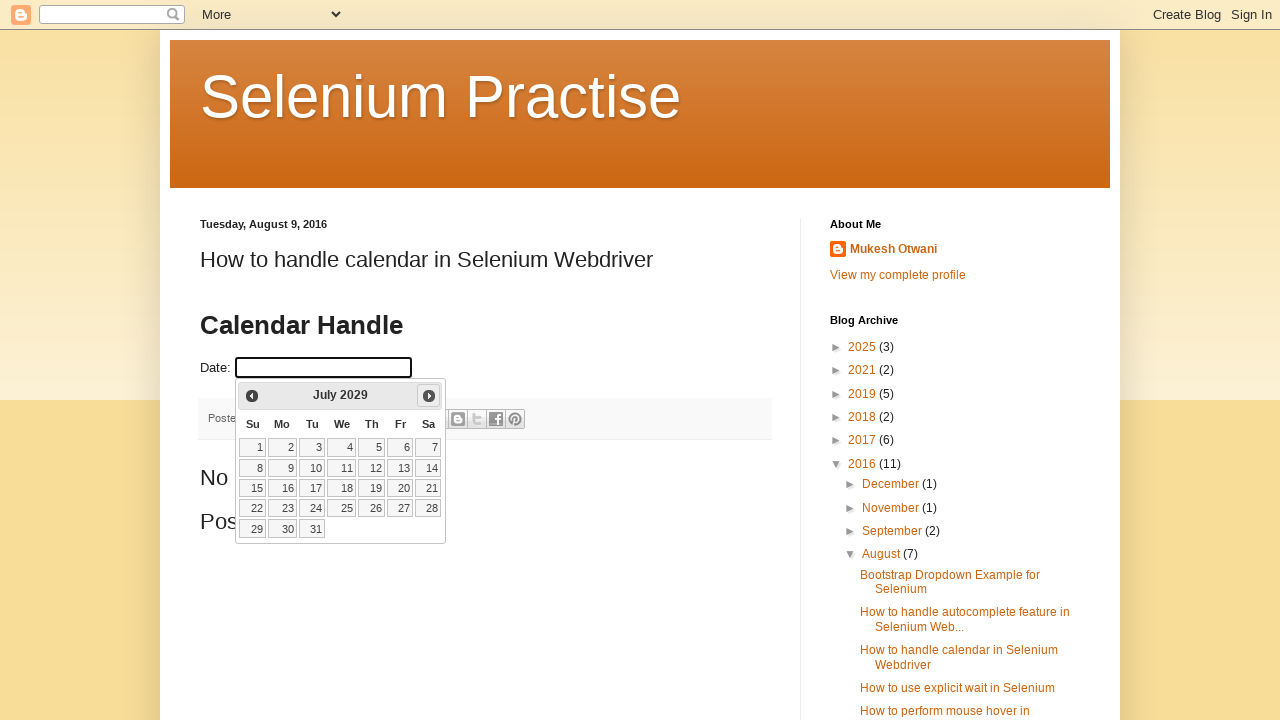

Updated current month: July
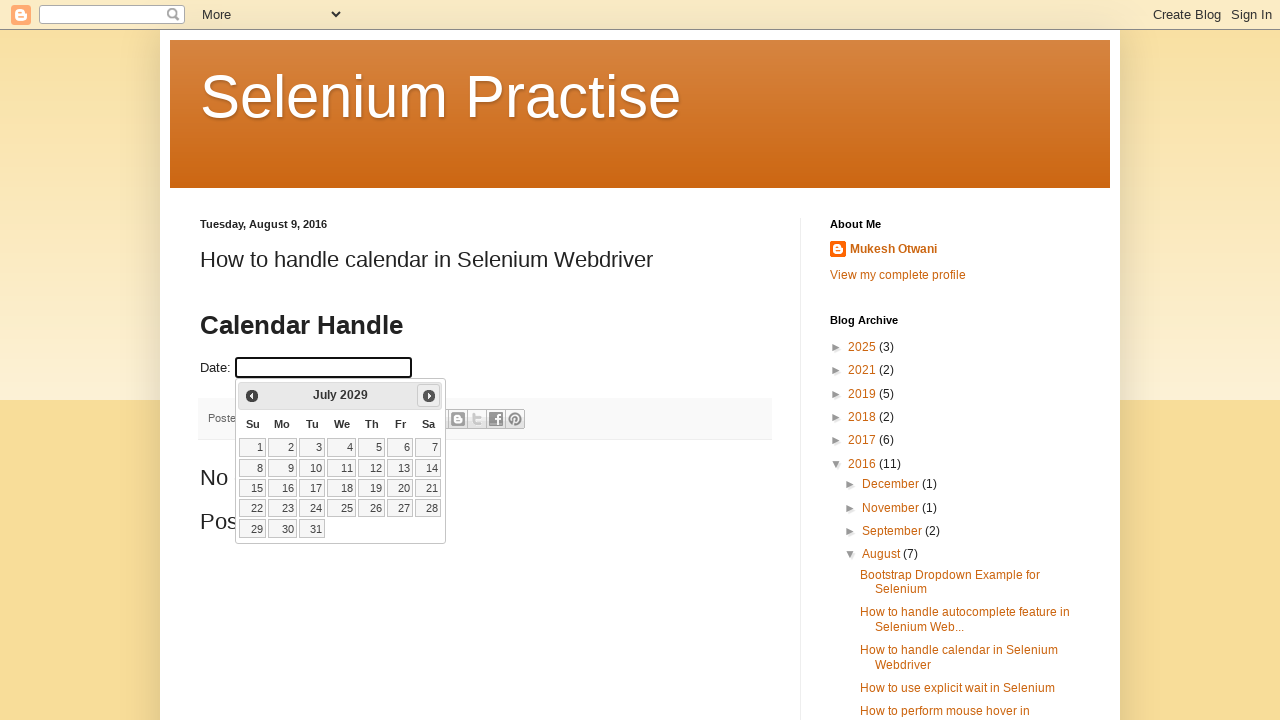

Updated current year: 2029
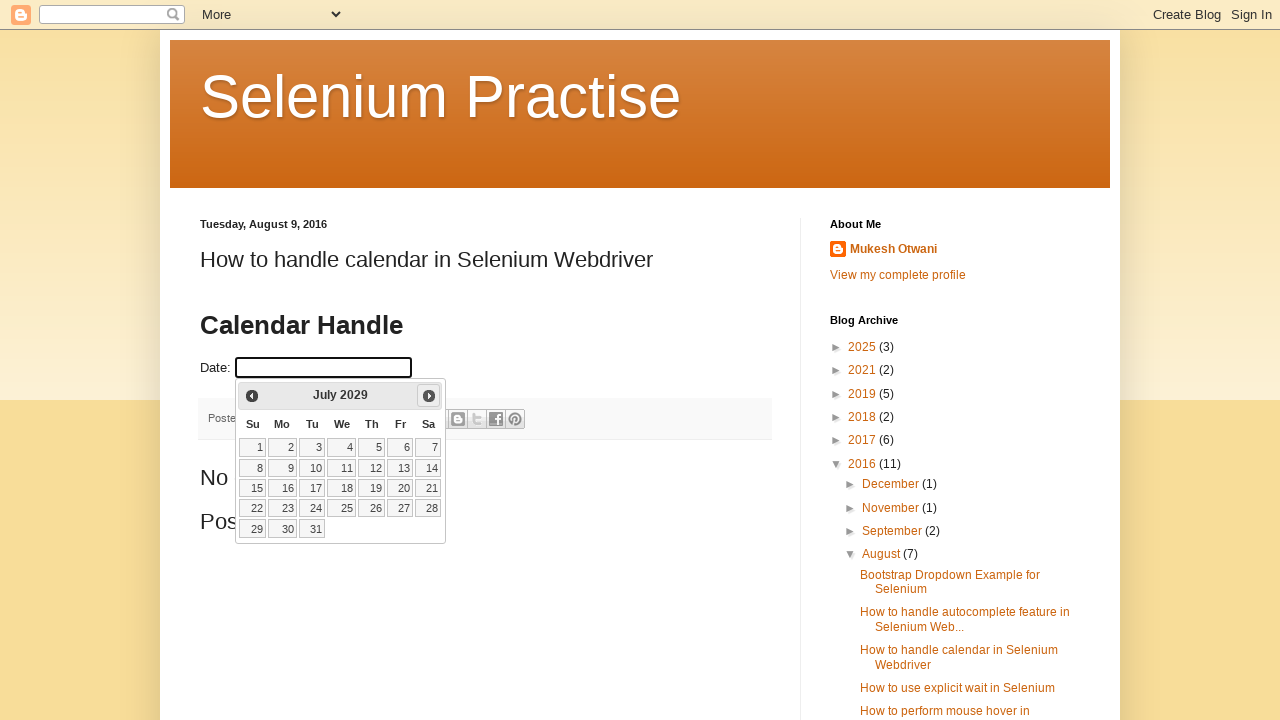

Clicked next month button to advance calendar at (429, 396) on .ui-icon.ui-icon-circle-triangle-e
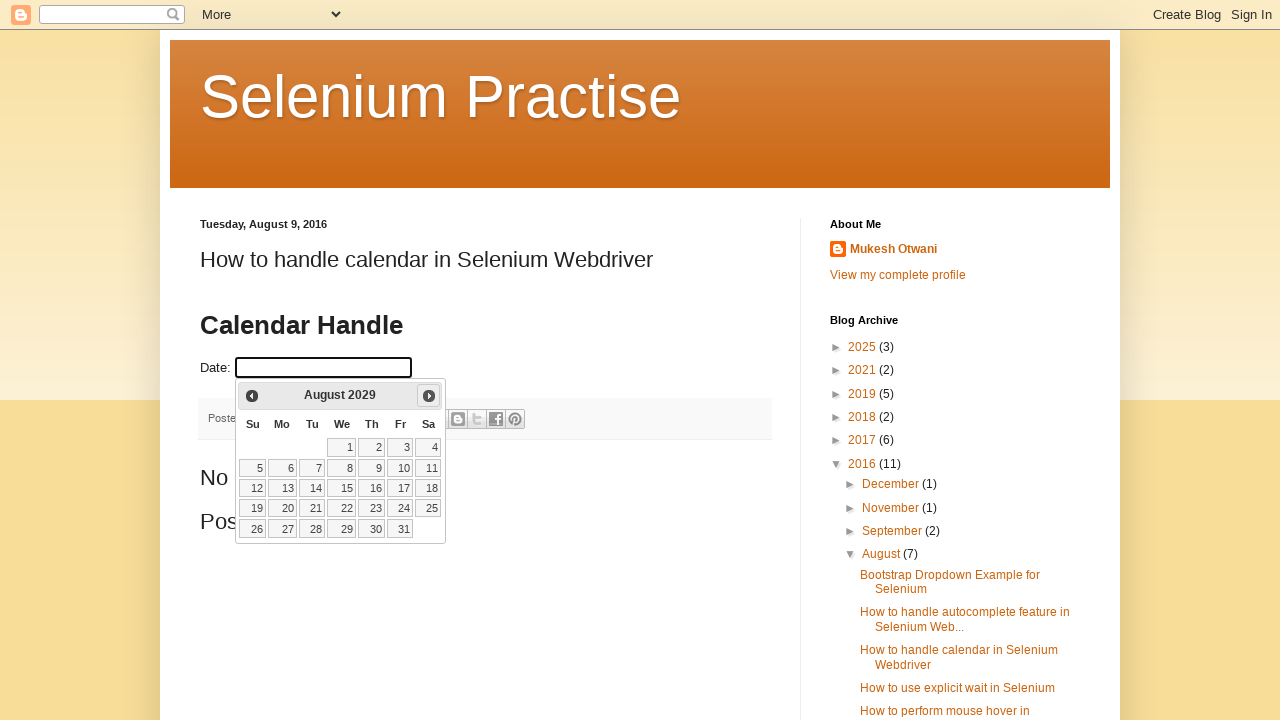

Waited for calendar to update (200ms)
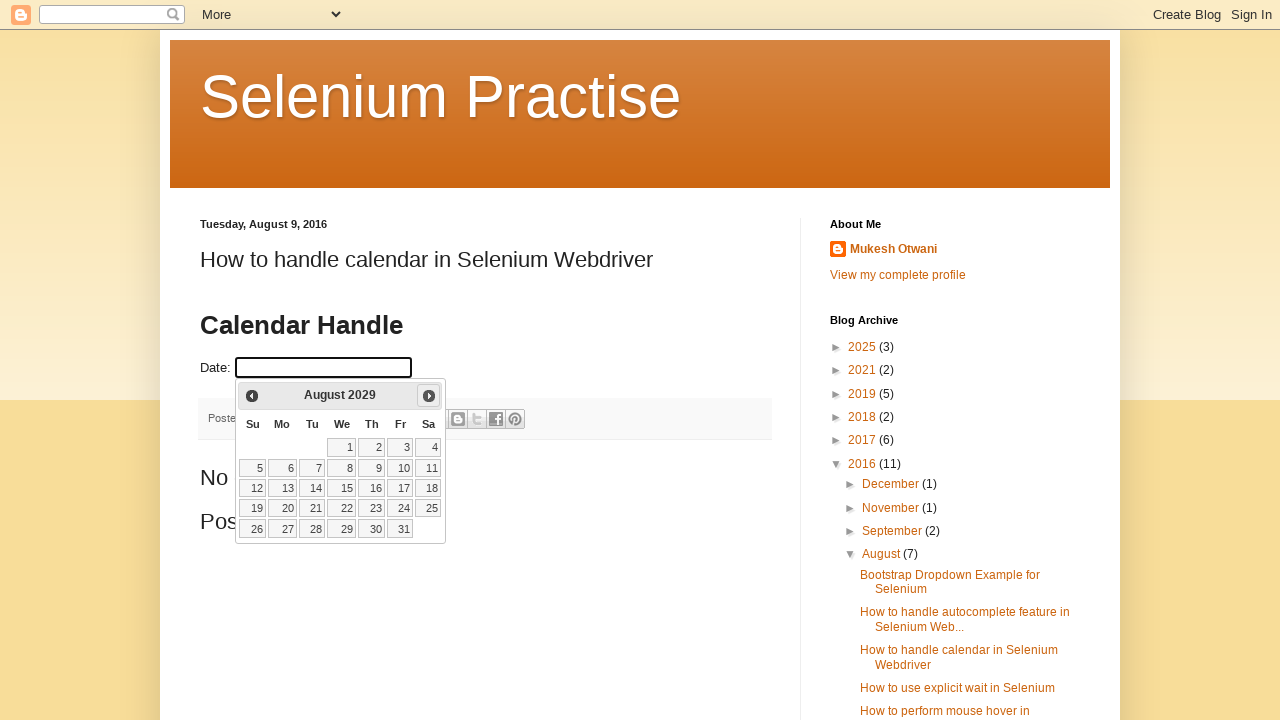

Updated current month: August
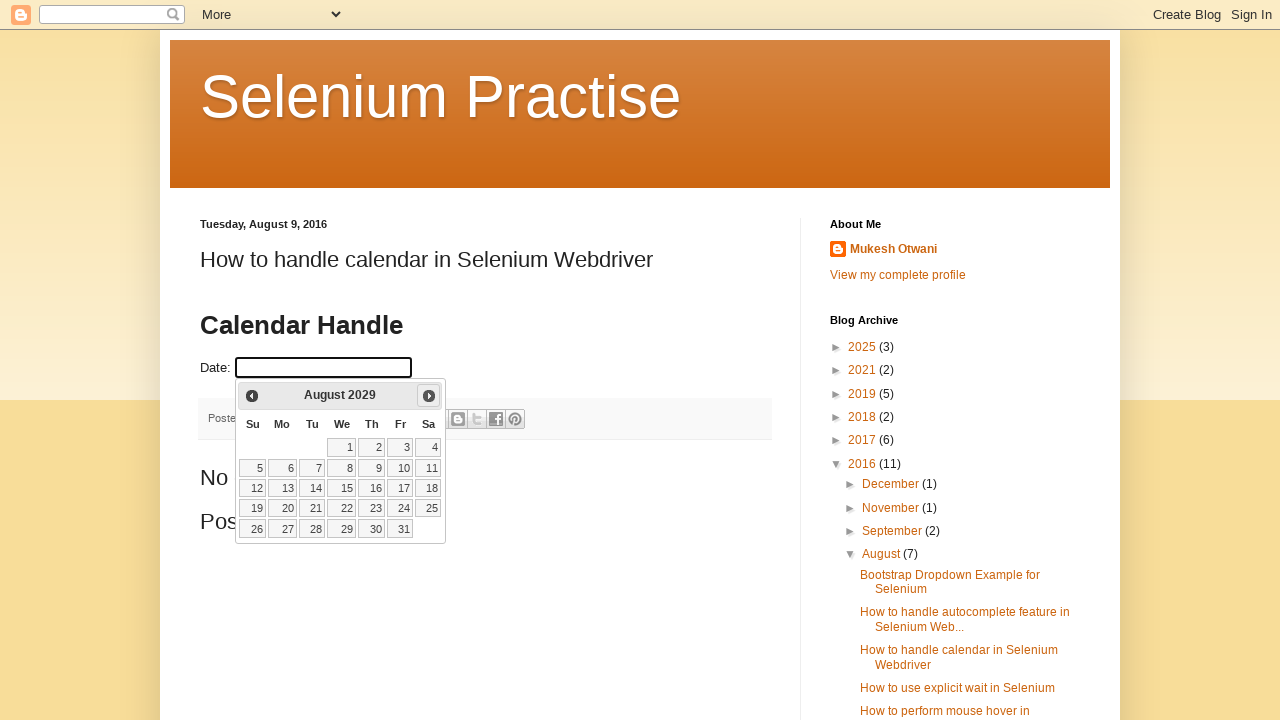

Updated current year: 2029
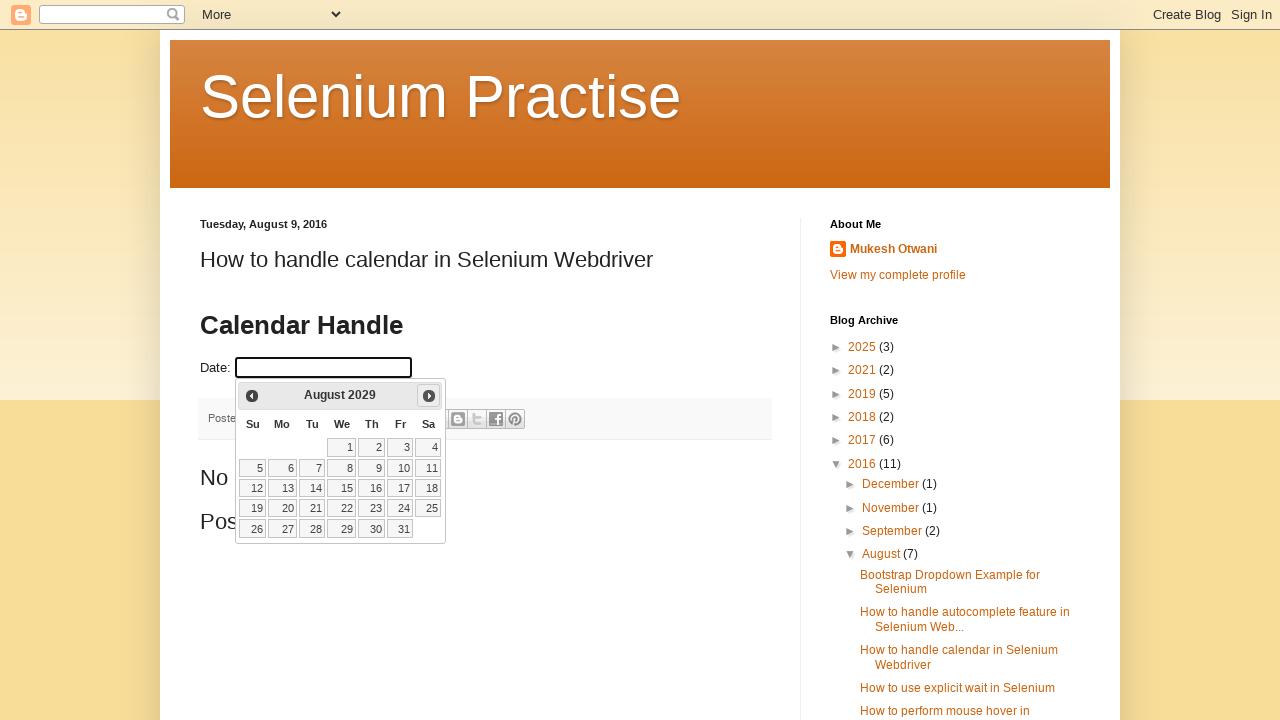

Clicked next month button to advance calendar at (429, 396) on .ui-icon.ui-icon-circle-triangle-e
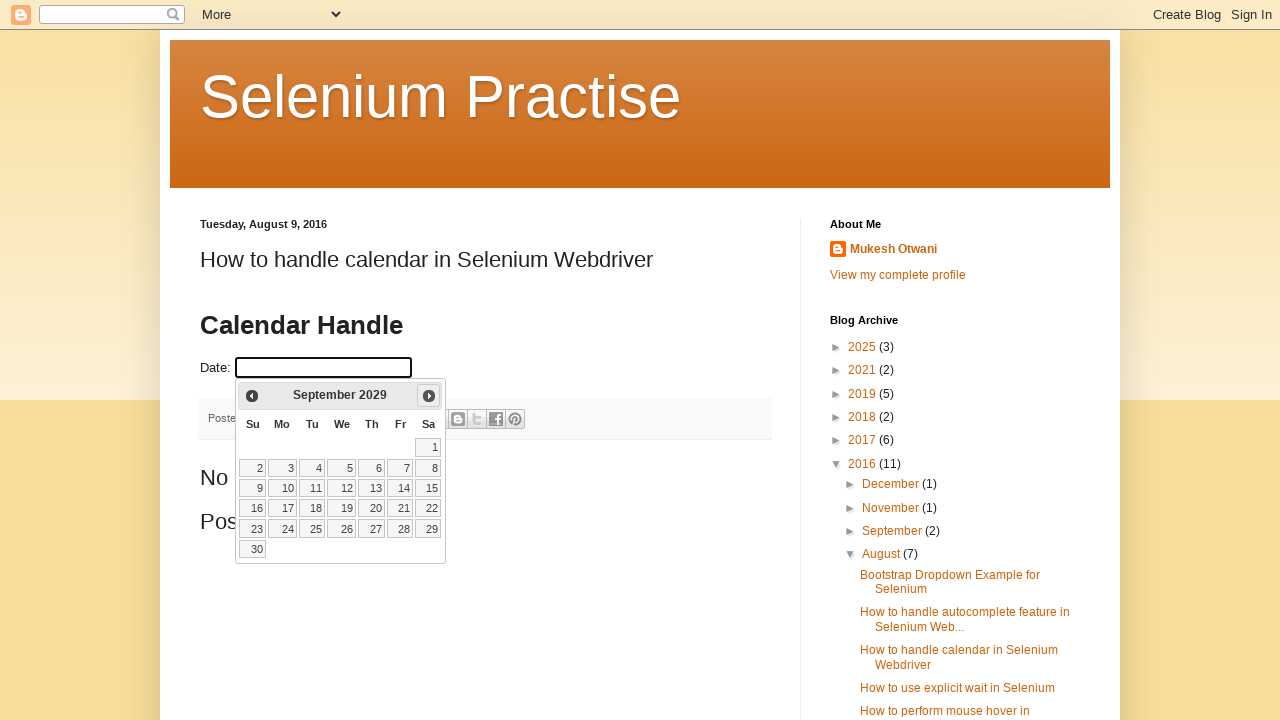

Waited for calendar to update (200ms)
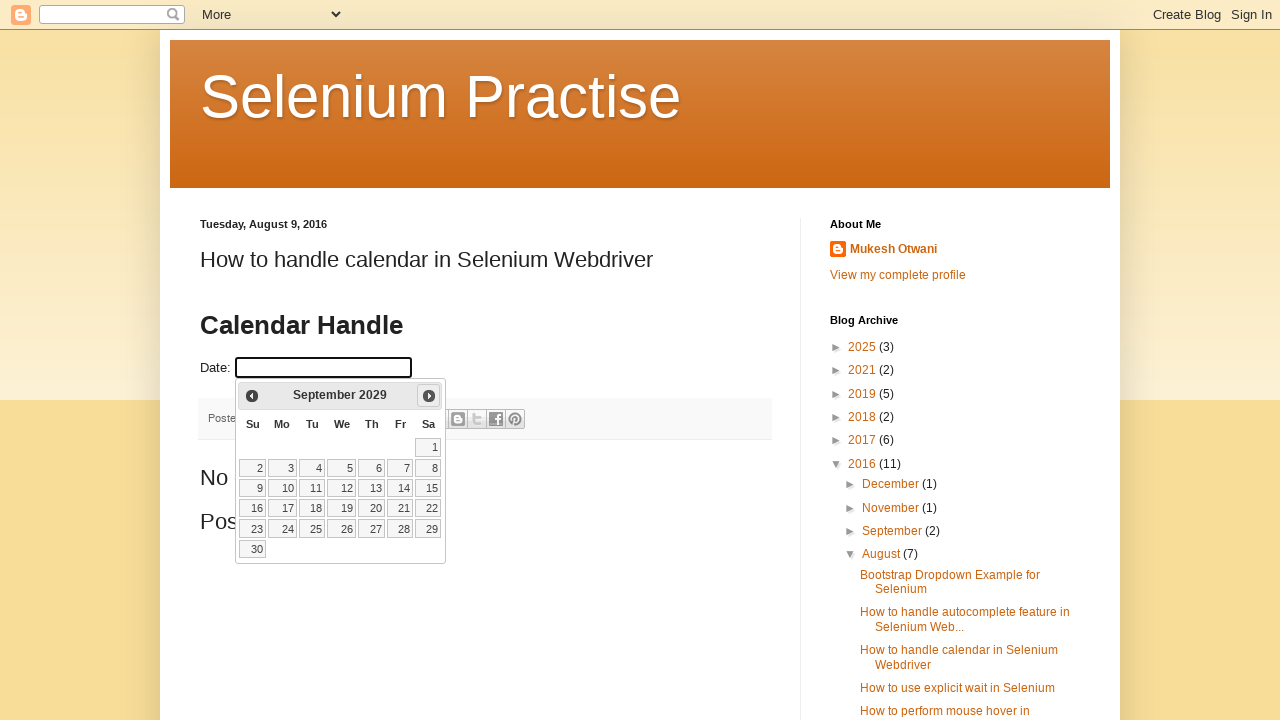

Updated current month: September
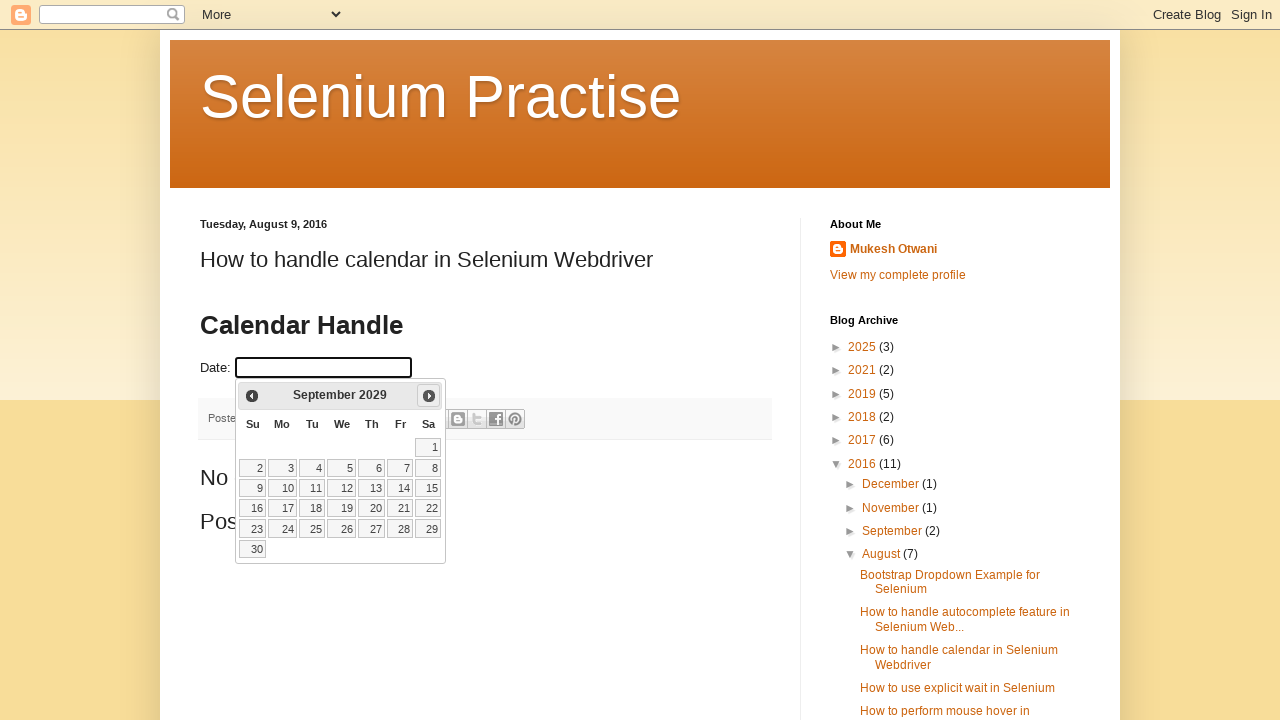

Updated current year: 2029
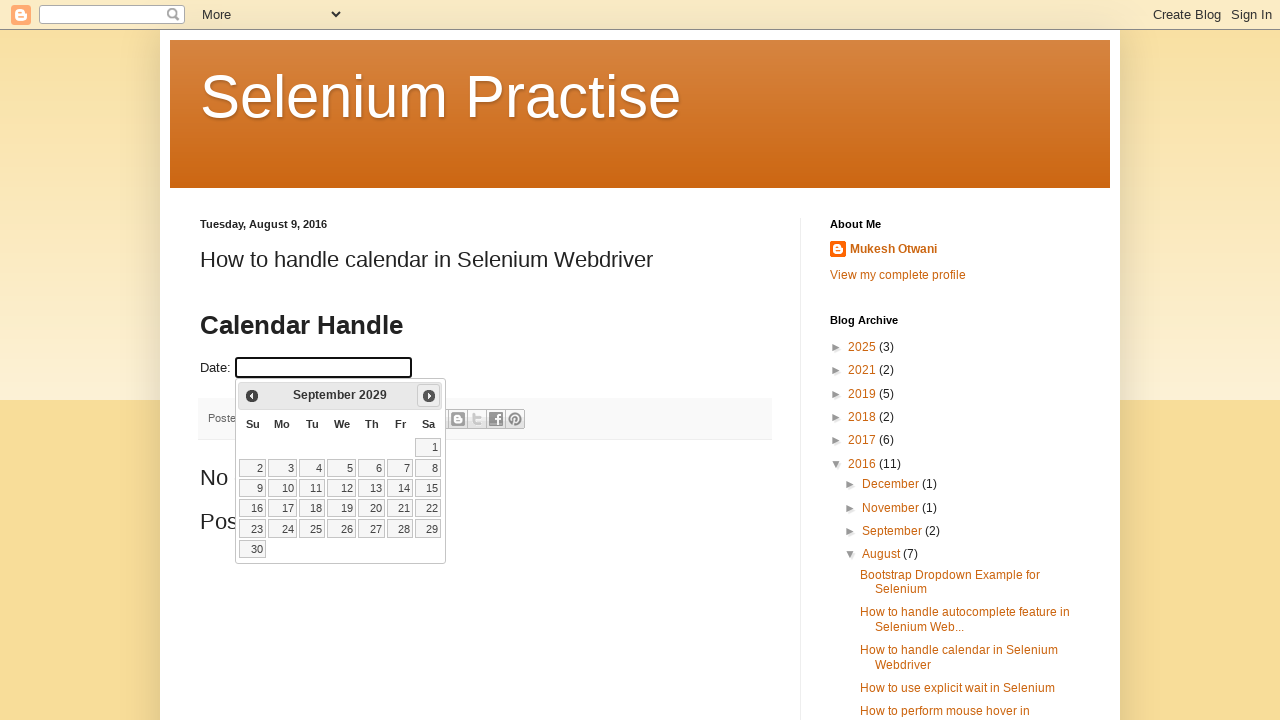

Clicked next month button to advance calendar at (429, 396) on .ui-icon.ui-icon-circle-triangle-e
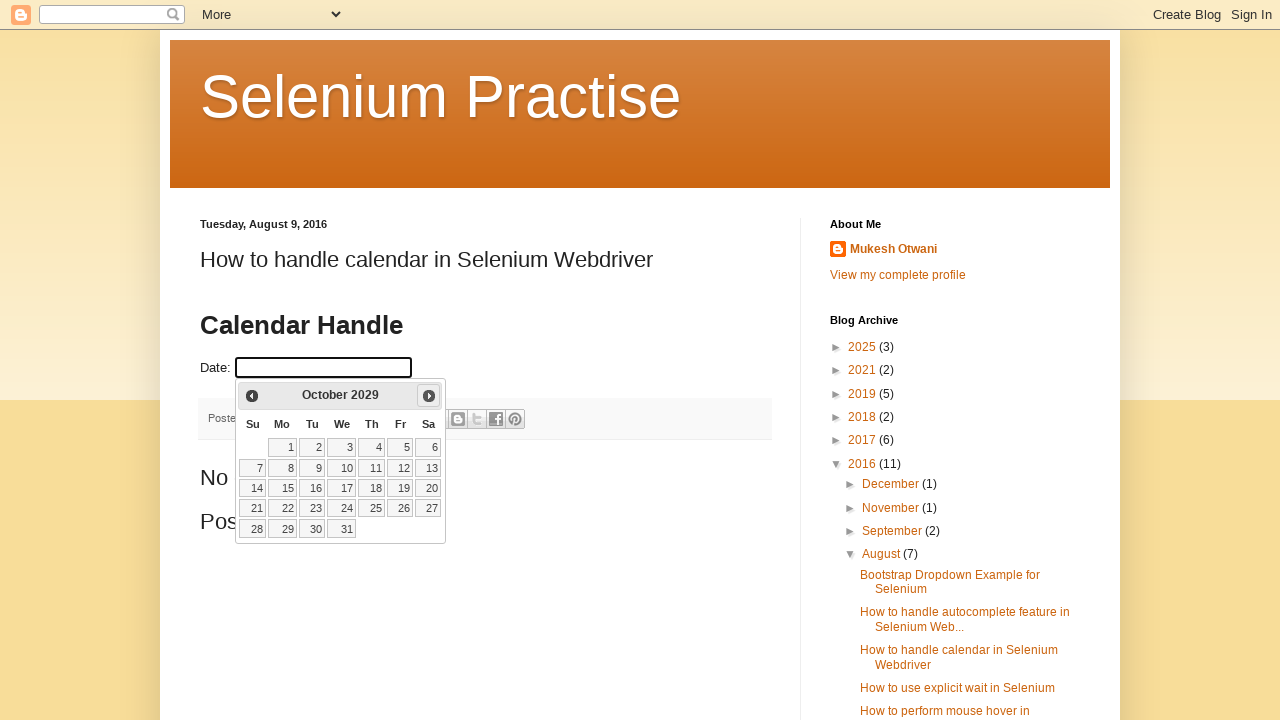

Waited for calendar to update (200ms)
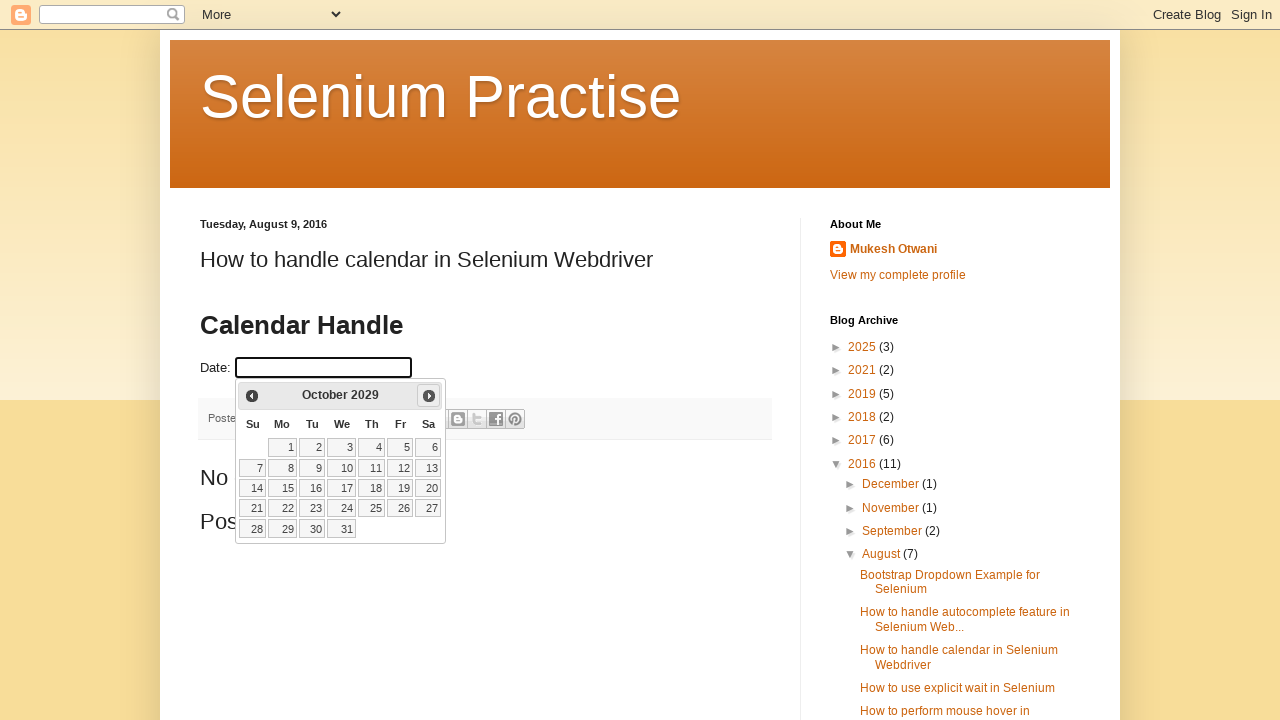

Updated current month: October
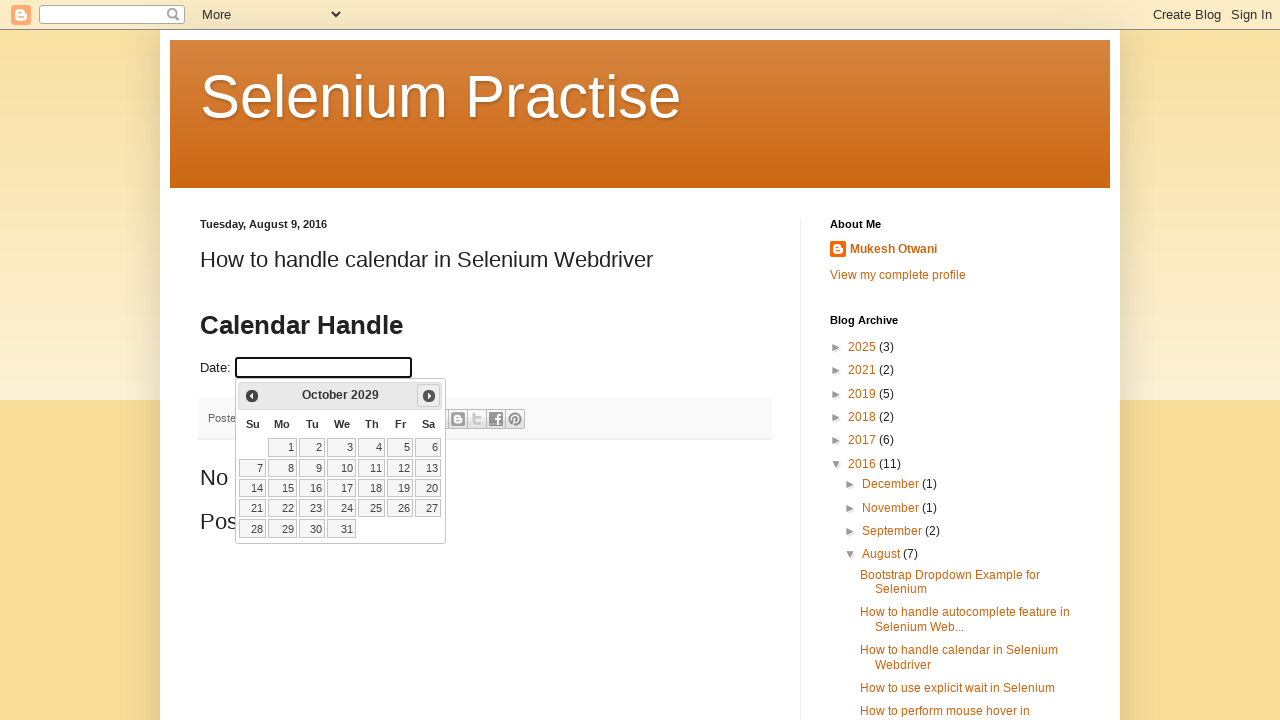

Updated current year: 2029
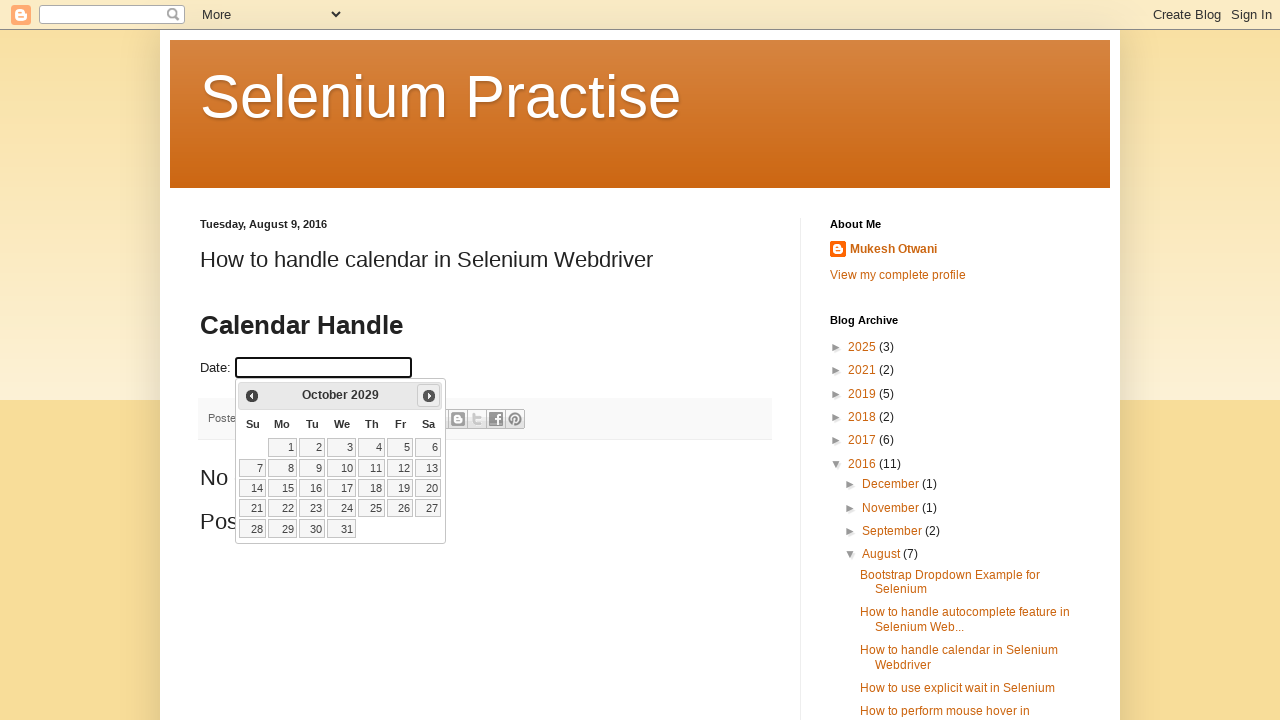

Clicked next month button to advance calendar at (429, 396) on .ui-icon.ui-icon-circle-triangle-e
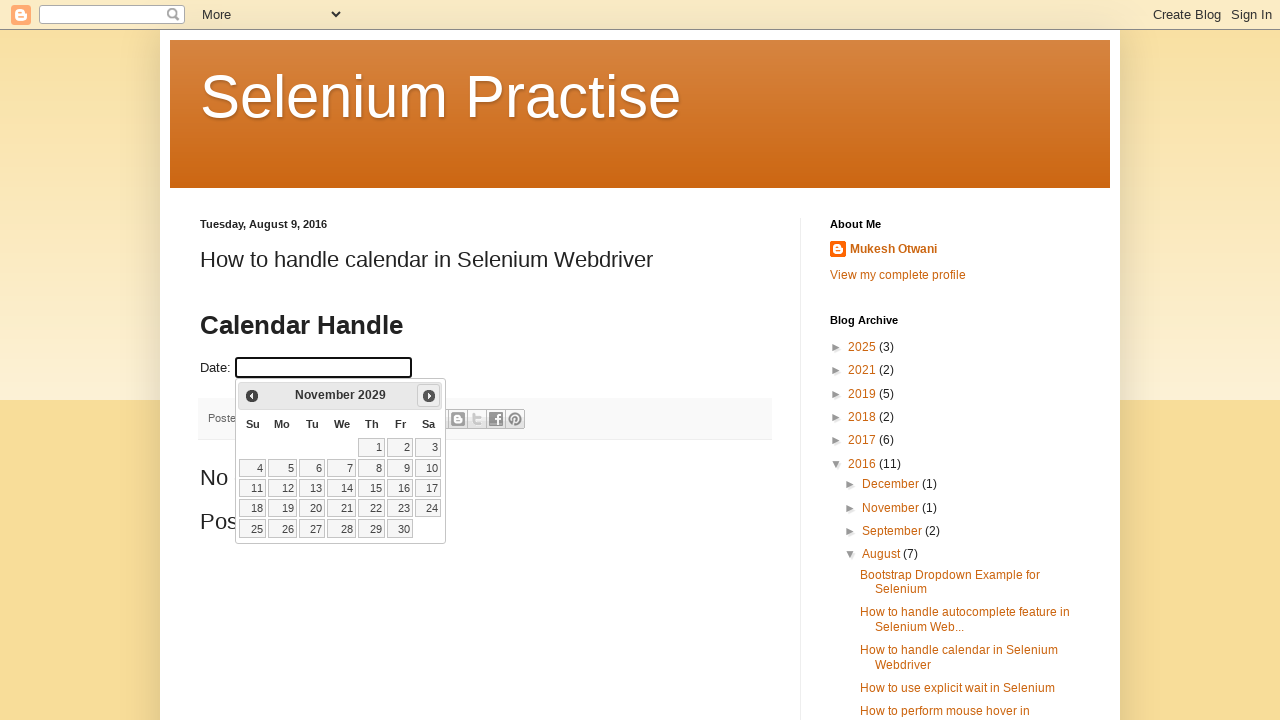

Waited for calendar to update (200ms)
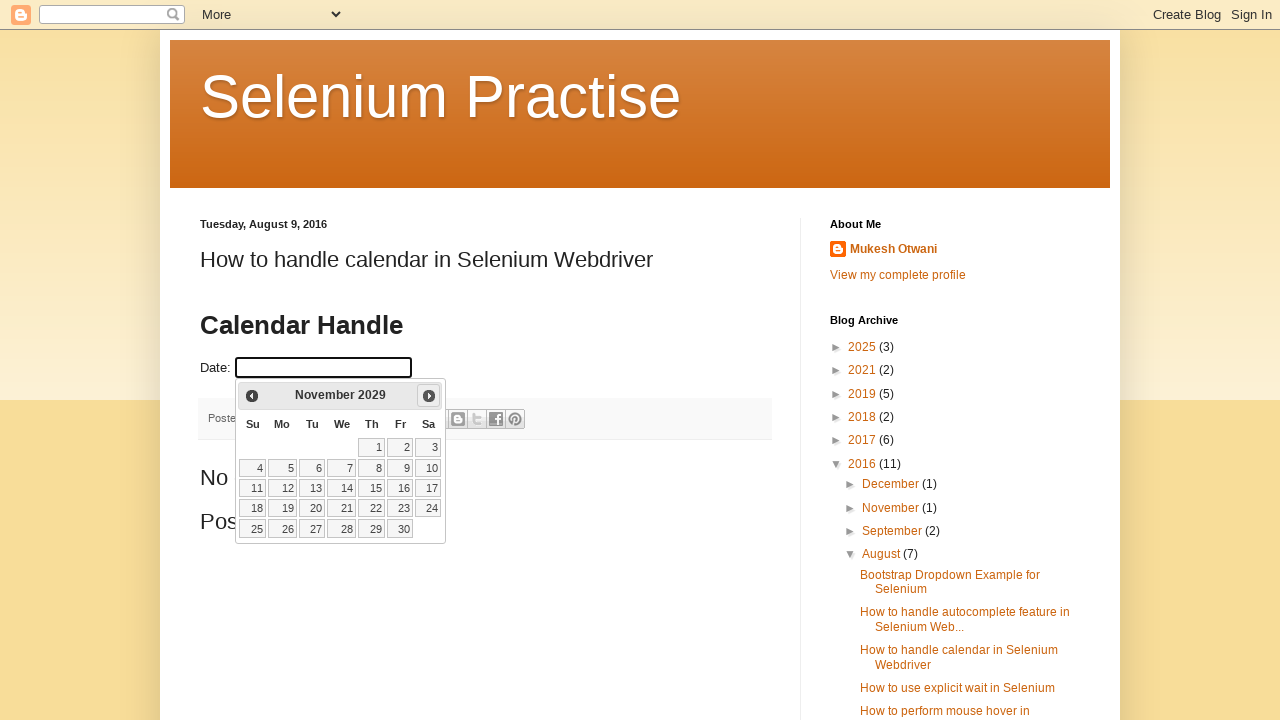

Updated current month: November
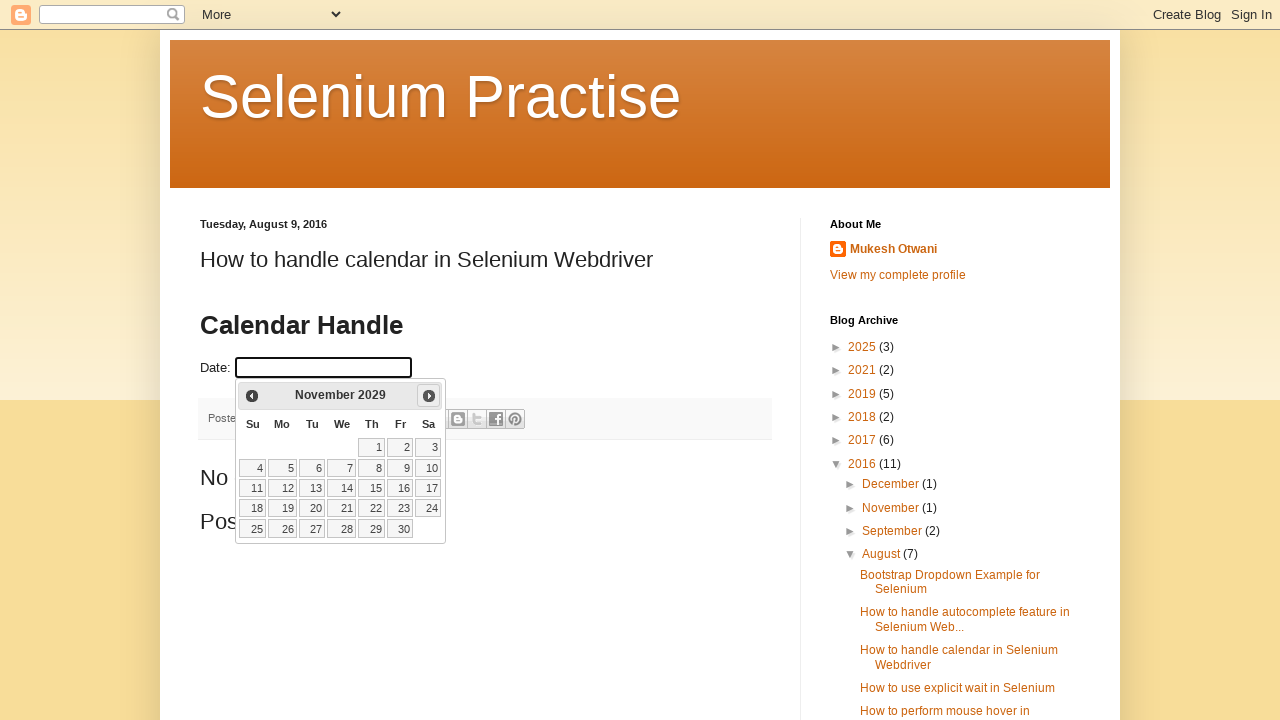

Updated current year: 2029
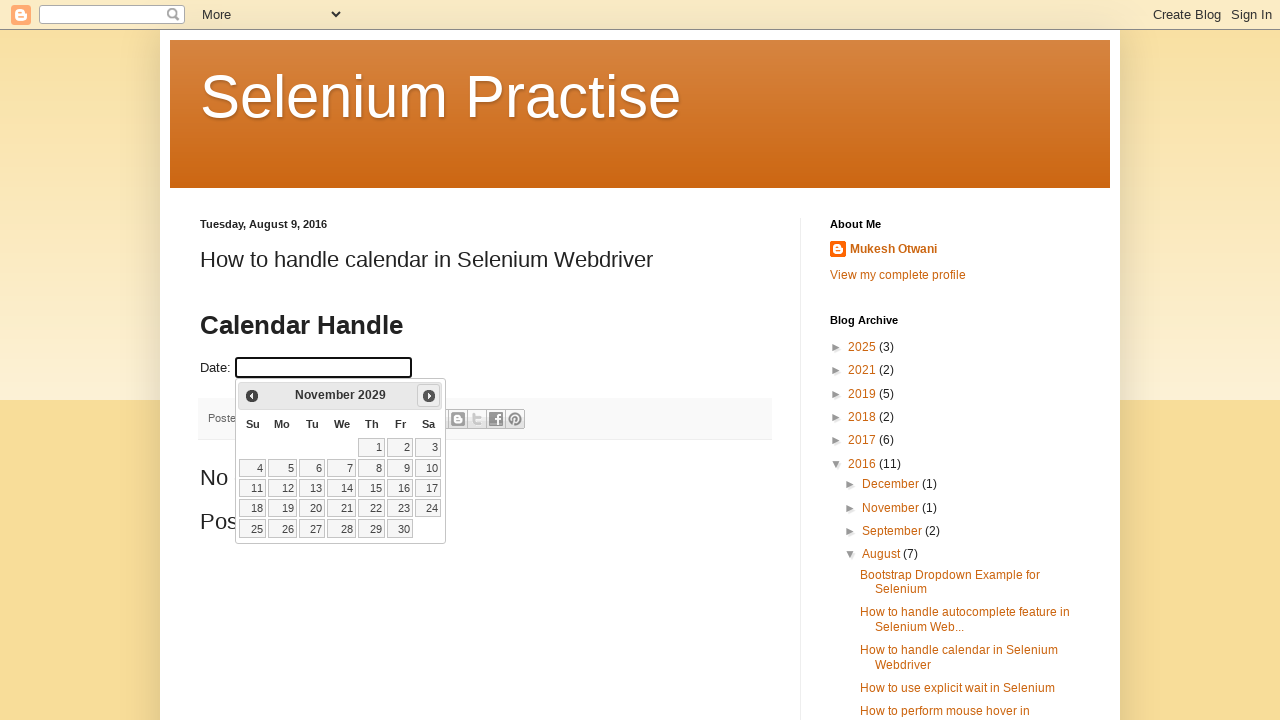

Clicked next month button to advance calendar at (429, 396) on .ui-icon.ui-icon-circle-triangle-e
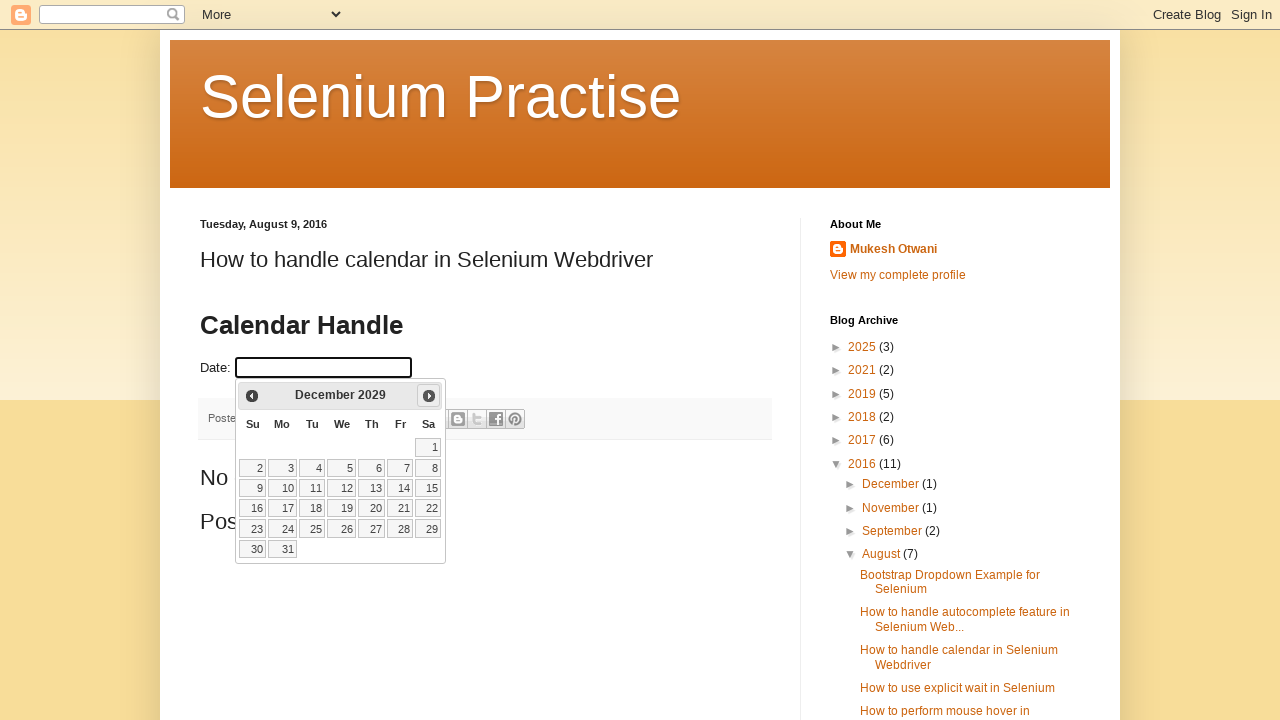

Waited for calendar to update (200ms)
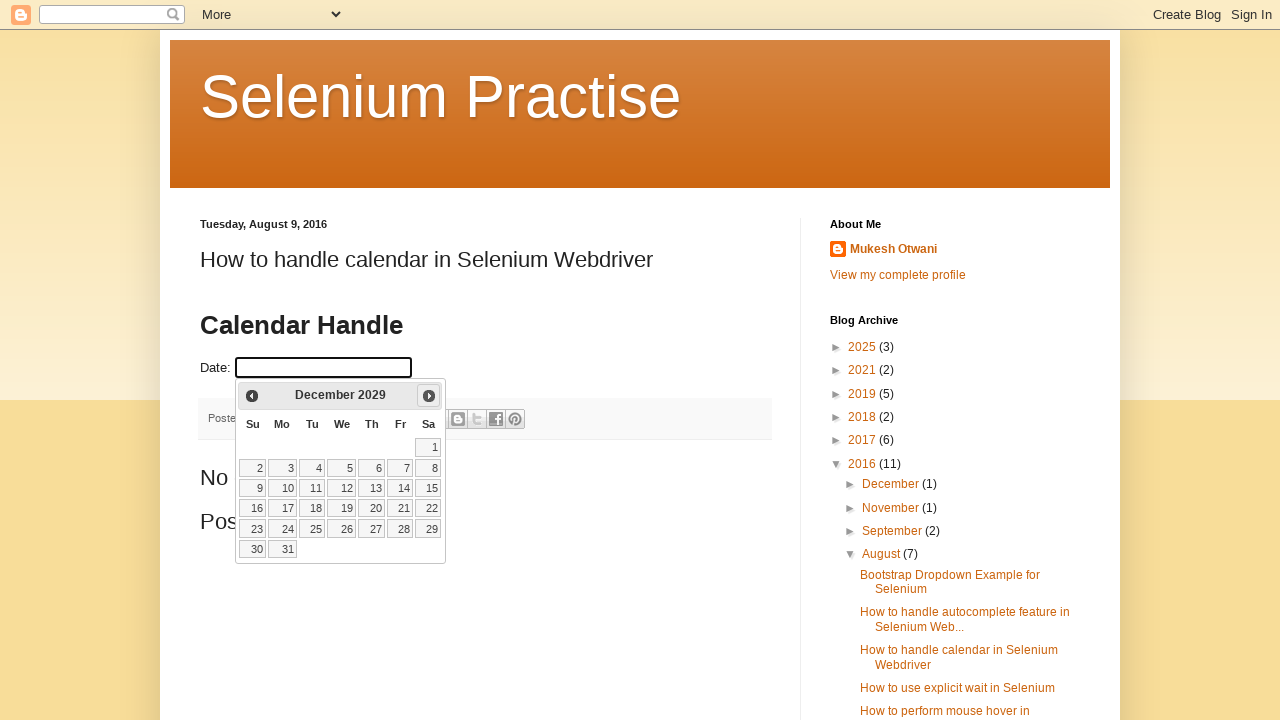

Updated current month: December
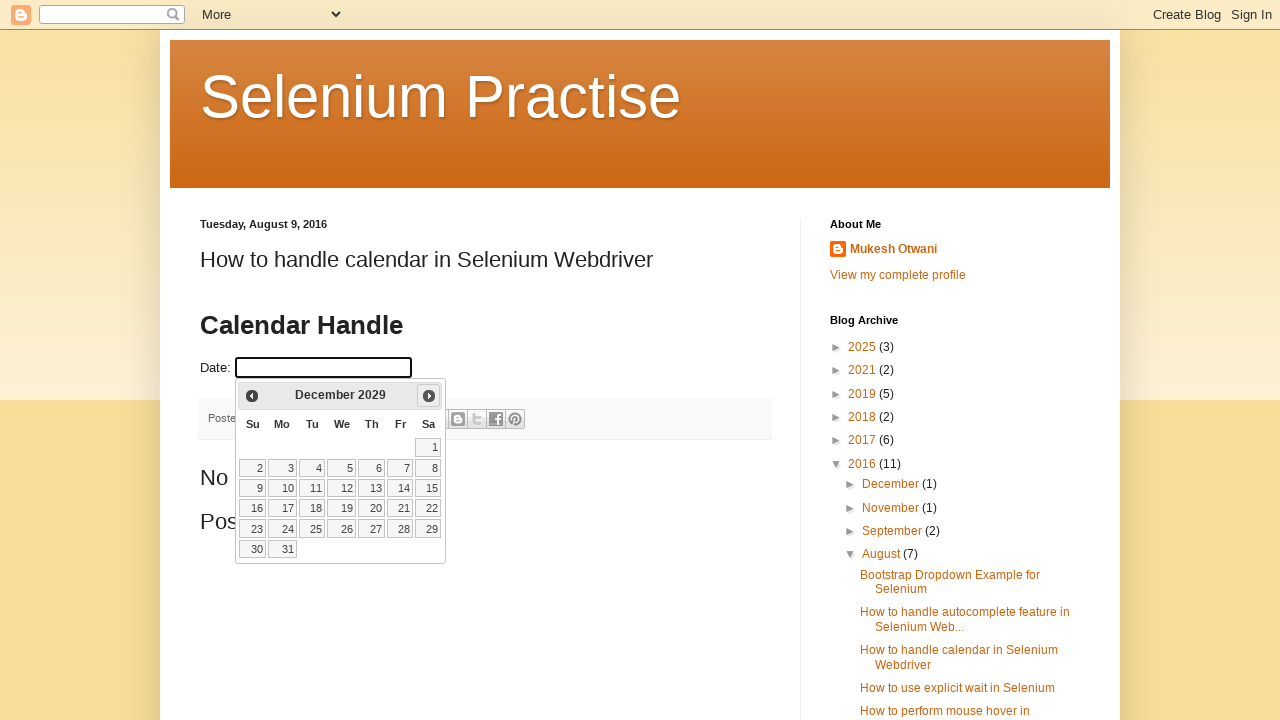

Updated current year: 2029
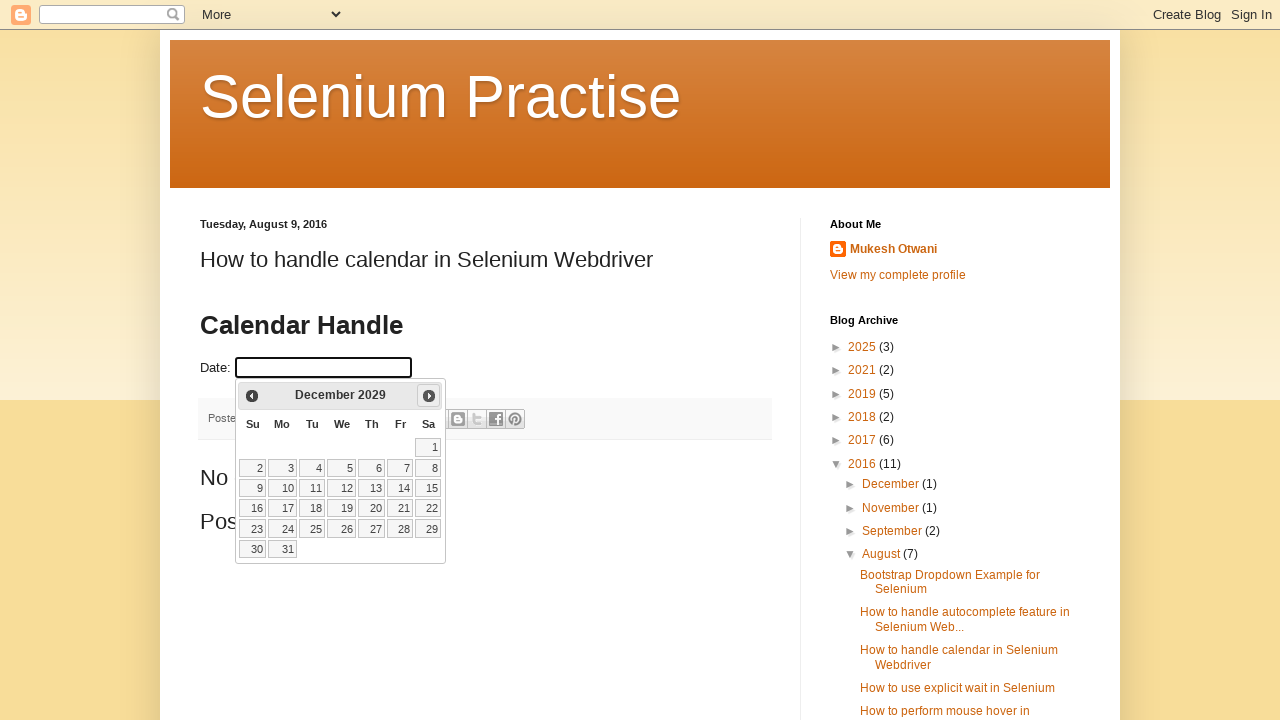

Clicked next month button to advance calendar at (429, 396) on .ui-icon.ui-icon-circle-triangle-e
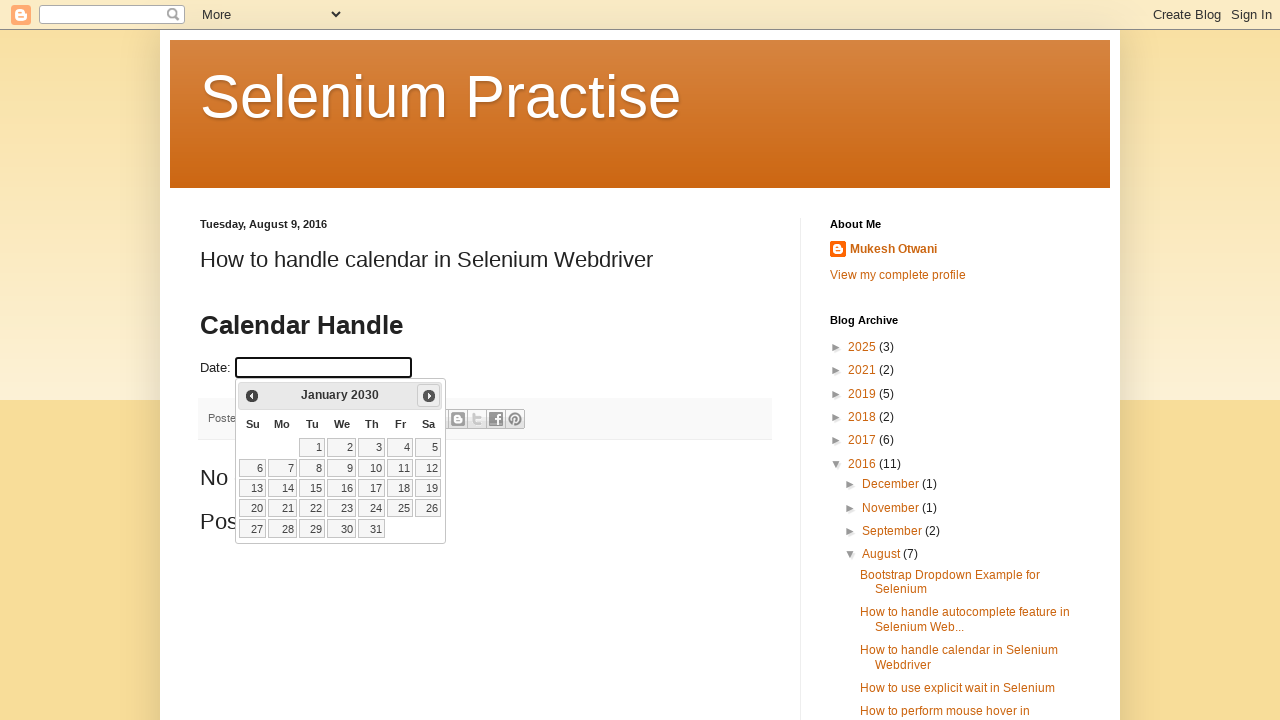

Waited for calendar to update (200ms)
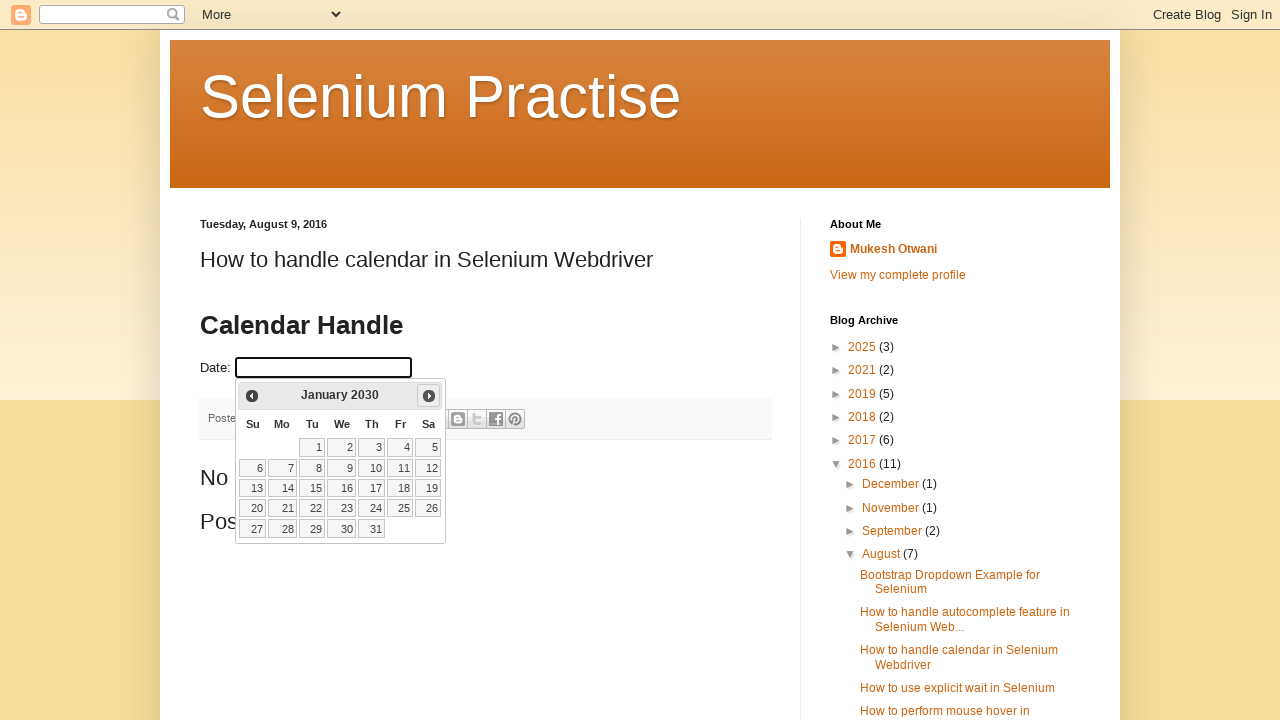

Updated current month: January
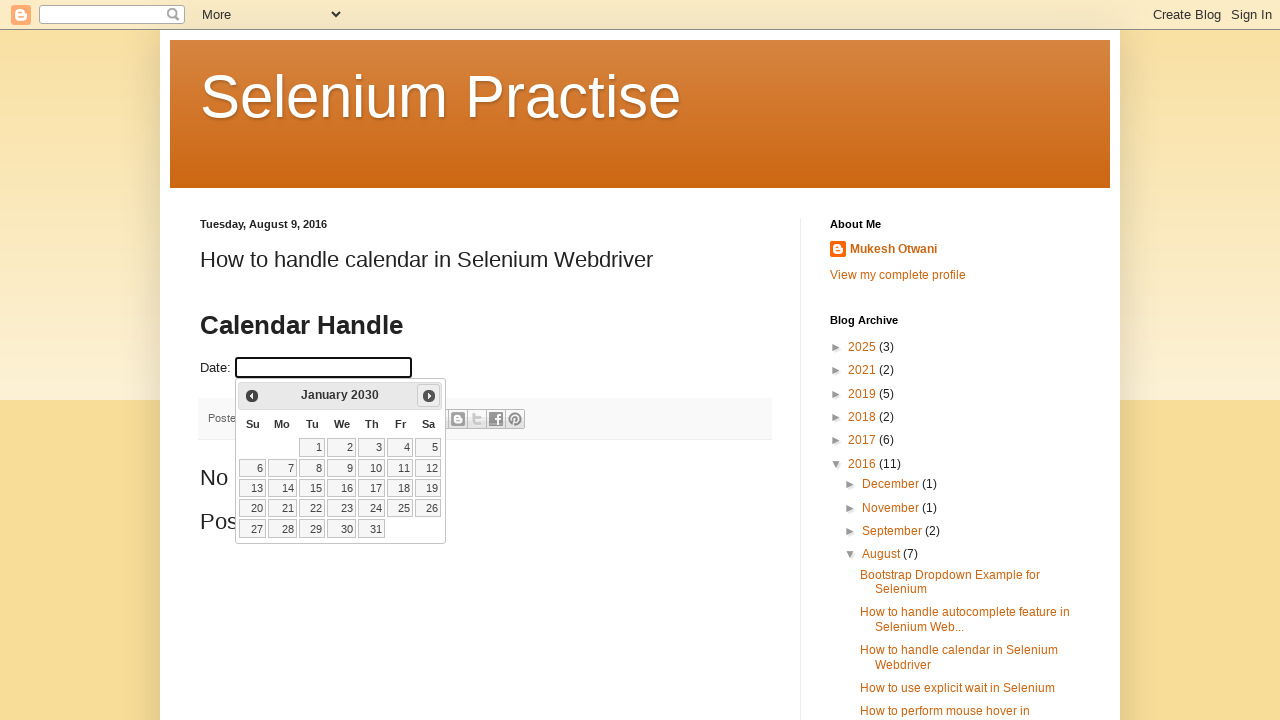

Updated current year: 2030
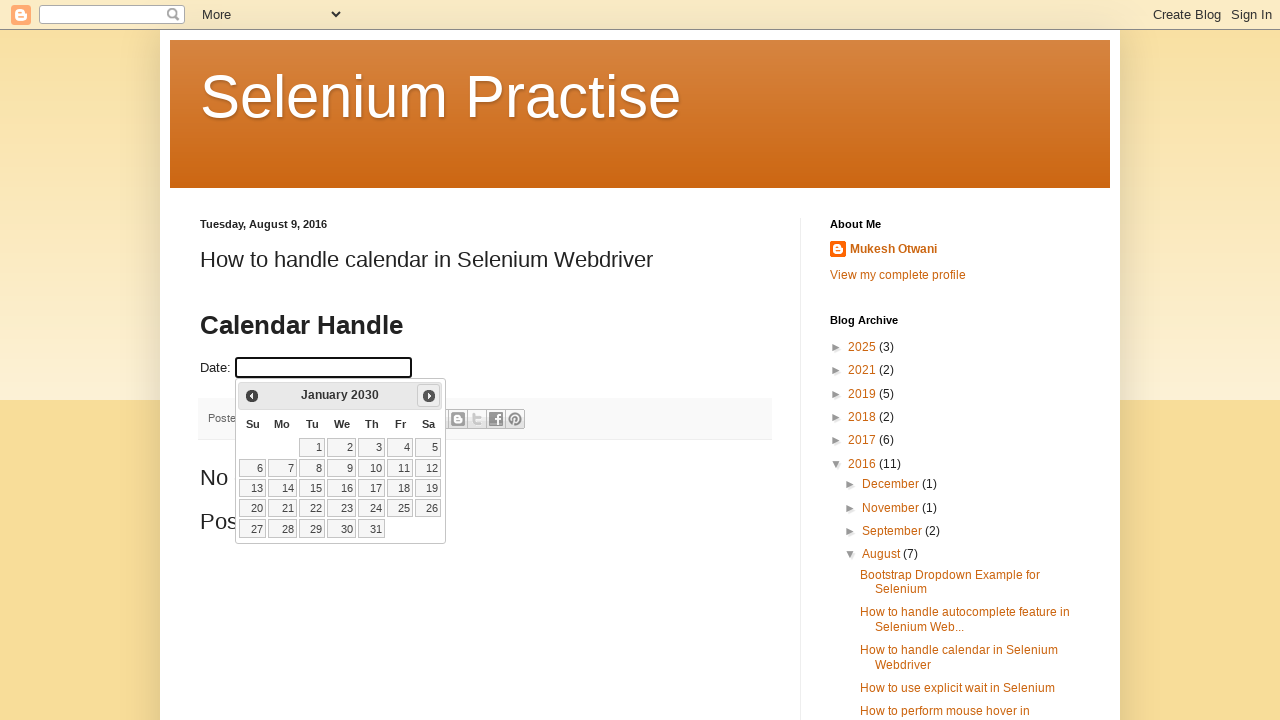

Clicked next month button to advance calendar at (429, 396) on .ui-icon.ui-icon-circle-triangle-e
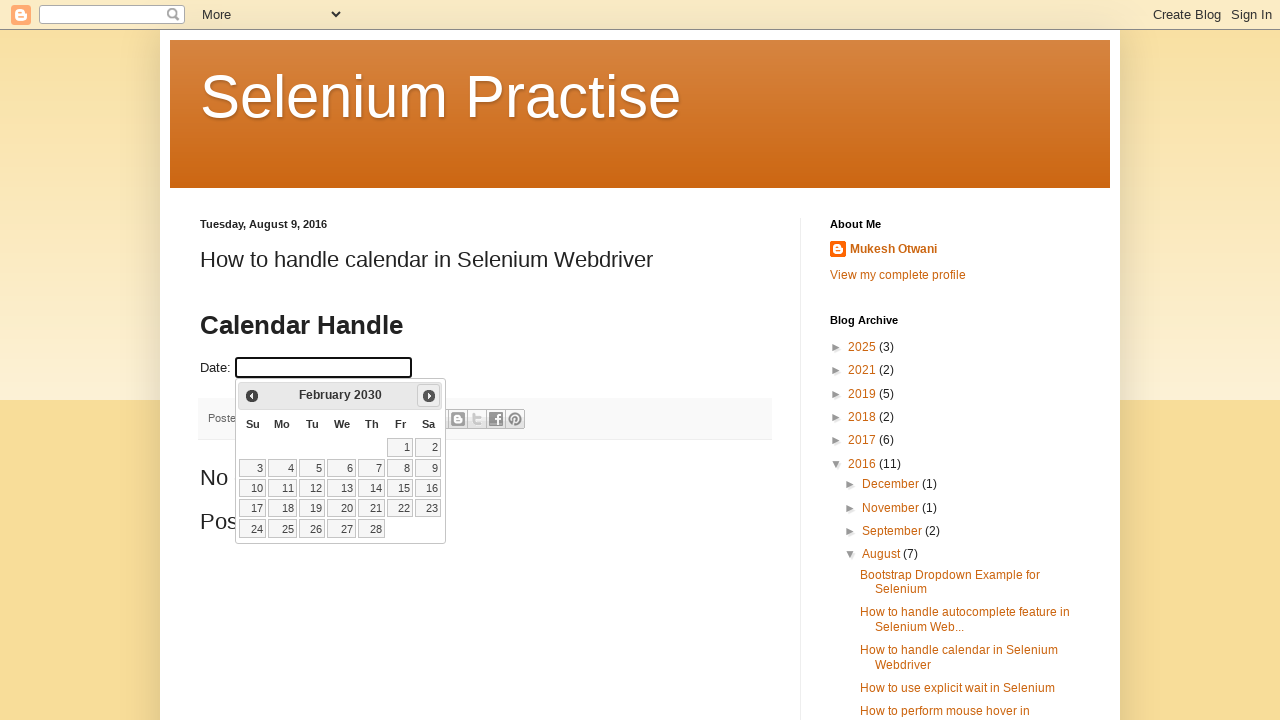

Waited for calendar to update (200ms)
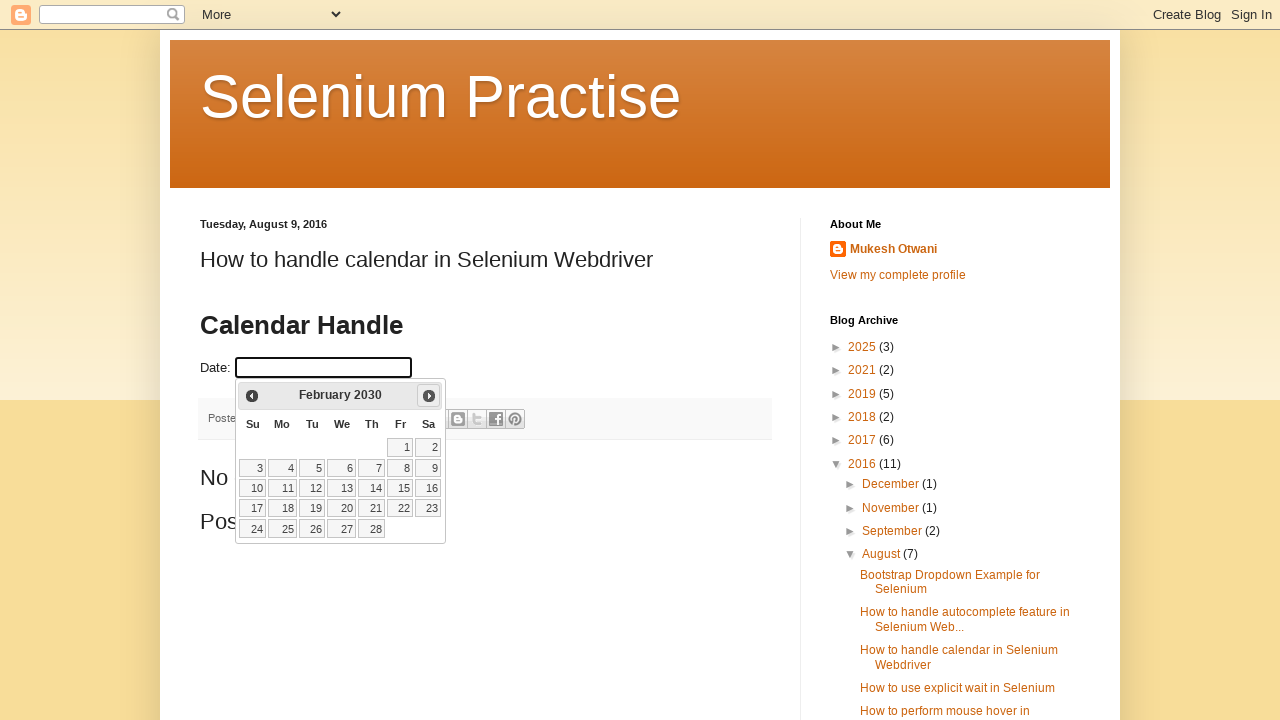

Updated current month: February
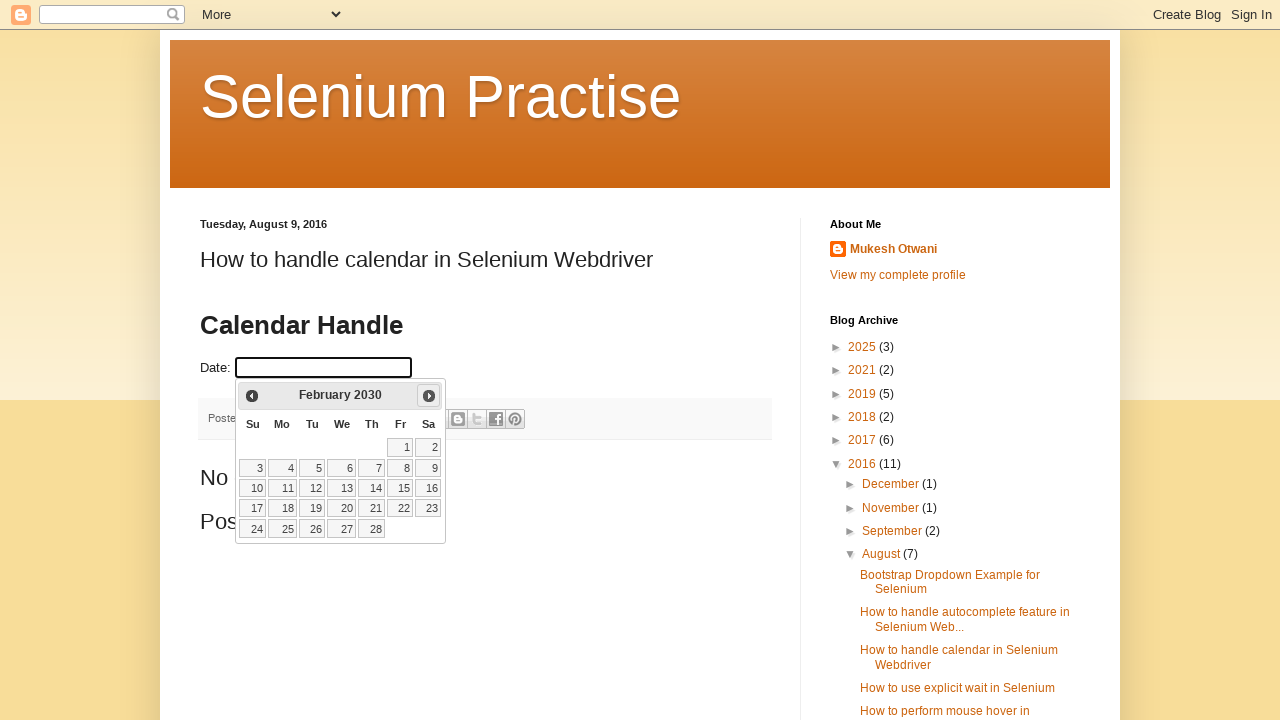

Updated current year: 2030
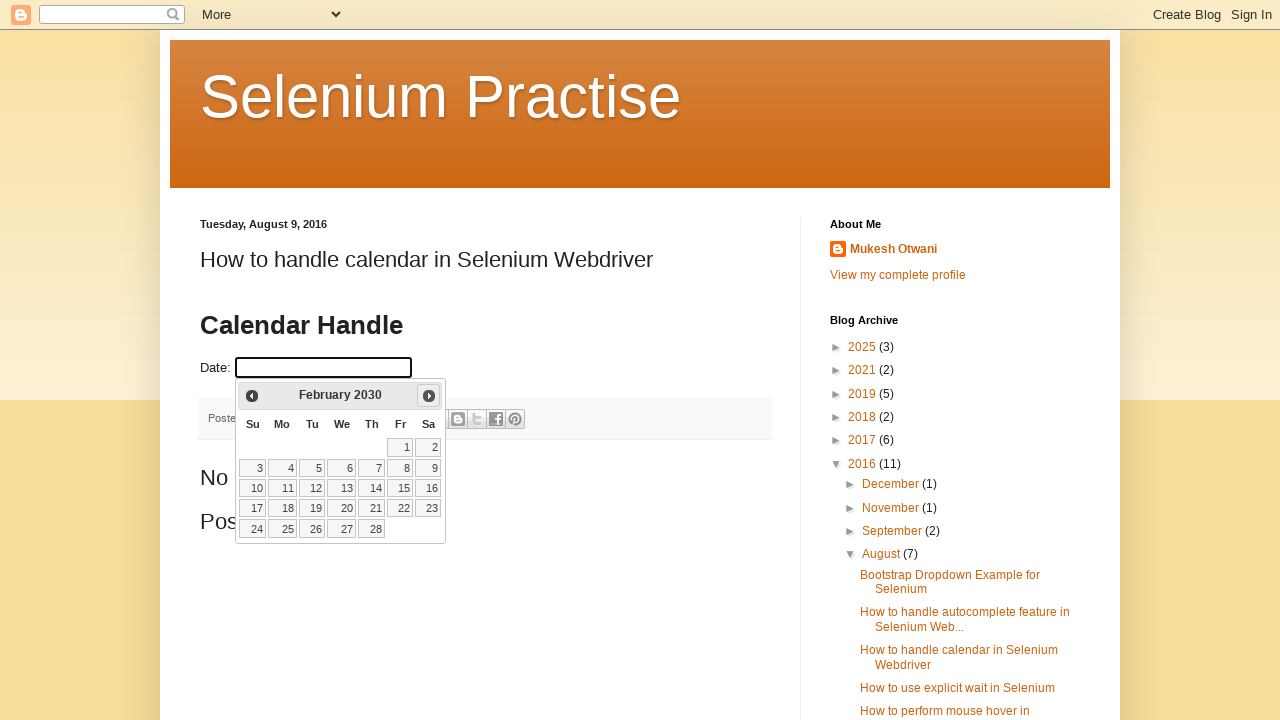

Clicked next month button to advance calendar at (429, 396) on .ui-icon.ui-icon-circle-triangle-e
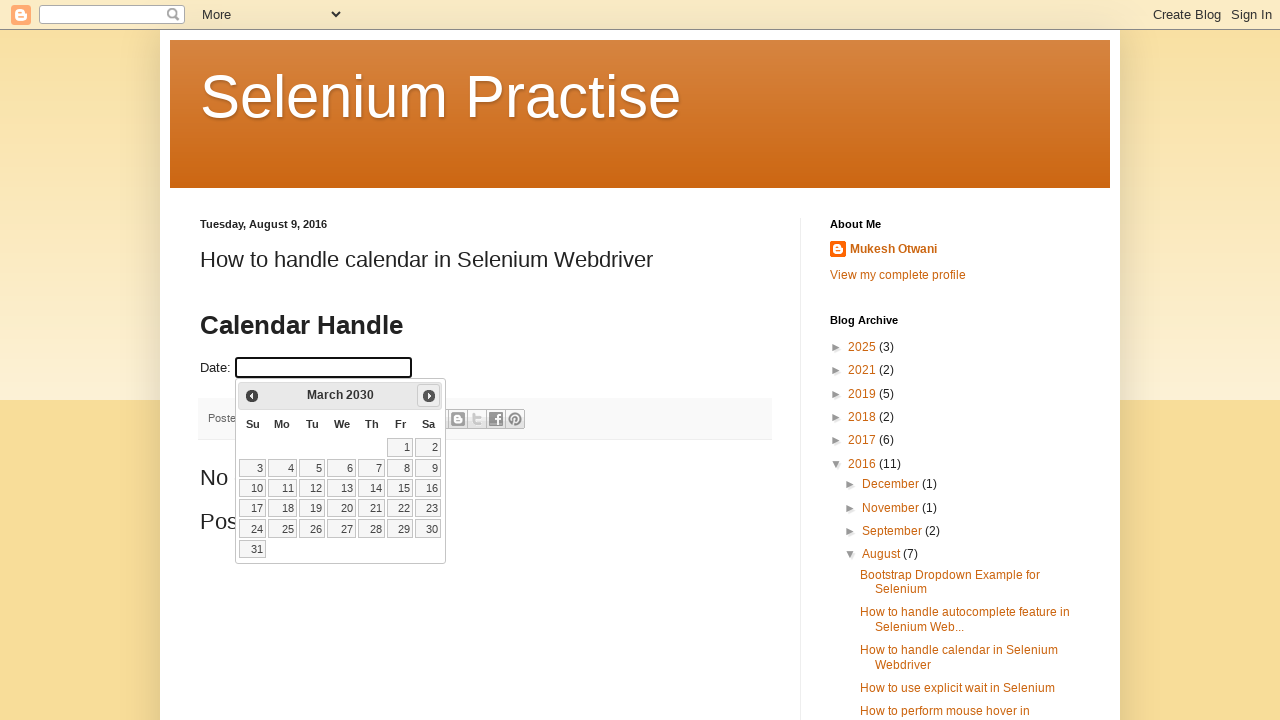

Waited for calendar to update (200ms)
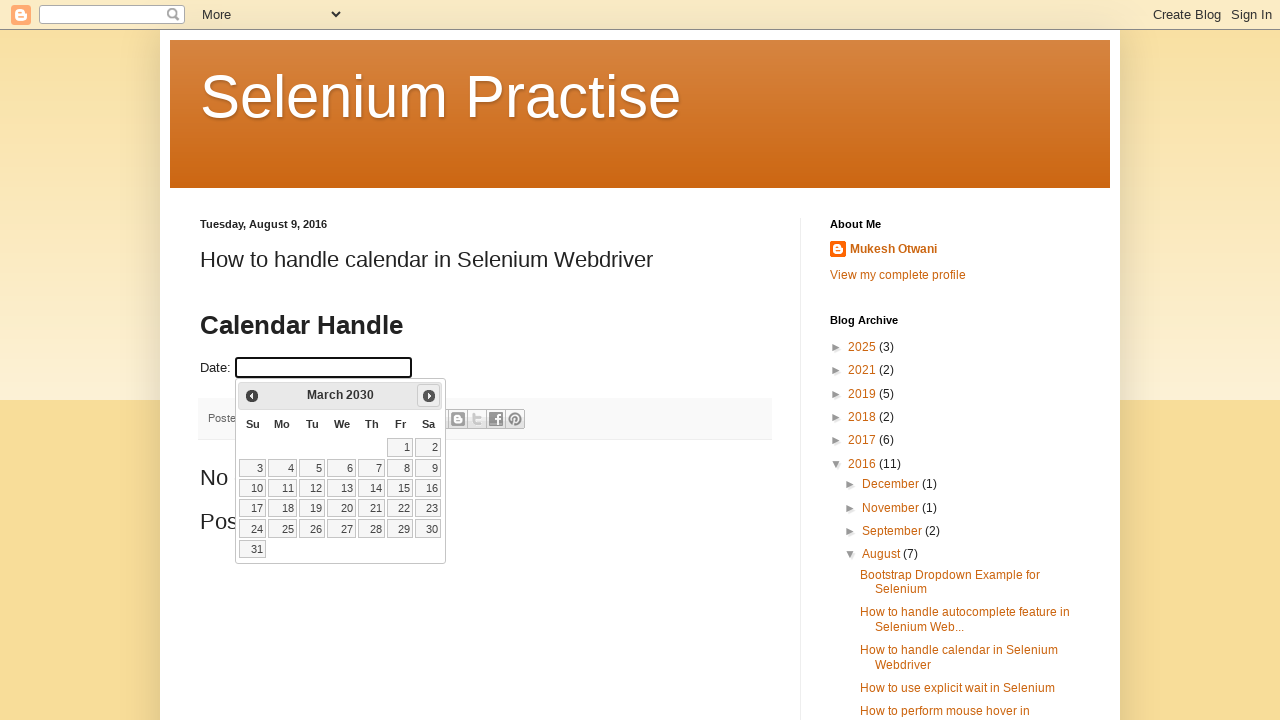

Updated current month: March
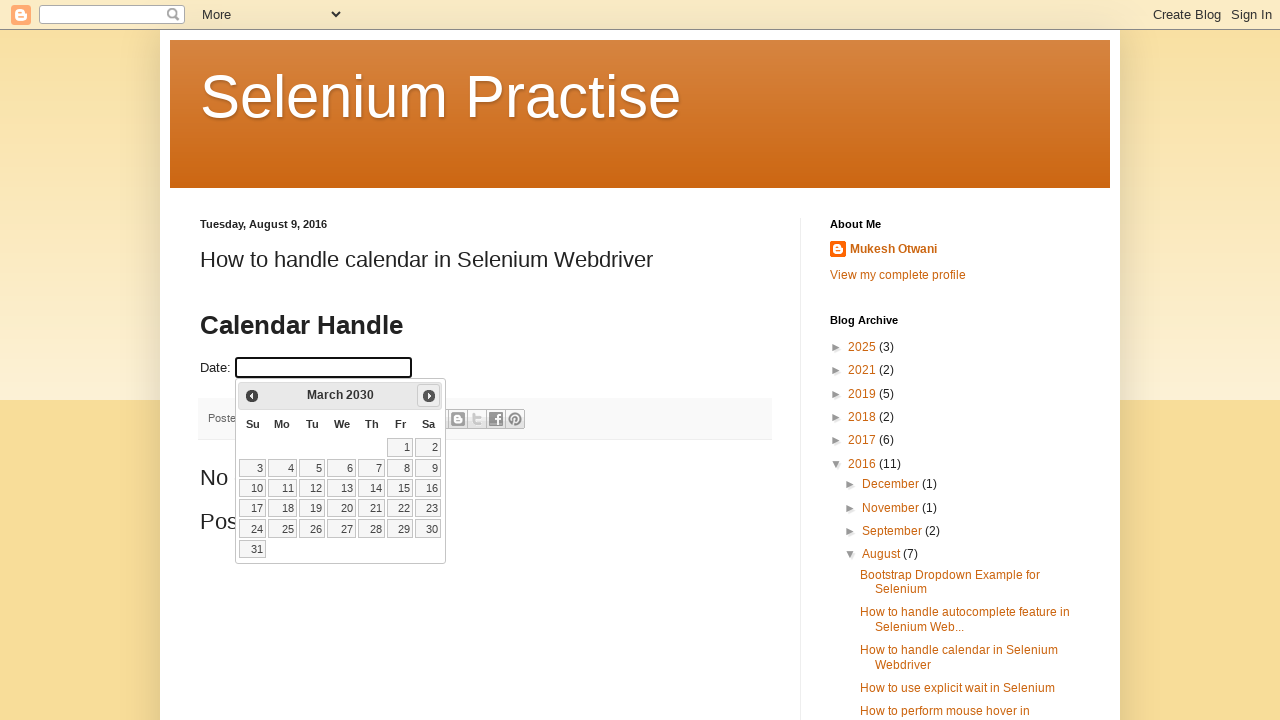

Updated current year: 2030
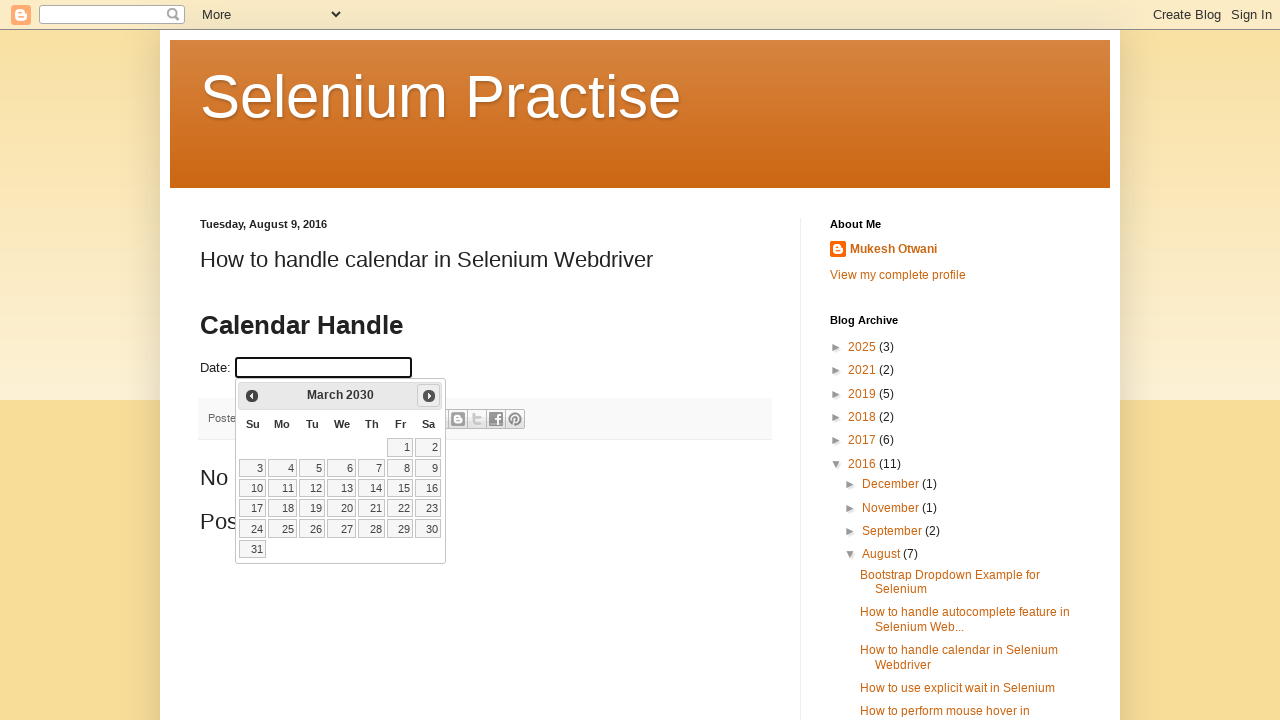

Clicked next month button to advance calendar at (429, 396) on .ui-icon.ui-icon-circle-triangle-e
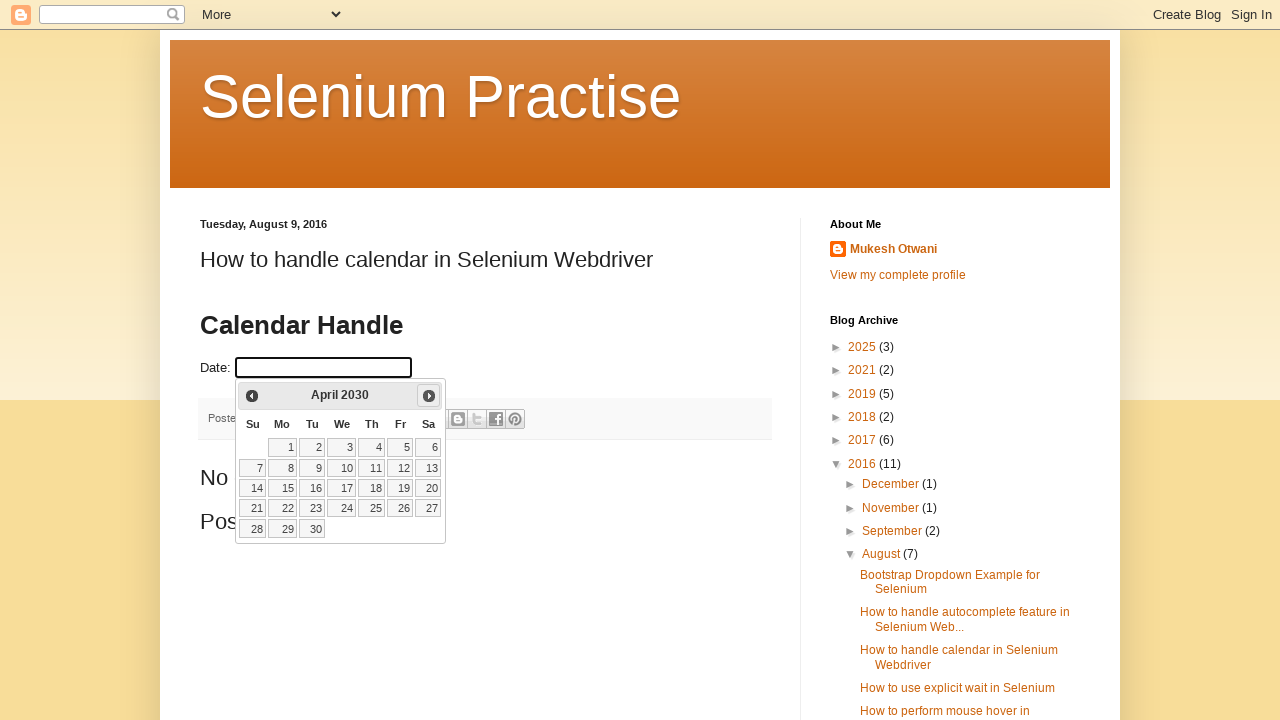

Waited for calendar to update (200ms)
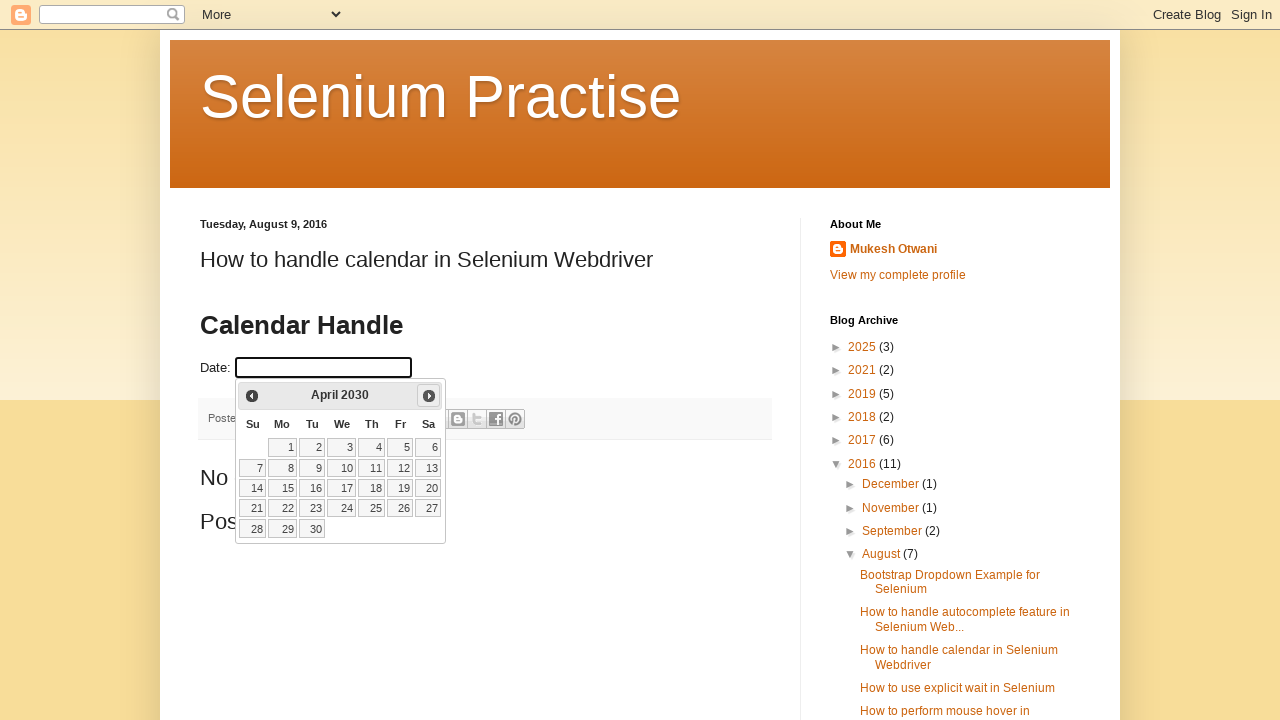

Updated current month: April
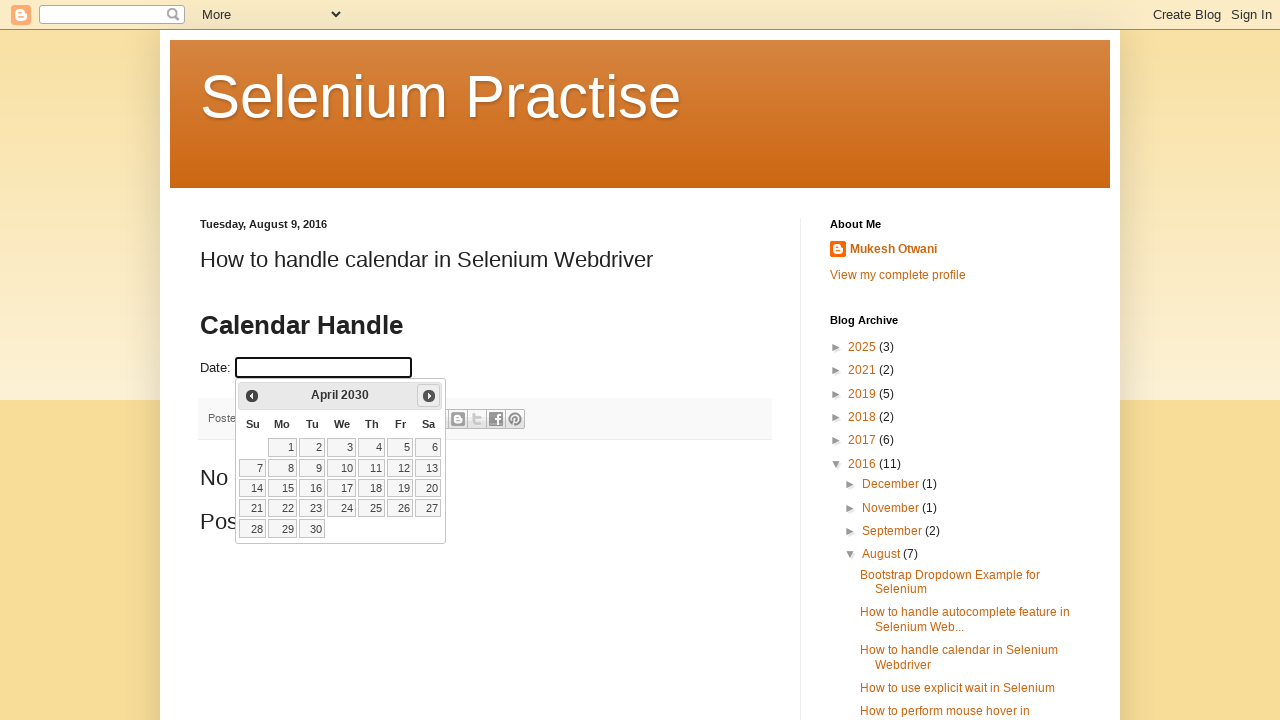

Updated current year: 2030
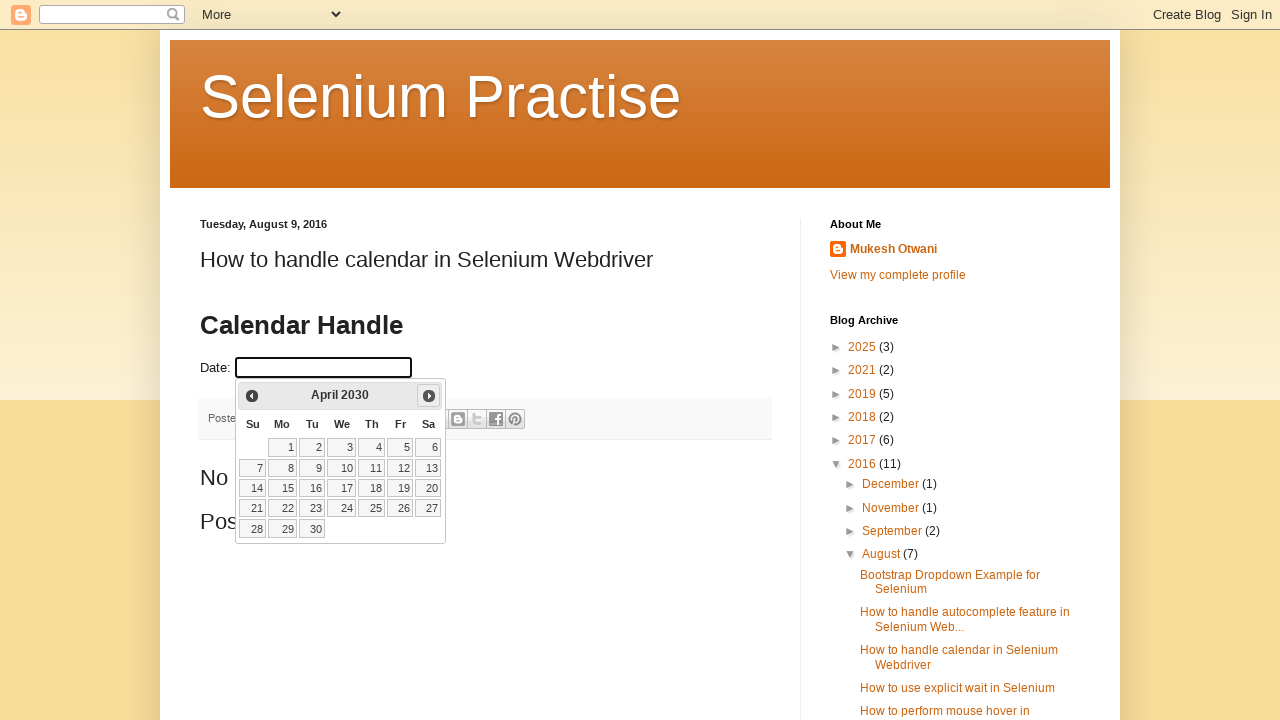

Clicked next month button to advance calendar at (429, 396) on .ui-icon.ui-icon-circle-triangle-e
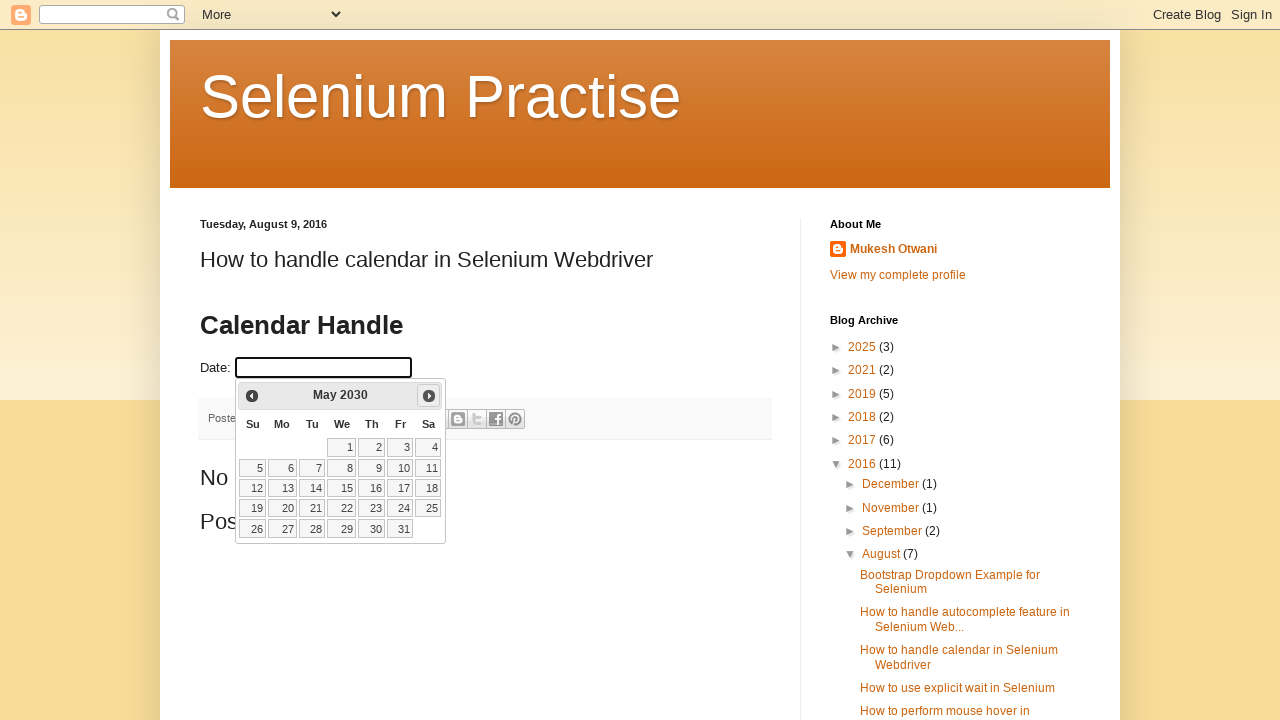

Waited for calendar to update (200ms)
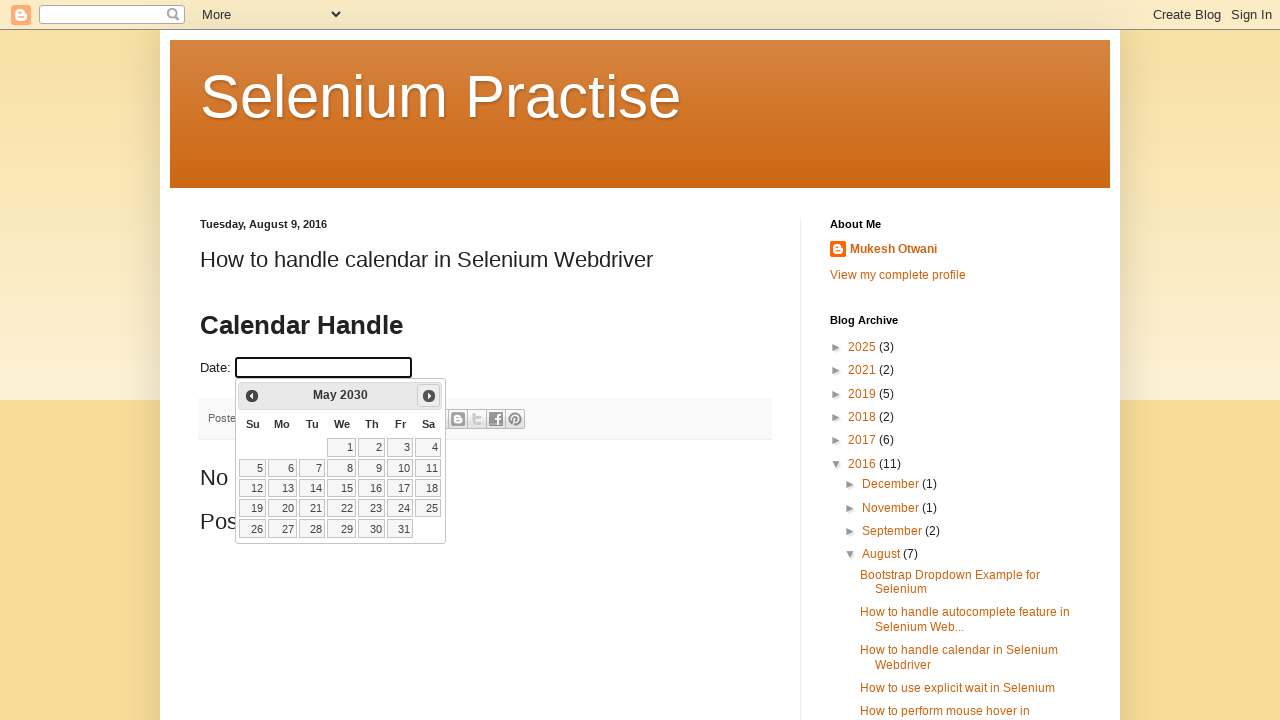

Updated current month: May
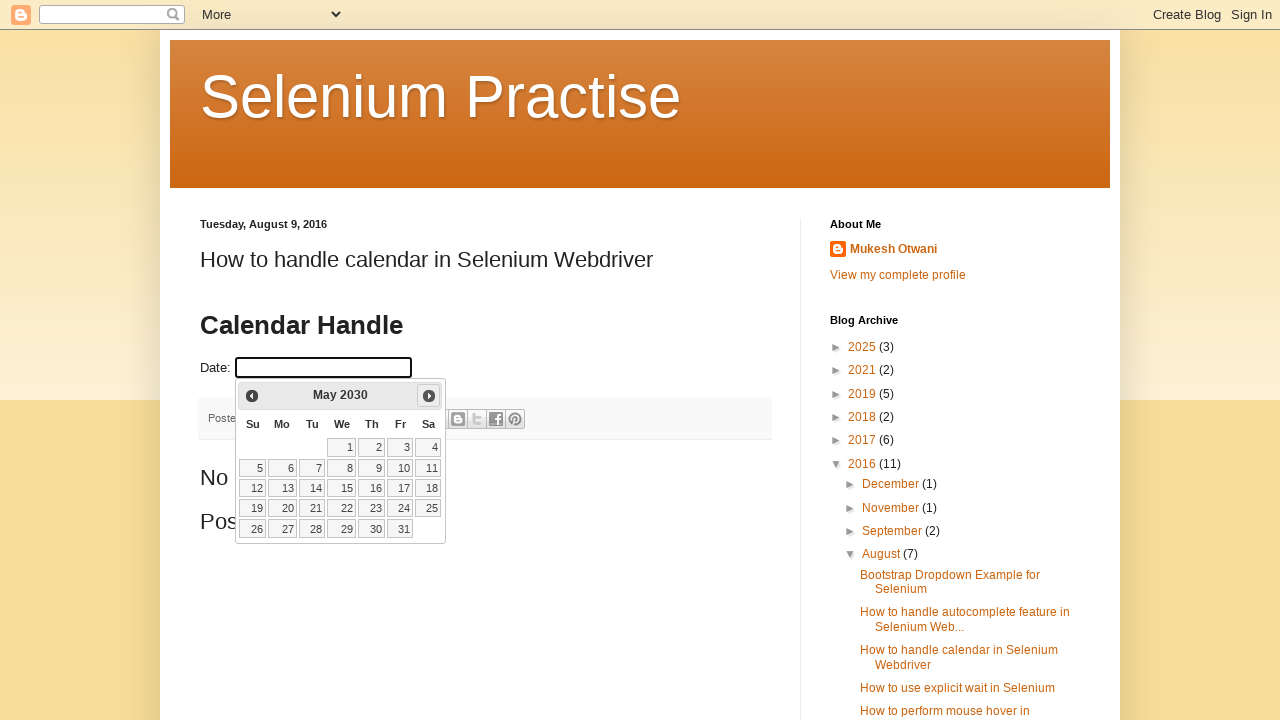

Updated current year: 2030
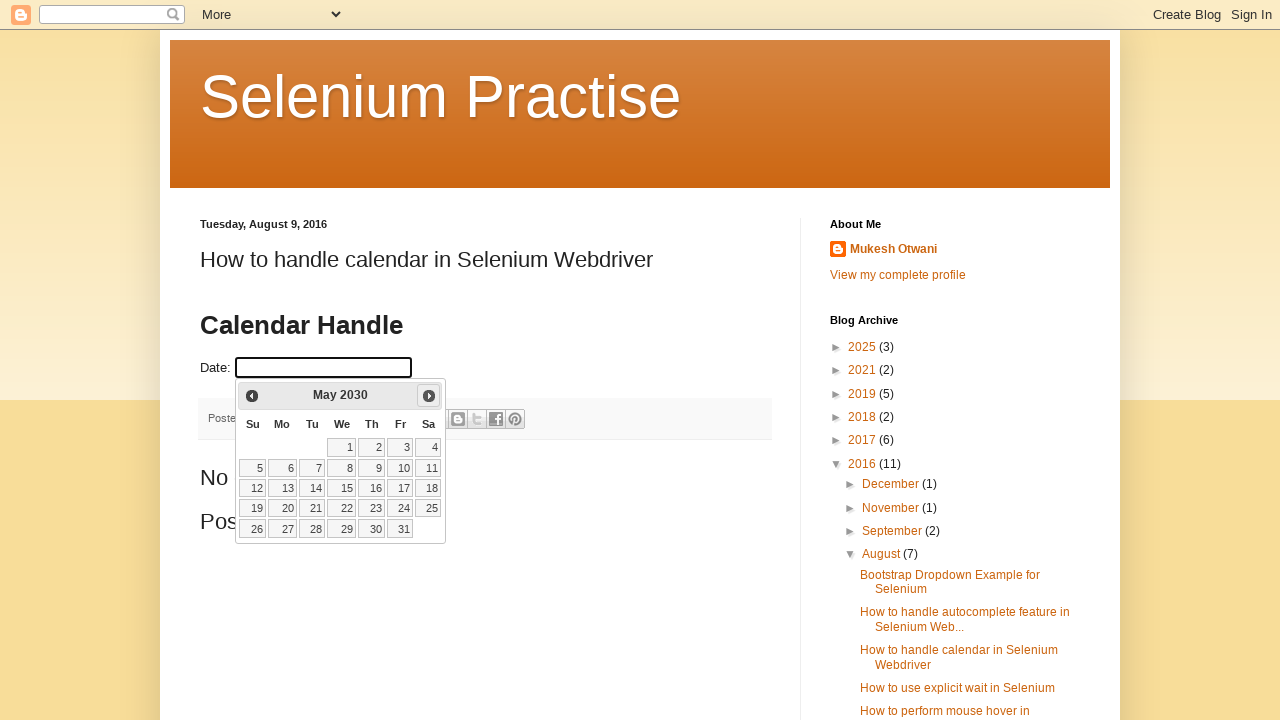

Clicked next month button to advance calendar at (429, 396) on .ui-icon.ui-icon-circle-triangle-e
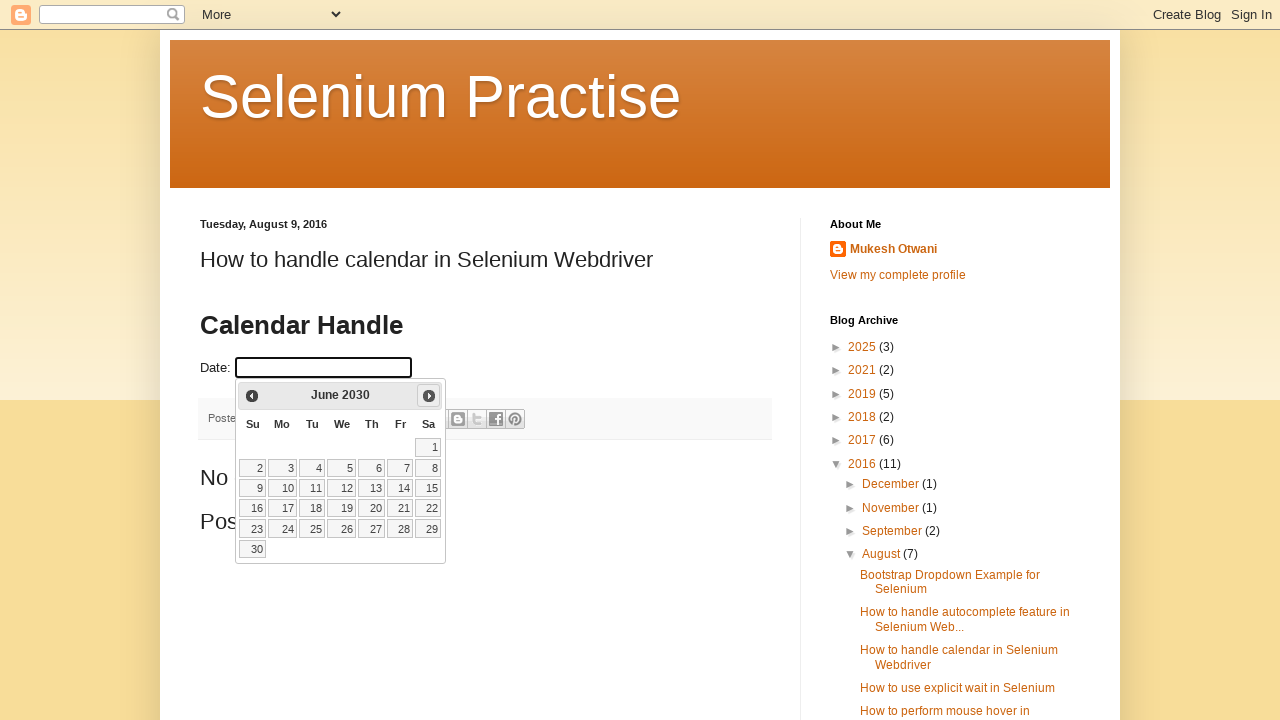

Waited for calendar to update (200ms)
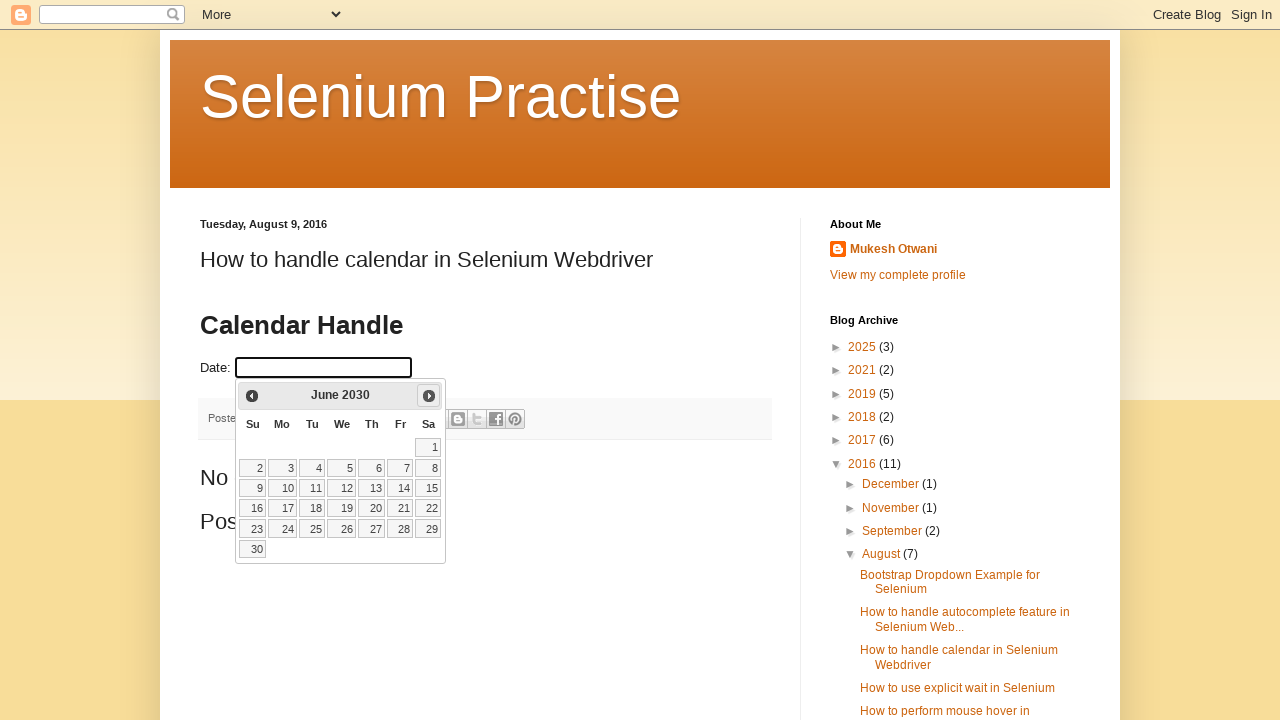

Updated current month: June
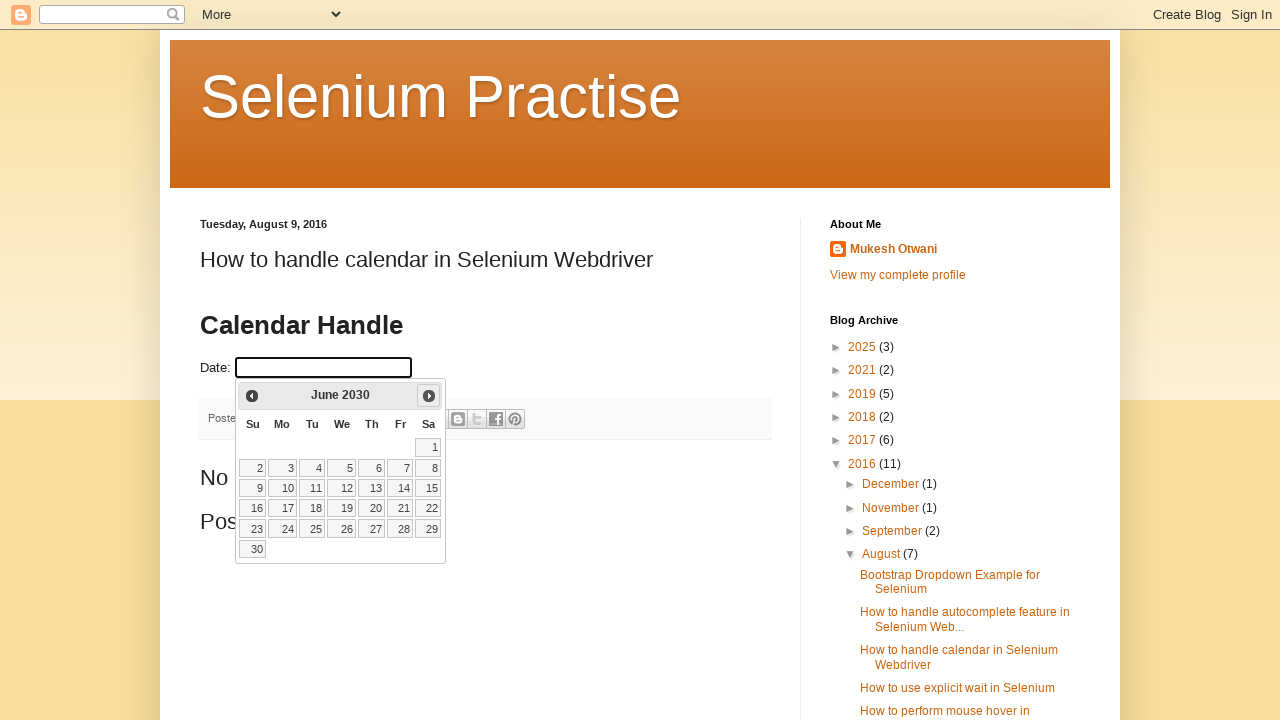

Updated current year: 2030
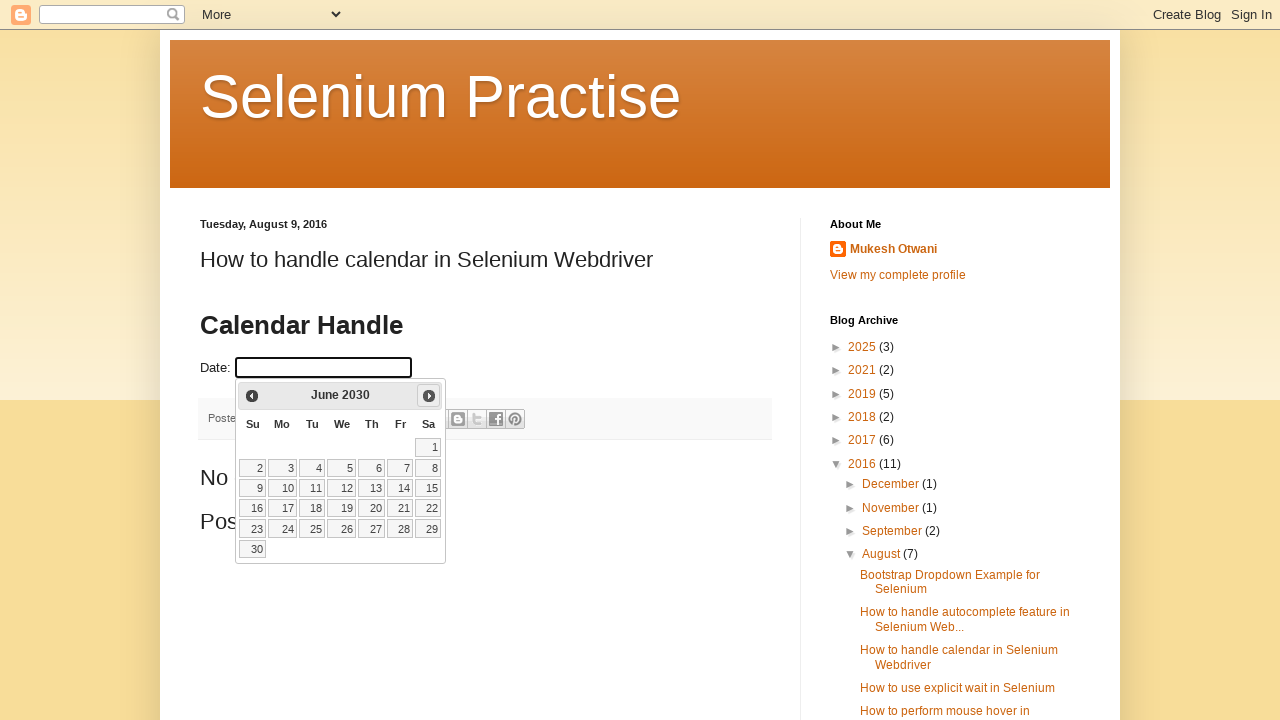

Clicked next month button to advance calendar at (429, 396) on .ui-icon.ui-icon-circle-triangle-e
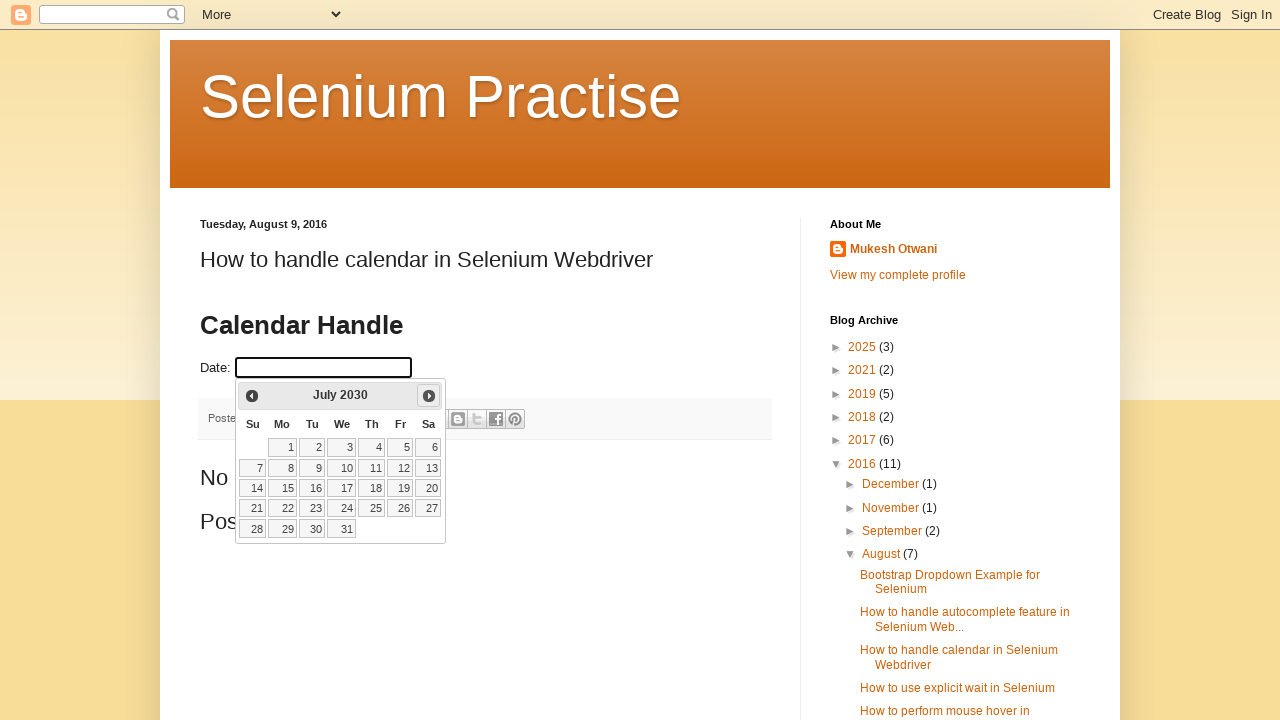

Waited for calendar to update (200ms)
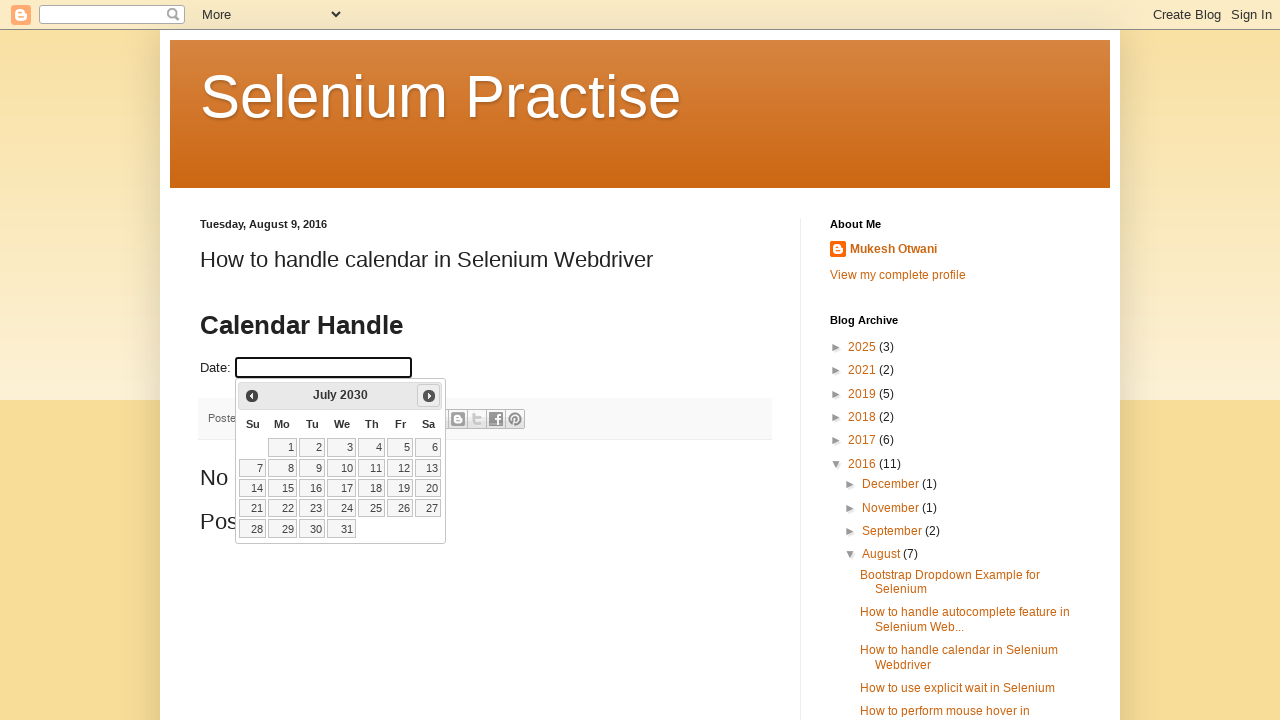

Updated current month: July
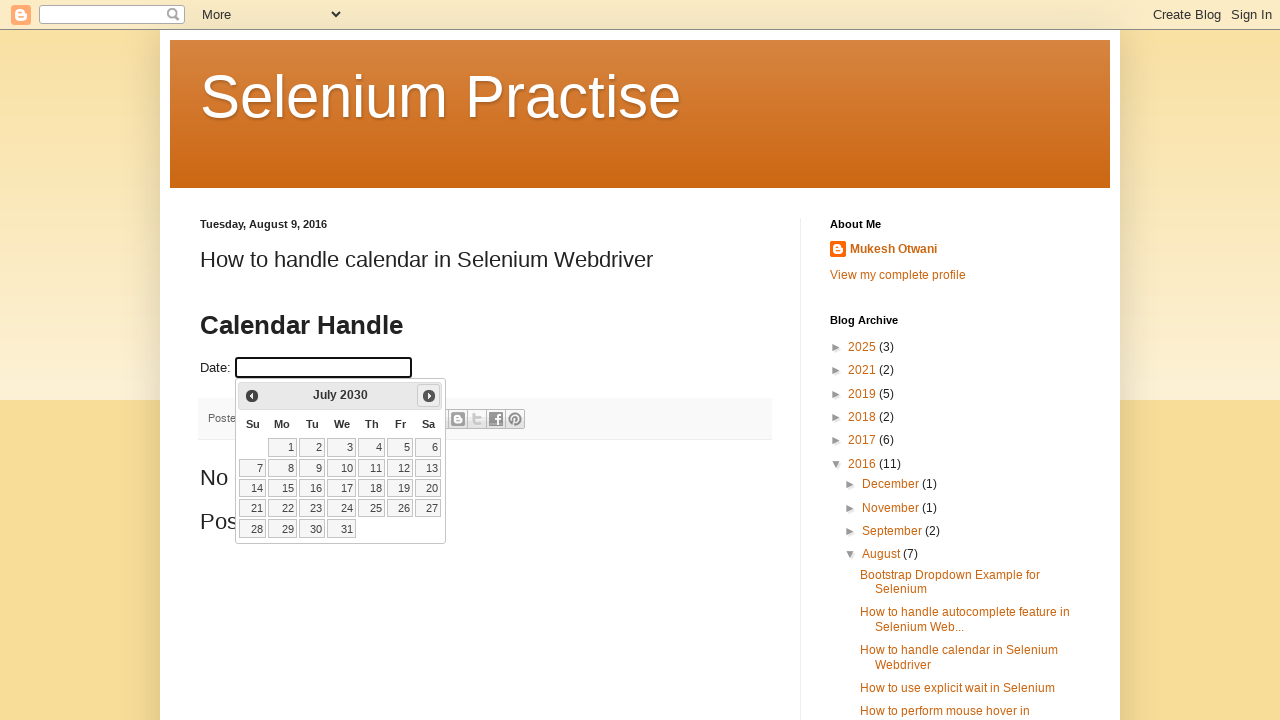

Updated current year: 2030
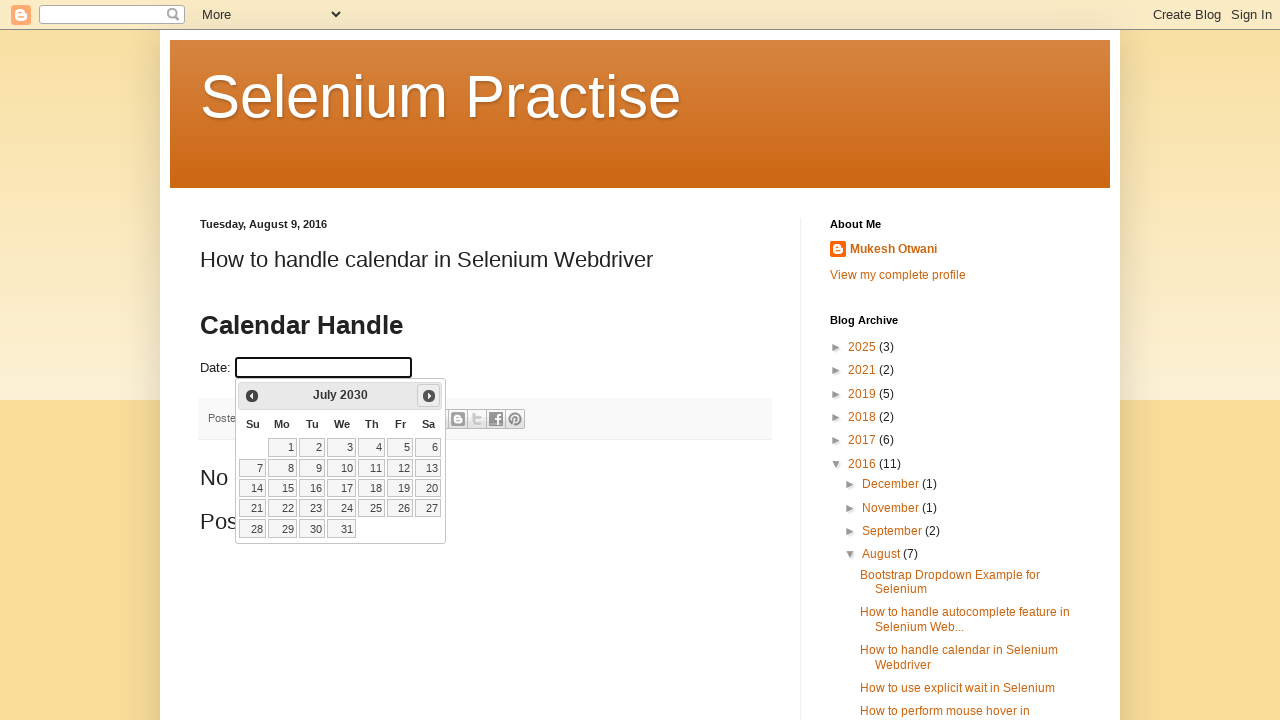

Clicked next month button to advance calendar at (429, 396) on .ui-icon.ui-icon-circle-triangle-e
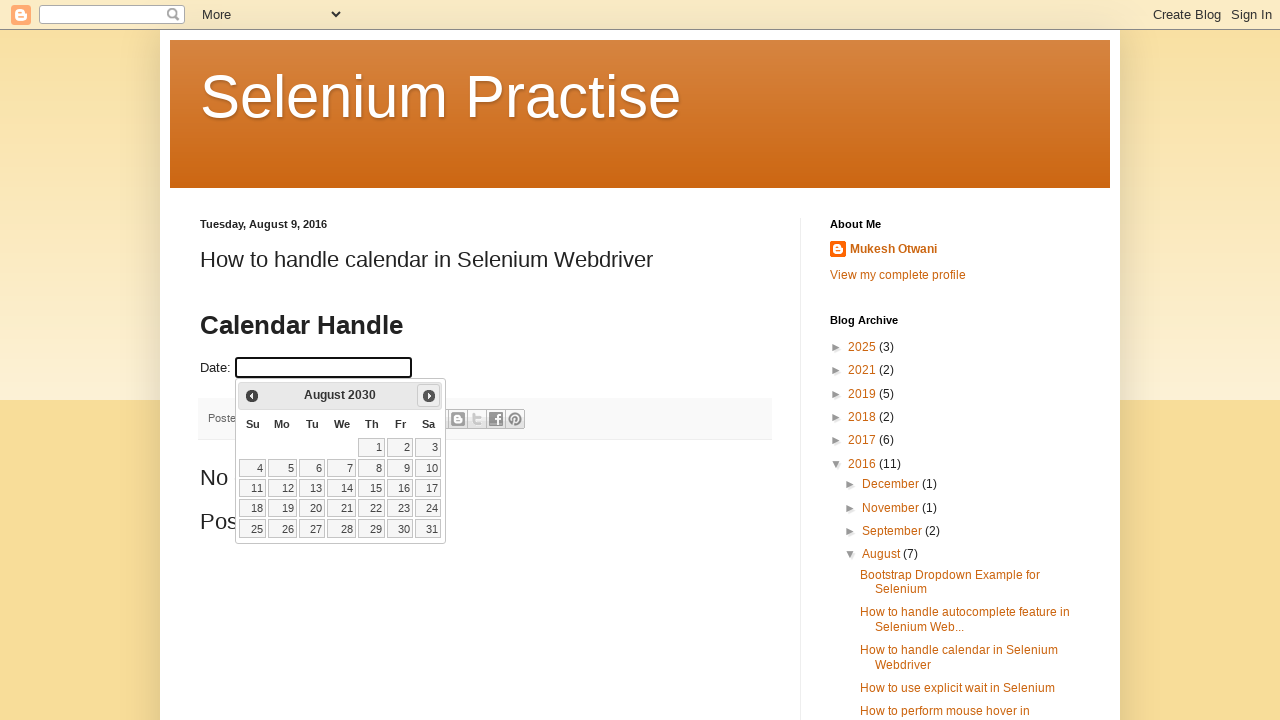

Waited for calendar to update (200ms)
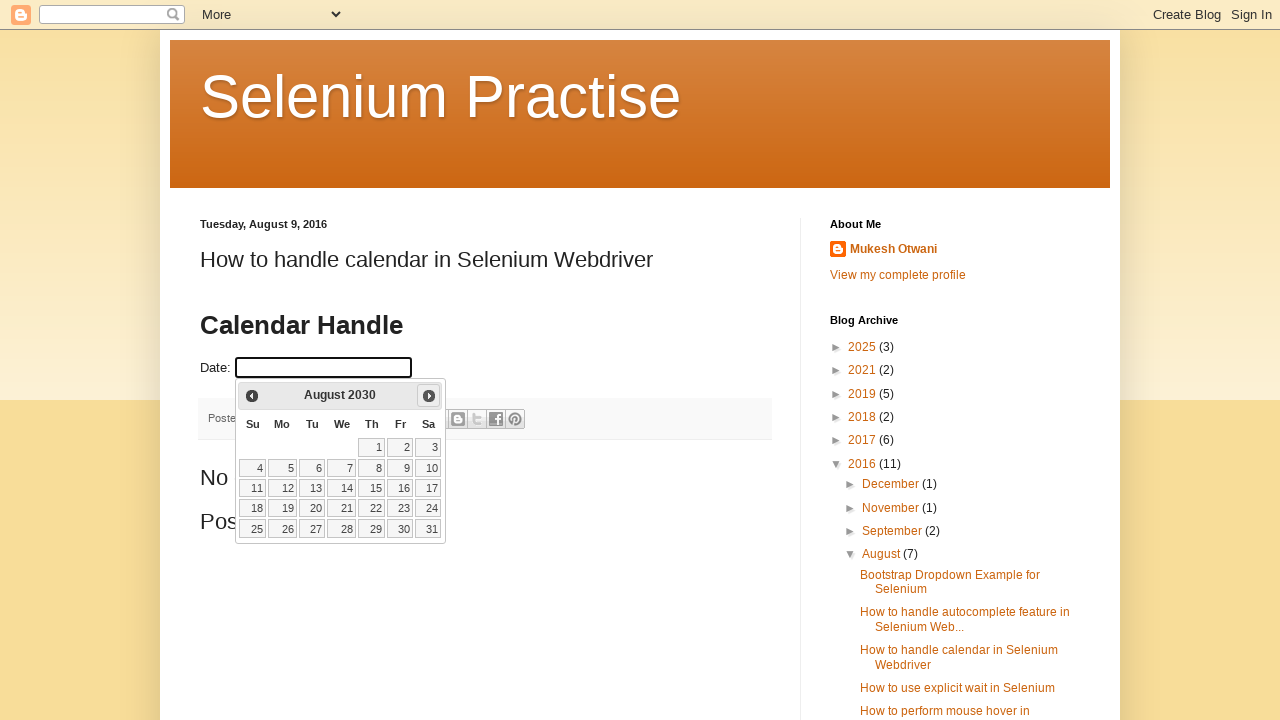

Updated current month: August
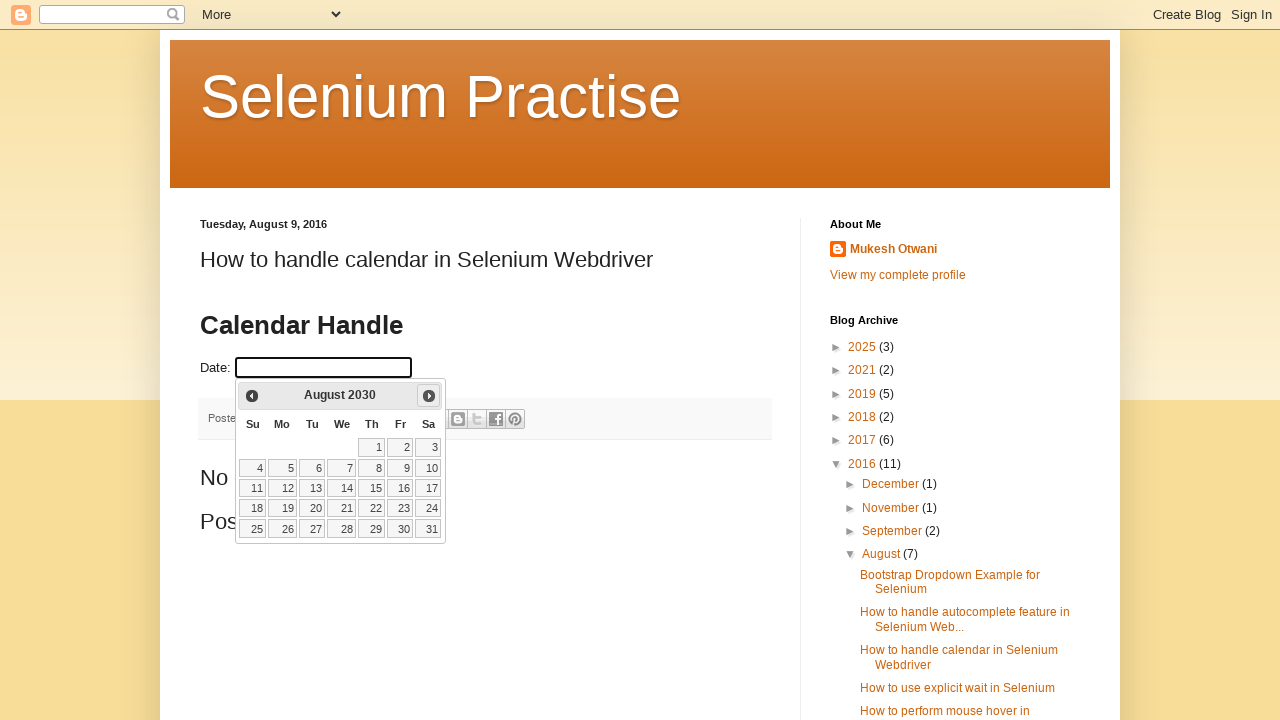

Updated current year: 2030
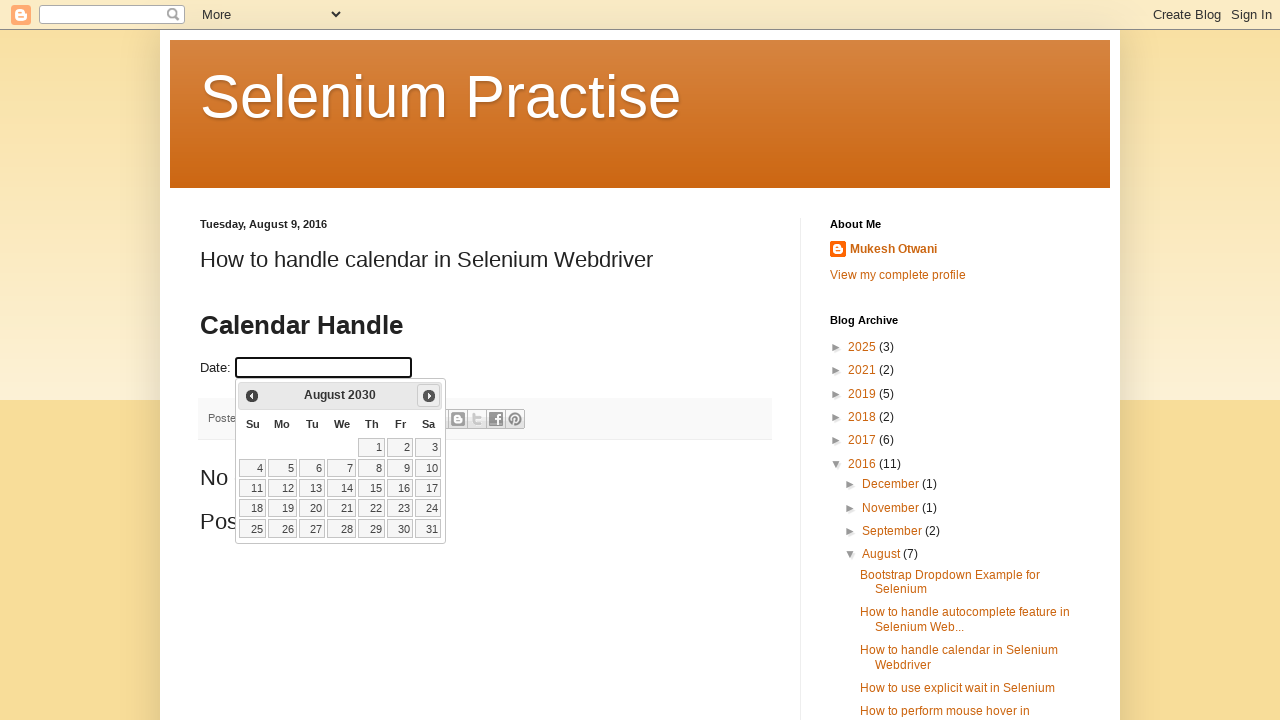

Clicked on day 17 to select the date at (428, 488) on //a[text()='17']
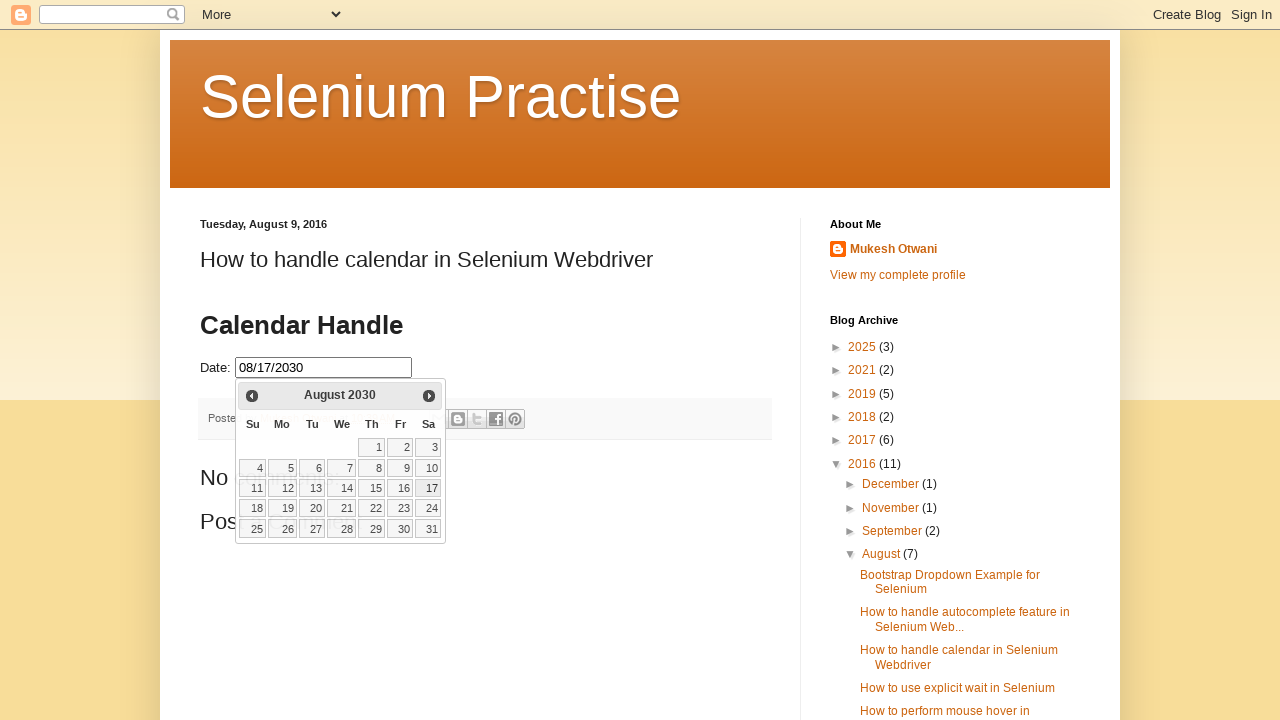

Waited 1 second to observe date selection
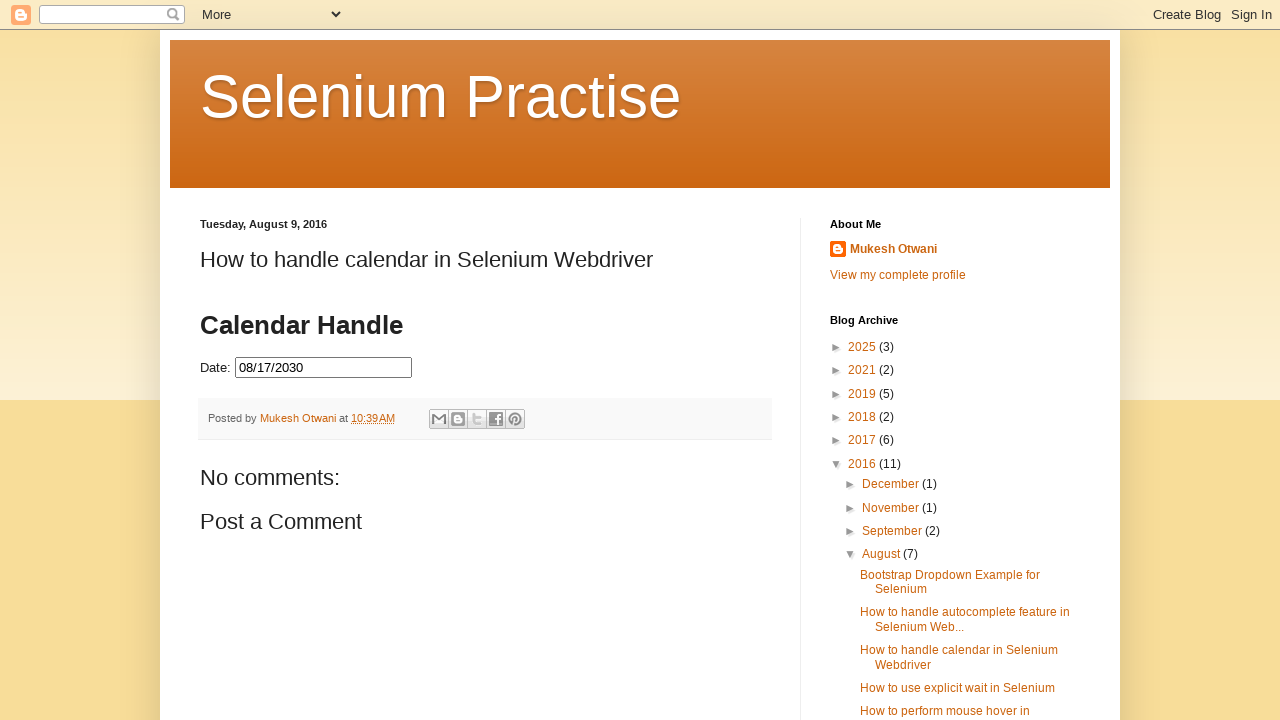

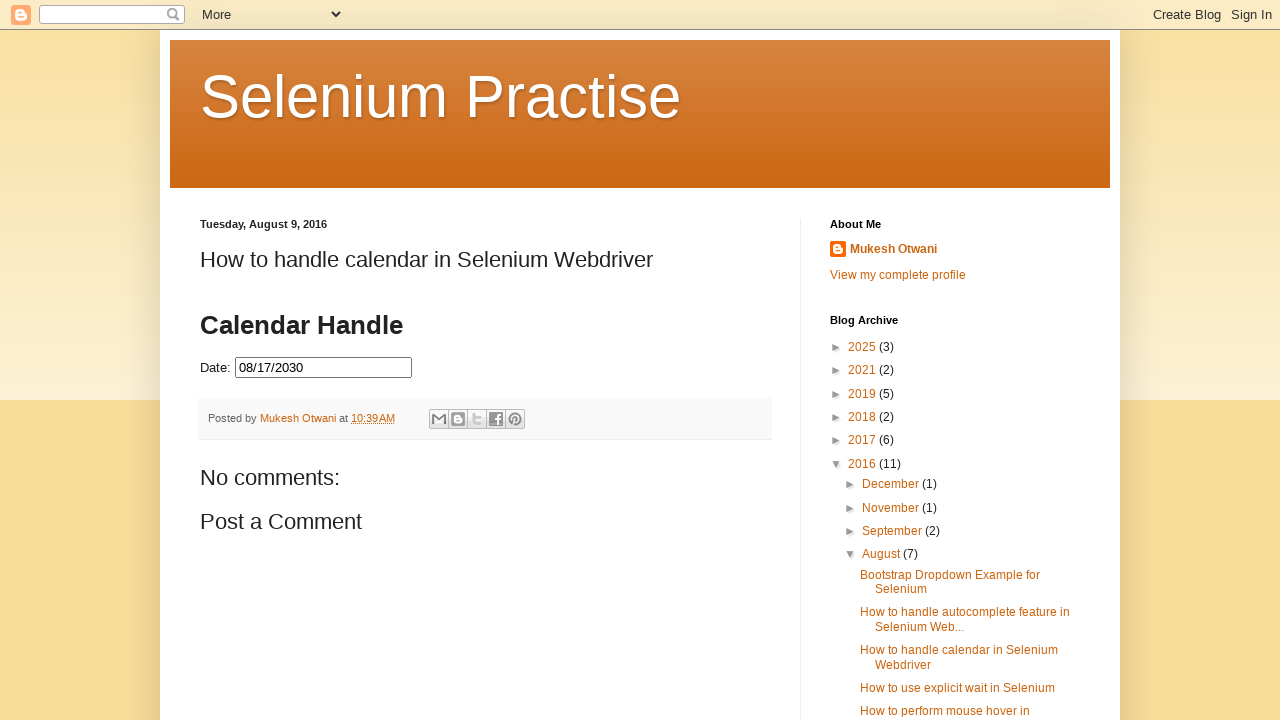